Tests the add/remove elements functionality by clicking the "Add Element" button 100 times to create 100 delete buttons, verifying 100 buttons exist, then clicking delete 90 times to remove 90 elements.

Starting URL: http://the-internet.herokuapp.com/add_remove_elements/

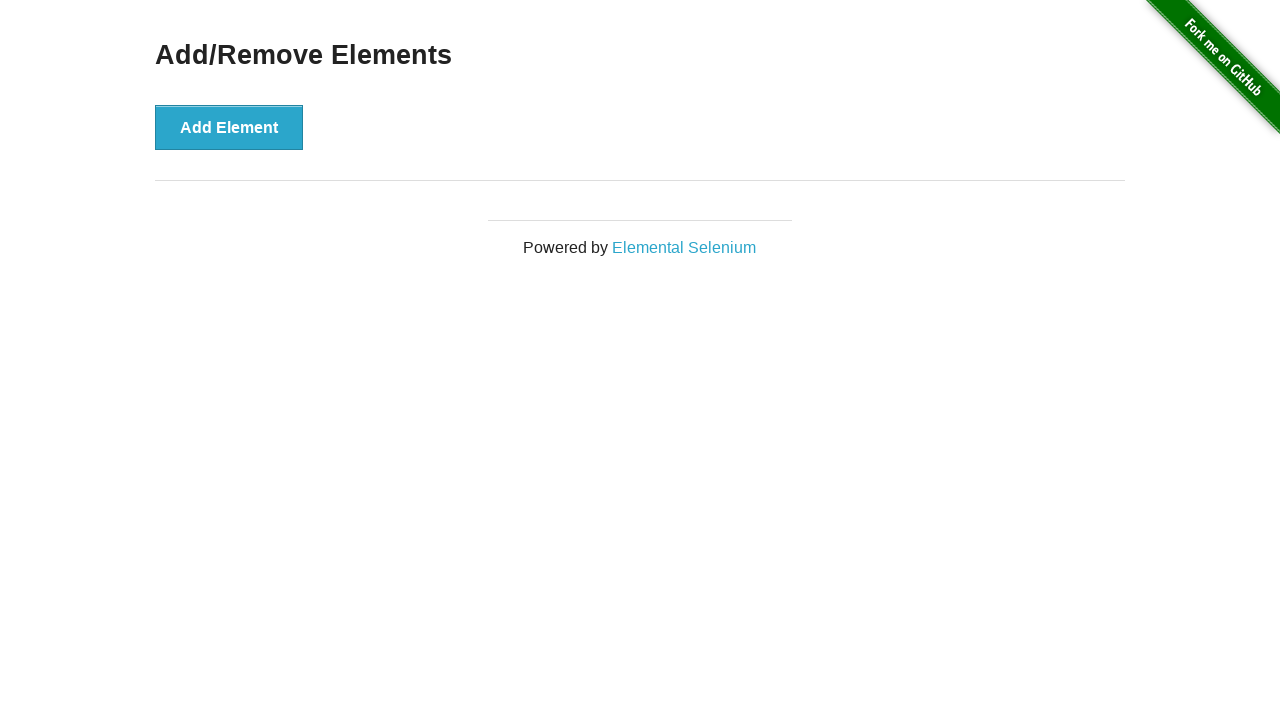

Clicked 'Add Element' button (iteration 1/100) at (229, 127) on xpath=//button[@onclick='addElement()']
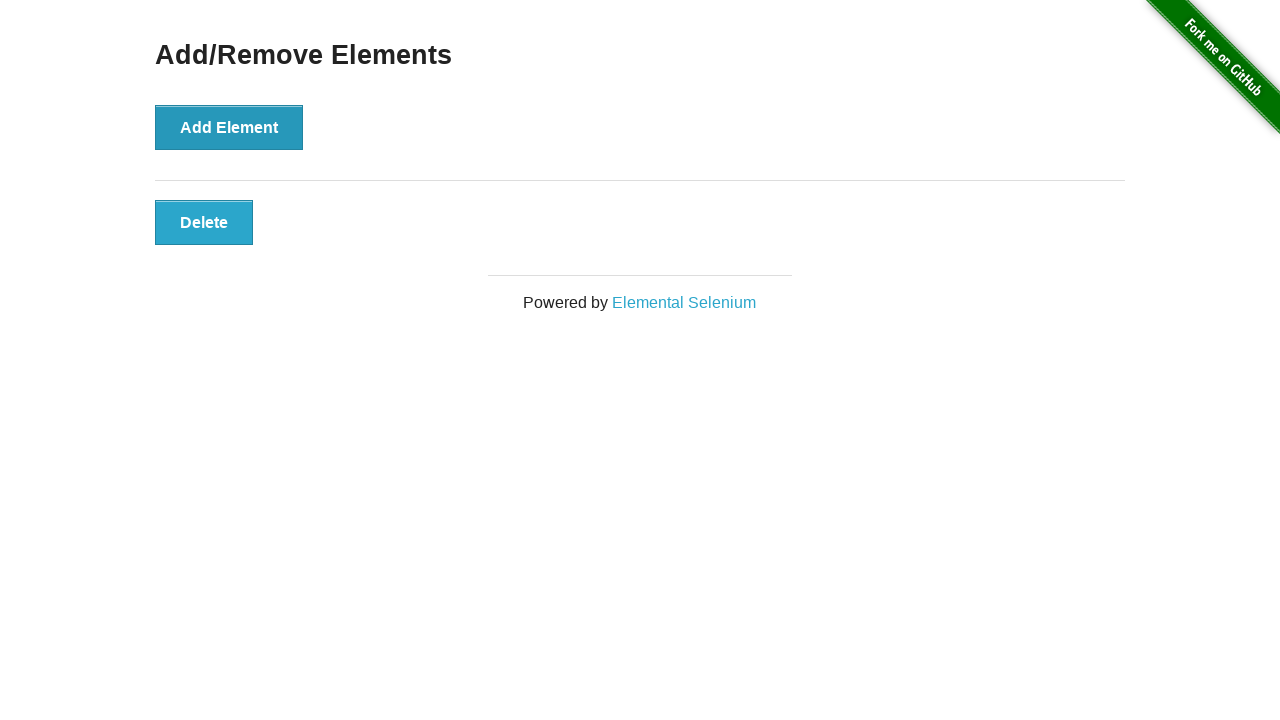

Clicked 'Add Element' button (iteration 2/100) at (229, 127) on xpath=//button[@onclick='addElement()']
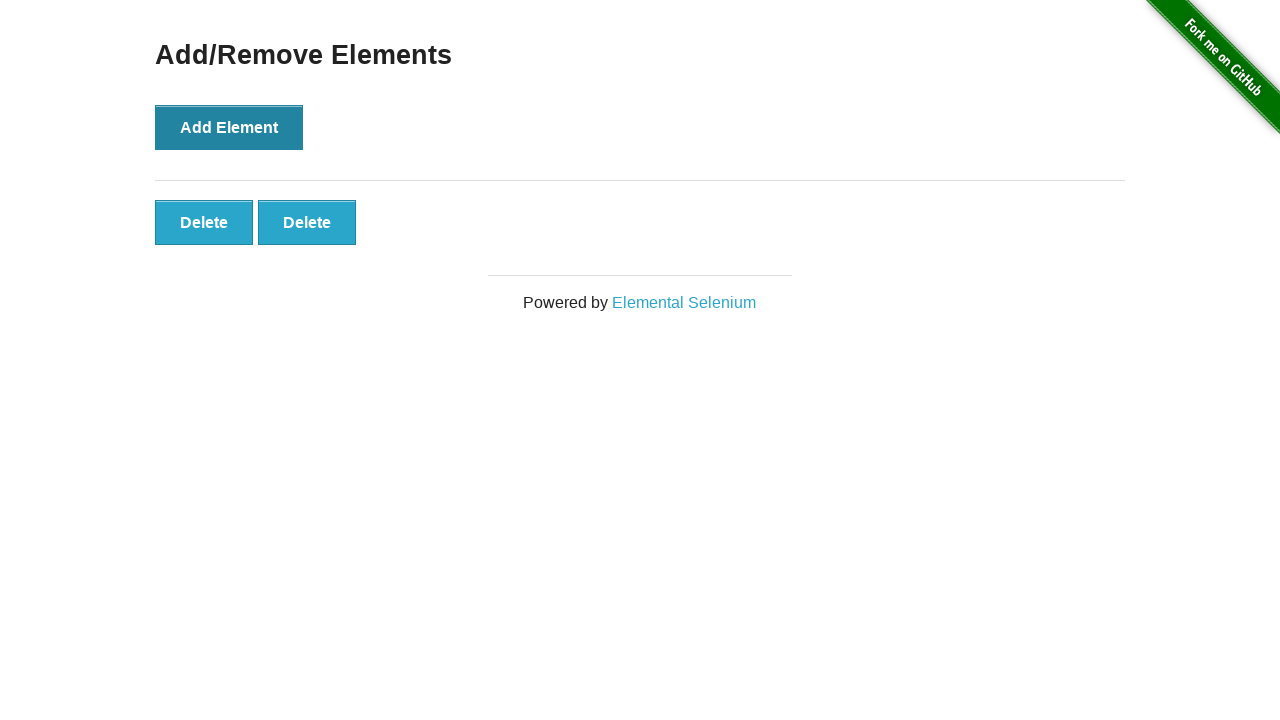

Clicked 'Add Element' button (iteration 3/100) at (229, 127) on xpath=//button[@onclick='addElement()']
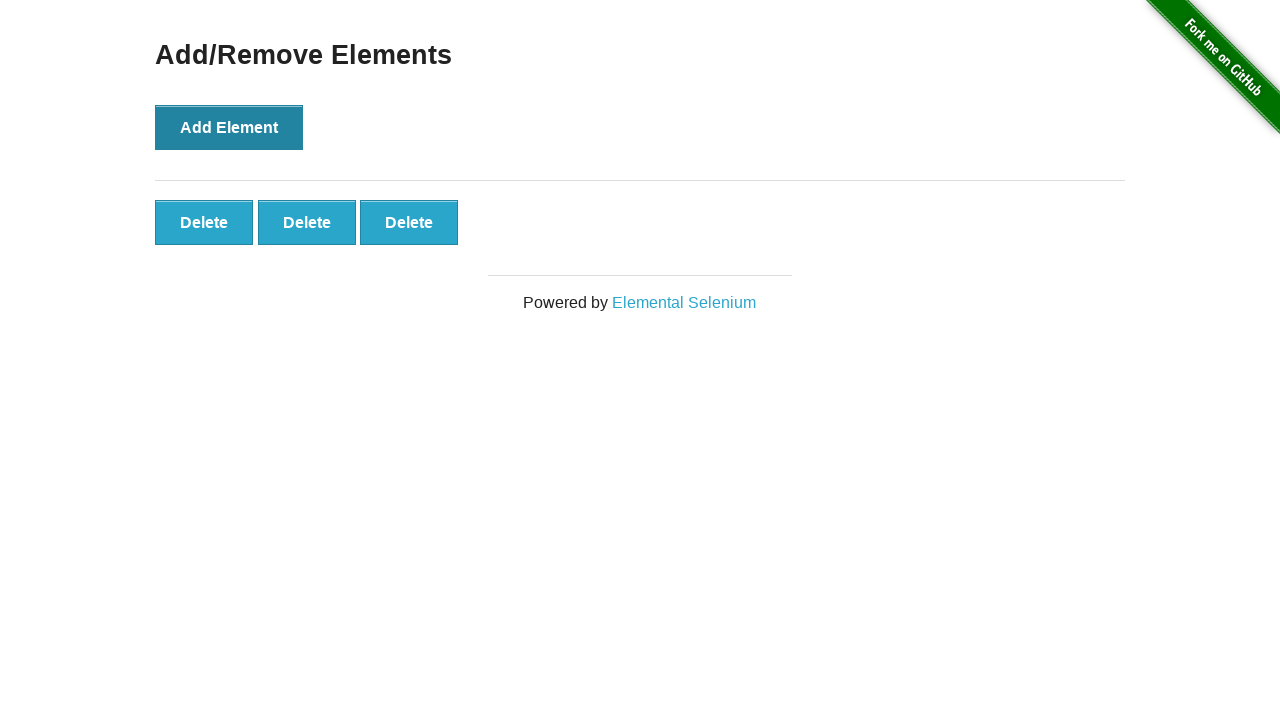

Clicked 'Add Element' button (iteration 4/100) at (229, 127) on xpath=//button[@onclick='addElement()']
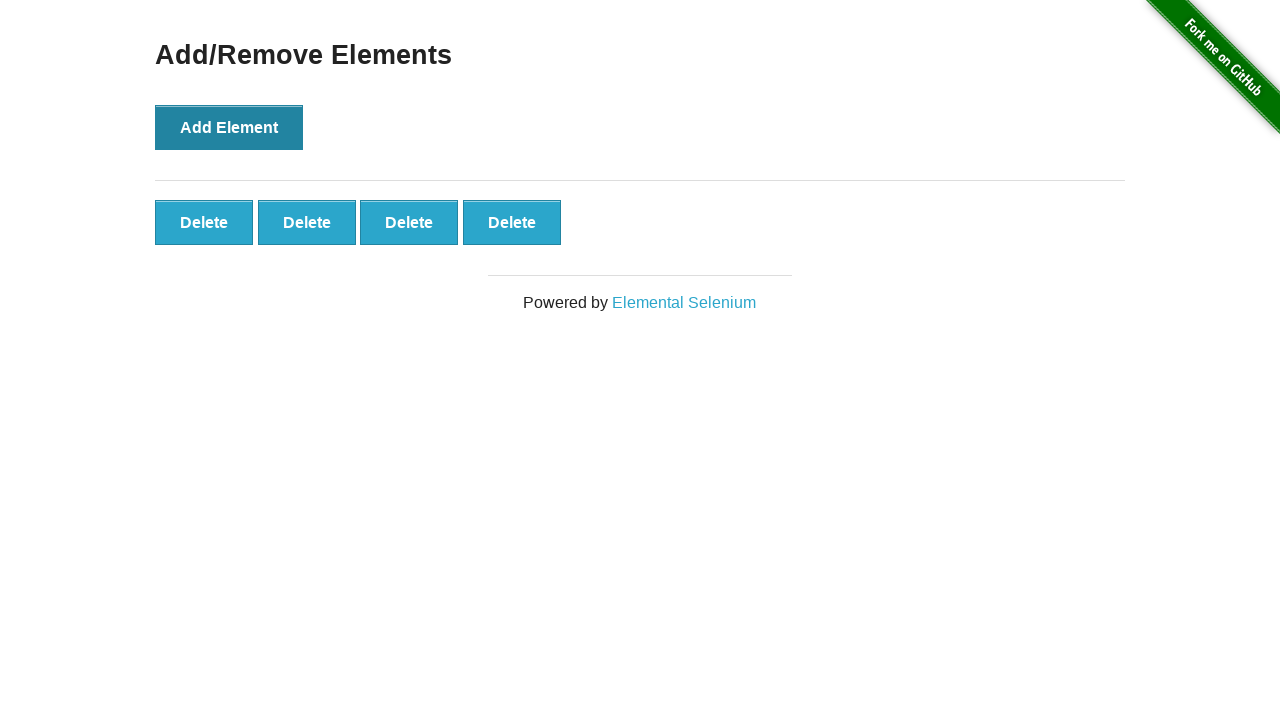

Clicked 'Add Element' button (iteration 5/100) at (229, 127) on xpath=//button[@onclick='addElement()']
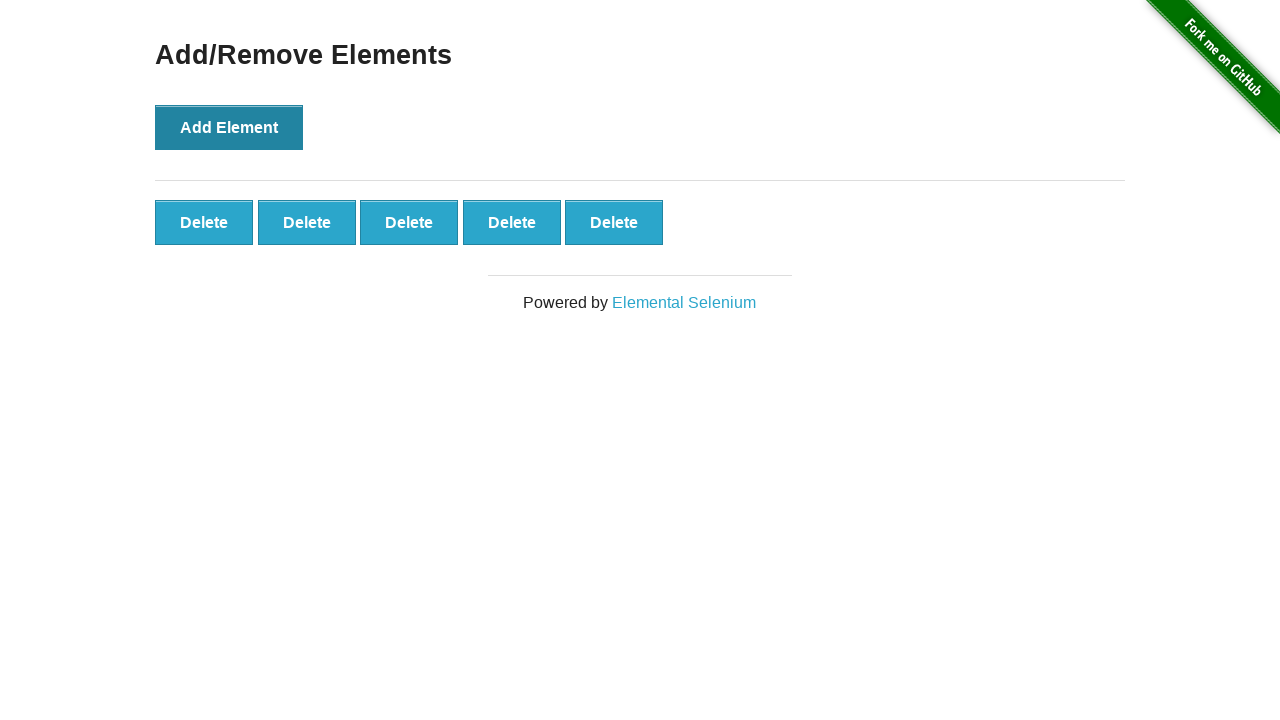

Clicked 'Add Element' button (iteration 6/100) at (229, 127) on xpath=//button[@onclick='addElement()']
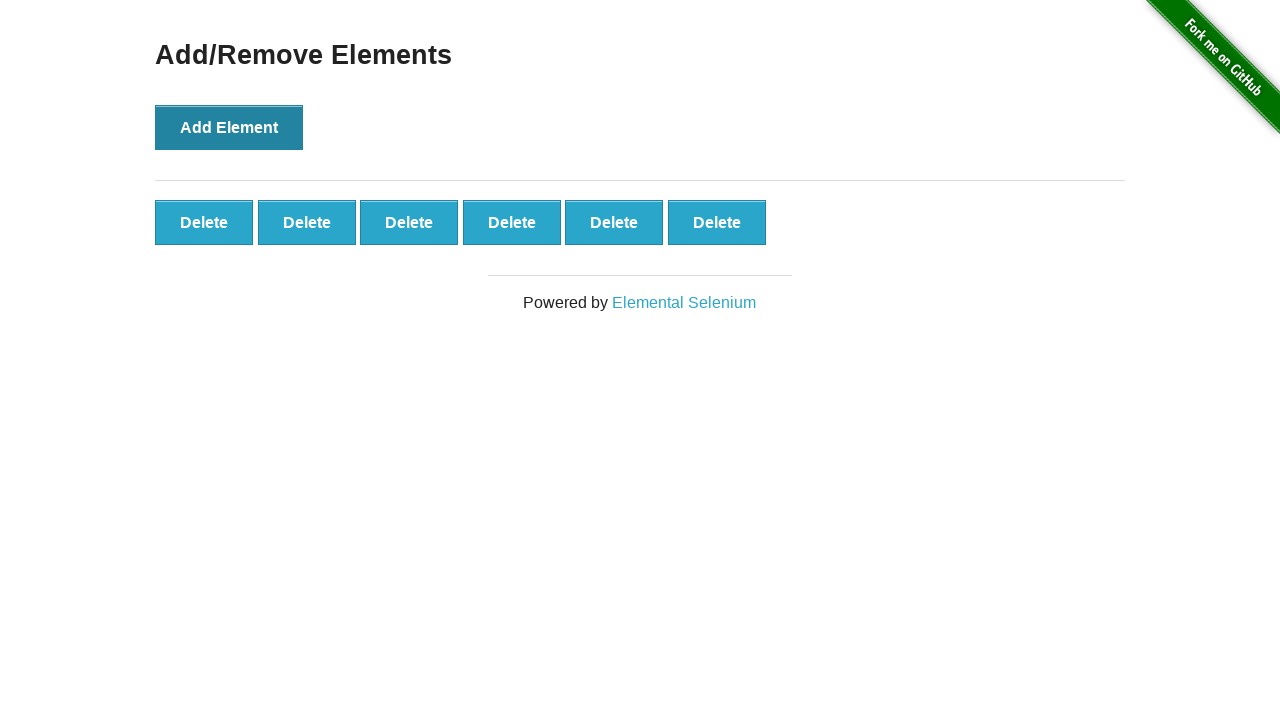

Clicked 'Add Element' button (iteration 7/100) at (229, 127) on xpath=//button[@onclick='addElement()']
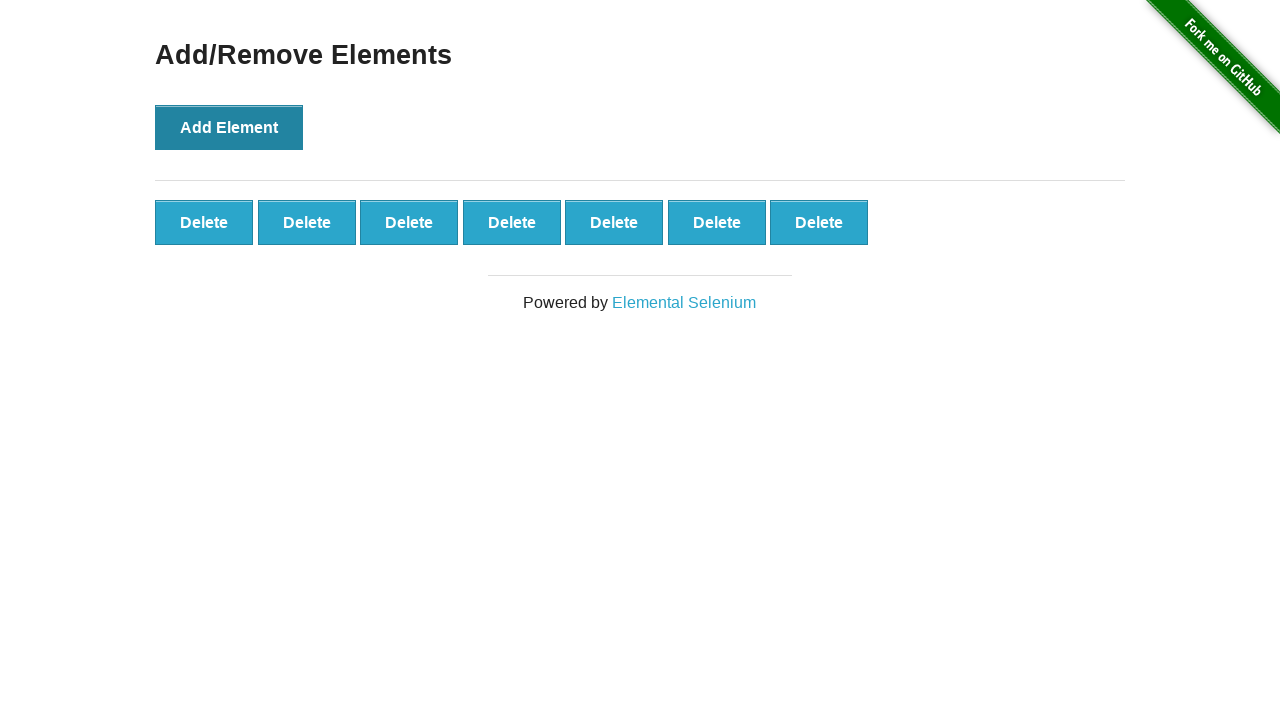

Clicked 'Add Element' button (iteration 8/100) at (229, 127) on xpath=//button[@onclick='addElement()']
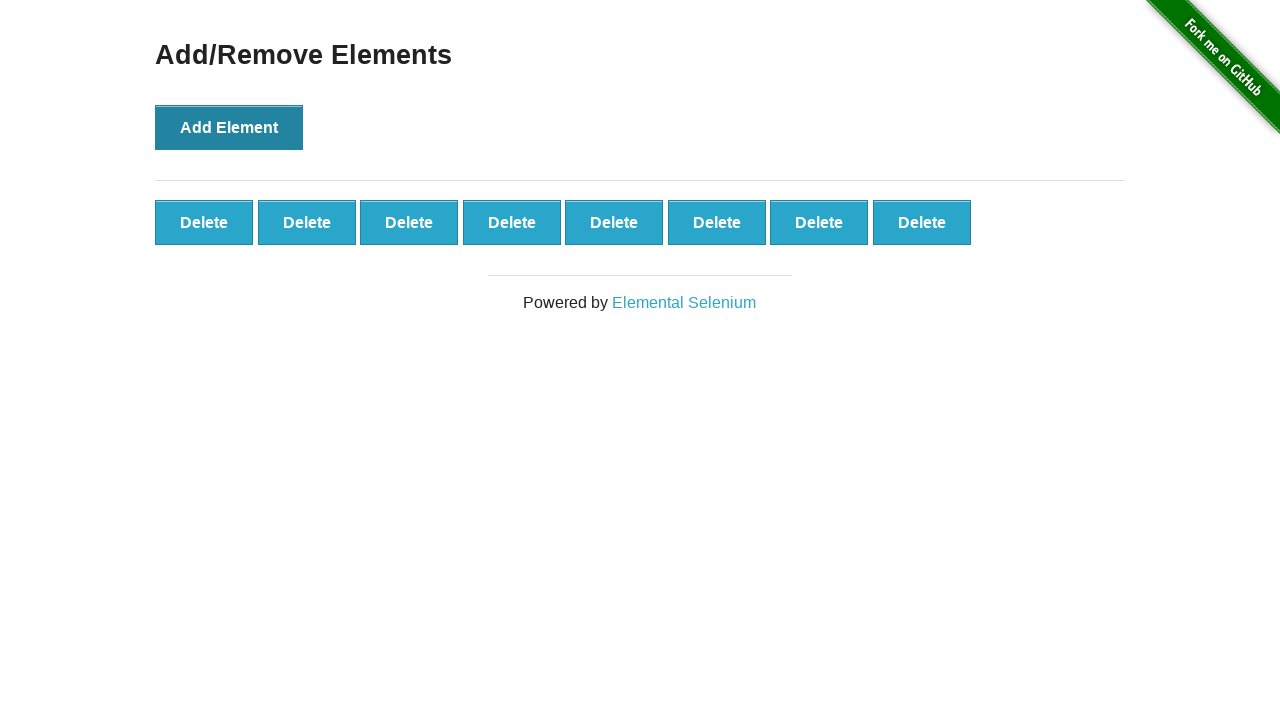

Clicked 'Add Element' button (iteration 9/100) at (229, 127) on xpath=//button[@onclick='addElement()']
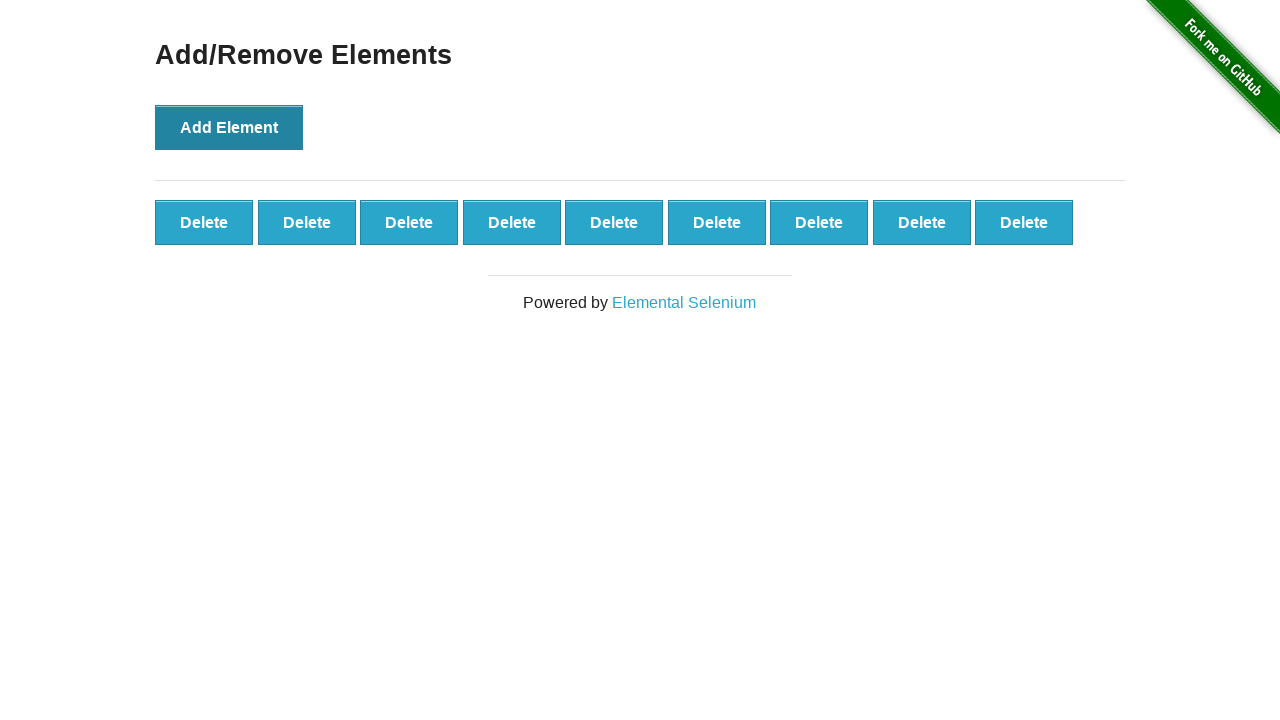

Clicked 'Add Element' button (iteration 10/100) at (229, 127) on xpath=//button[@onclick='addElement()']
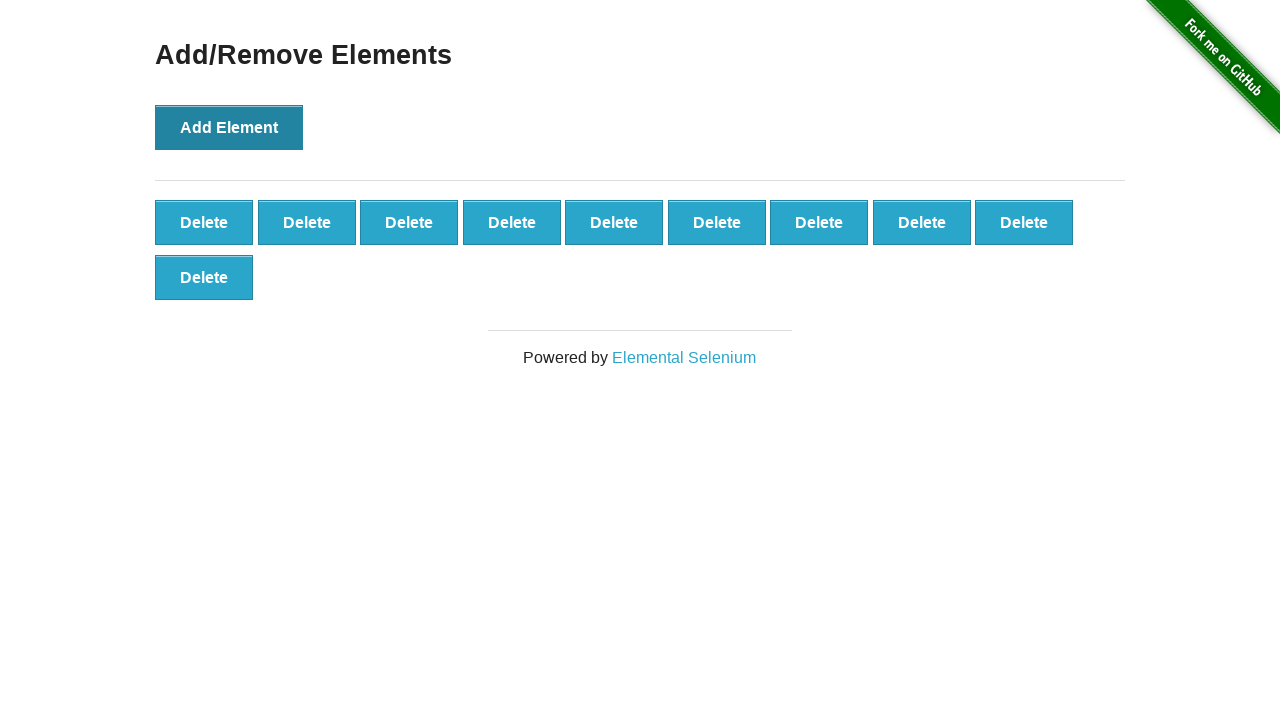

Clicked 'Add Element' button (iteration 11/100) at (229, 127) on xpath=//button[@onclick='addElement()']
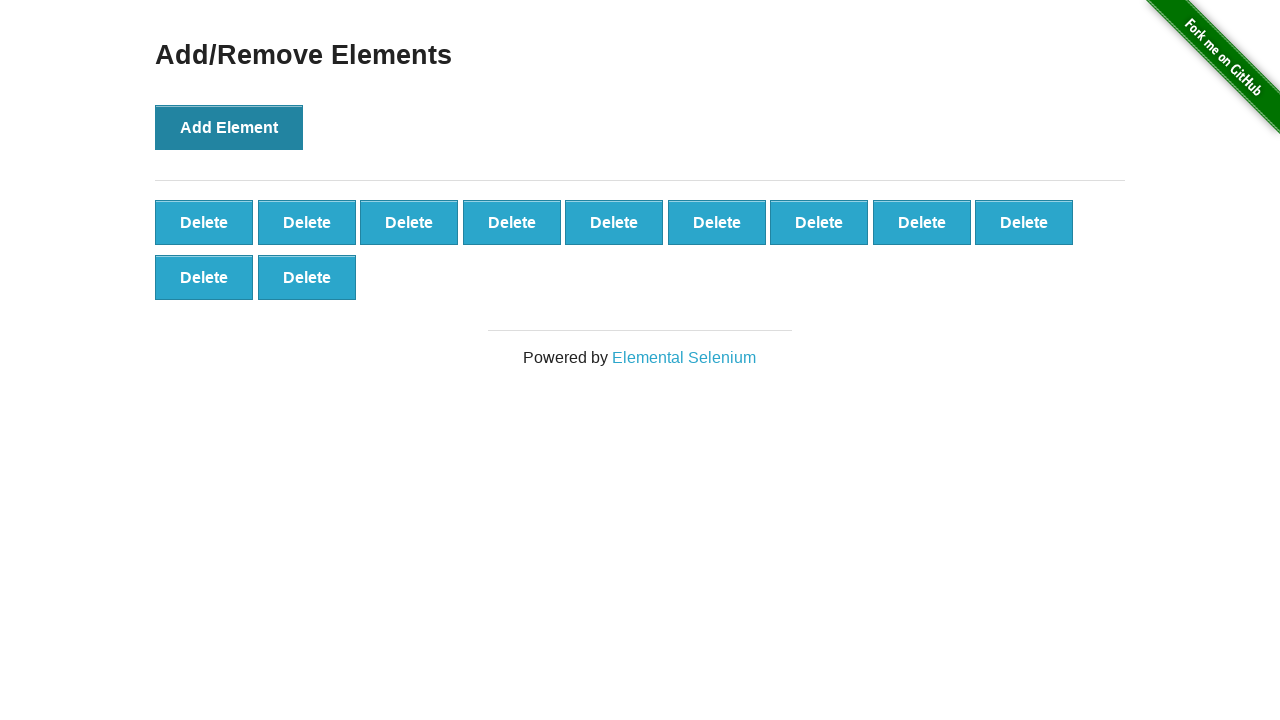

Clicked 'Add Element' button (iteration 12/100) at (229, 127) on xpath=//button[@onclick='addElement()']
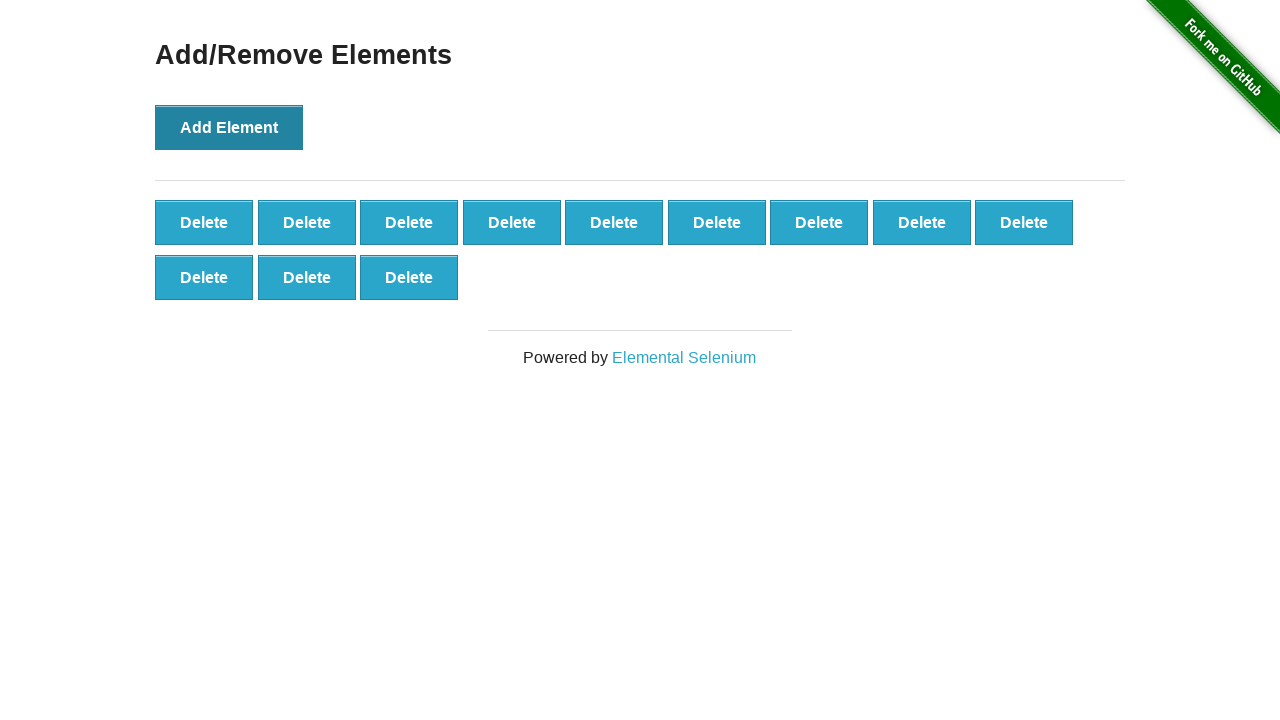

Clicked 'Add Element' button (iteration 13/100) at (229, 127) on xpath=//button[@onclick='addElement()']
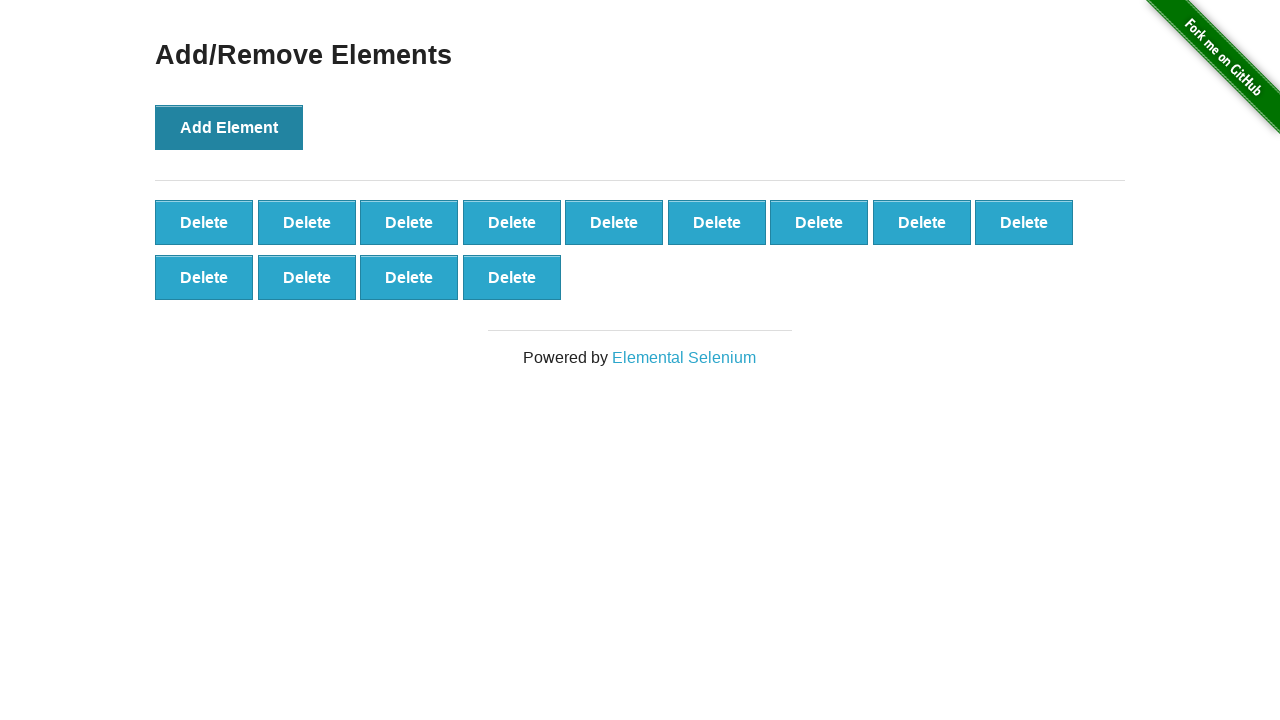

Clicked 'Add Element' button (iteration 14/100) at (229, 127) on xpath=//button[@onclick='addElement()']
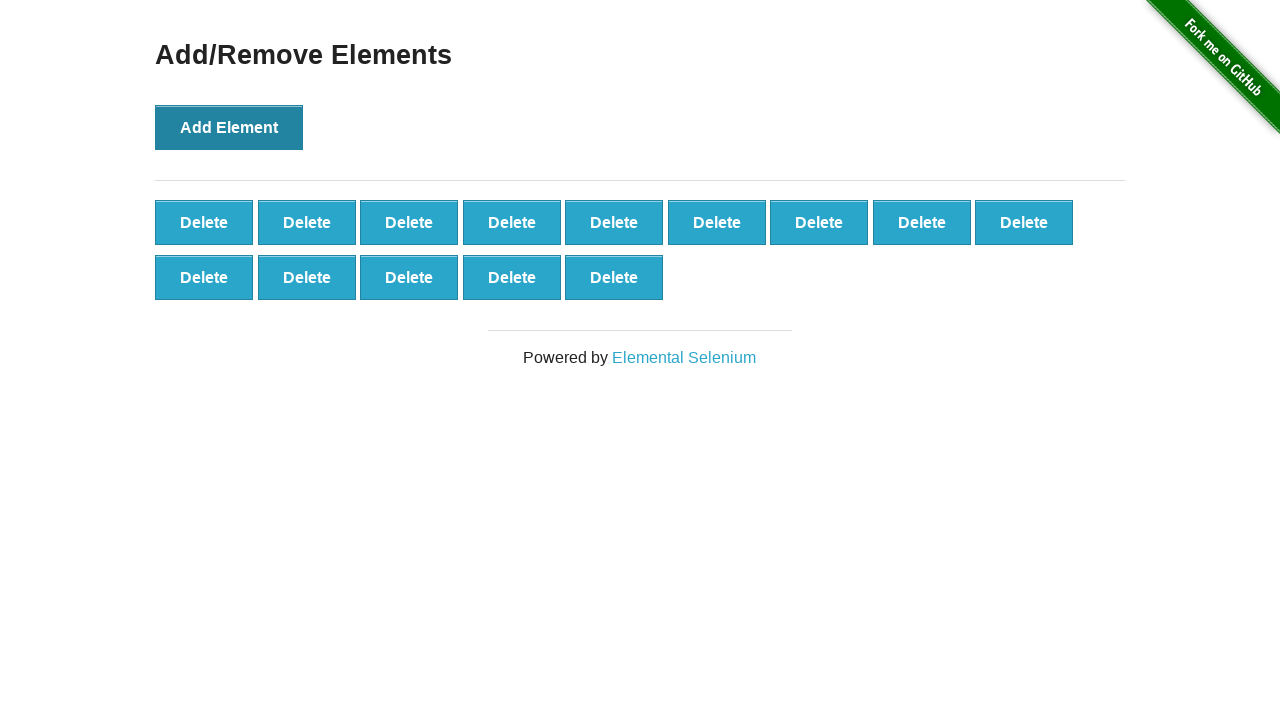

Clicked 'Add Element' button (iteration 15/100) at (229, 127) on xpath=//button[@onclick='addElement()']
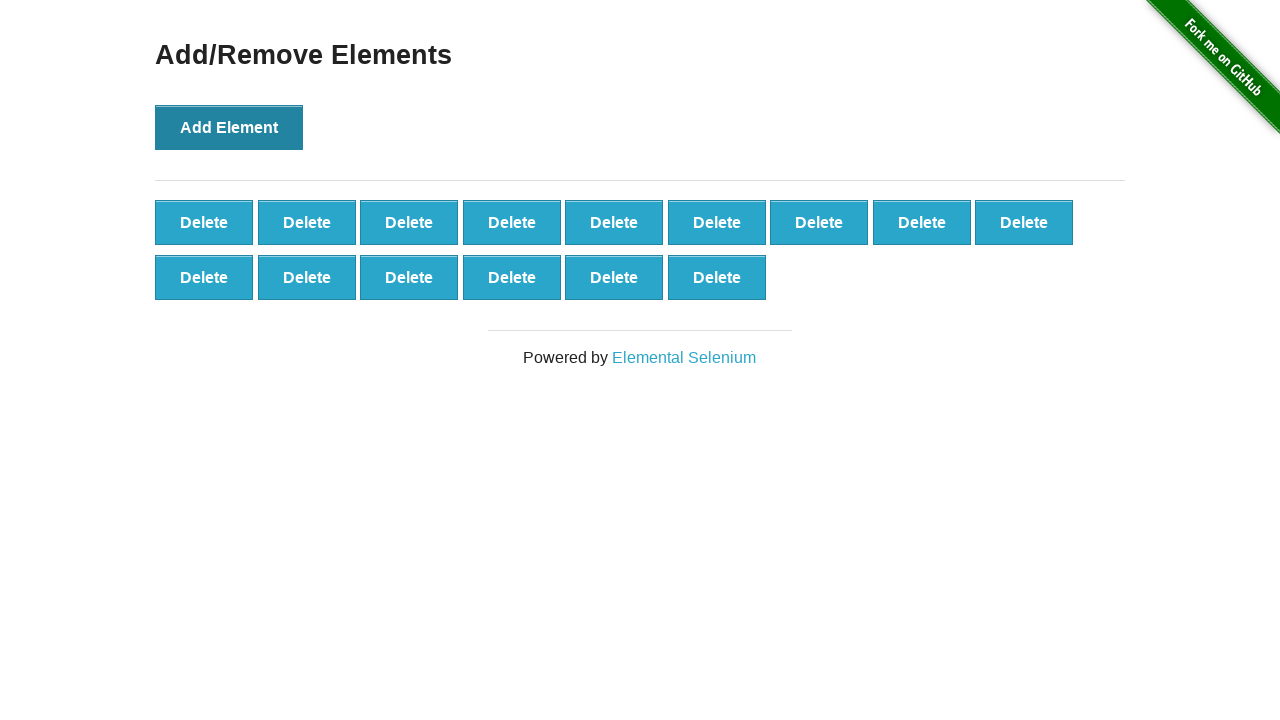

Clicked 'Add Element' button (iteration 16/100) at (229, 127) on xpath=//button[@onclick='addElement()']
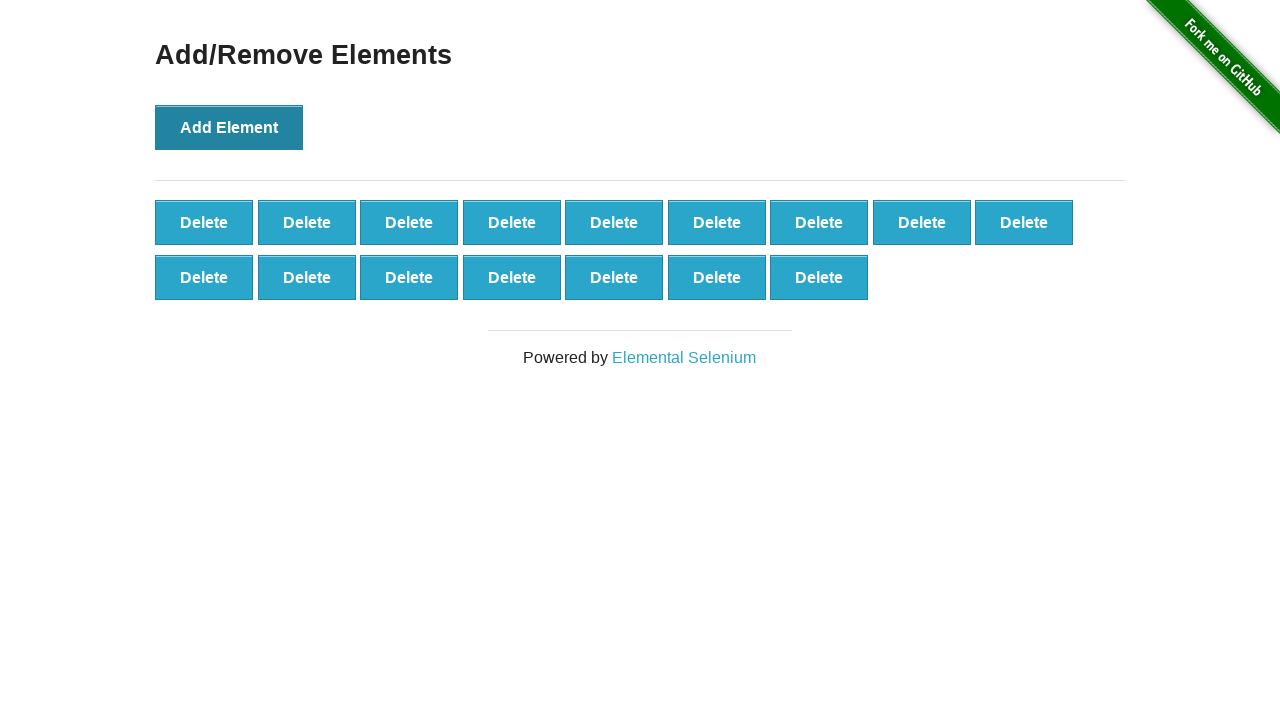

Clicked 'Add Element' button (iteration 17/100) at (229, 127) on xpath=//button[@onclick='addElement()']
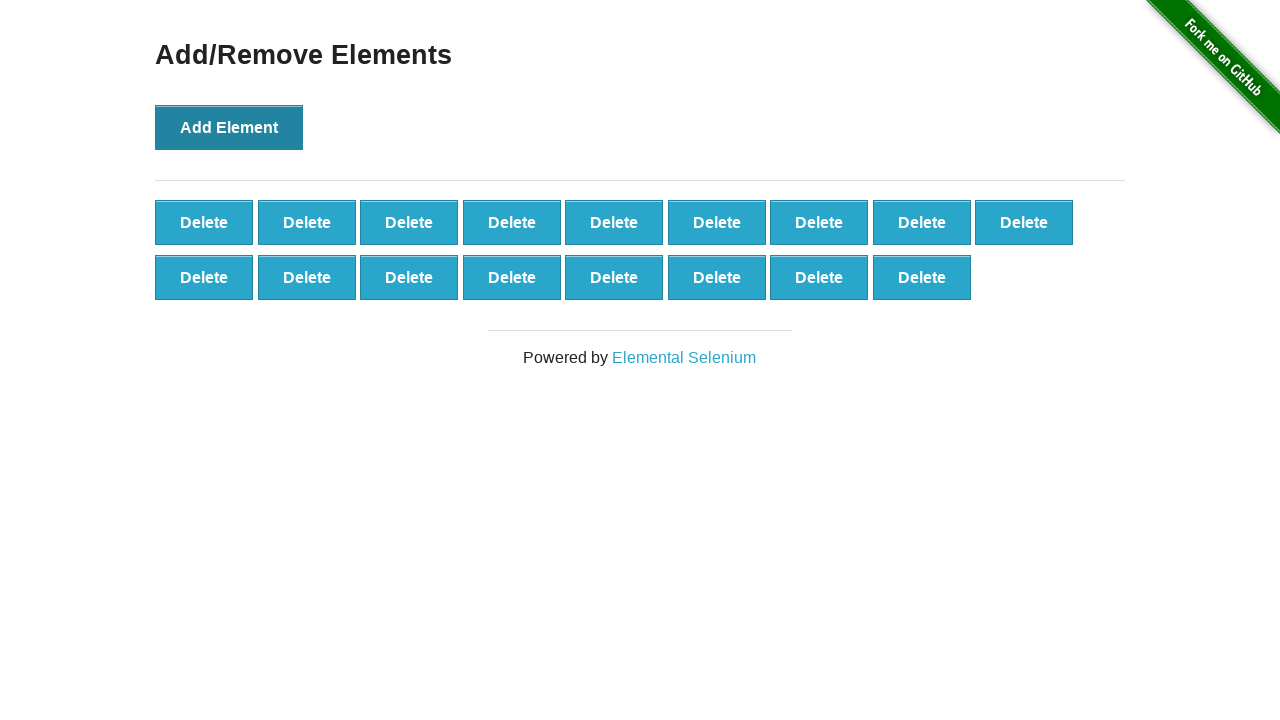

Clicked 'Add Element' button (iteration 18/100) at (229, 127) on xpath=//button[@onclick='addElement()']
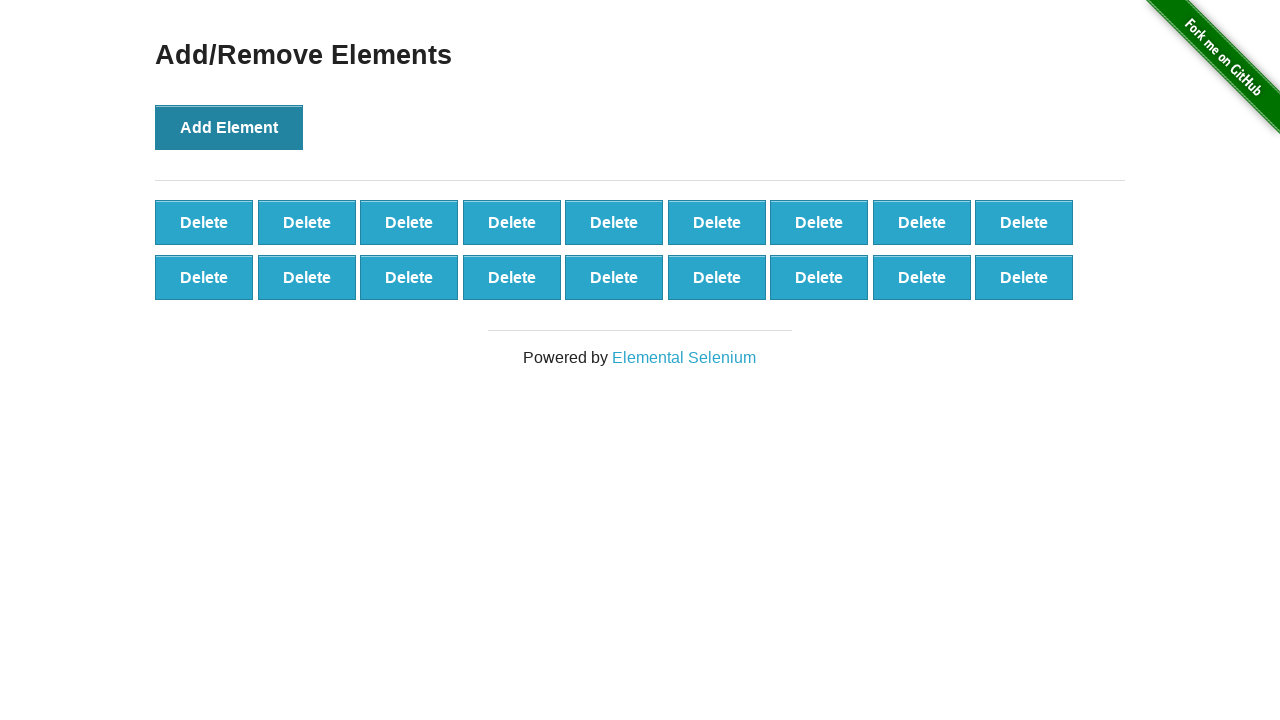

Clicked 'Add Element' button (iteration 19/100) at (229, 127) on xpath=//button[@onclick='addElement()']
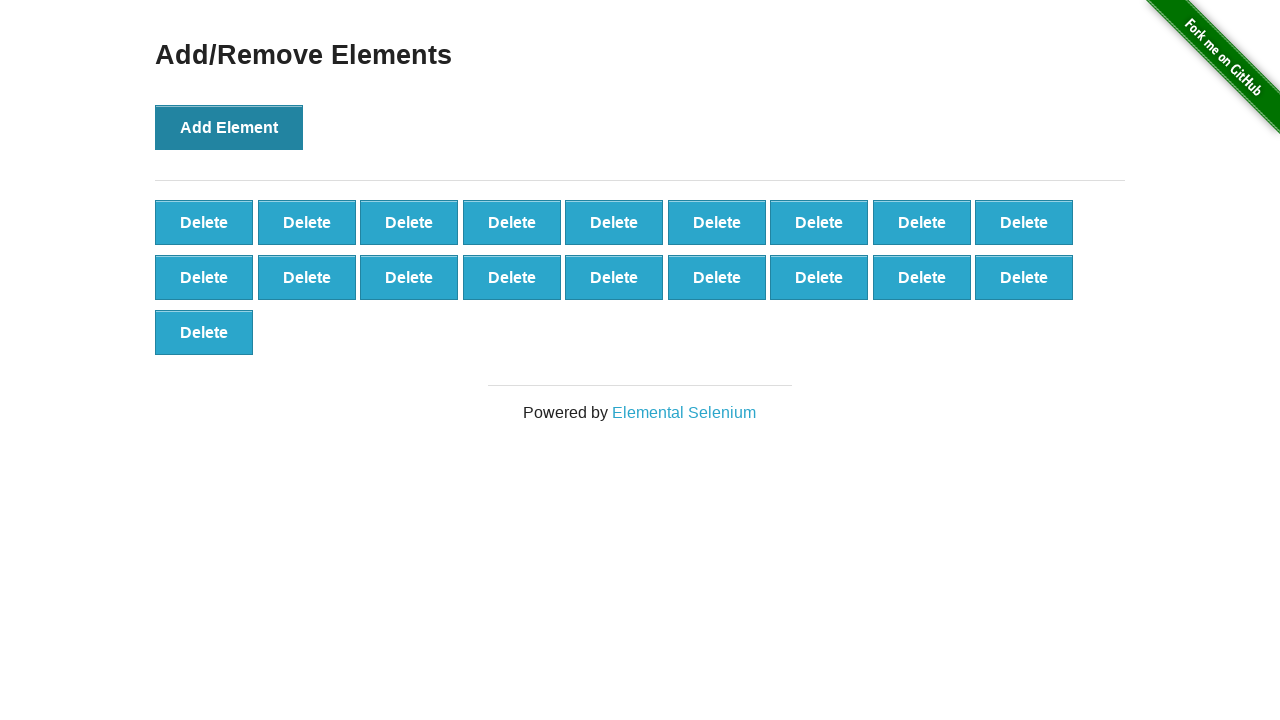

Clicked 'Add Element' button (iteration 20/100) at (229, 127) on xpath=//button[@onclick='addElement()']
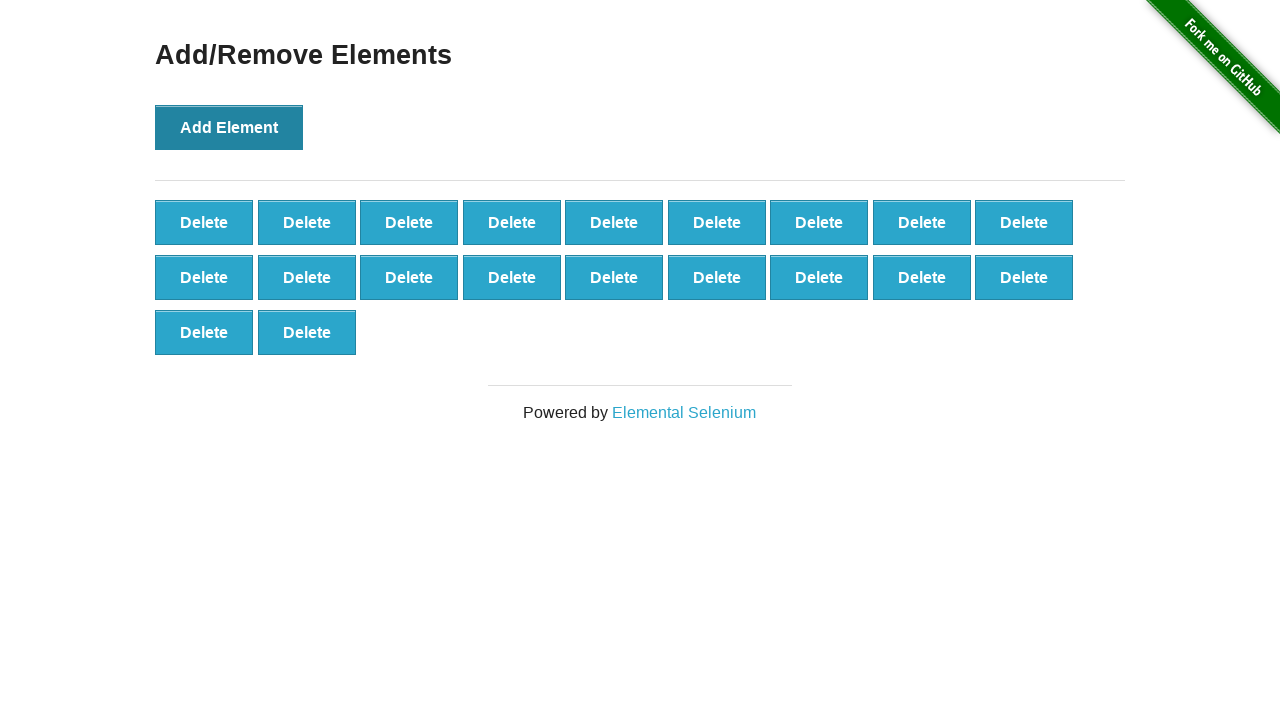

Clicked 'Add Element' button (iteration 21/100) at (229, 127) on xpath=//button[@onclick='addElement()']
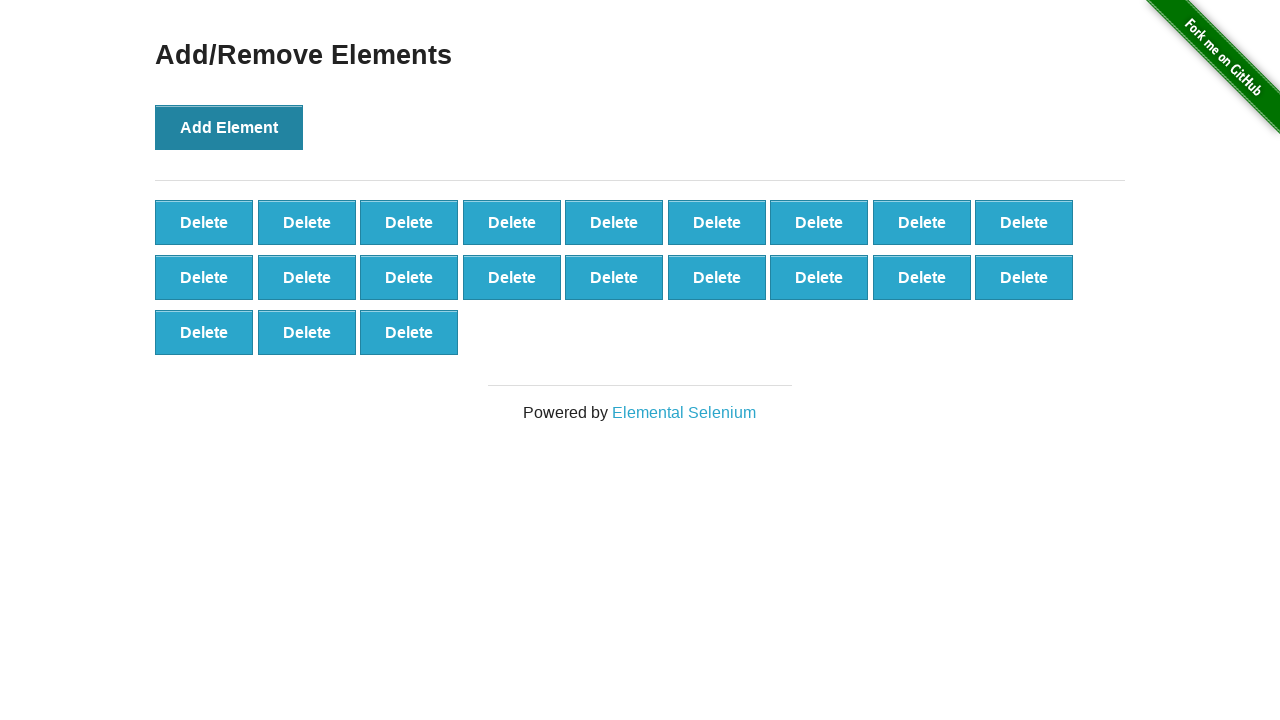

Clicked 'Add Element' button (iteration 22/100) at (229, 127) on xpath=//button[@onclick='addElement()']
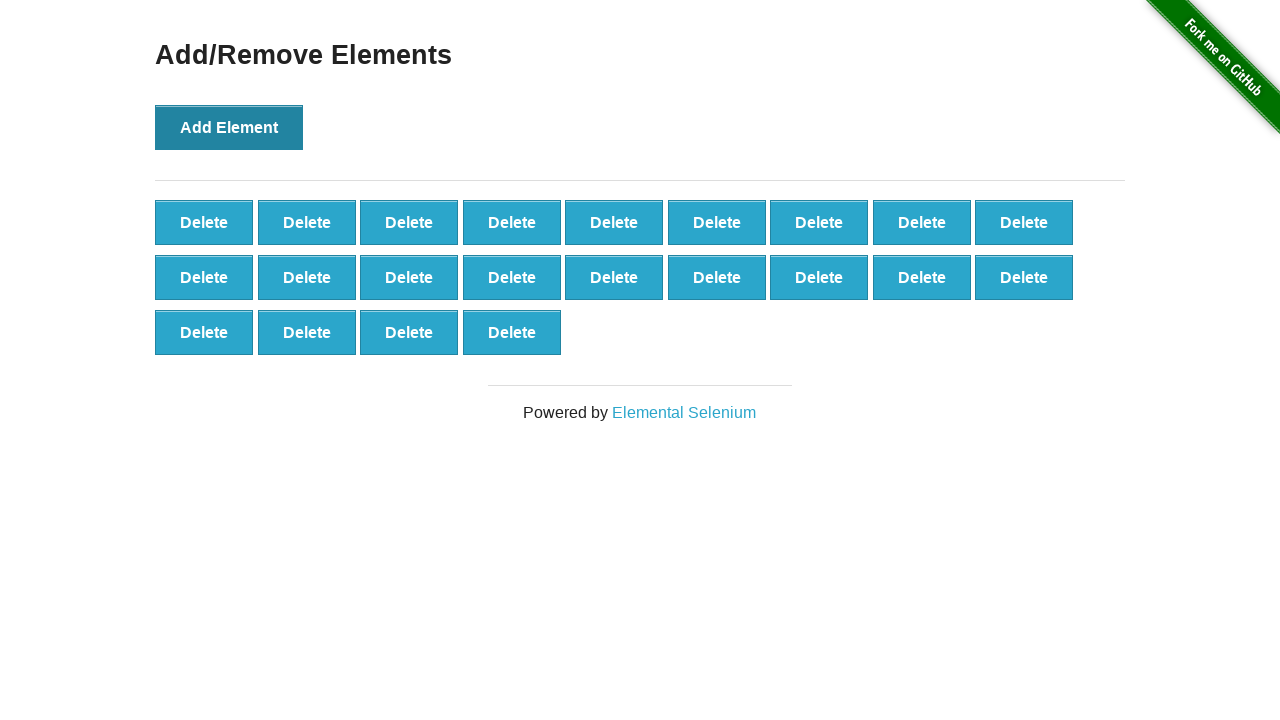

Clicked 'Add Element' button (iteration 23/100) at (229, 127) on xpath=//button[@onclick='addElement()']
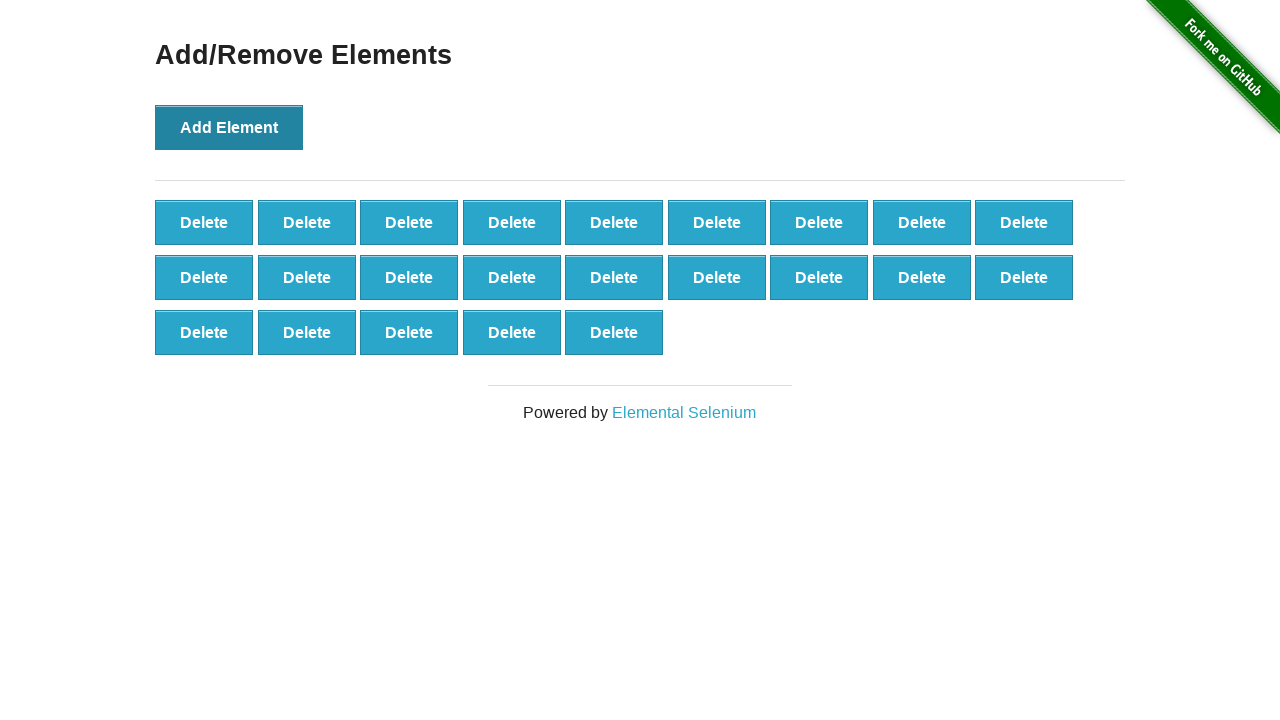

Clicked 'Add Element' button (iteration 24/100) at (229, 127) on xpath=//button[@onclick='addElement()']
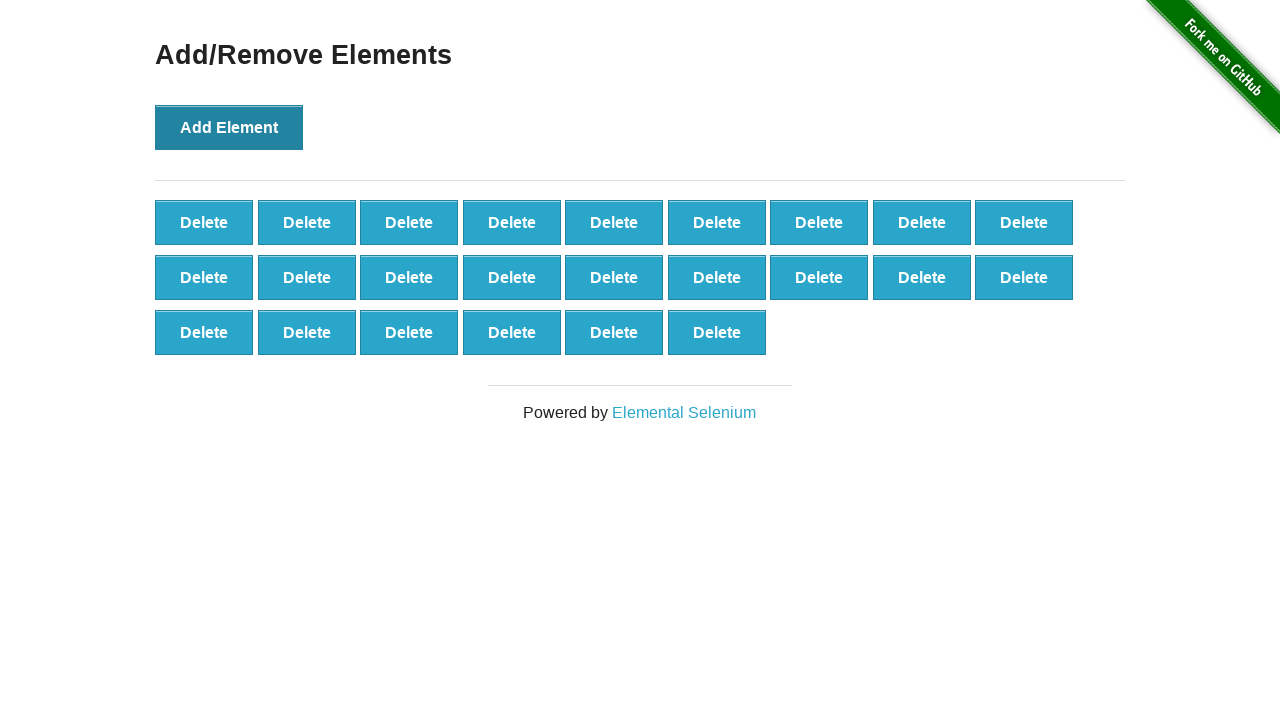

Clicked 'Add Element' button (iteration 25/100) at (229, 127) on xpath=//button[@onclick='addElement()']
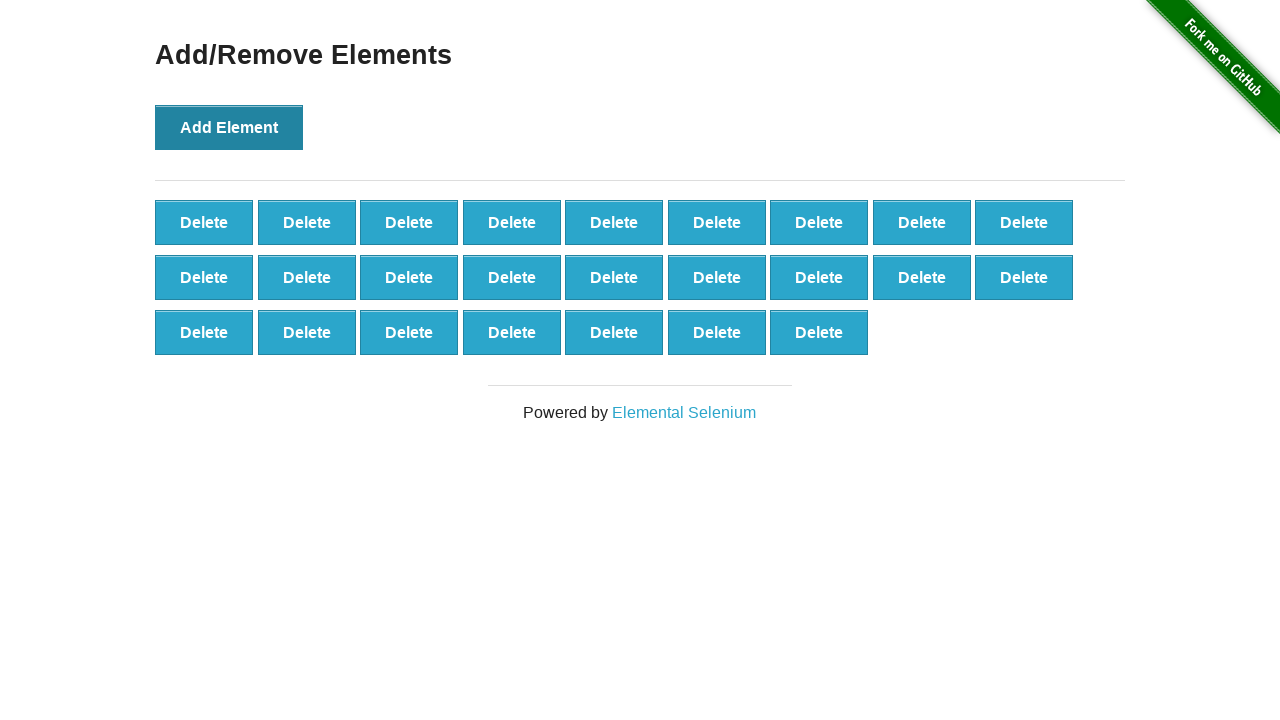

Clicked 'Add Element' button (iteration 26/100) at (229, 127) on xpath=//button[@onclick='addElement()']
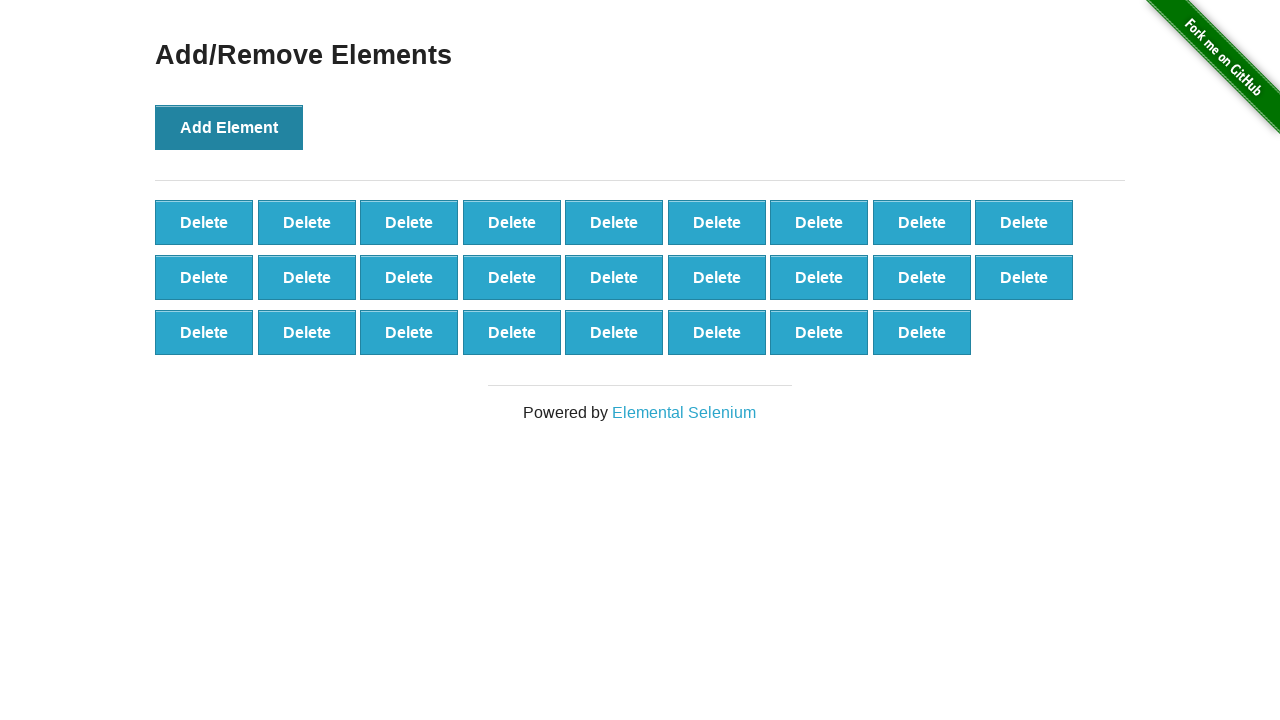

Clicked 'Add Element' button (iteration 27/100) at (229, 127) on xpath=//button[@onclick='addElement()']
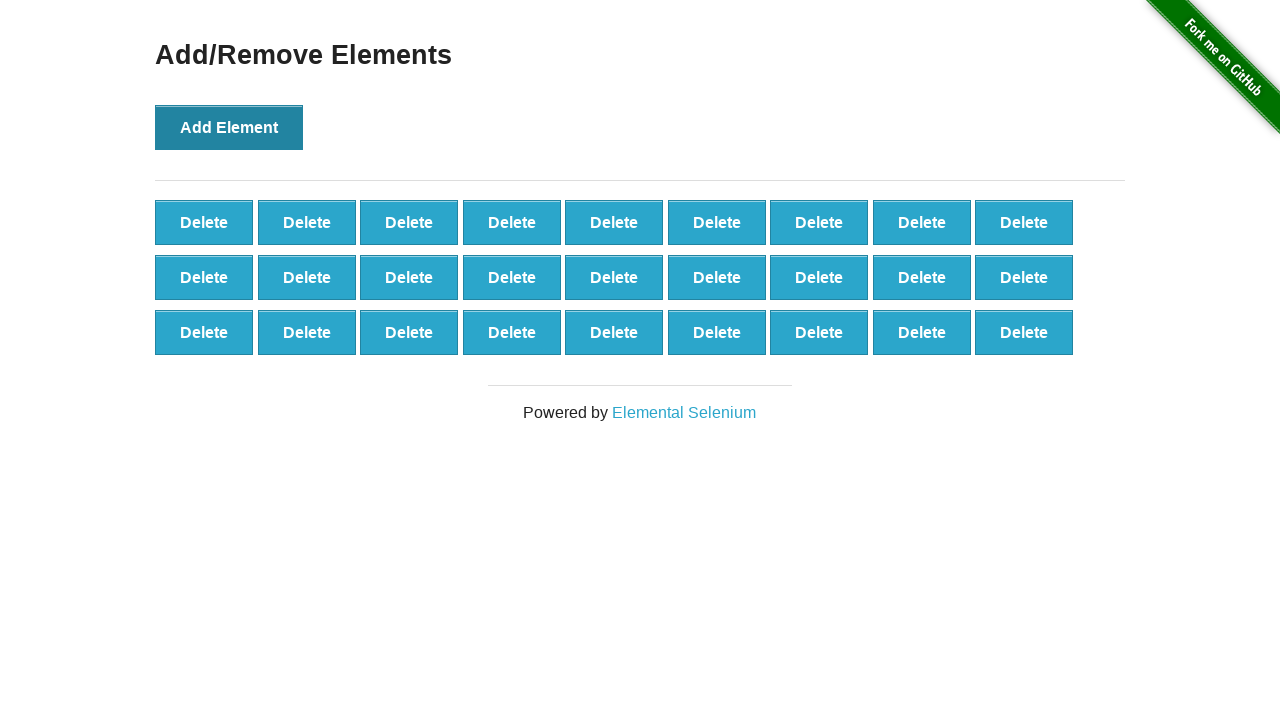

Clicked 'Add Element' button (iteration 28/100) at (229, 127) on xpath=//button[@onclick='addElement()']
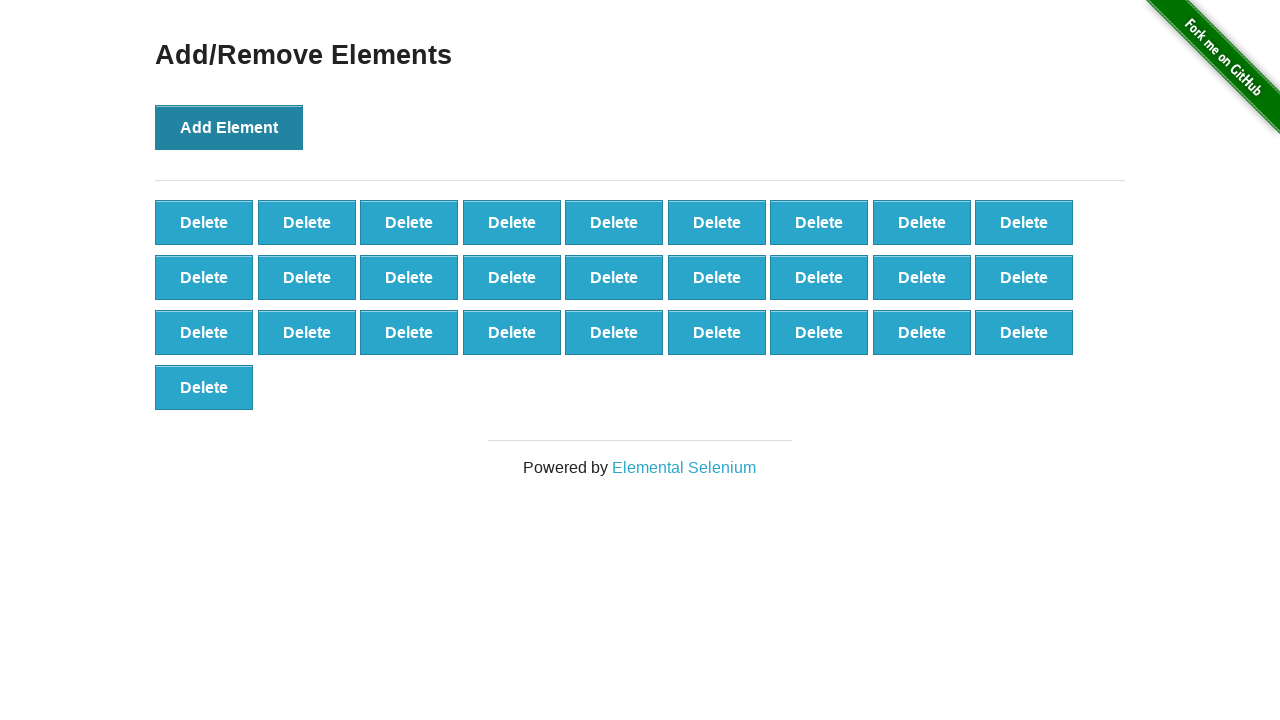

Clicked 'Add Element' button (iteration 29/100) at (229, 127) on xpath=//button[@onclick='addElement()']
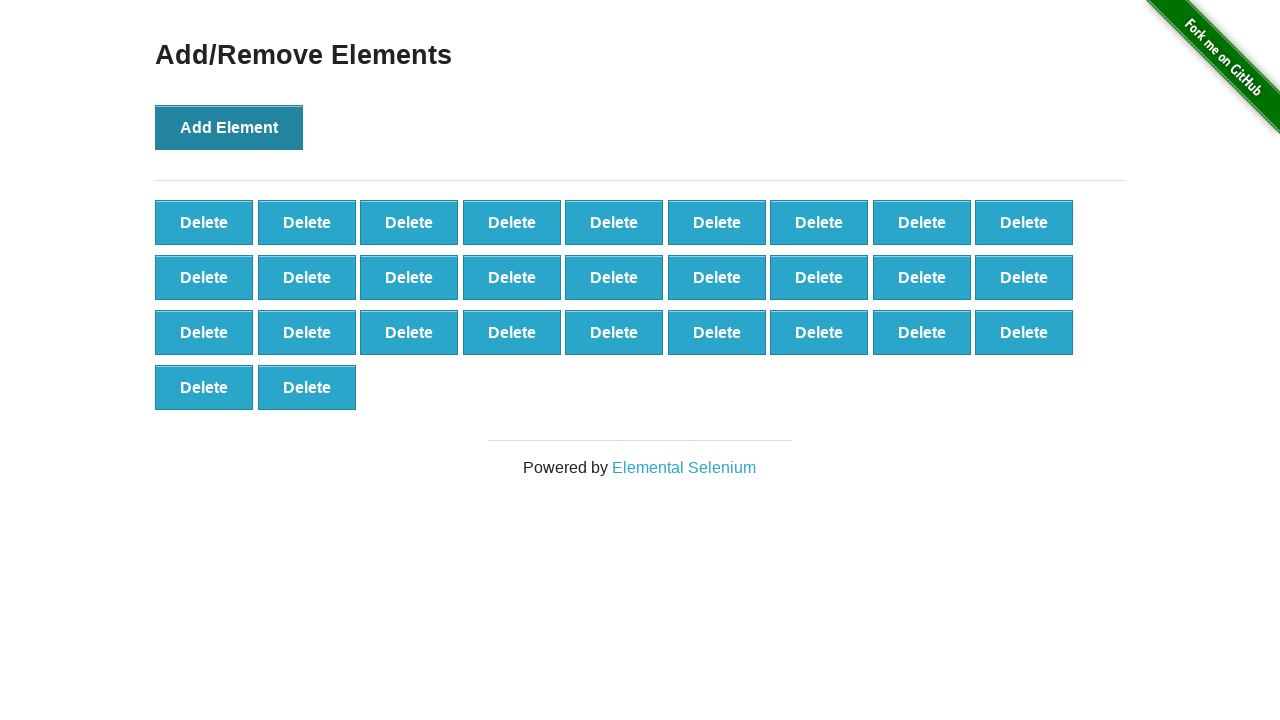

Clicked 'Add Element' button (iteration 30/100) at (229, 127) on xpath=//button[@onclick='addElement()']
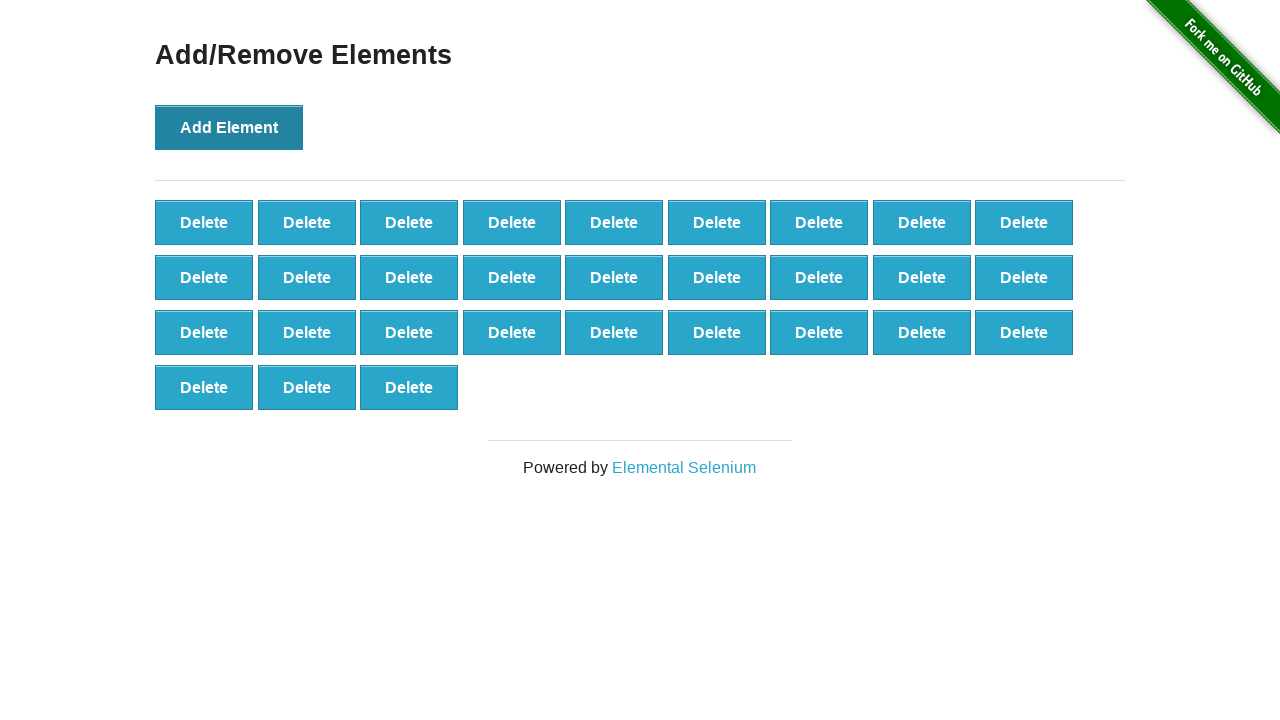

Clicked 'Add Element' button (iteration 31/100) at (229, 127) on xpath=//button[@onclick='addElement()']
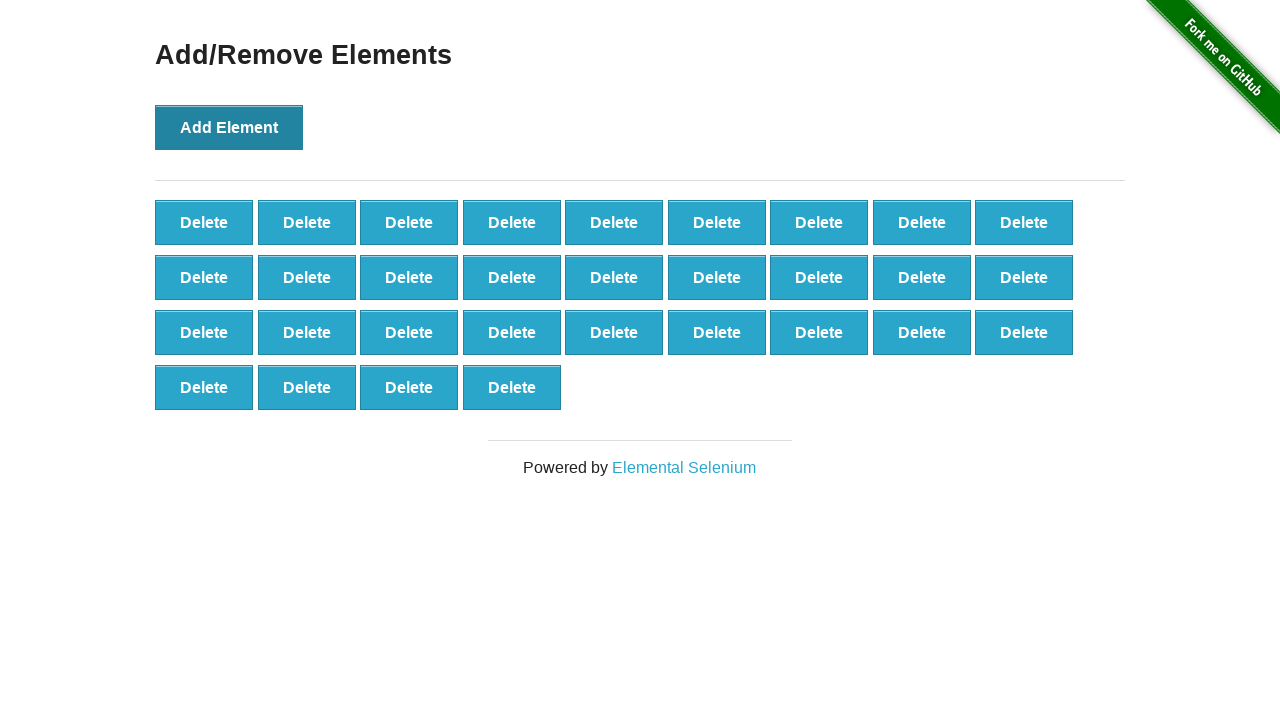

Clicked 'Add Element' button (iteration 32/100) at (229, 127) on xpath=//button[@onclick='addElement()']
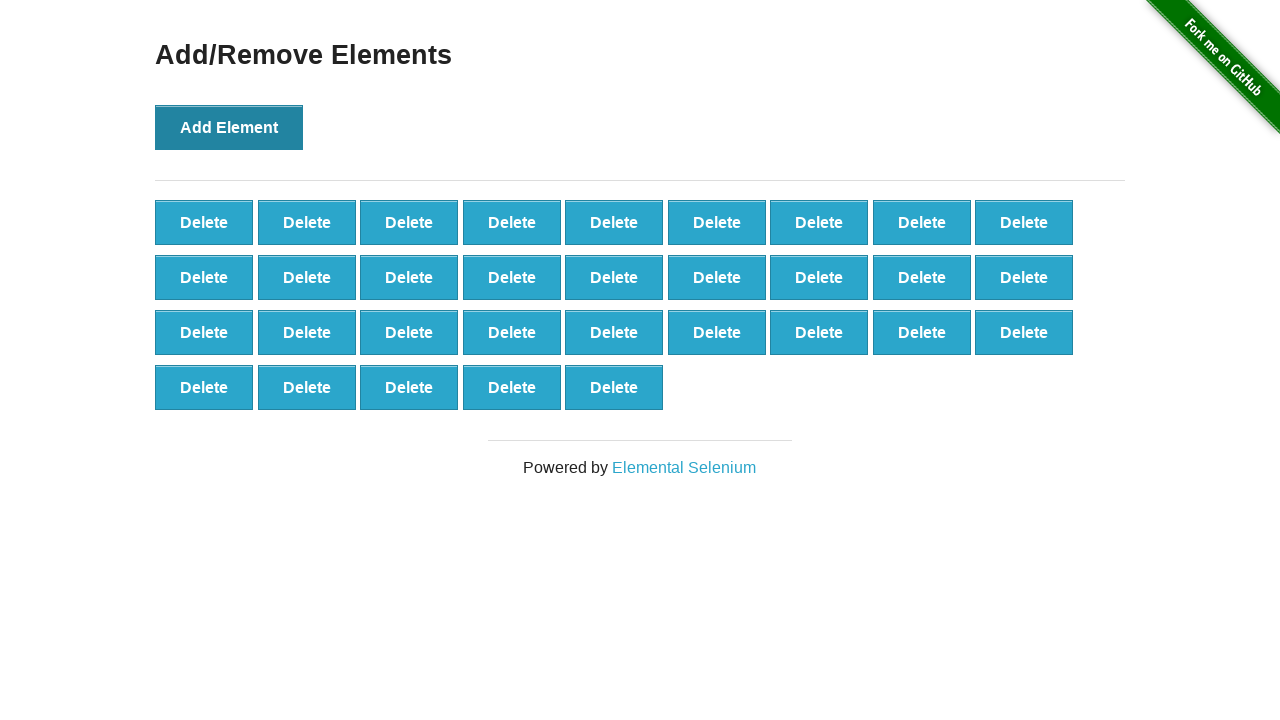

Clicked 'Add Element' button (iteration 33/100) at (229, 127) on xpath=//button[@onclick='addElement()']
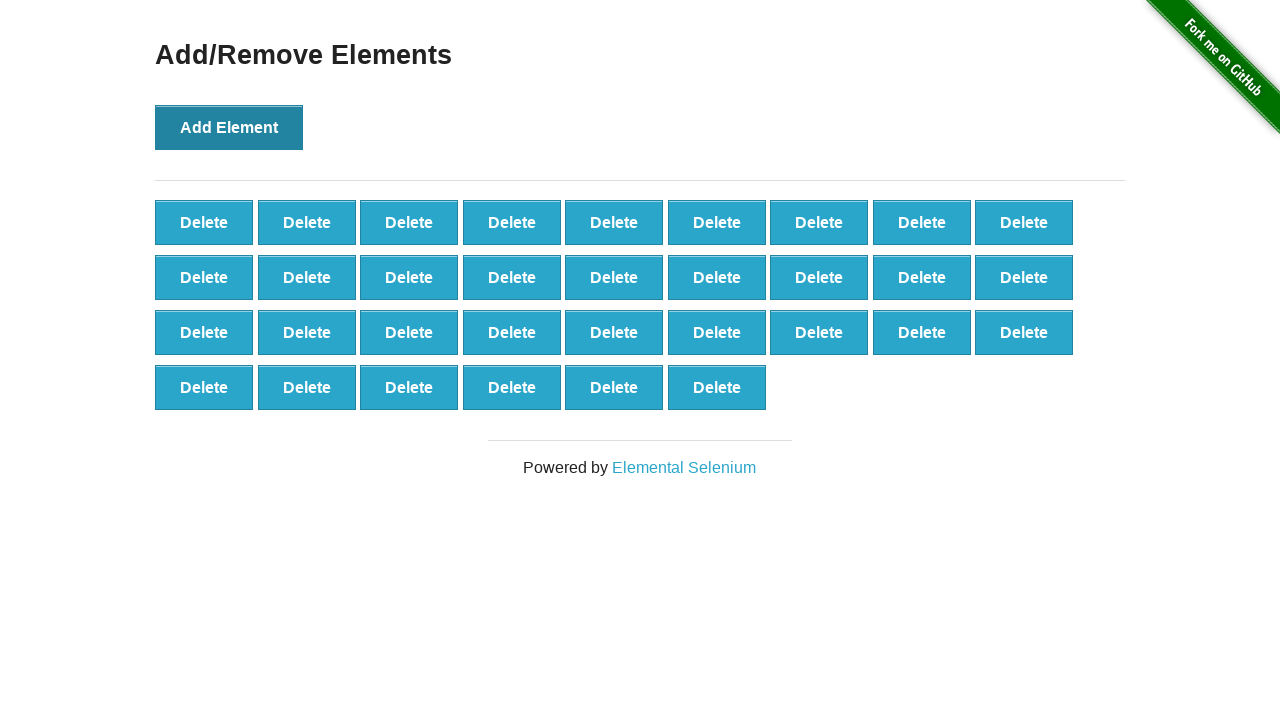

Clicked 'Add Element' button (iteration 34/100) at (229, 127) on xpath=//button[@onclick='addElement()']
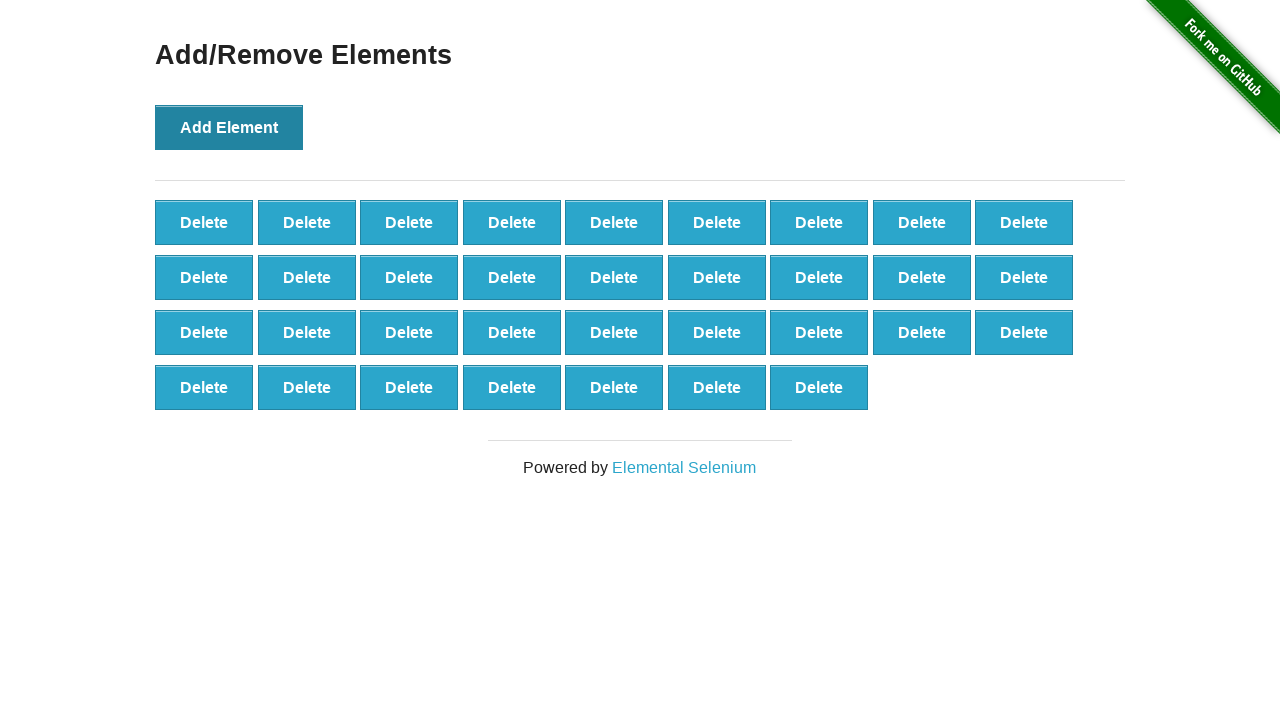

Clicked 'Add Element' button (iteration 35/100) at (229, 127) on xpath=//button[@onclick='addElement()']
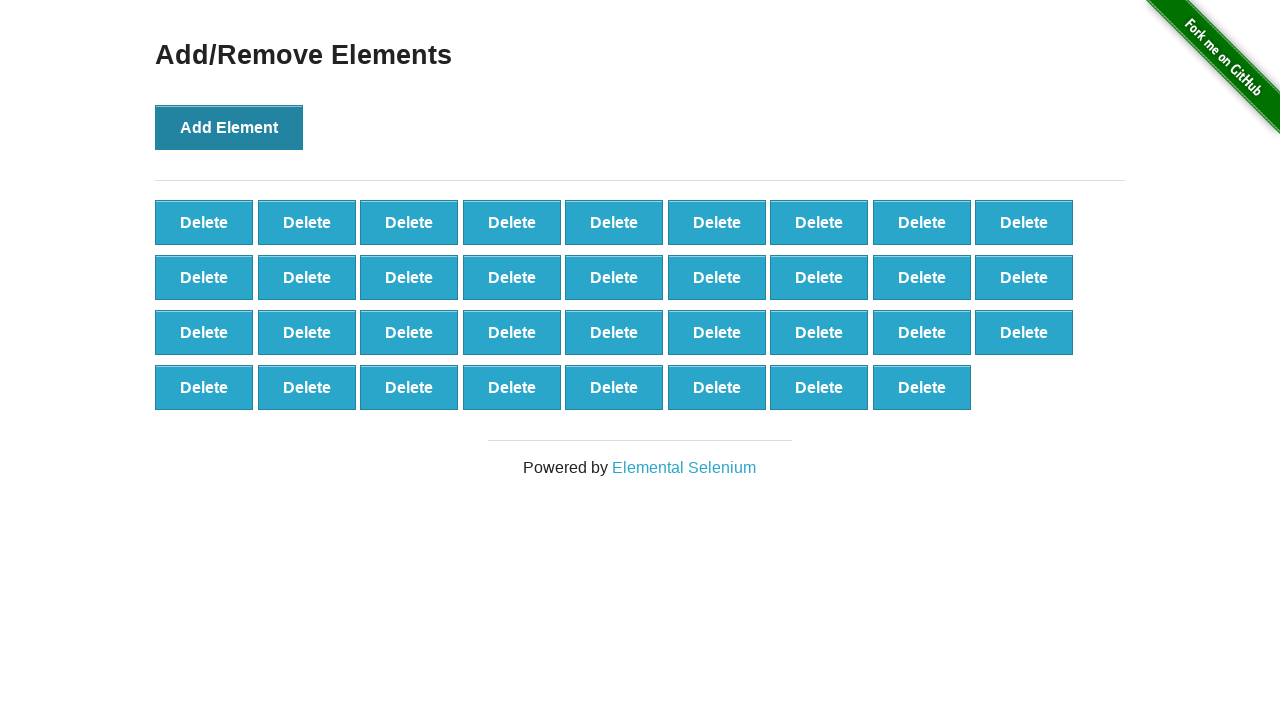

Clicked 'Add Element' button (iteration 36/100) at (229, 127) on xpath=//button[@onclick='addElement()']
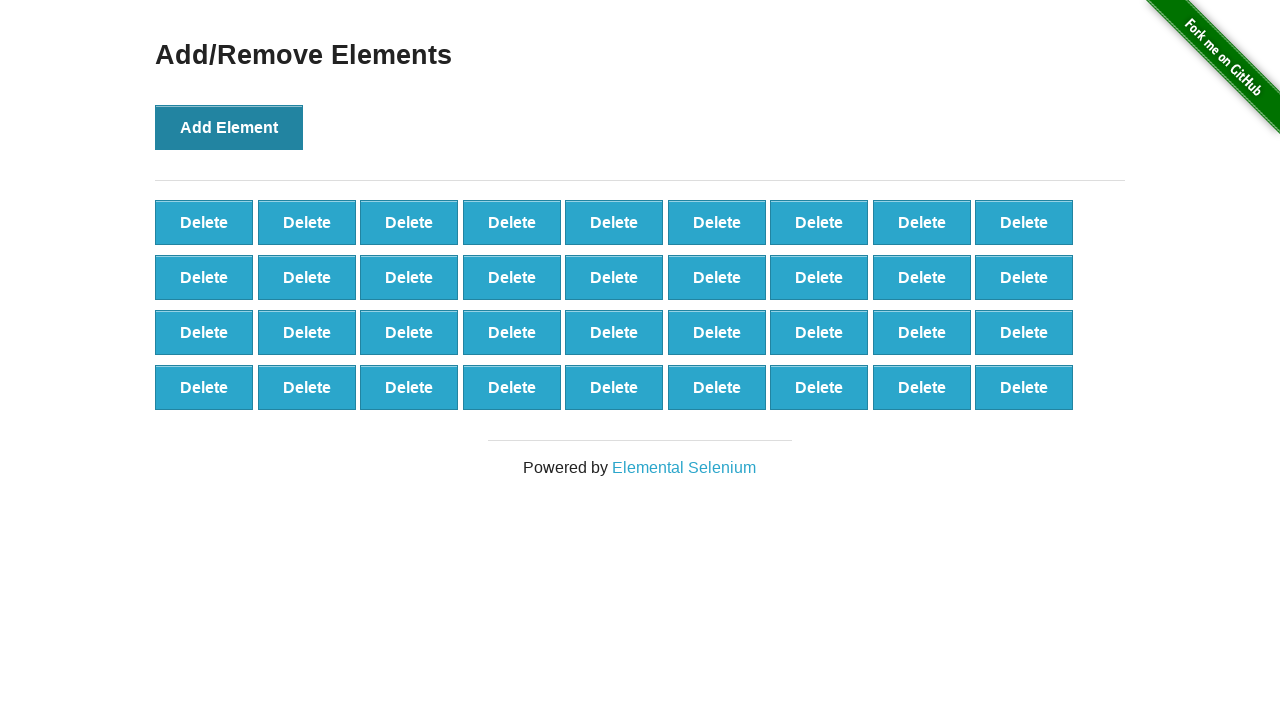

Clicked 'Add Element' button (iteration 37/100) at (229, 127) on xpath=//button[@onclick='addElement()']
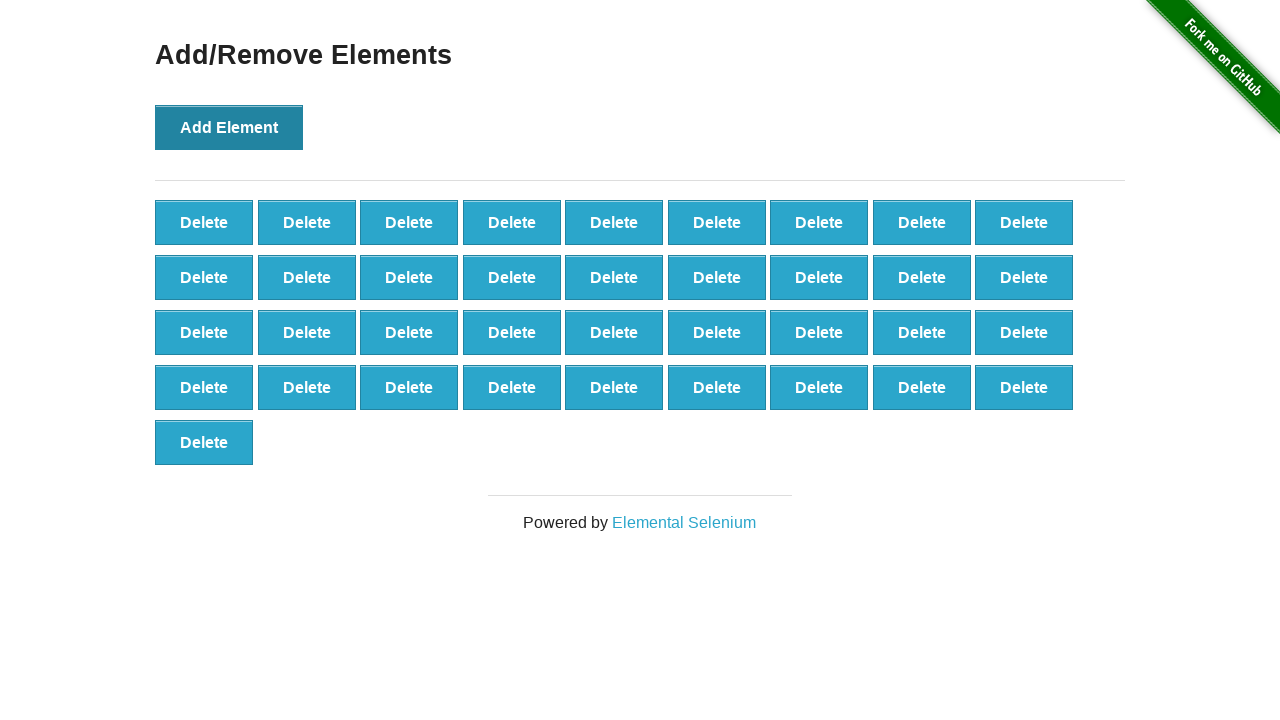

Clicked 'Add Element' button (iteration 38/100) at (229, 127) on xpath=//button[@onclick='addElement()']
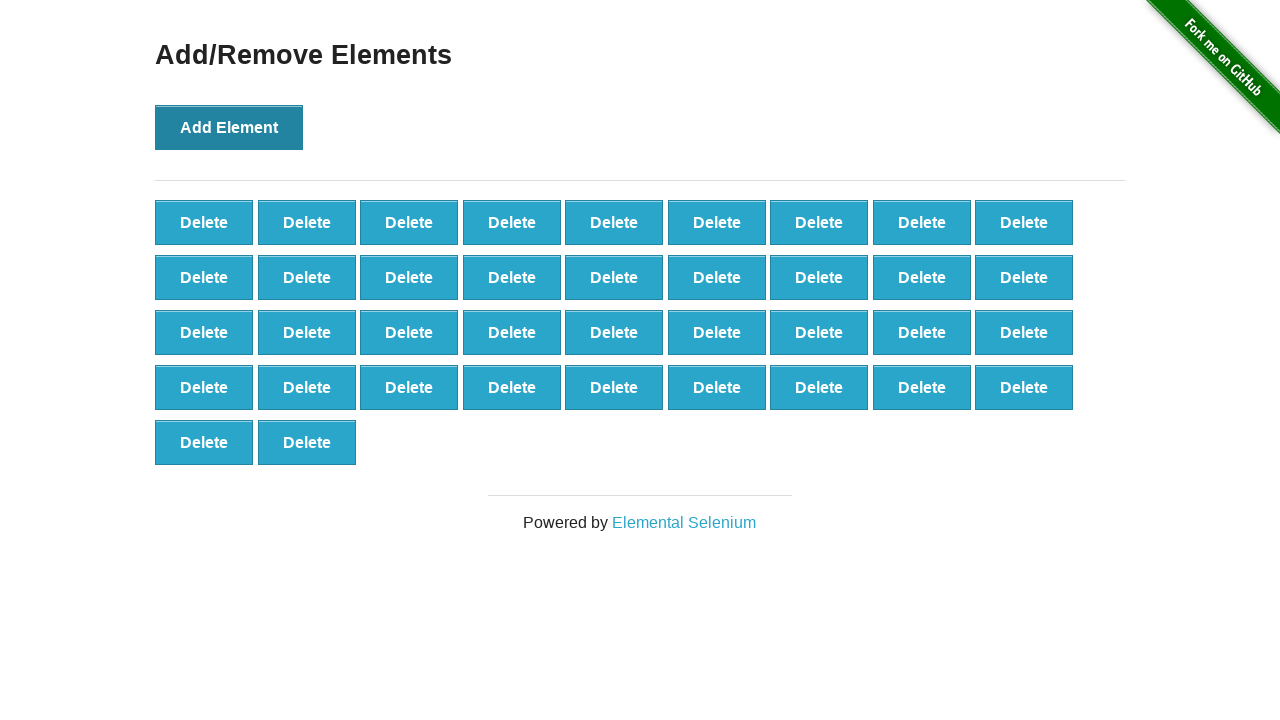

Clicked 'Add Element' button (iteration 39/100) at (229, 127) on xpath=//button[@onclick='addElement()']
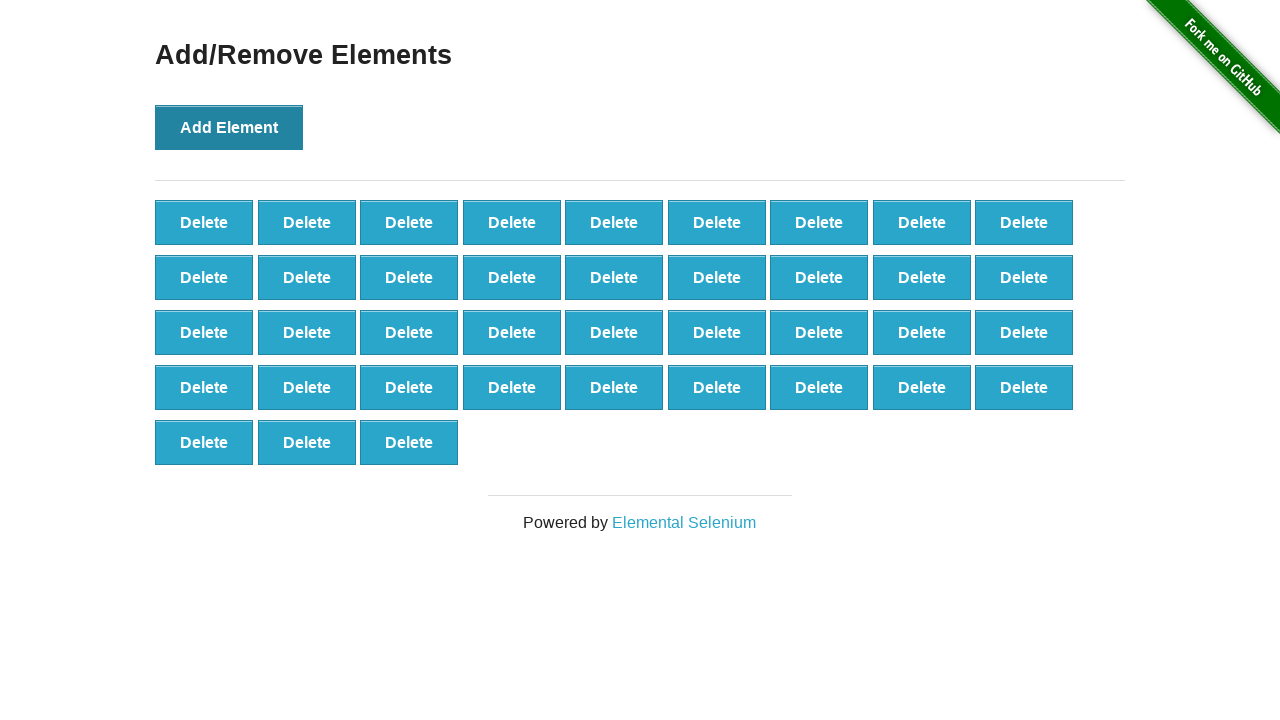

Clicked 'Add Element' button (iteration 40/100) at (229, 127) on xpath=//button[@onclick='addElement()']
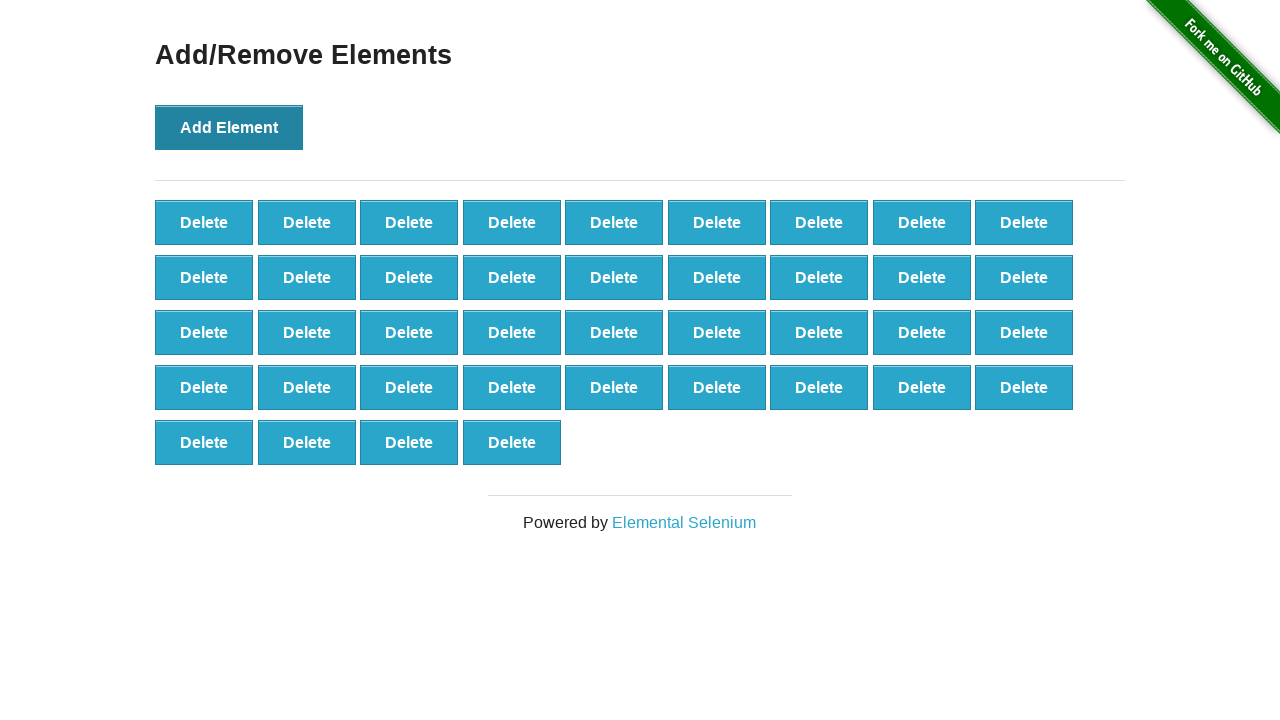

Clicked 'Add Element' button (iteration 41/100) at (229, 127) on xpath=//button[@onclick='addElement()']
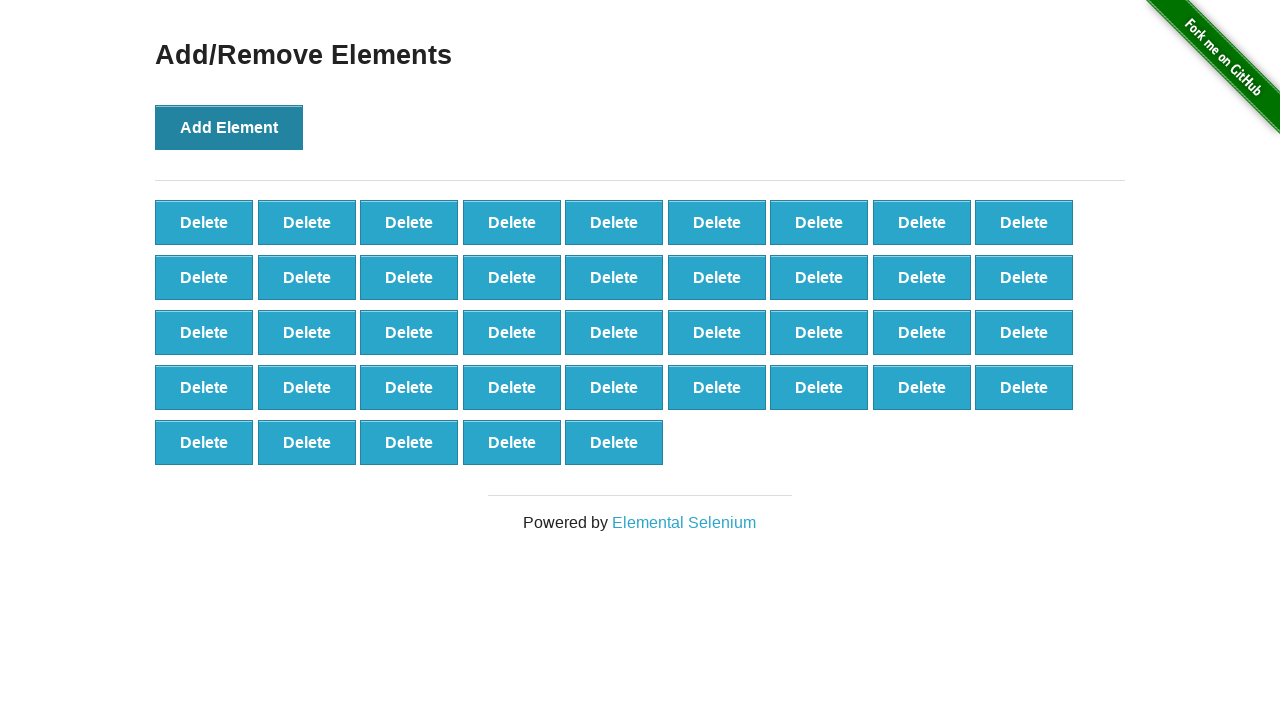

Clicked 'Add Element' button (iteration 42/100) at (229, 127) on xpath=//button[@onclick='addElement()']
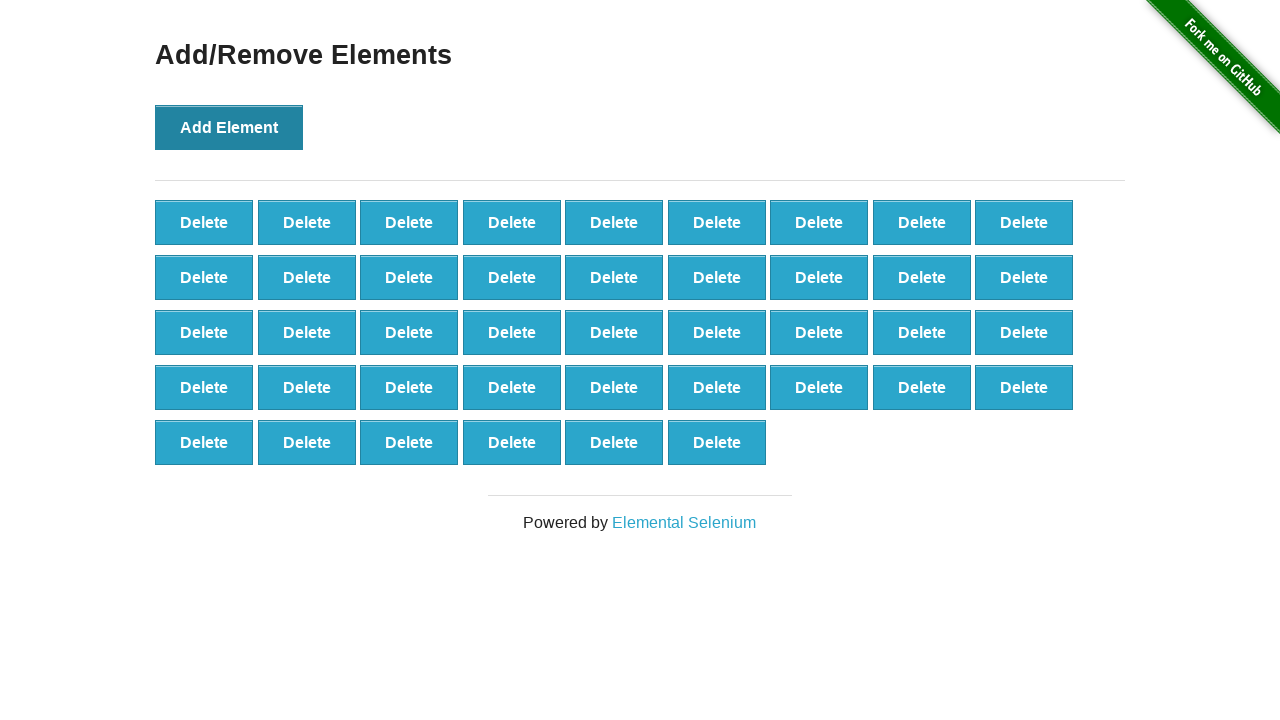

Clicked 'Add Element' button (iteration 43/100) at (229, 127) on xpath=//button[@onclick='addElement()']
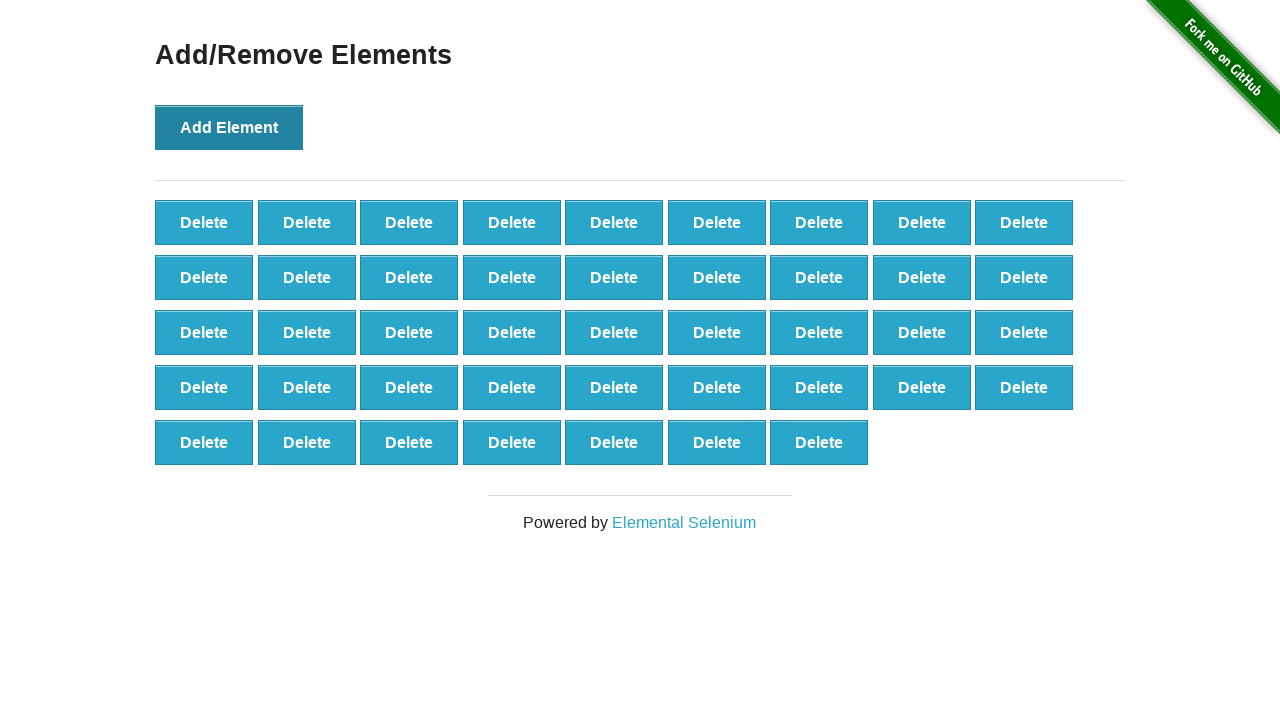

Clicked 'Add Element' button (iteration 44/100) at (229, 127) on xpath=//button[@onclick='addElement()']
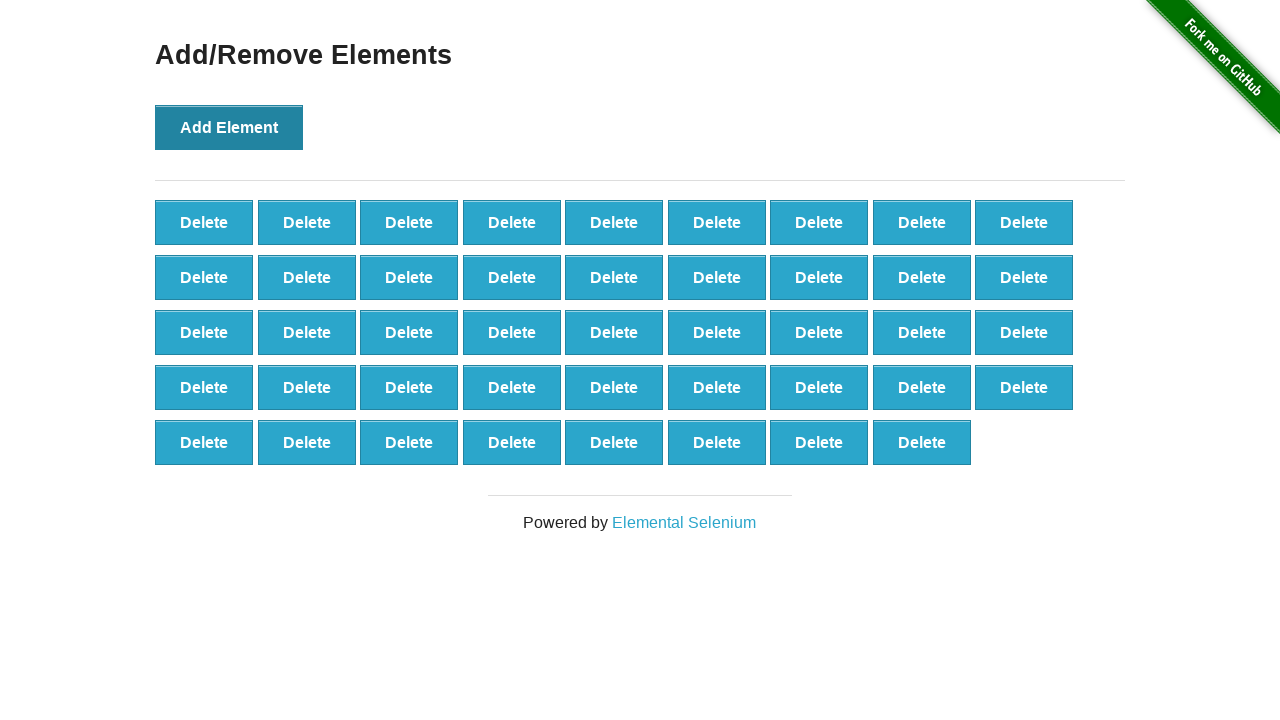

Clicked 'Add Element' button (iteration 45/100) at (229, 127) on xpath=//button[@onclick='addElement()']
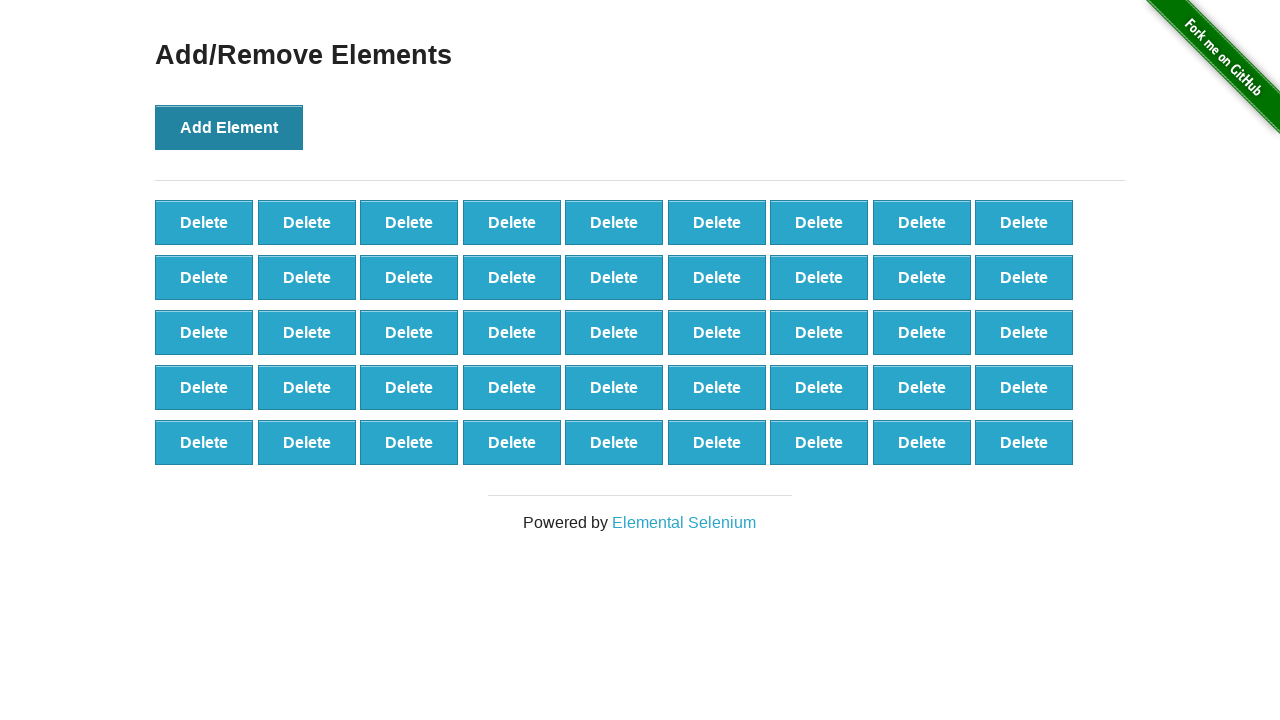

Clicked 'Add Element' button (iteration 46/100) at (229, 127) on xpath=//button[@onclick='addElement()']
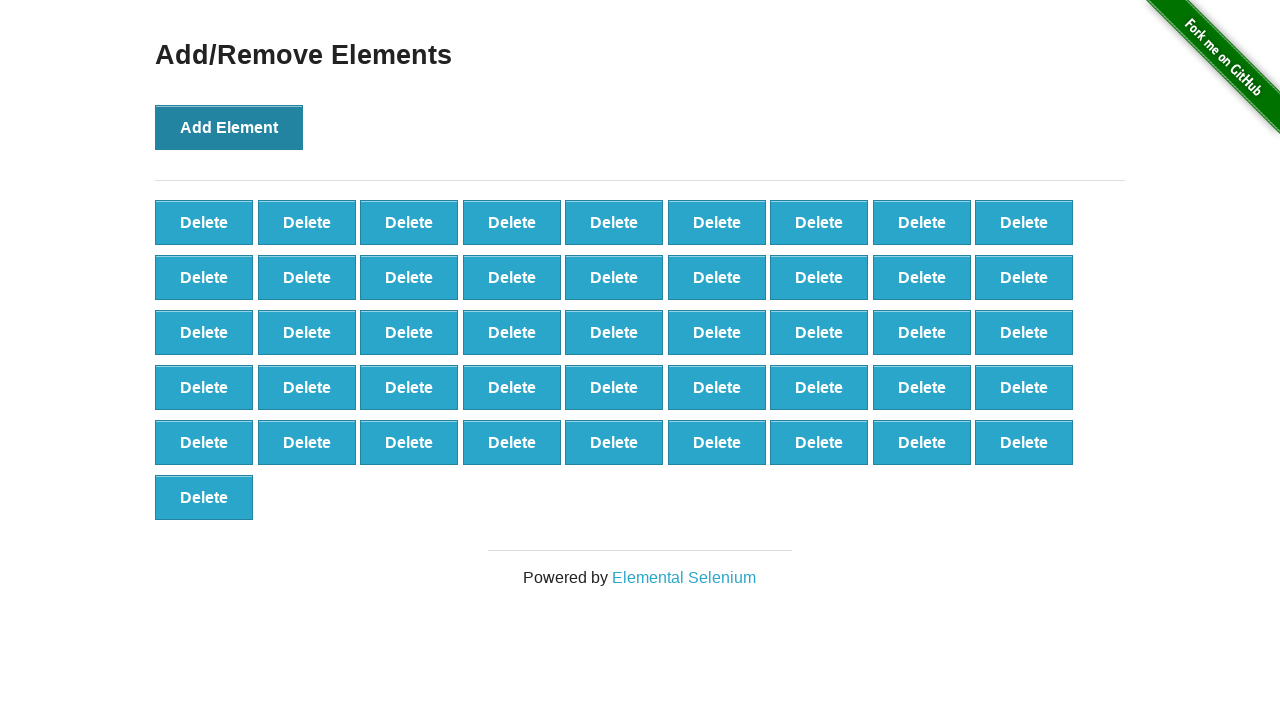

Clicked 'Add Element' button (iteration 47/100) at (229, 127) on xpath=//button[@onclick='addElement()']
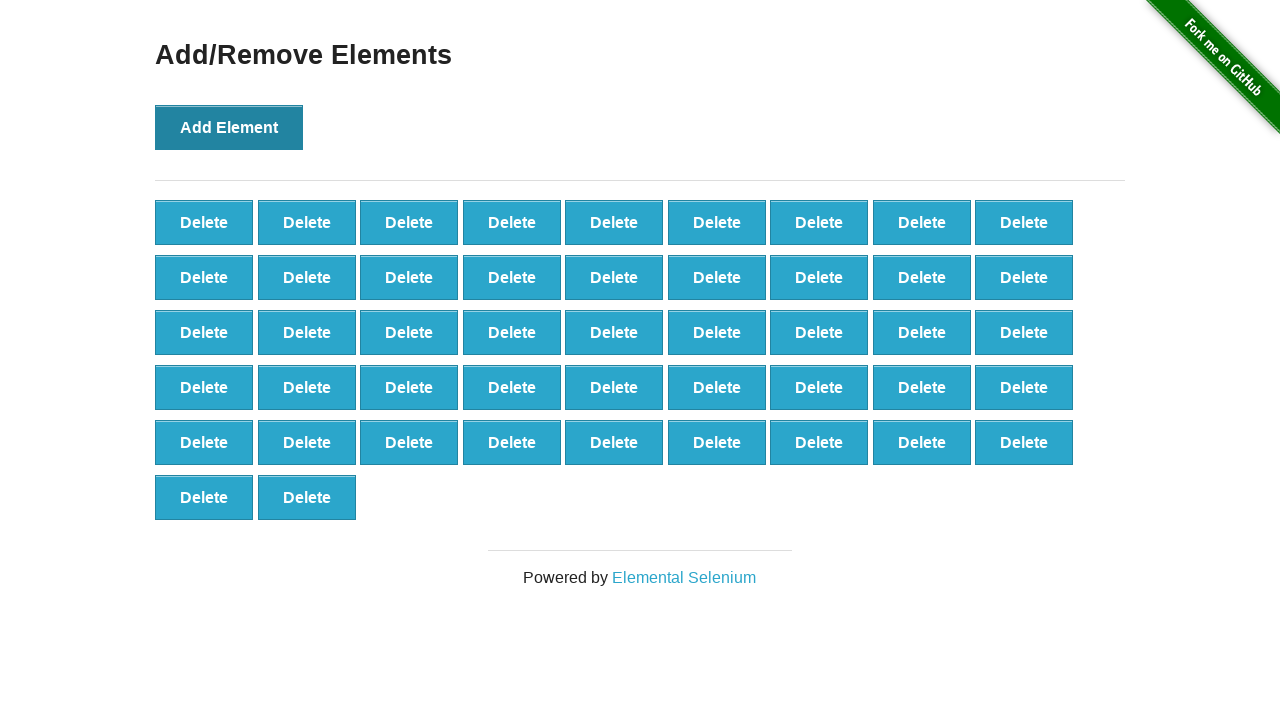

Clicked 'Add Element' button (iteration 48/100) at (229, 127) on xpath=//button[@onclick='addElement()']
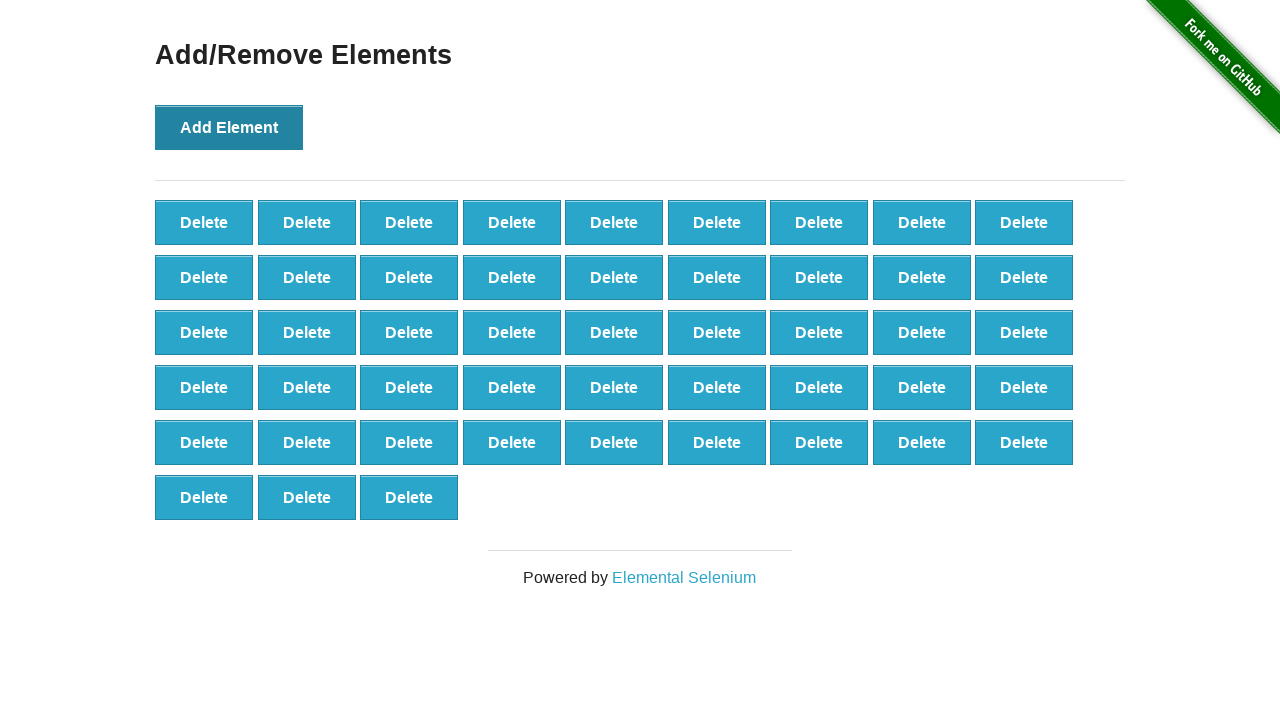

Clicked 'Add Element' button (iteration 49/100) at (229, 127) on xpath=//button[@onclick='addElement()']
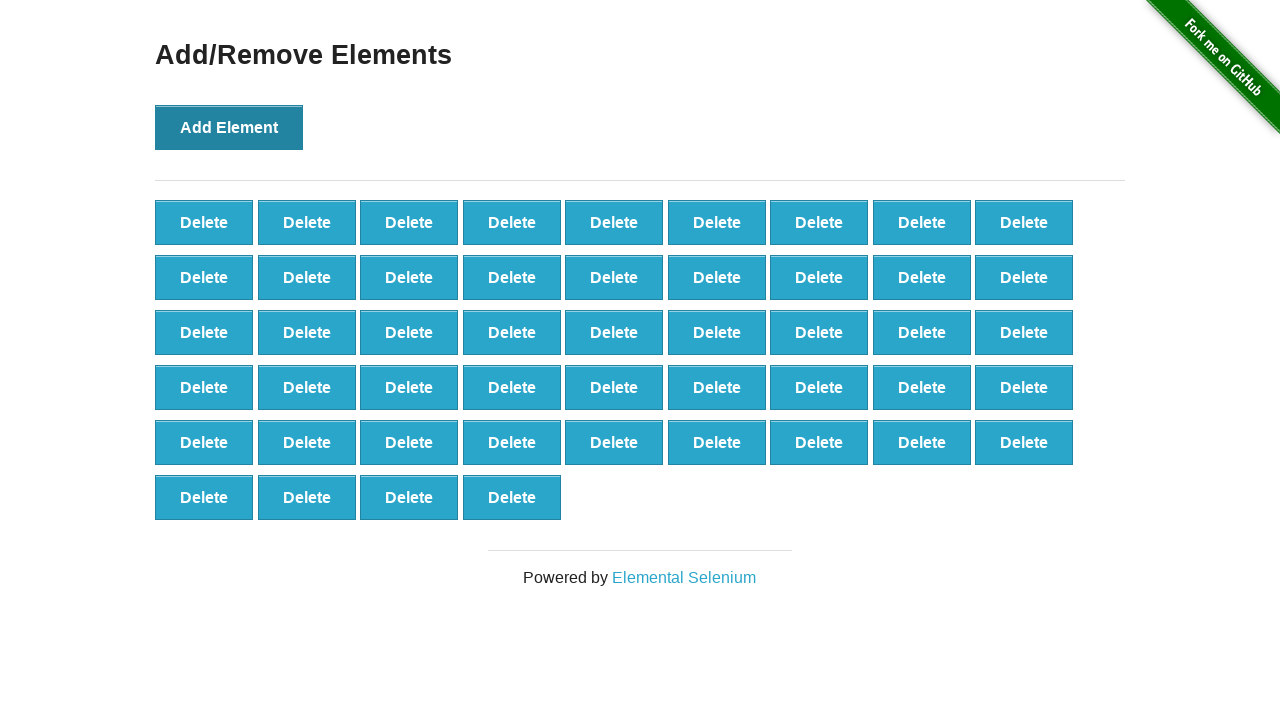

Clicked 'Add Element' button (iteration 50/100) at (229, 127) on xpath=//button[@onclick='addElement()']
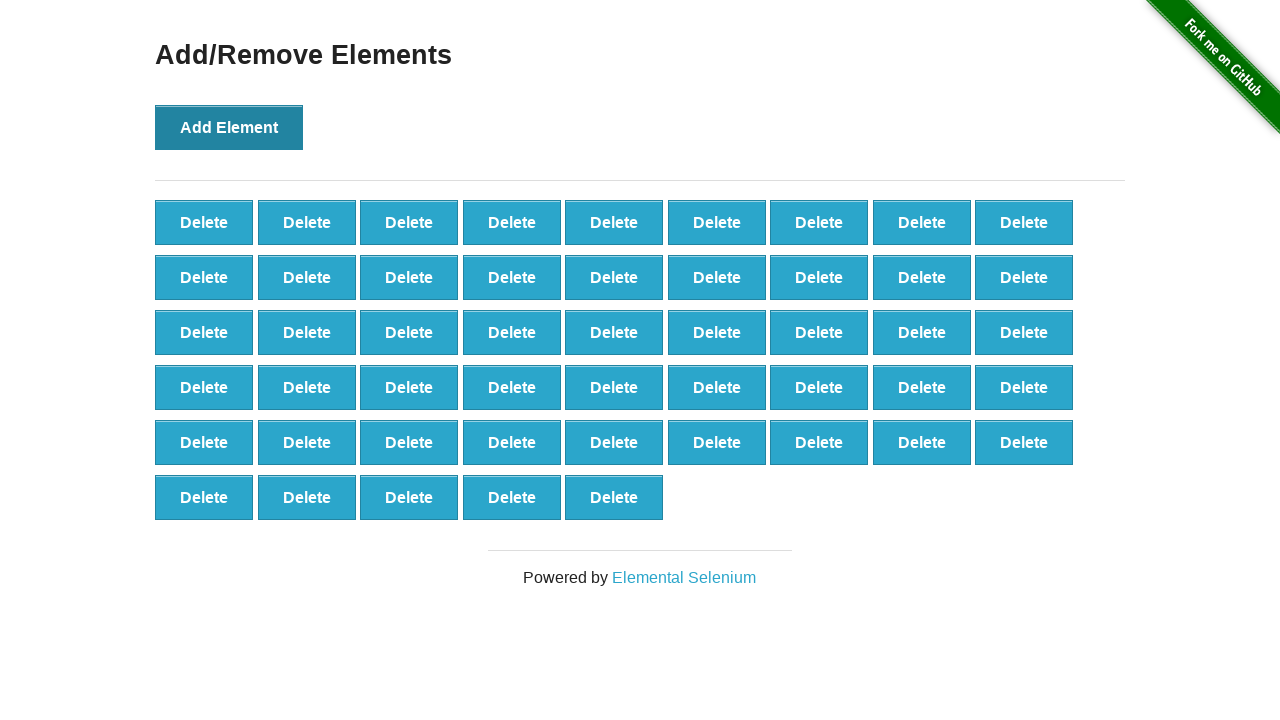

Clicked 'Add Element' button (iteration 51/100) at (229, 127) on xpath=//button[@onclick='addElement()']
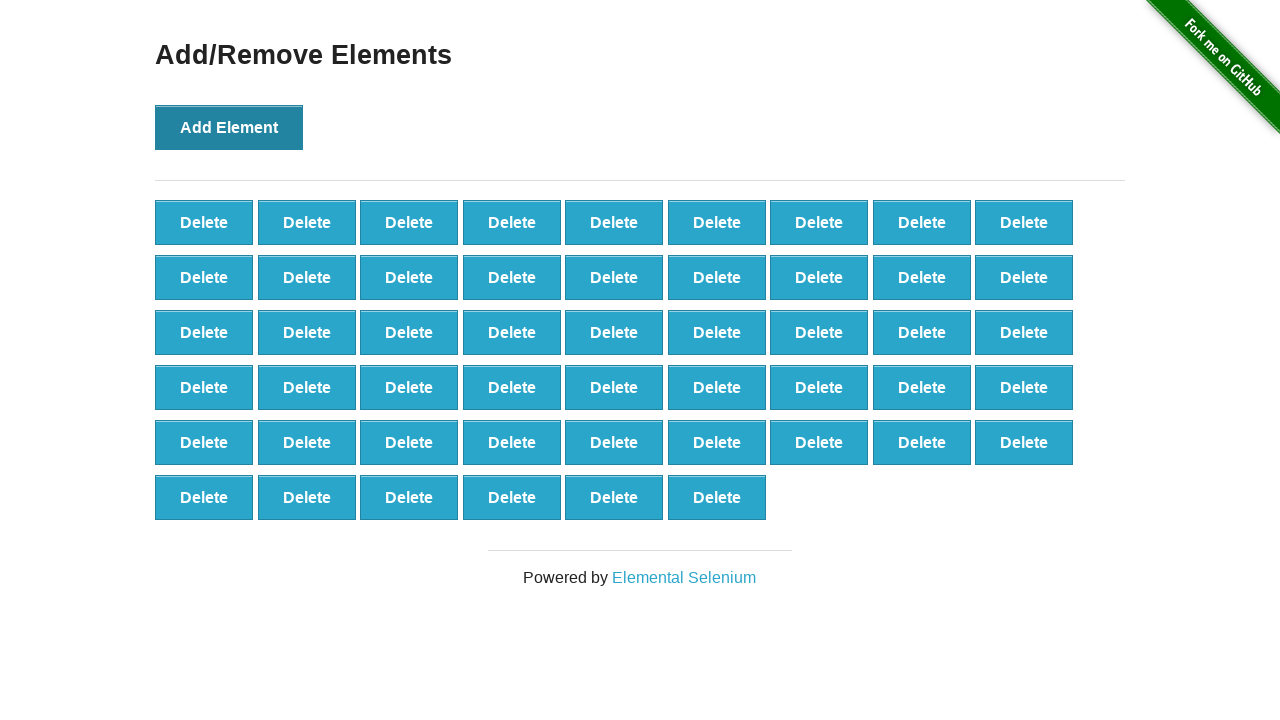

Clicked 'Add Element' button (iteration 52/100) at (229, 127) on xpath=//button[@onclick='addElement()']
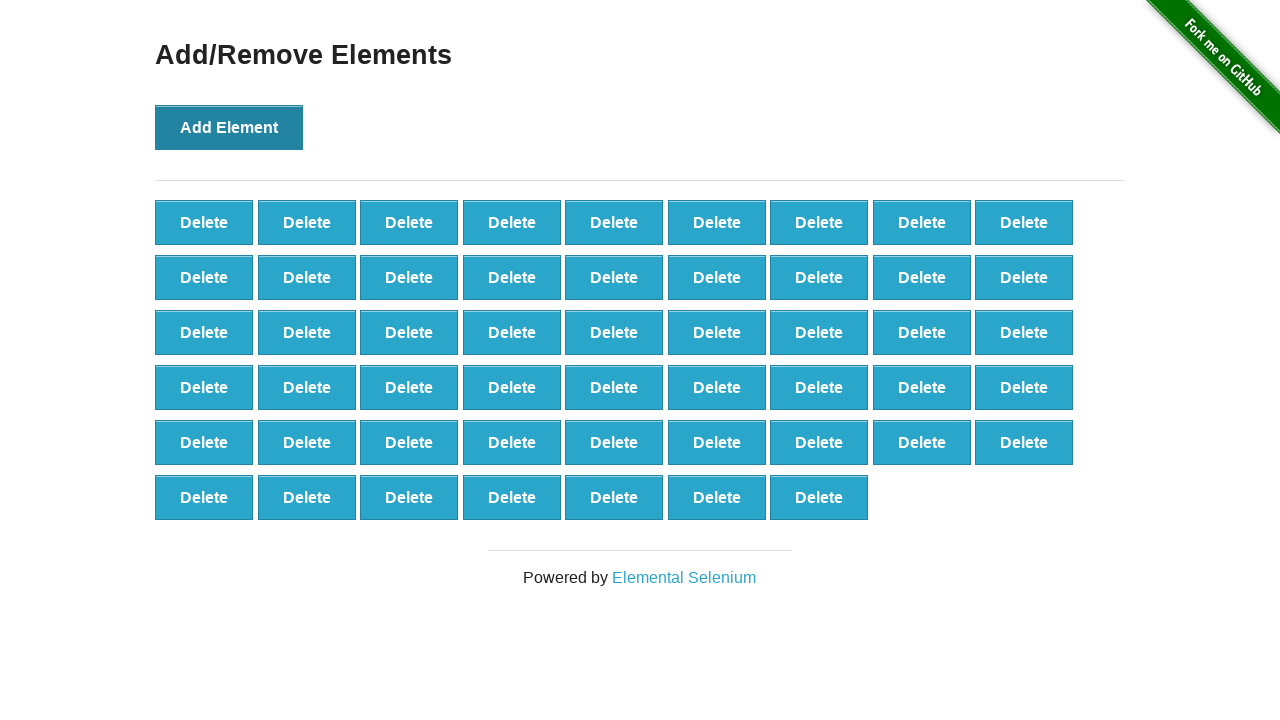

Clicked 'Add Element' button (iteration 53/100) at (229, 127) on xpath=//button[@onclick='addElement()']
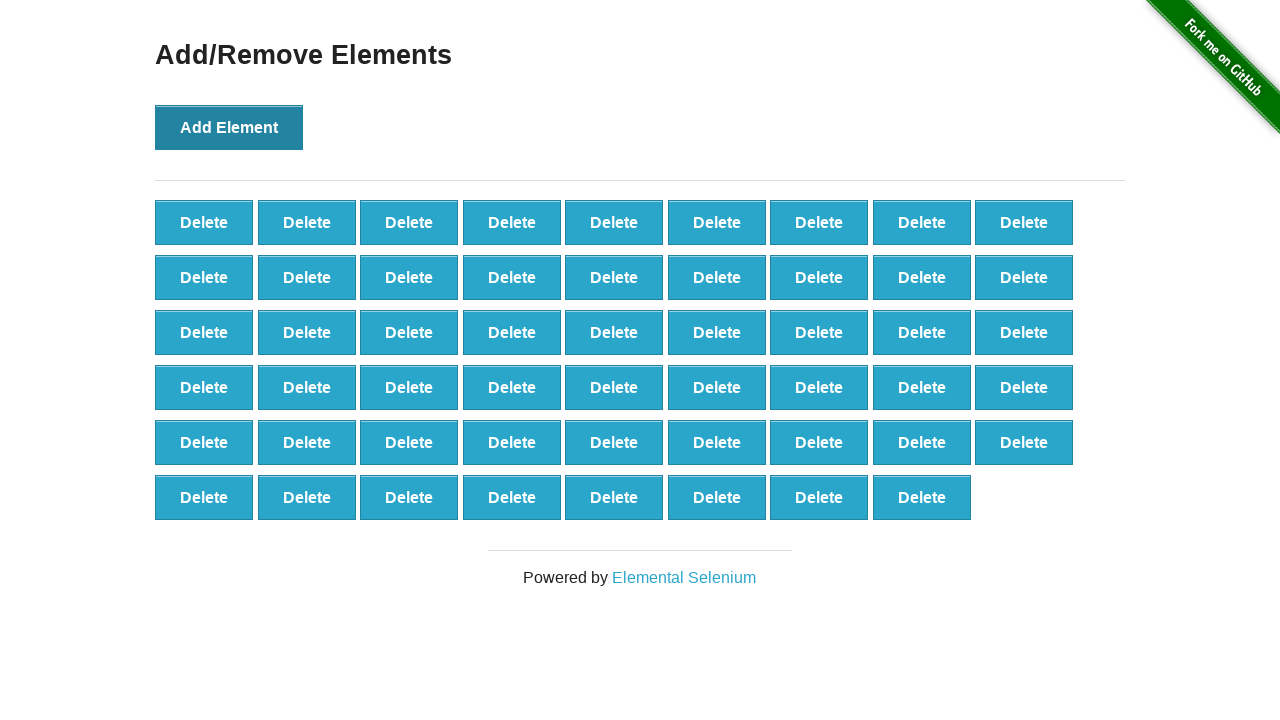

Clicked 'Add Element' button (iteration 54/100) at (229, 127) on xpath=//button[@onclick='addElement()']
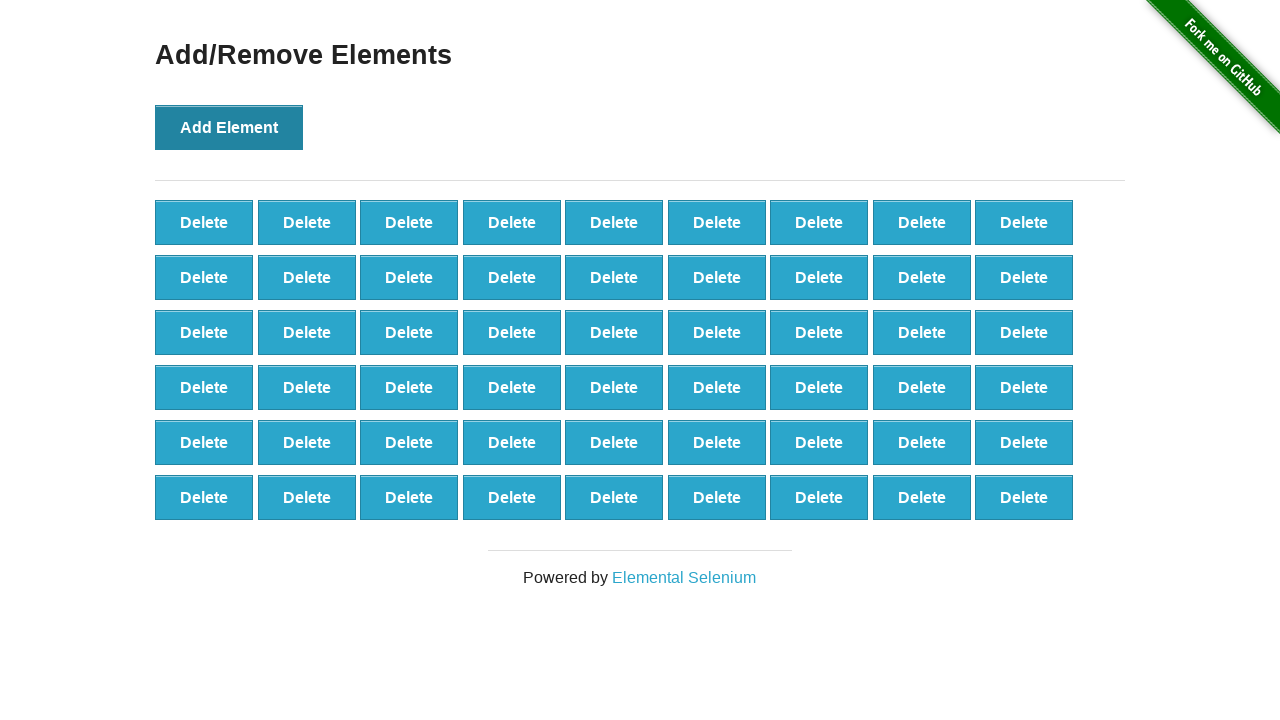

Clicked 'Add Element' button (iteration 55/100) at (229, 127) on xpath=//button[@onclick='addElement()']
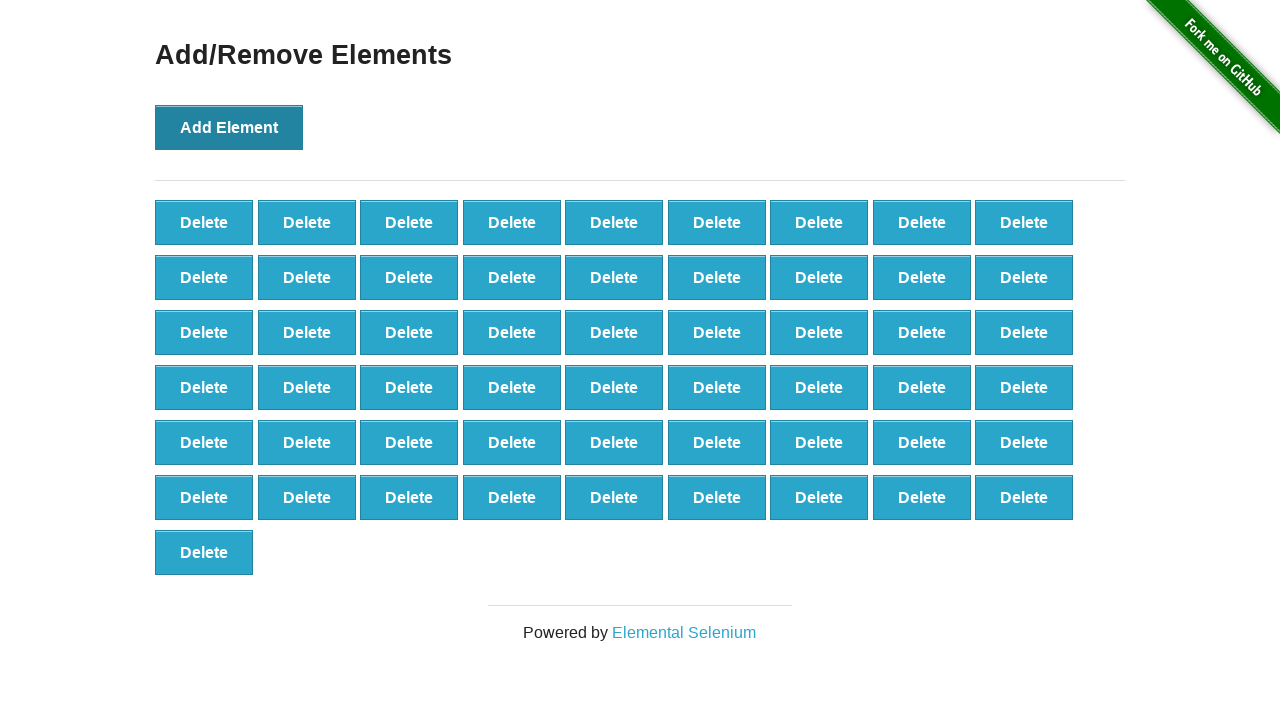

Clicked 'Add Element' button (iteration 56/100) at (229, 127) on xpath=//button[@onclick='addElement()']
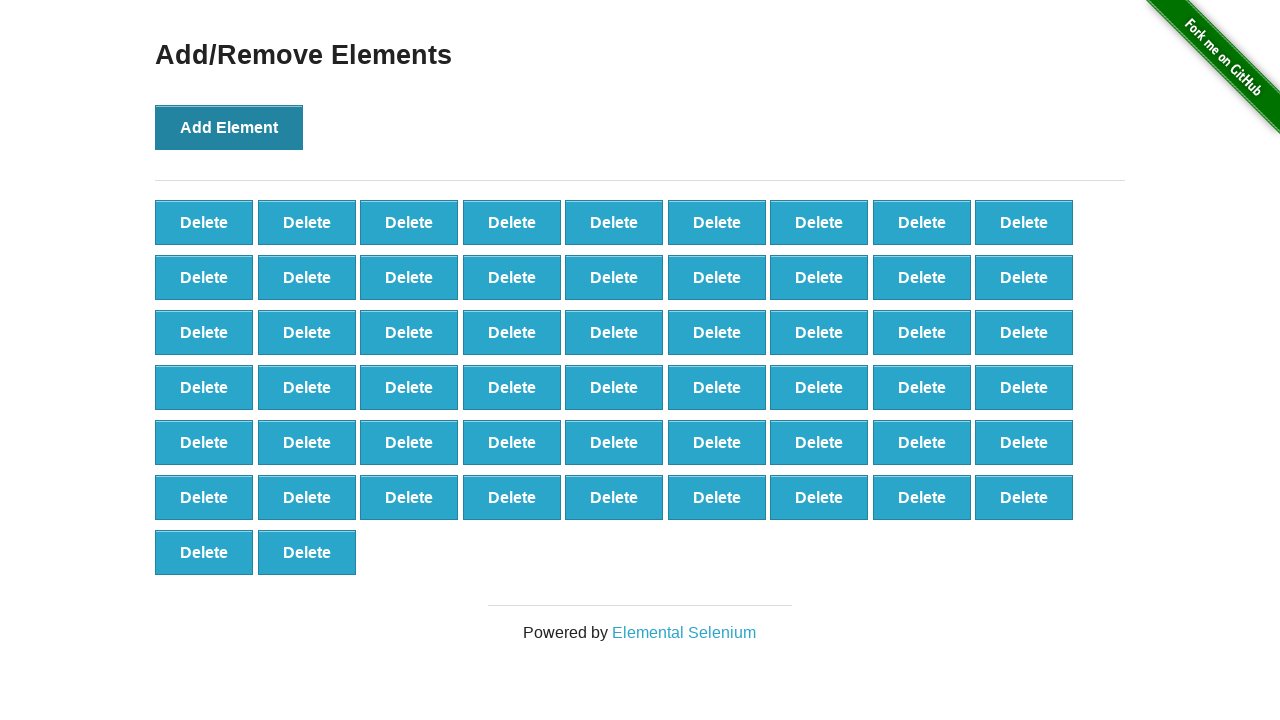

Clicked 'Add Element' button (iteration 57/100) at (229, 127) on xpath=//button[@onclick='addElement()']
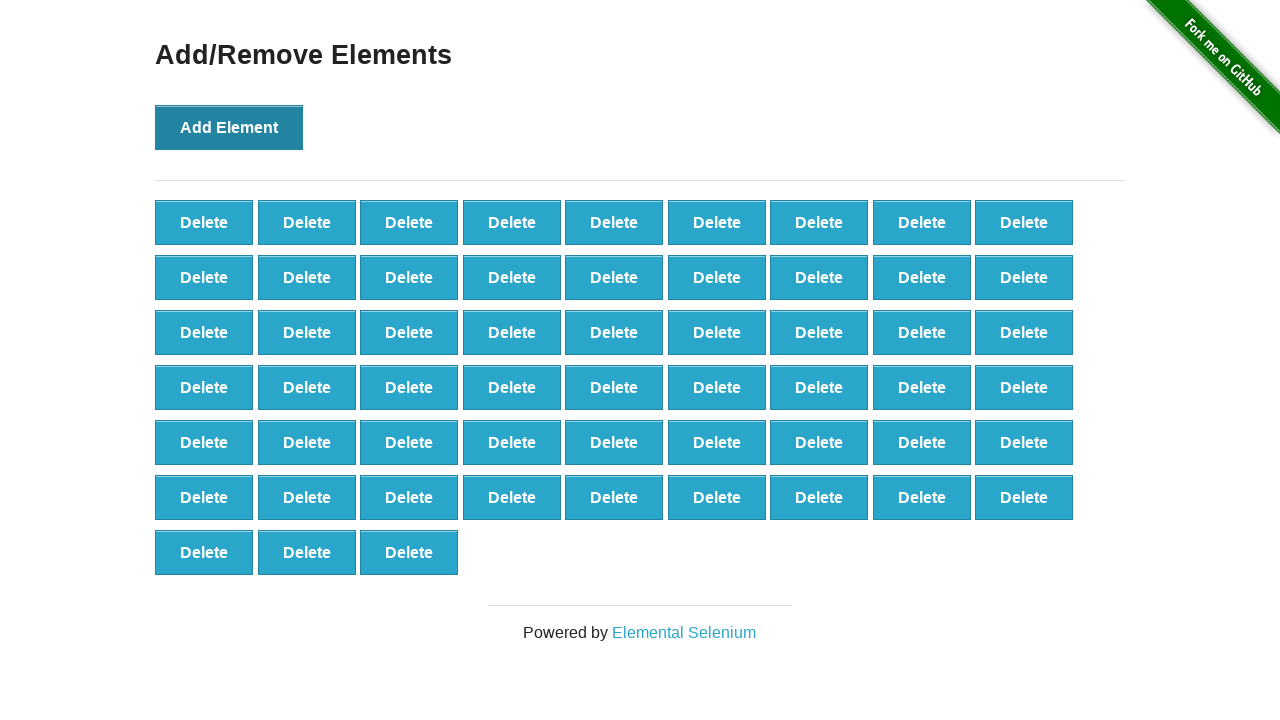

Clicked 'Add Element' button (iteration 58/100) at (229, 127) on xpath=//button[@onclick='addElement()']
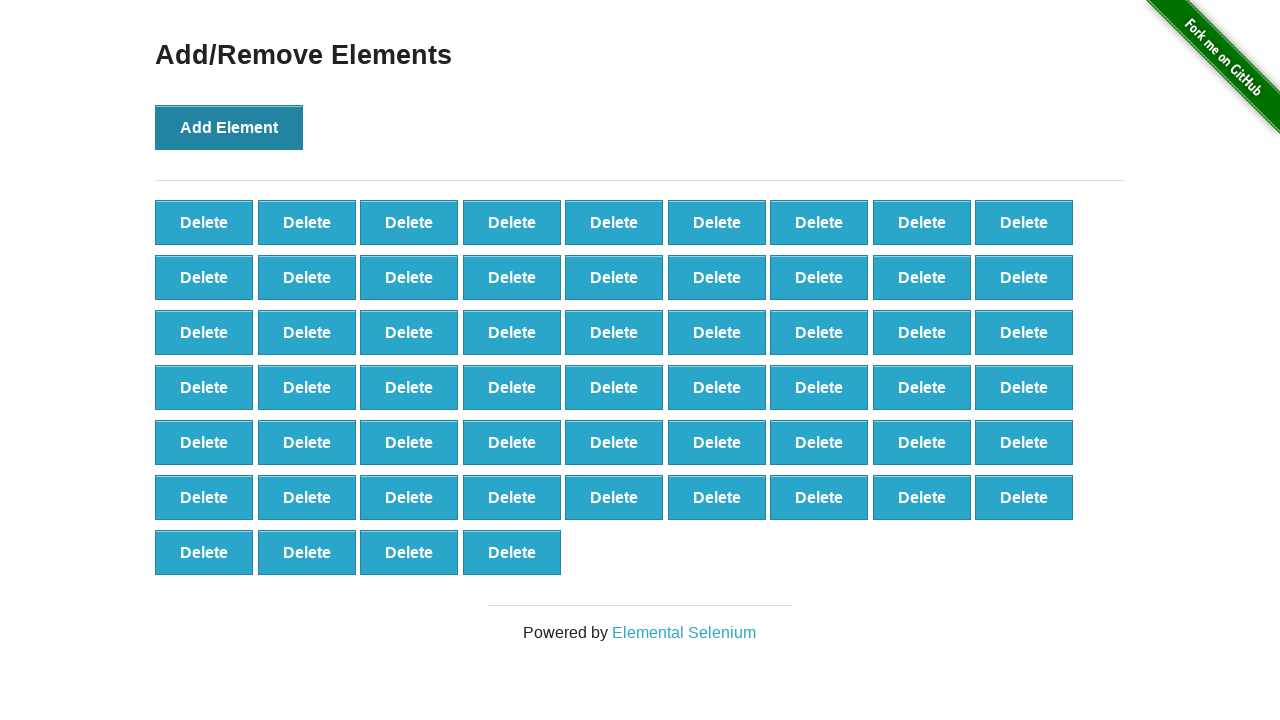

Clicked 'Add Element' button (iteration 59/100) at (229, 127) on xpath=//button[@onclick='addElement()']
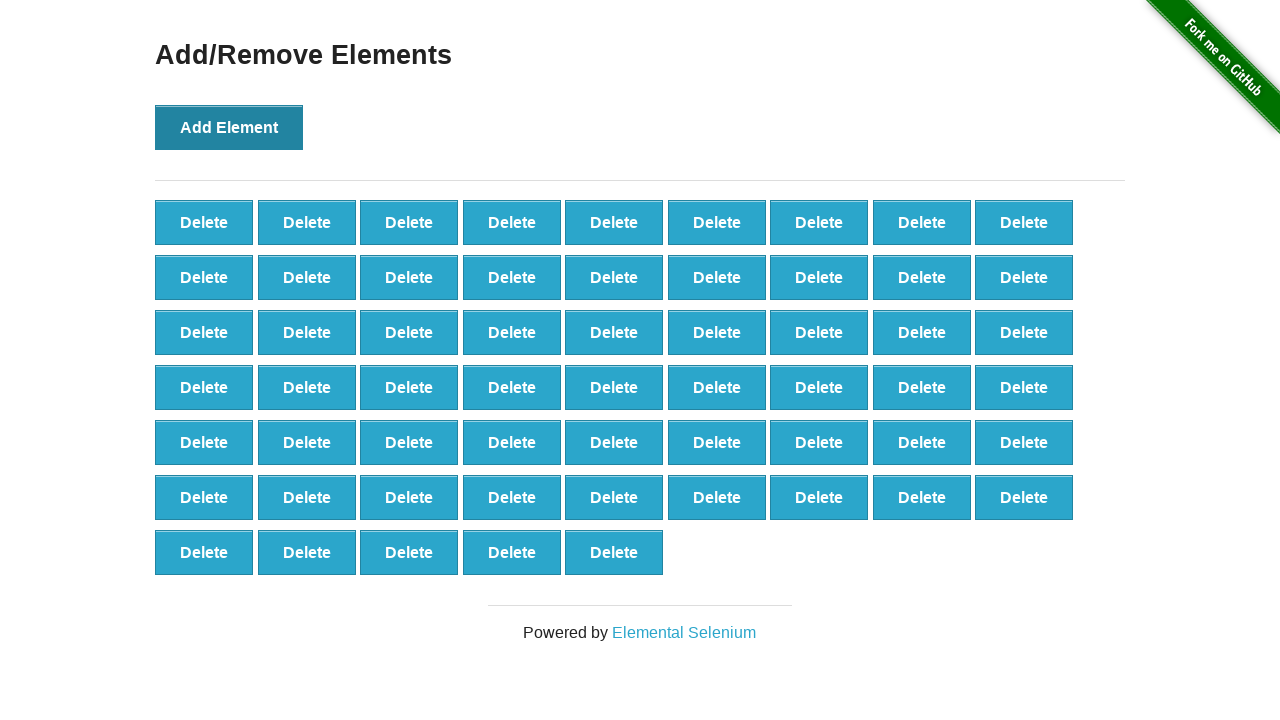

Clicked 'Add Element' button (iteration 60/100) at (229, 127) on xpath=//button[@onclick='addElement()']
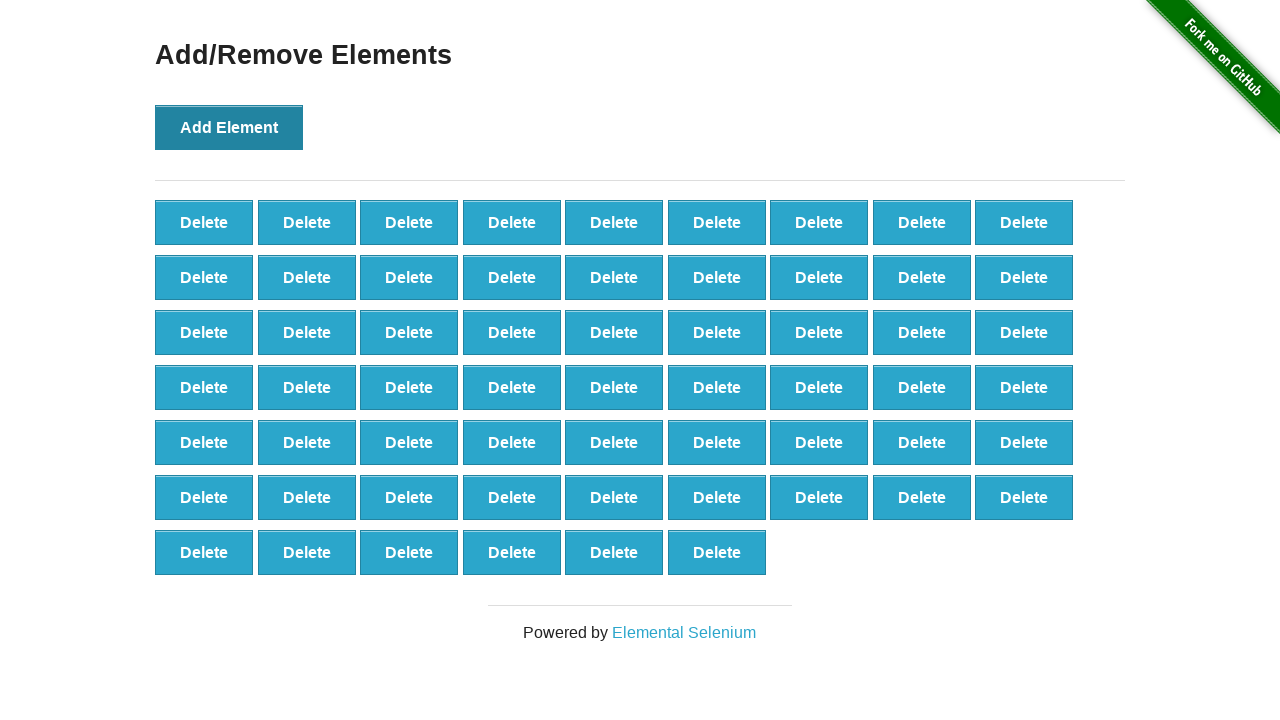

Clicked 'Add Element' button (iteration 61/100) at (229, 127) on xpath=//button[@onclick='addElement()']
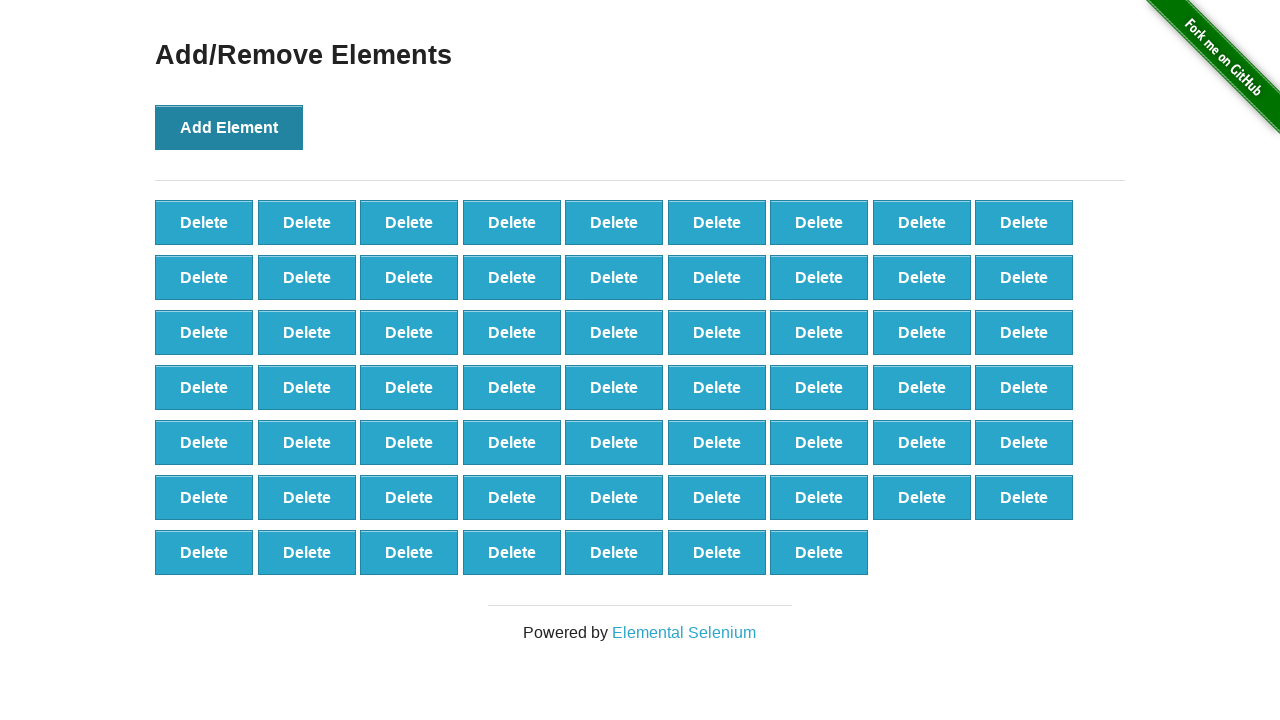

Clicked 'Add Element' button (iteration 62/100) at (229, 127) on xpath=//button[@onclick='addElement()']
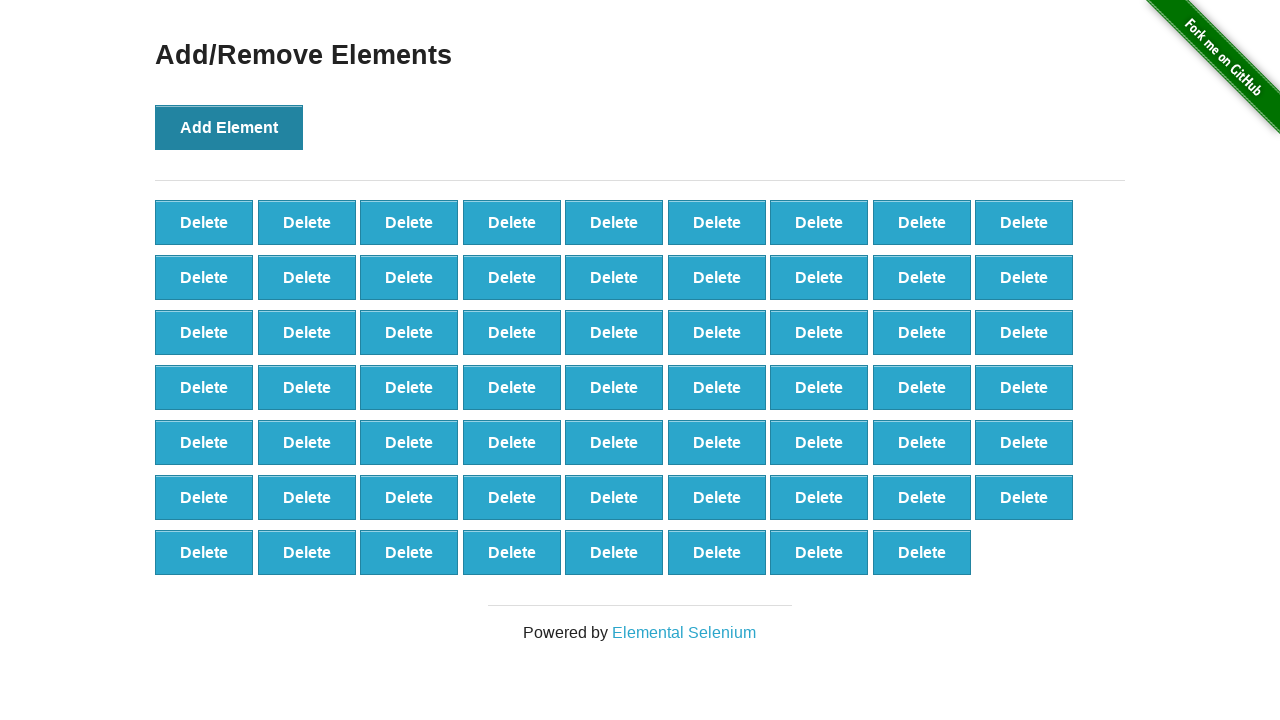

Clicked 'Add Element' button (iteration 63/100) at (229, 127) on xpath=//button[@onclick='addElement()']
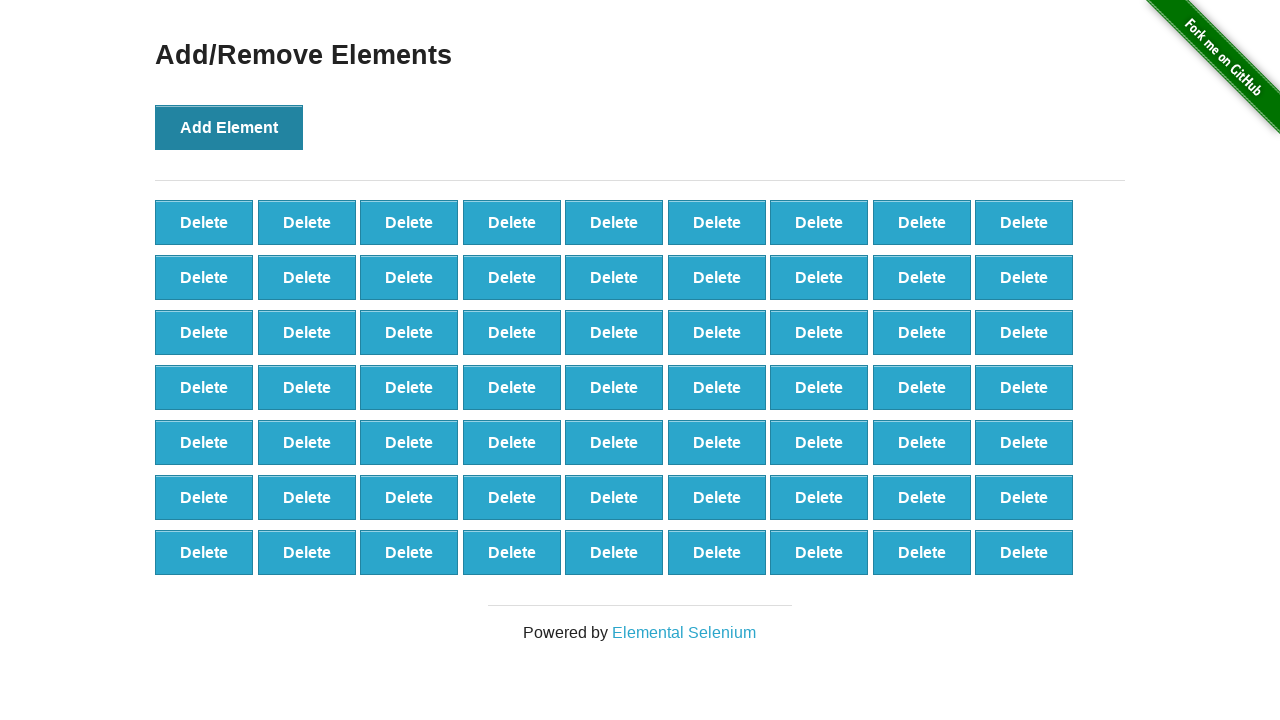

Clicked 'Add Element' button (iteration 64/100) at (229, 127) on xpath=//button[@onclick='addElement()']
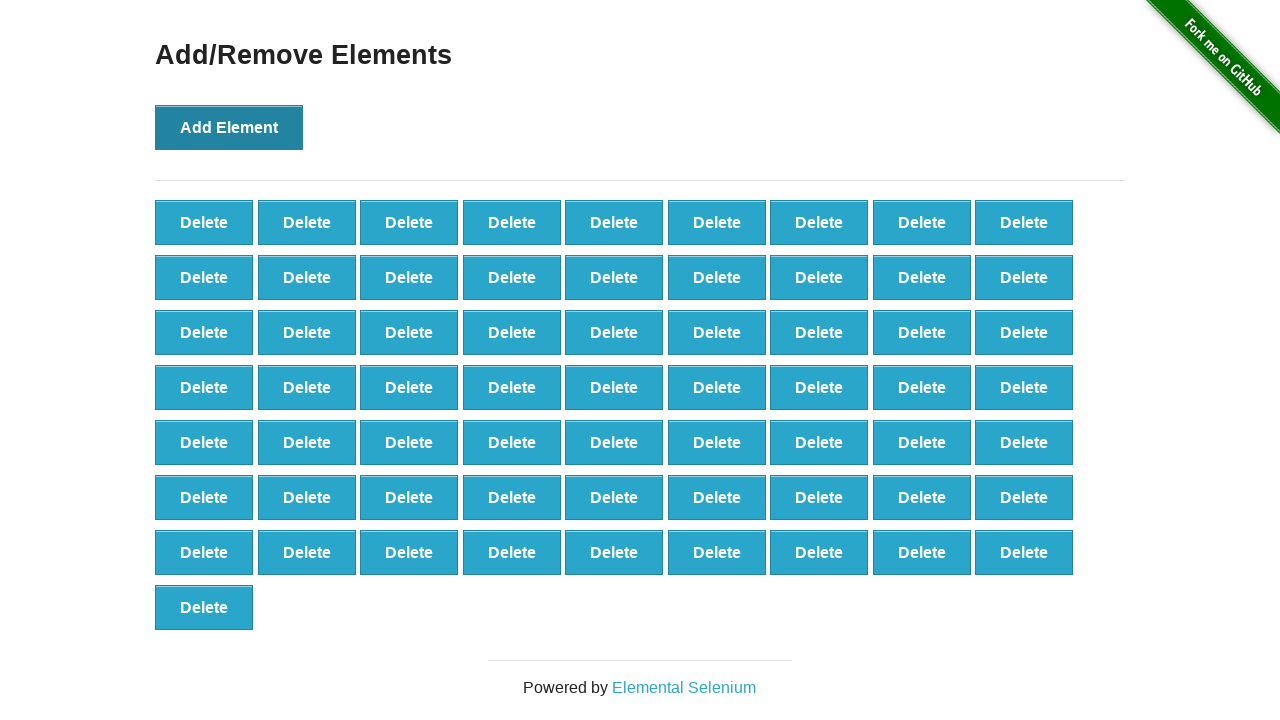

Clicked 'Add Element' button (iteration 65/100) at (229, 127) on xpath=//button[@onclick='addElement()']
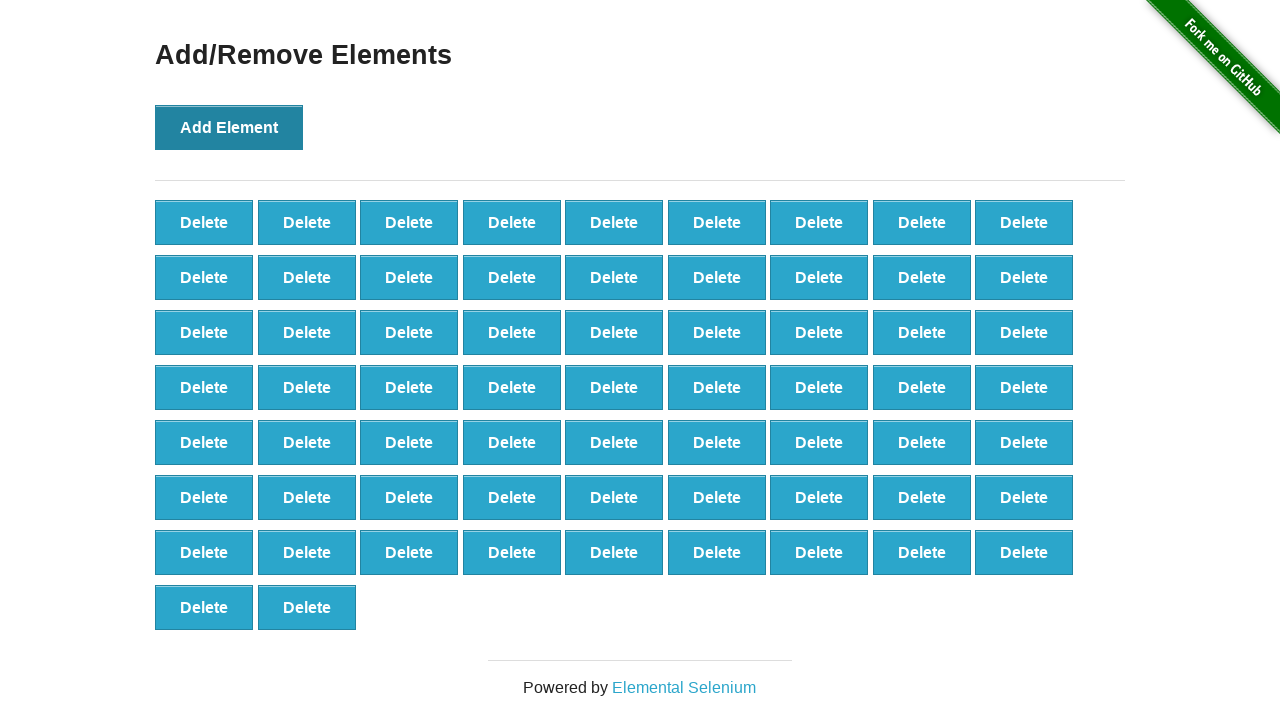

Clicked 'Add Element' button (iteration 66/100) at (229, 127) on xpath=//button[@onclick='addElement()']
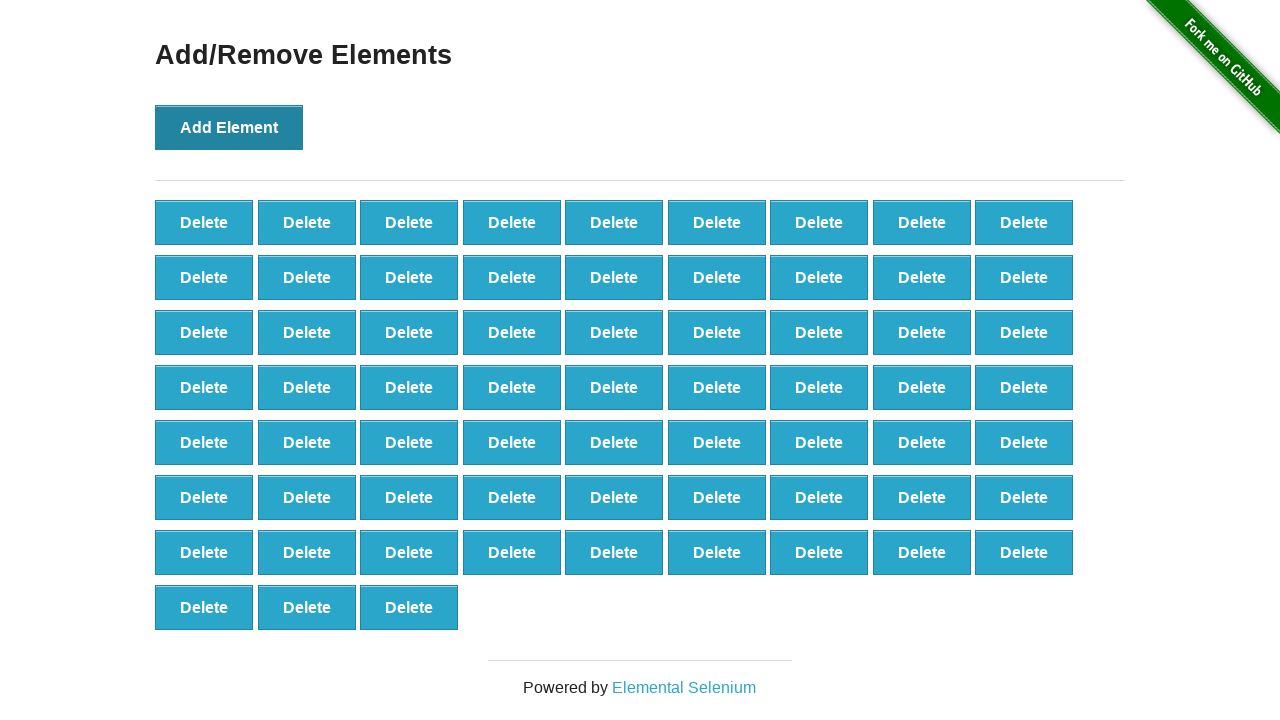

Clicked 'Add Element' button (iteration 67/100) at (229, 127) on xpath=//button[@onclick='addElement()']
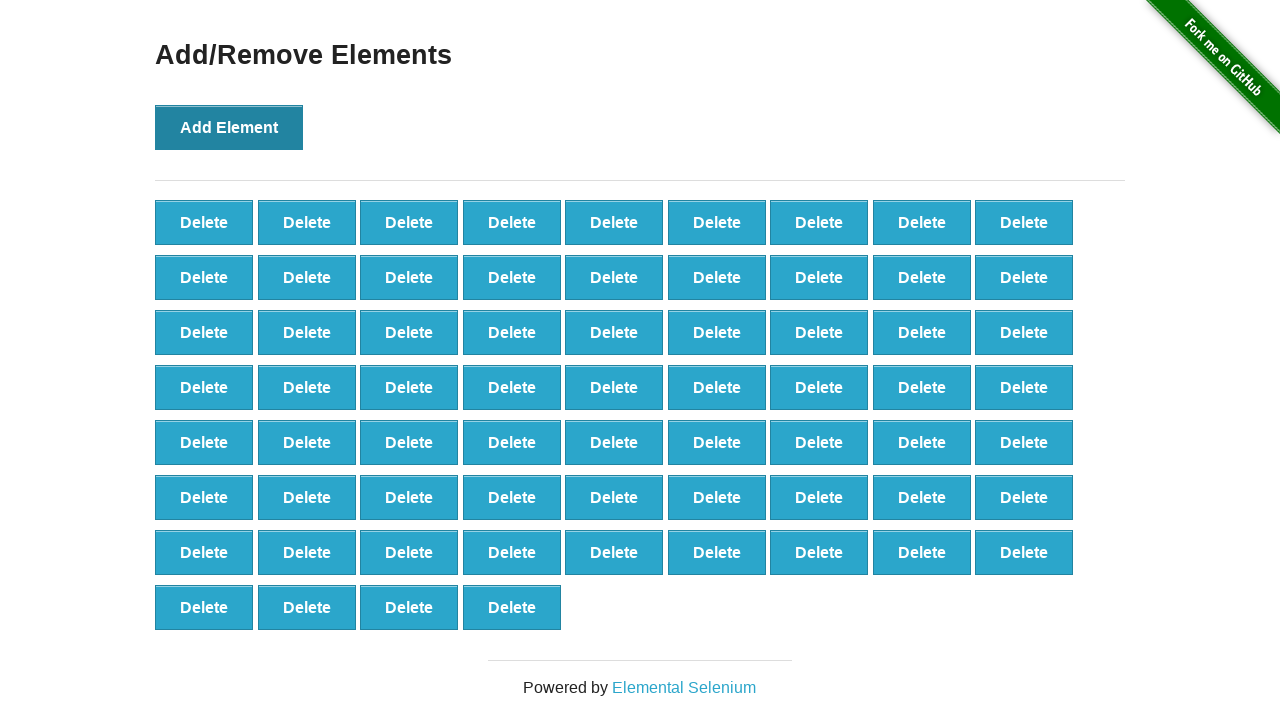

Clicked 'Add Element' button (iteration 68/100) at (229, 127) on xpath=//button[@onclick='addElement()']
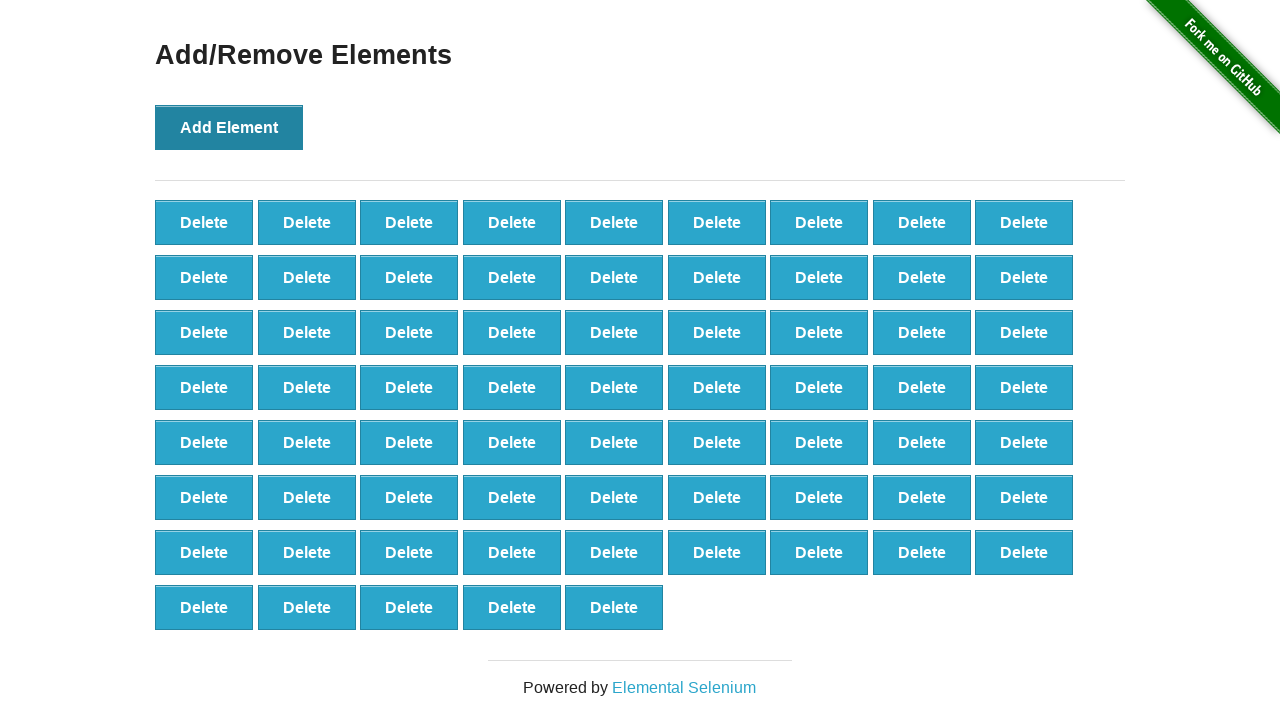

Clicked 'Add Element' button (iteration 69/100) at (229, 127) on xpath=//button[@onclick='addElement()']
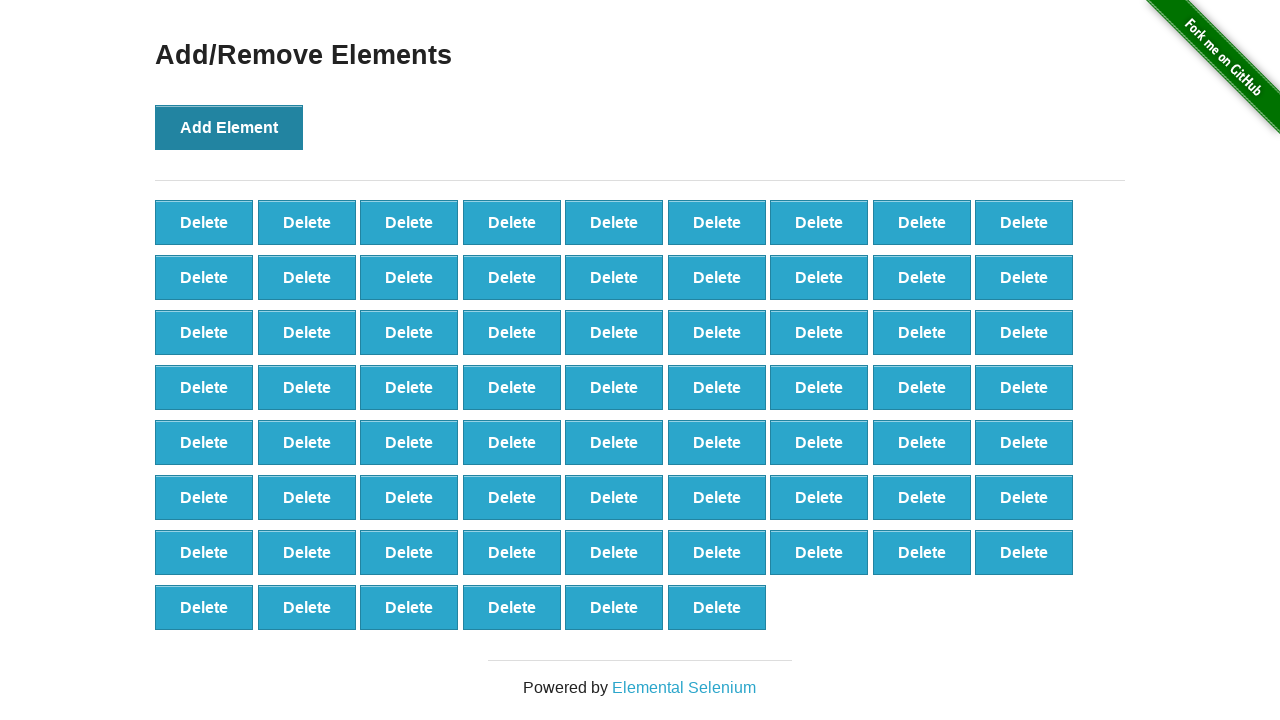

Clicked 'Add Element' button (iteration 70/100) at (229, 127) on xpath=//button[@onclick='addElement()']
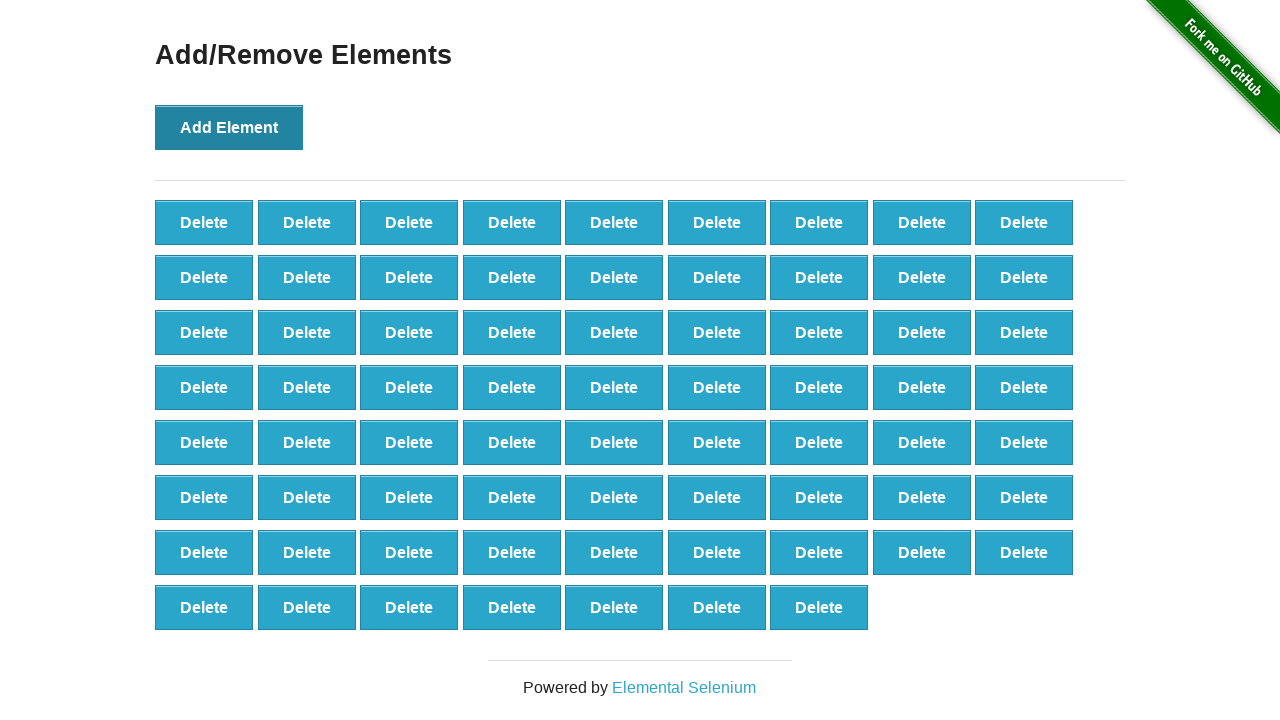

Clicked 'Add Element' button (iteration 71/100) at (229, 127) on xpath=//button[@onclick='addElement()']
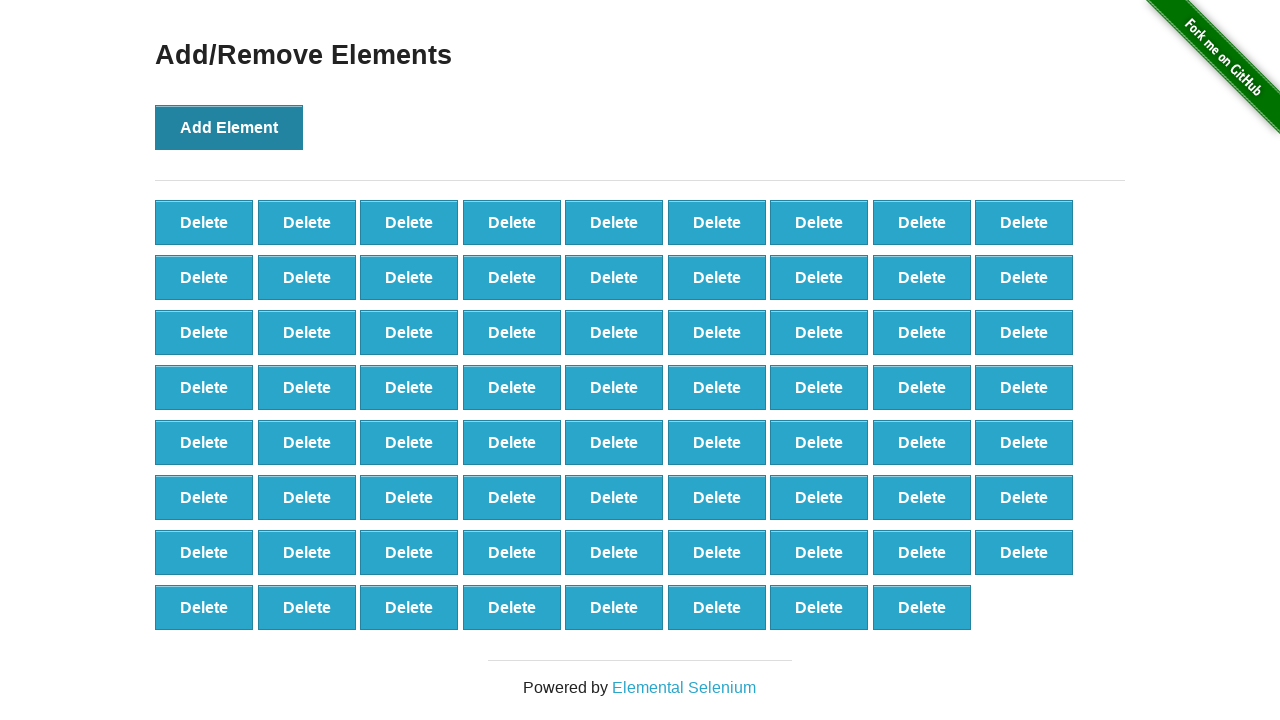

Clicked 'Add Element' button (iteration 72/100) at (229, 127) on xpath=//button[@onclick='addElement()']
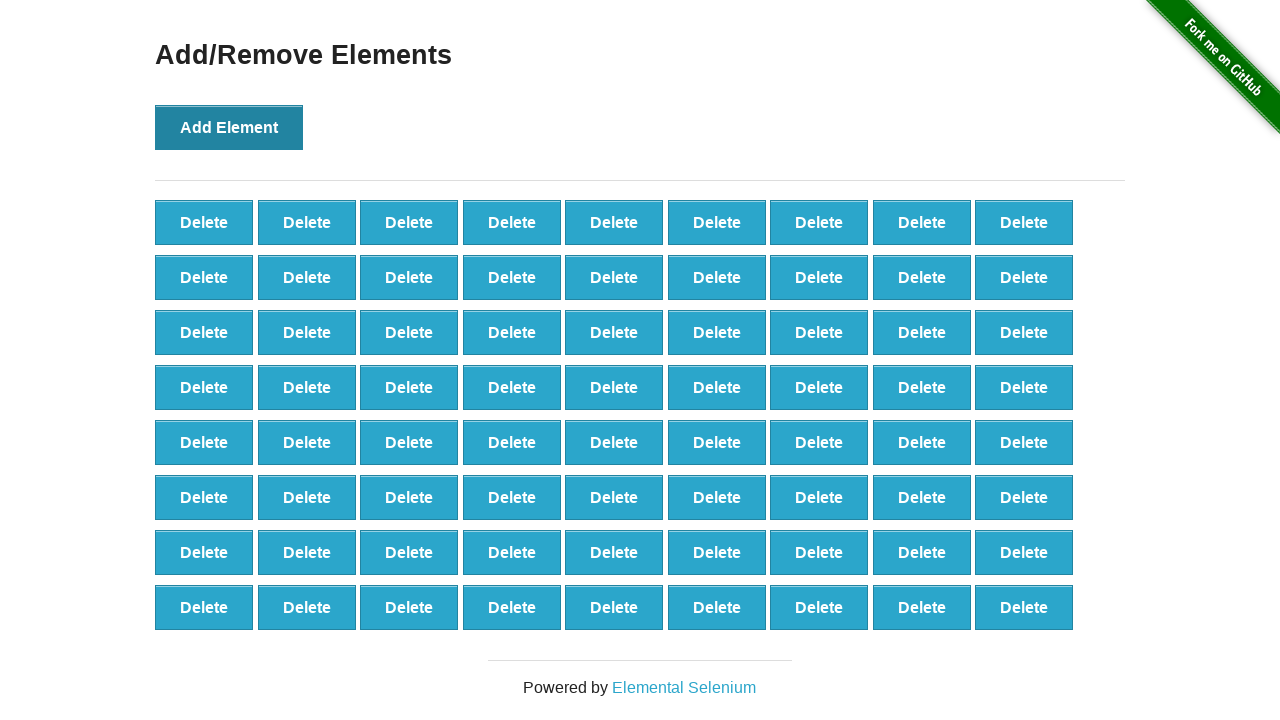

Clicked 'Add Element' button (iteration 73/100) at (229, 127) on xpath=//button[@onclick='addElement()']
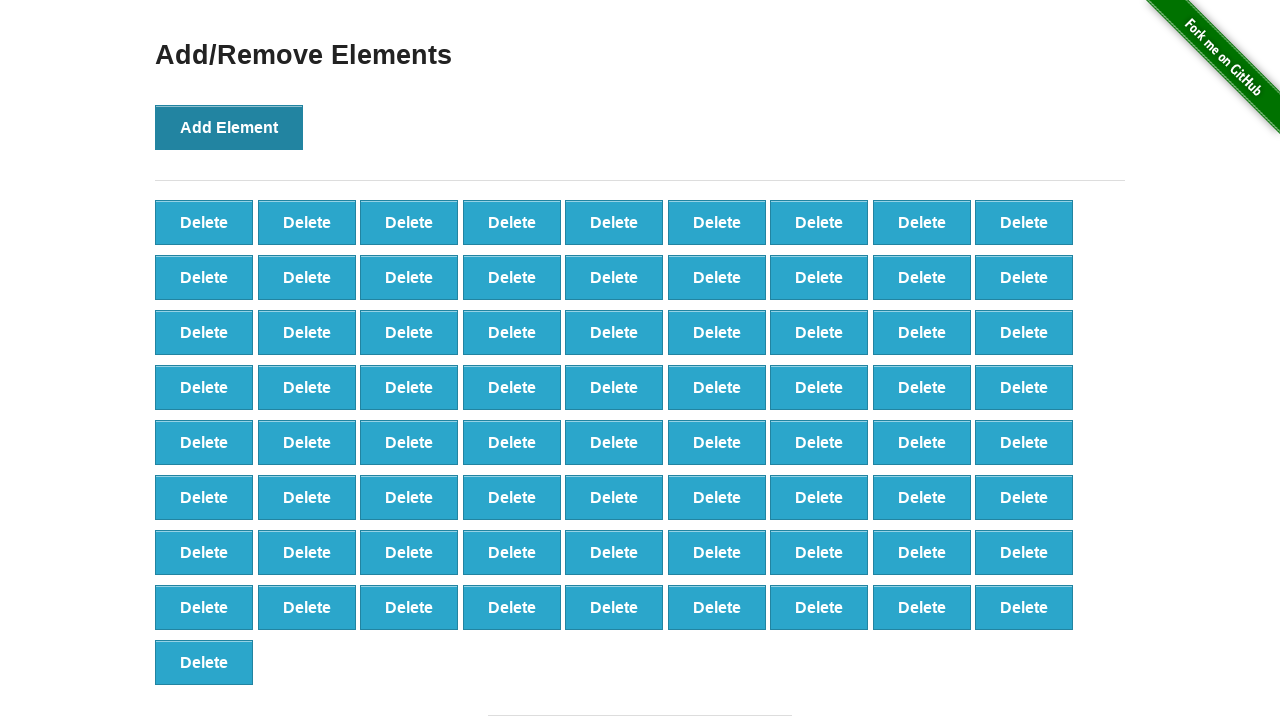

Clicked 'Add Element' button (iteration 74/100) at (229, 127) on xpath=//button[@onclick='addElement()']
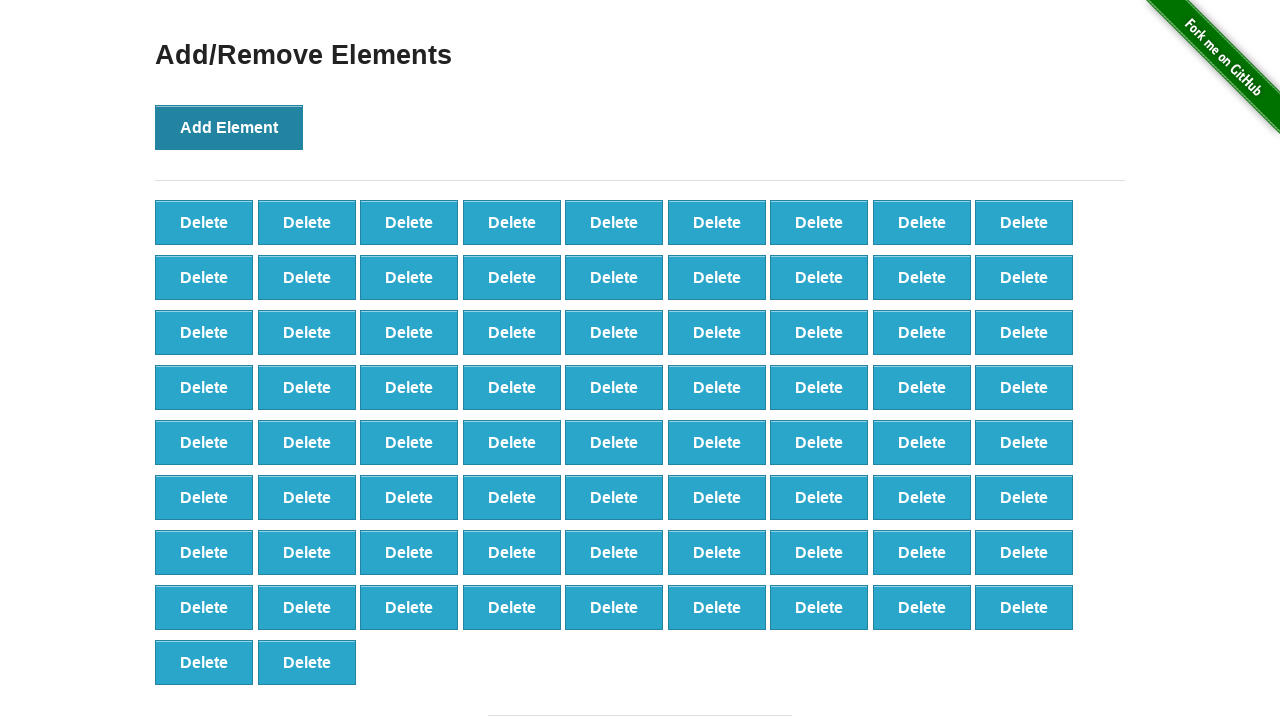

Clicked 'Add Element' button (iteration 75/100) at (229, 127) on xpath=//button[@onclick='addElement()']
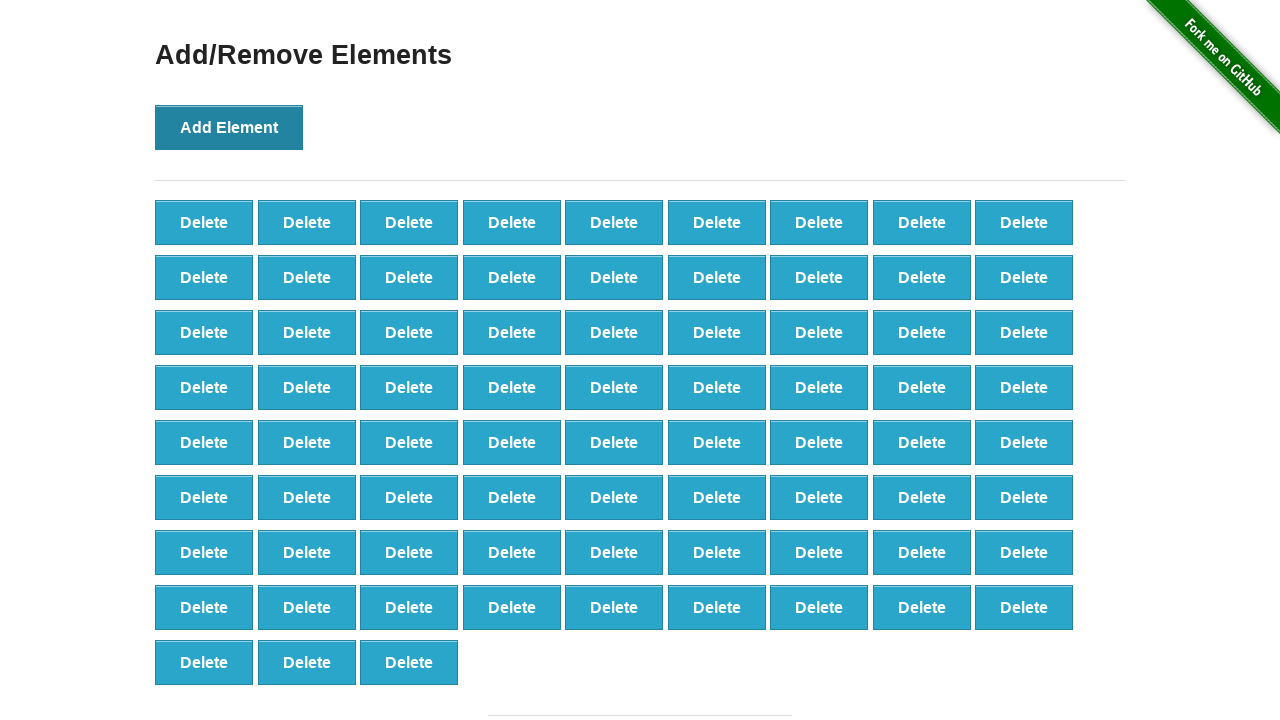

Clicked 'Add Element' button (iteration 76/100) at (229, 127) on xpath=//button[@onclick='addElement()']
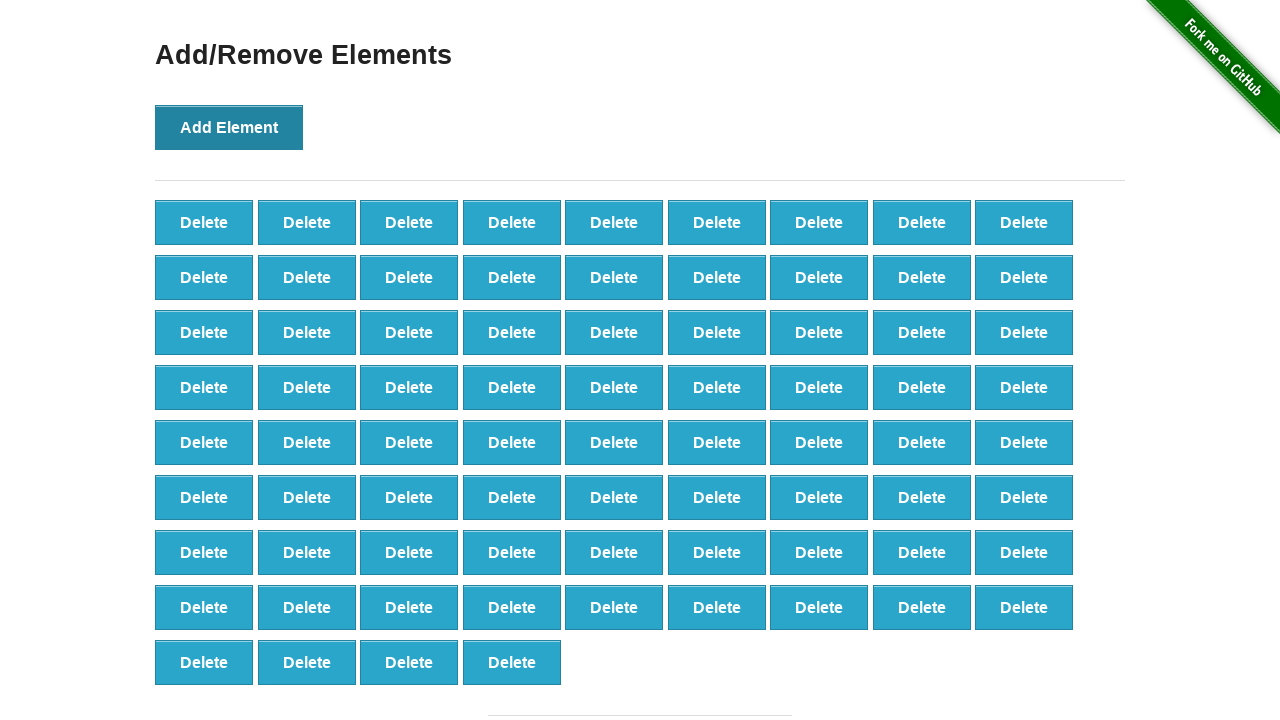

Clicked 'Add Element' button (iteration 77/100) at (229, 127) on xpath=//button[@onclick='addElement()']
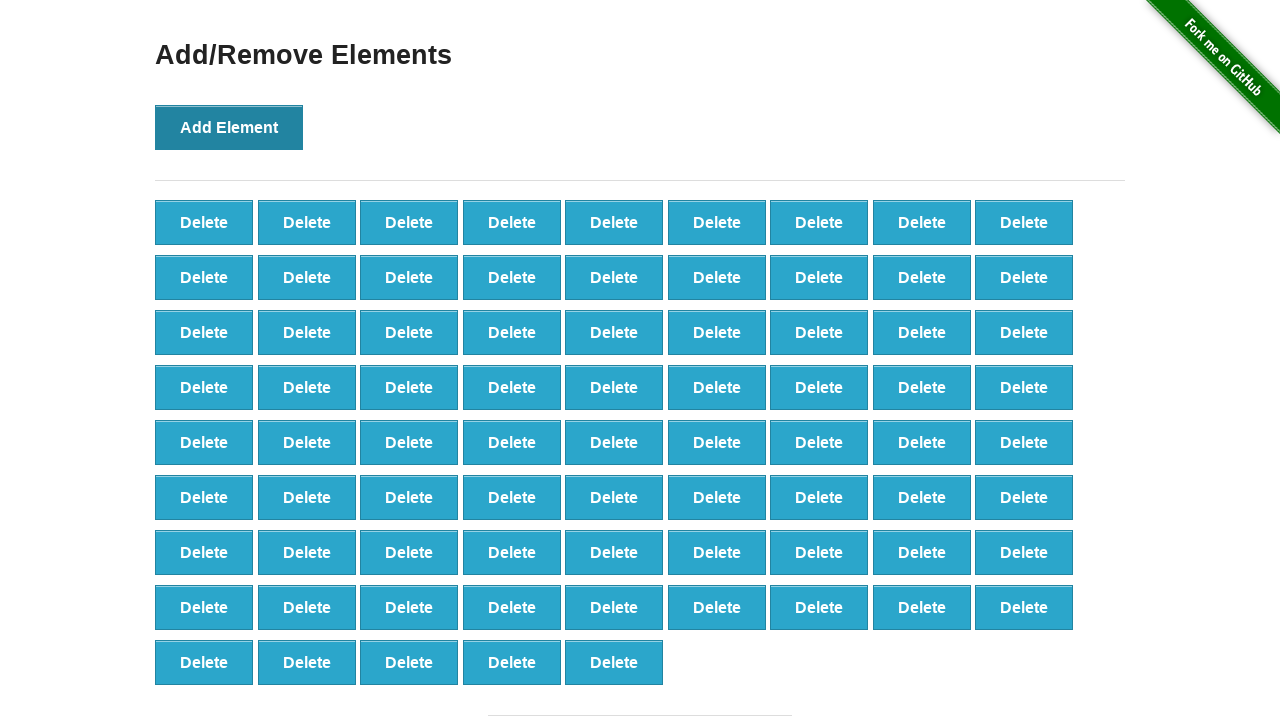

Clicked 'Add Element' button (iteration 78/100) at (229, 127) on xpath=//button[@onclick='addElement()']
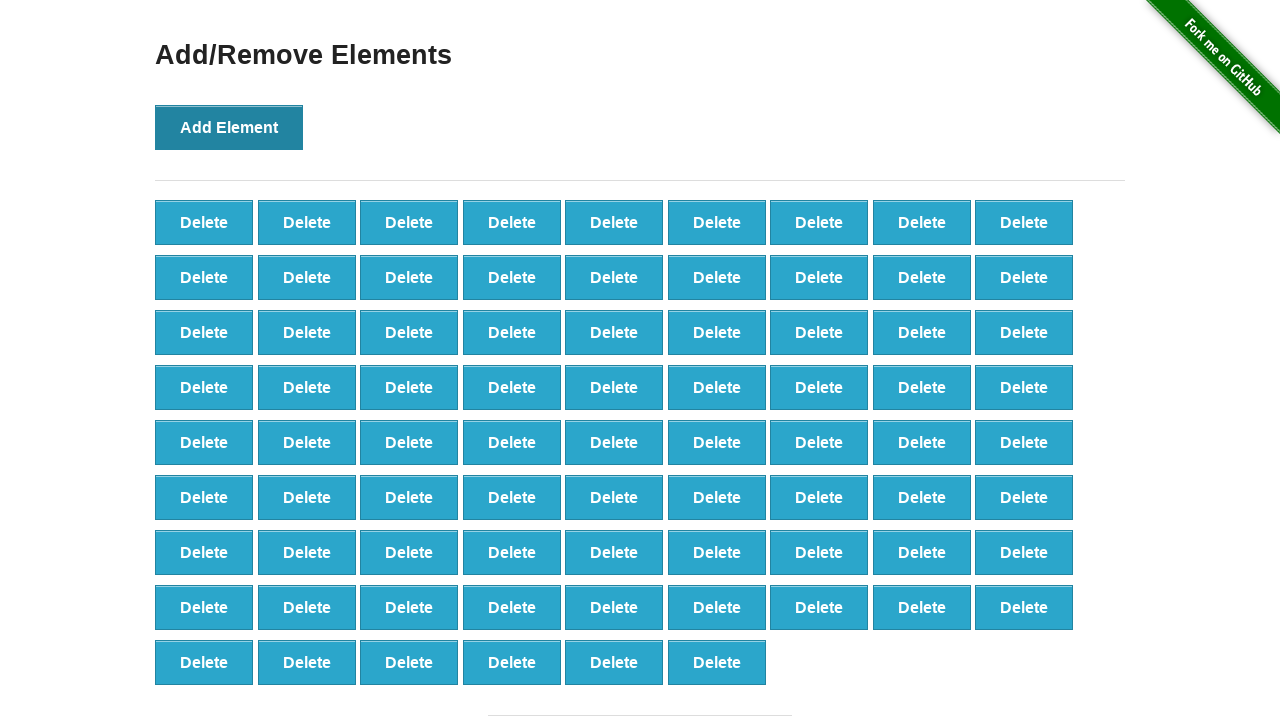

Clicked 'Add Element' button (iteration 79/100) at (229, 127) on xpath=//button[@onclick='addElement()']
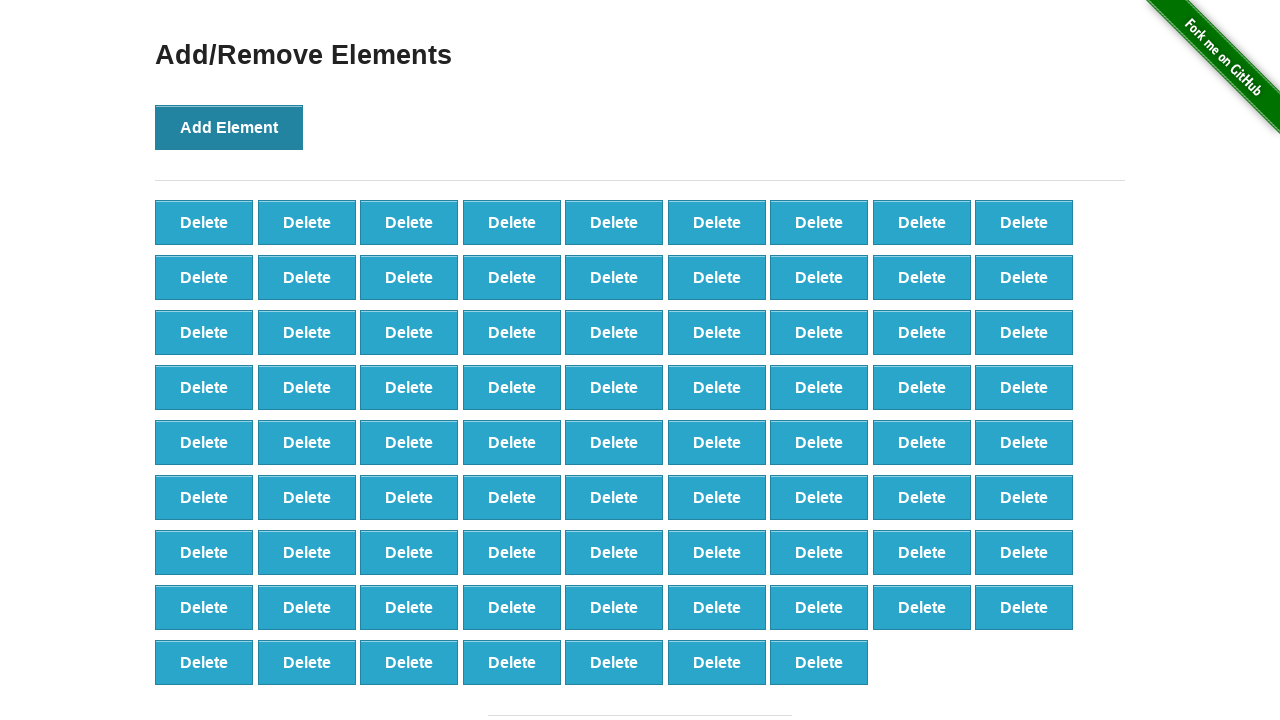

Clicked 'Add Element' button (iteration 80/100) at (229, 127) on xpath=//button[@onclick='addElement()']
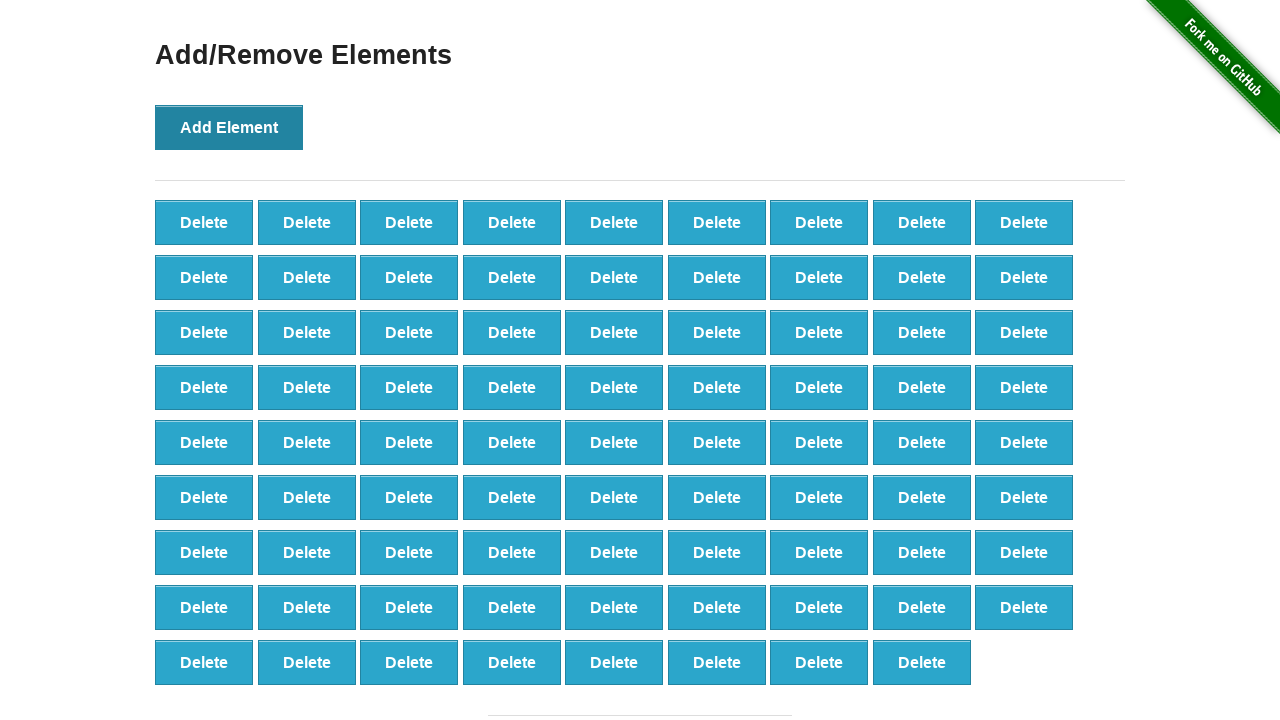

Clicked 'Add Element' button (iteration 81/100) at (229, 127) on xpath=//button[@onclick='addElement()']
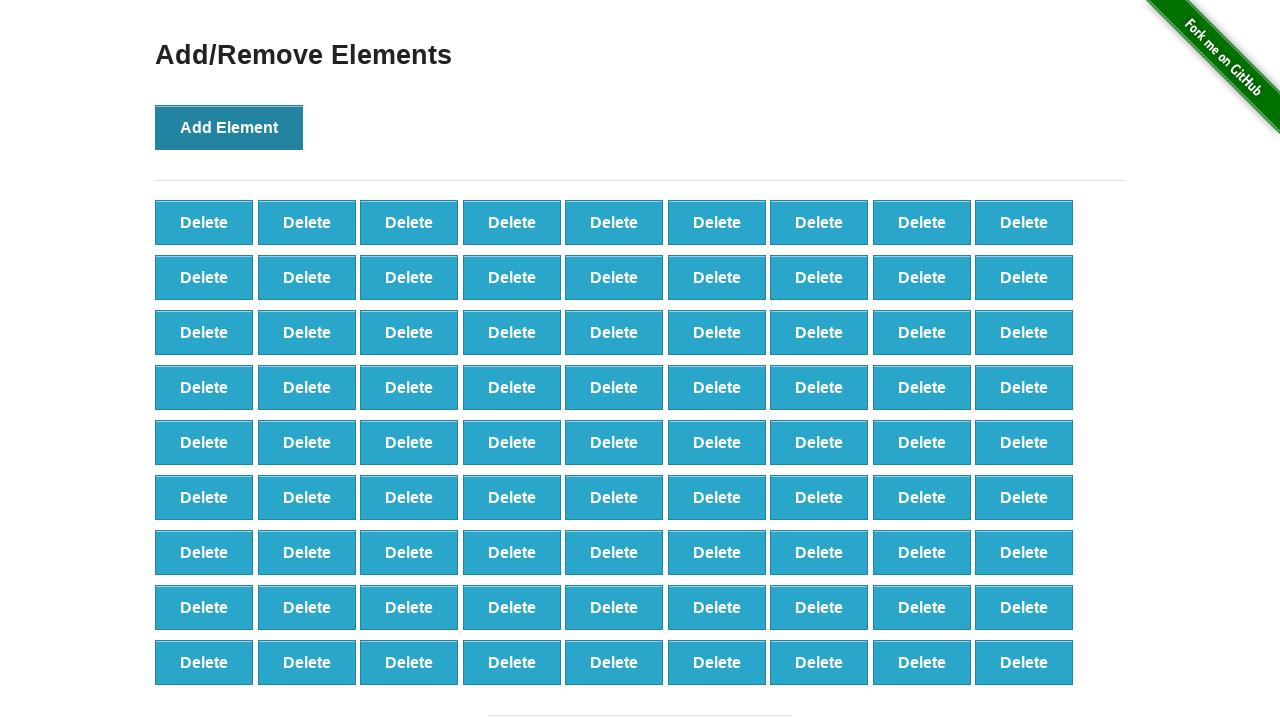

Clicked 'Add Element' button (iteration 82/100) at (229, 127) on xpath=//button[@onclick='addElement()']
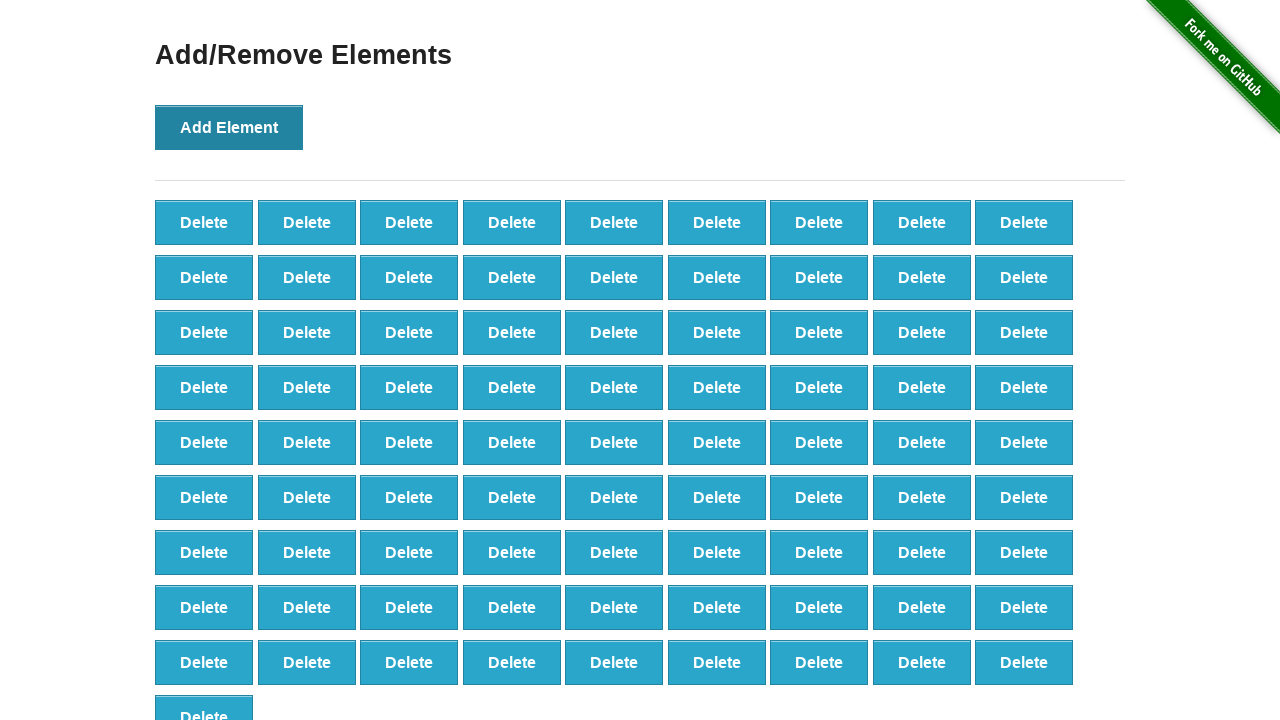

Clicked 'Add Element' button (iteration 83/100) at (229, 127) on xpath=//button[@onclick='addElement()']
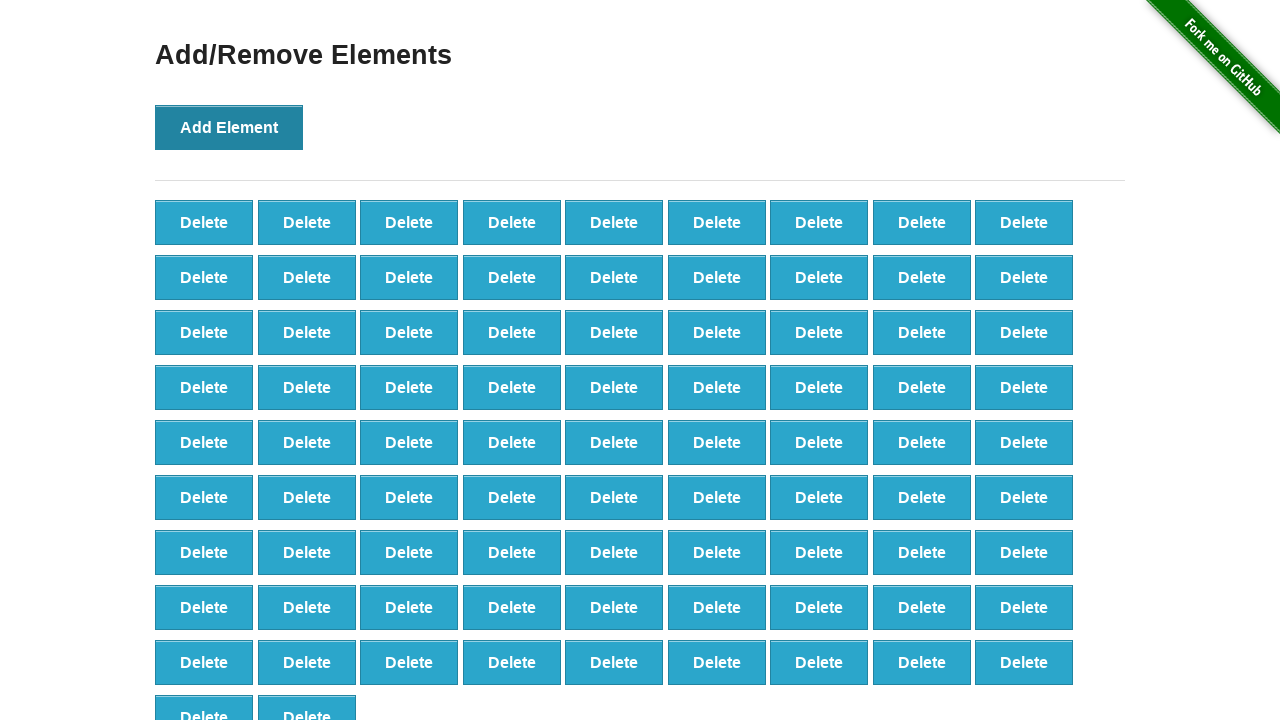

Clicked 'Add Element' button (iteration 84/100) at (229, 127) on xpath=//button[@onclick='addElement()']
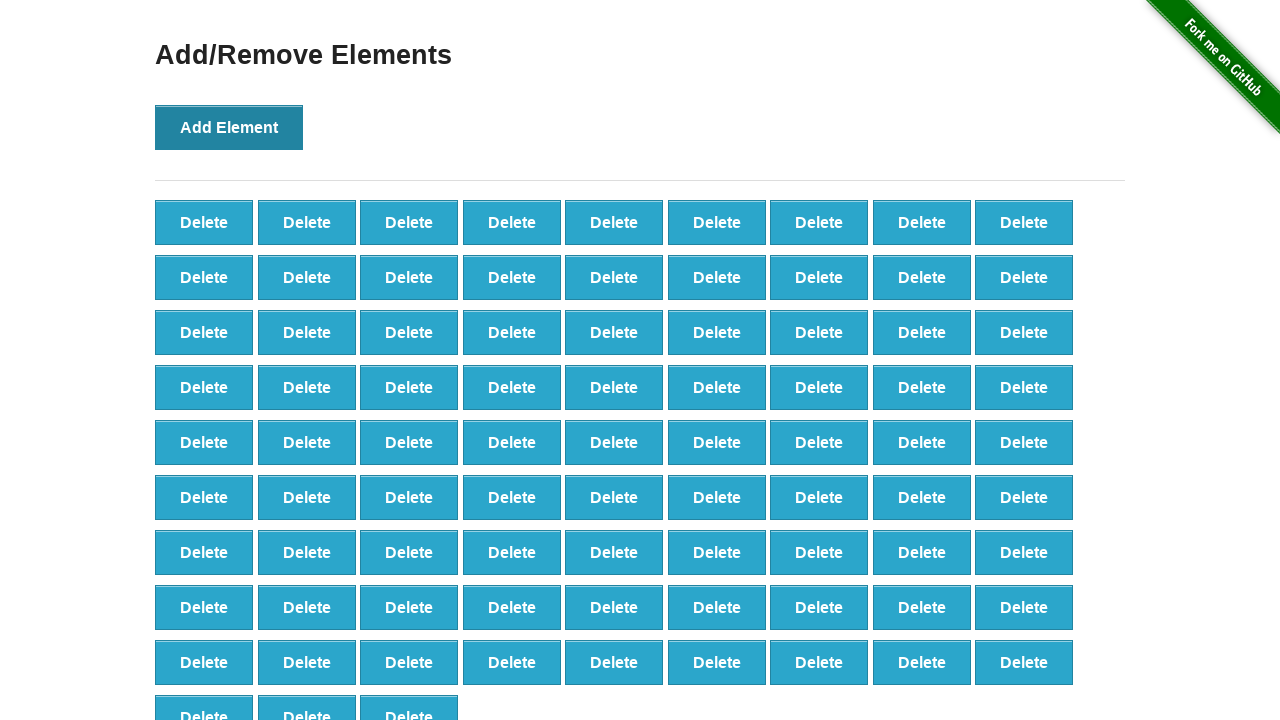

Clicked 'Add Element' button (iteration 85/100) at (229, 127) on xpath=//button[@onclick='addElement()']
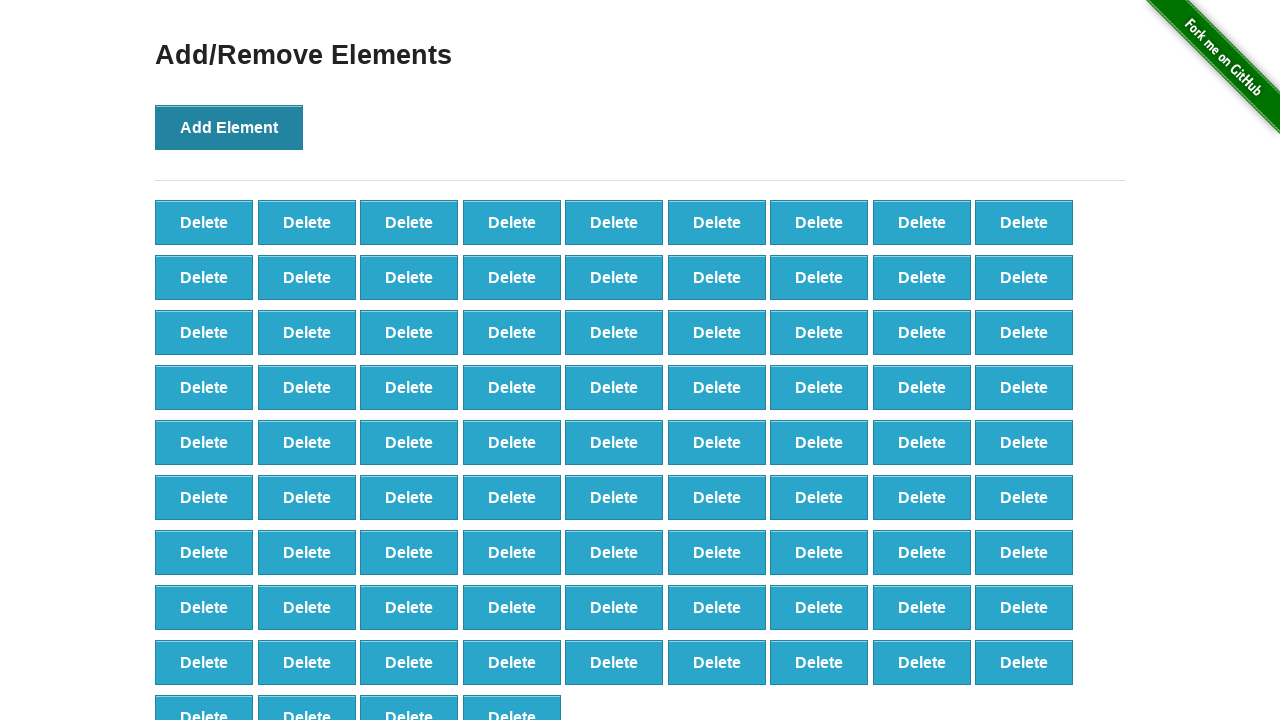

Clicked 'Add Element' button (iteration 86/100) at (229, 127) on xpath=//button[@onclick='addElement()']
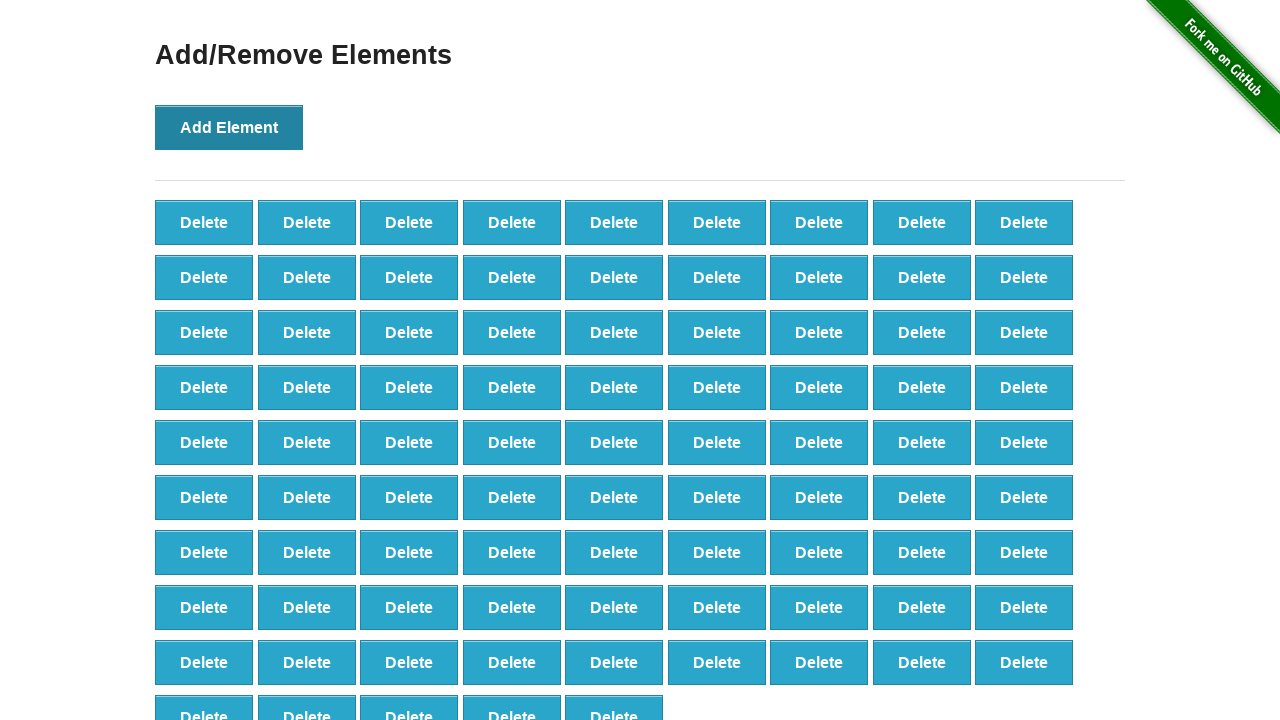

Clicked 'Add Element' button (iteration 87/100) at (229, 127) on xpath=//button[@onclick='addElement()']
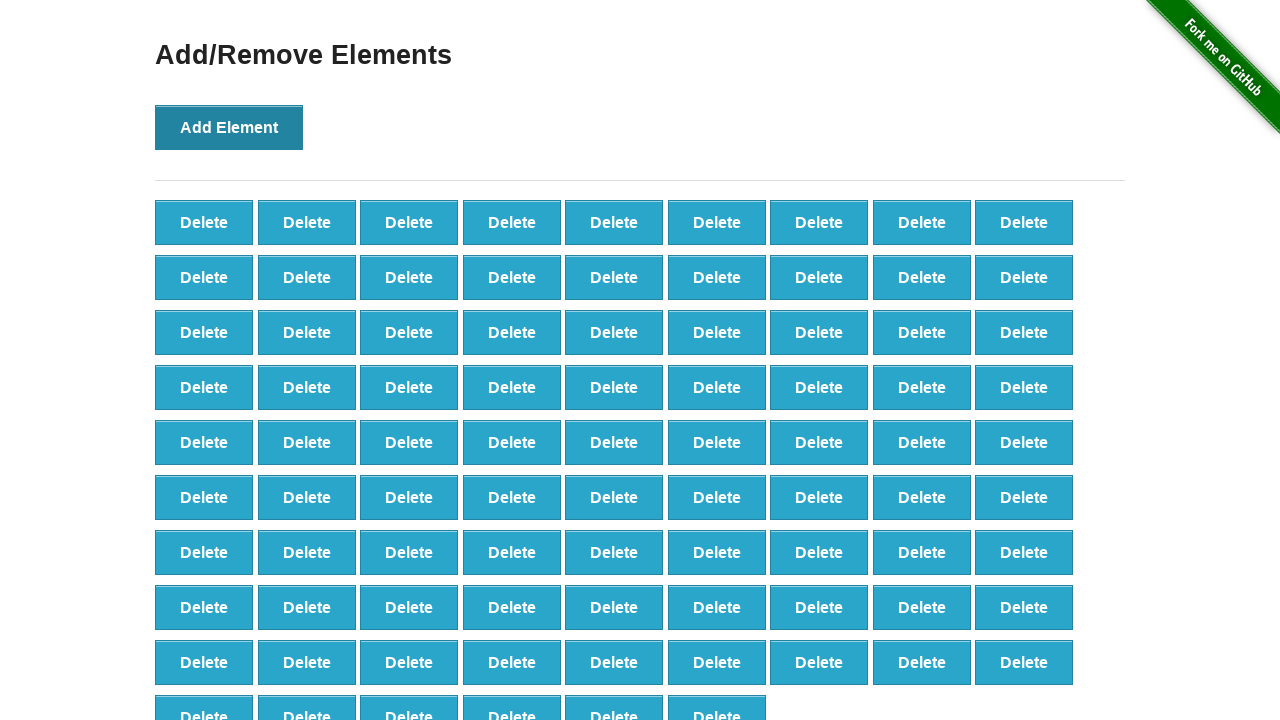

Clicked 'Add Element' button (iteration 88/100) at (229, 127) on xpath=//button[@onclick='addElement()']
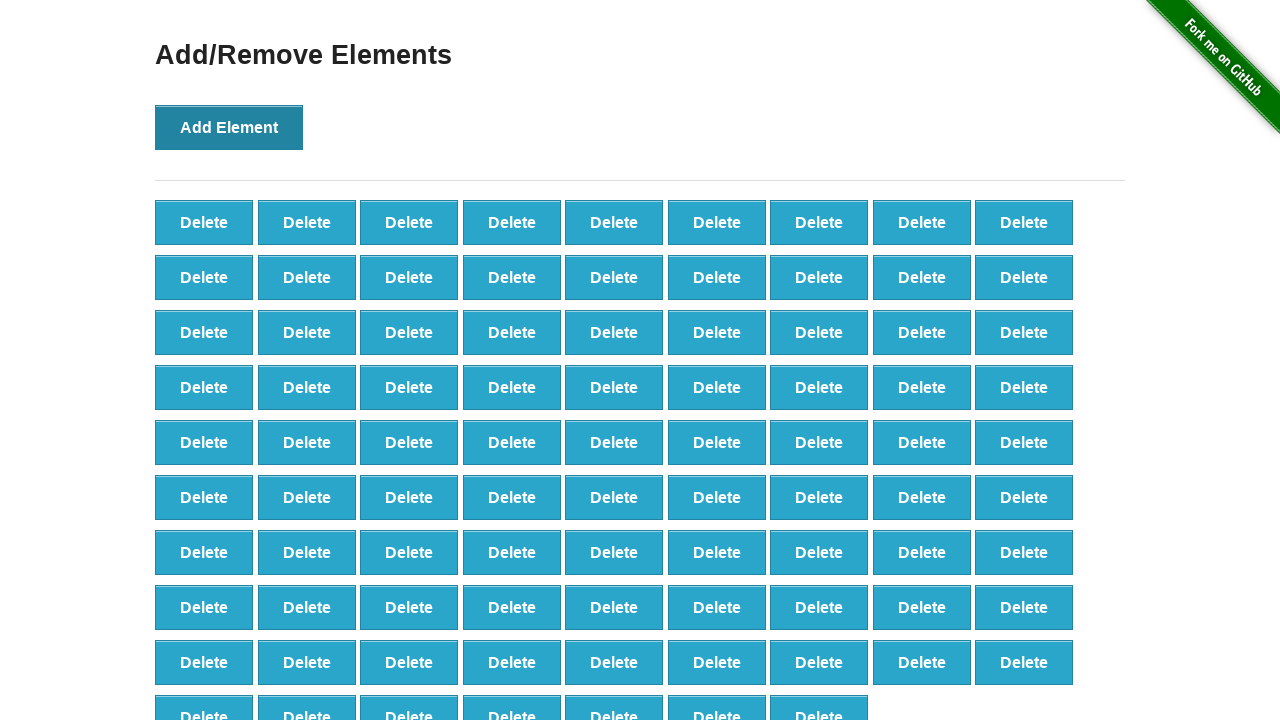

Clicked 'Add Element' button (iteration 89/100) at (229, 127) on xpath=//button[@onclick='addElement()']
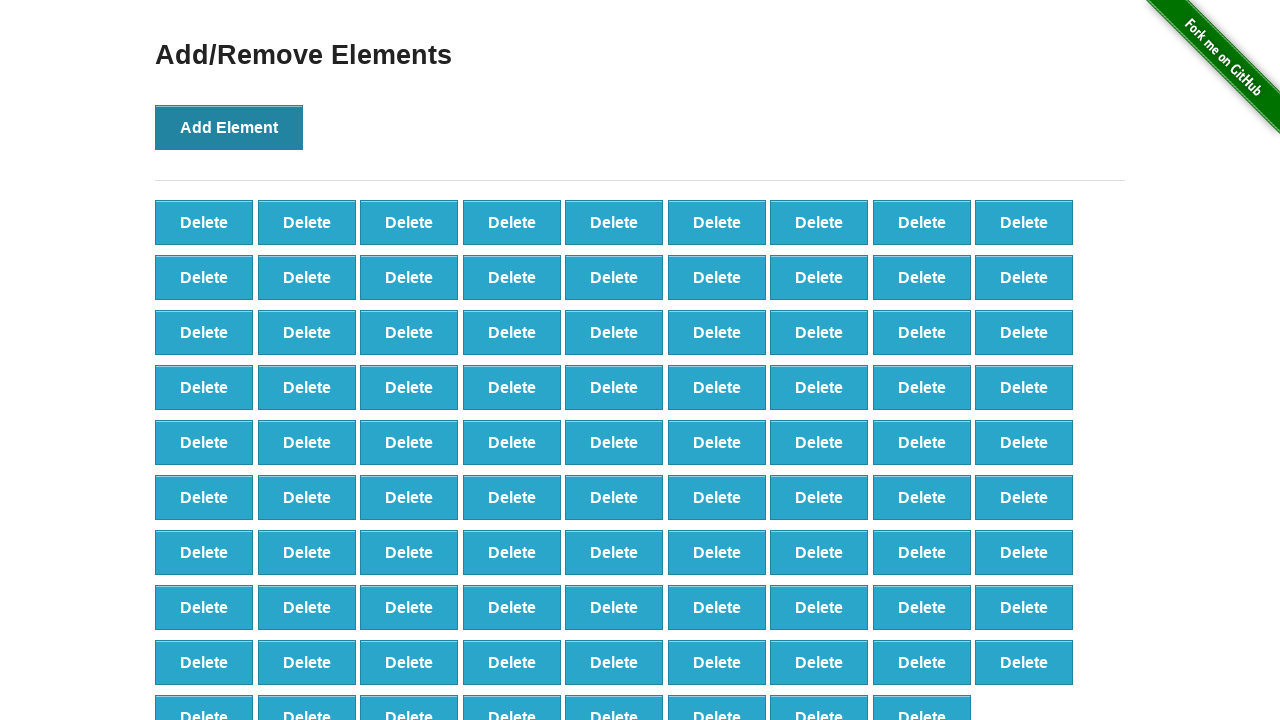

Clicked 'Add Element' button (iteration 90/100) at (229, 127) on xpath=//button[@onclick='addElement()']
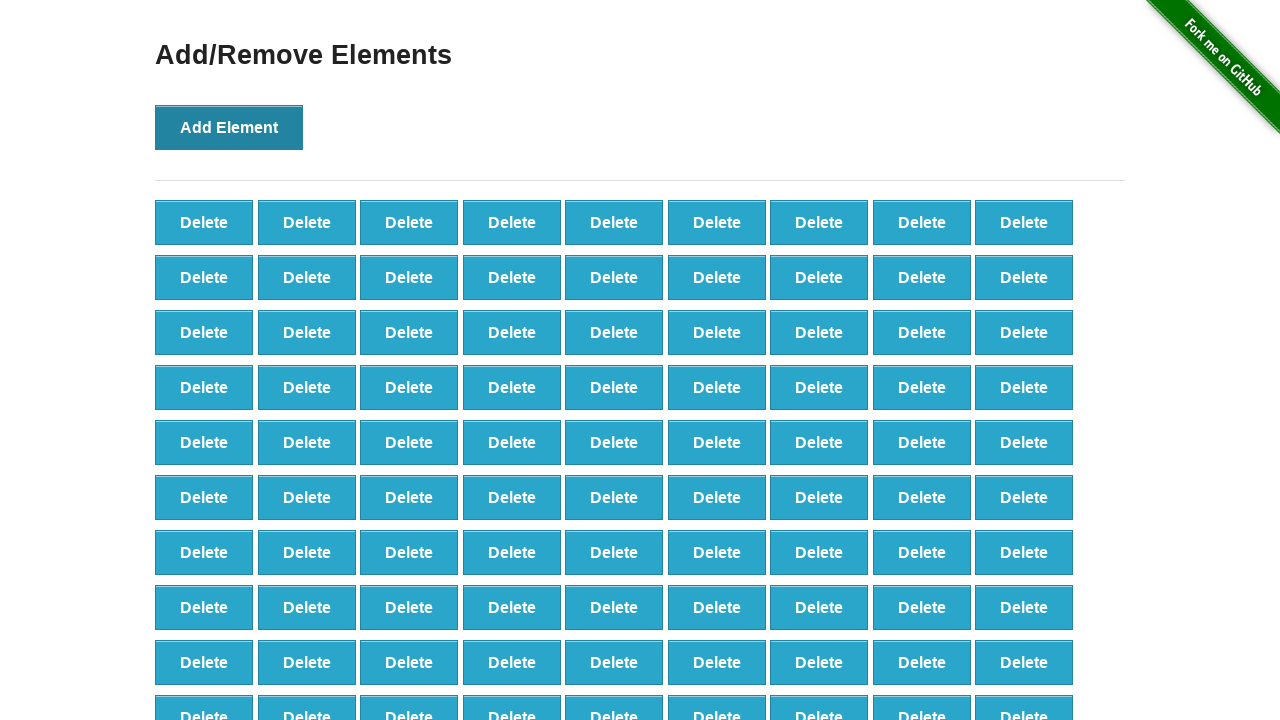

Clicked 'Add Element' button (iteration 91/100) at (229, 127) on xpath=//button[@onclick='addElement()']
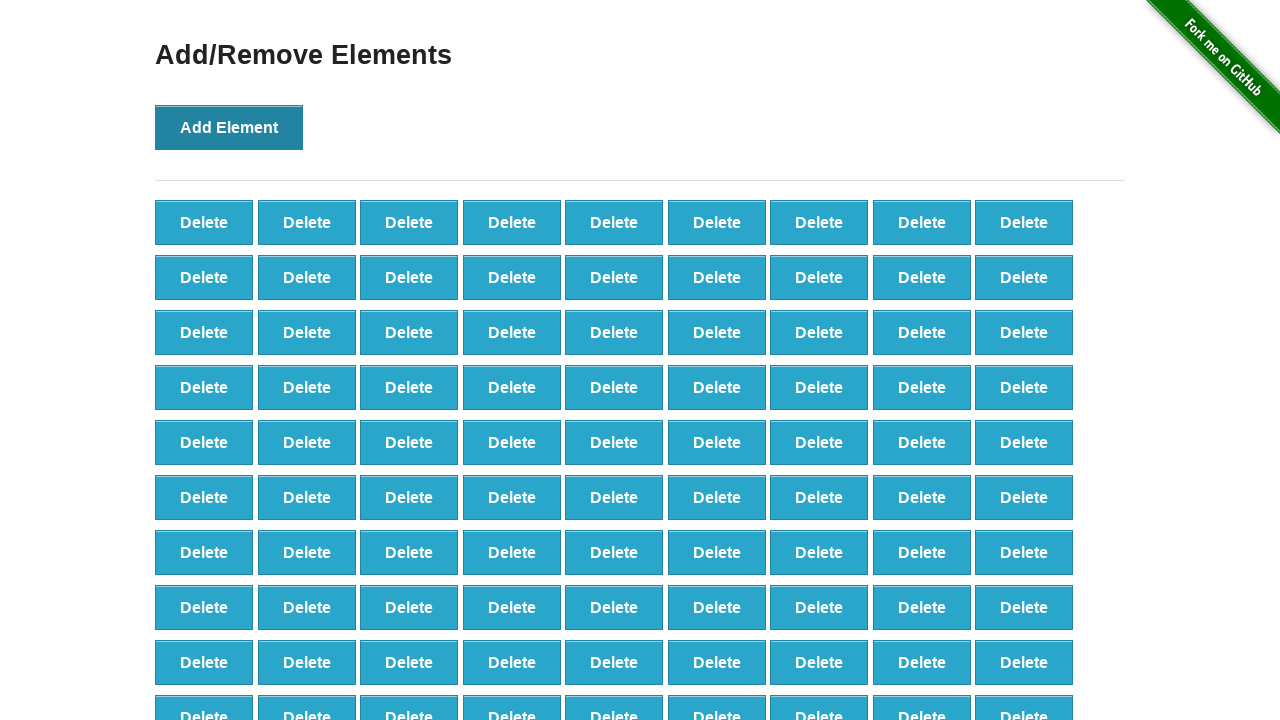

Clicked 'Add Element' button (iteration 92/100) at (229, 127) on xpath=//button[@onclick='addElement()']
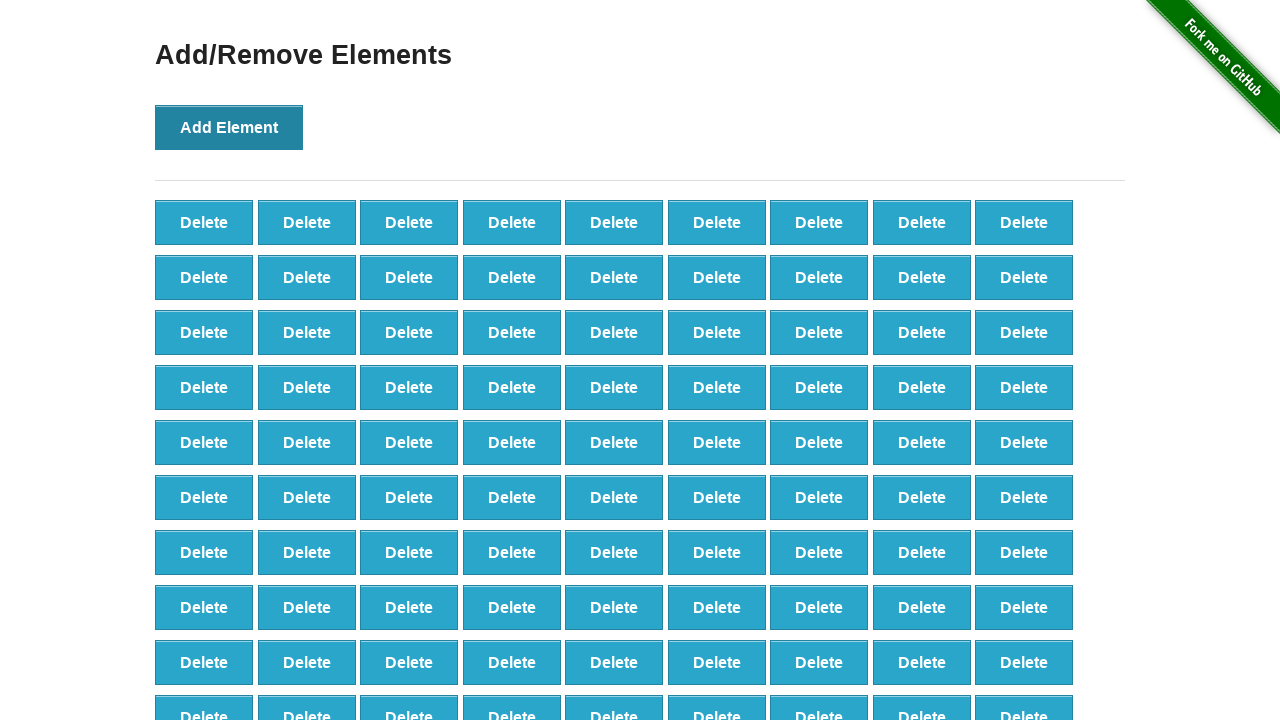

Clicked 'Add Element' button (iteration 93/100) at (229, 127) on xpath=//button[@onclick='addElement()']
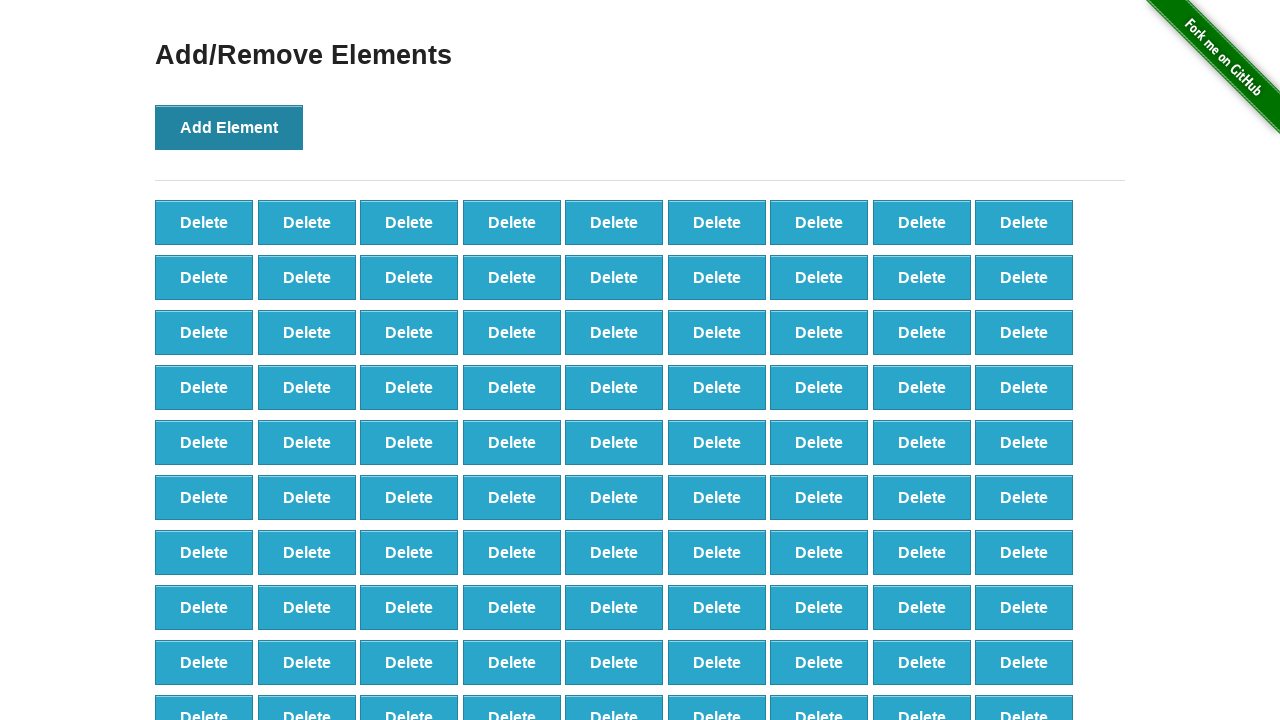

Clicked 'Add Element' button (iteration 94/100) at (229, 127) on xpath=//button[@onclick='addElement()']
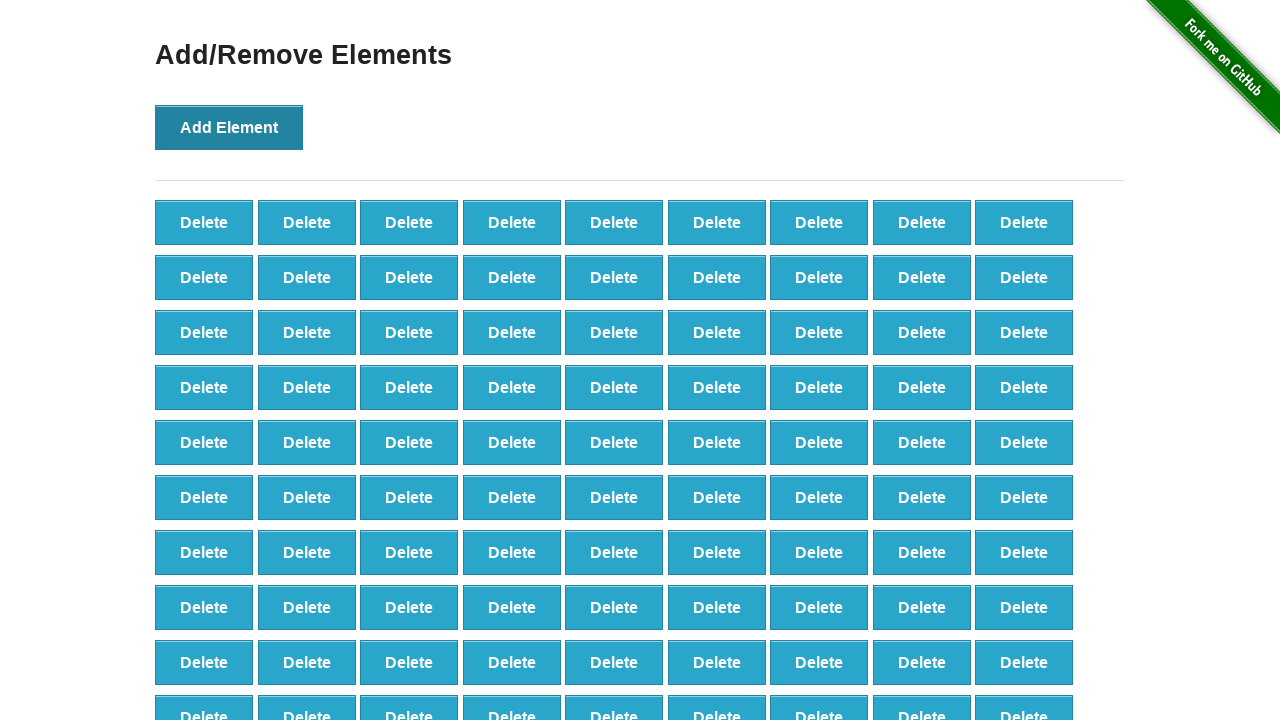

Clicked 'Add Element' button (iteration 95/100) at (229, 127) on xpath=//button[@onclick='addElement()']
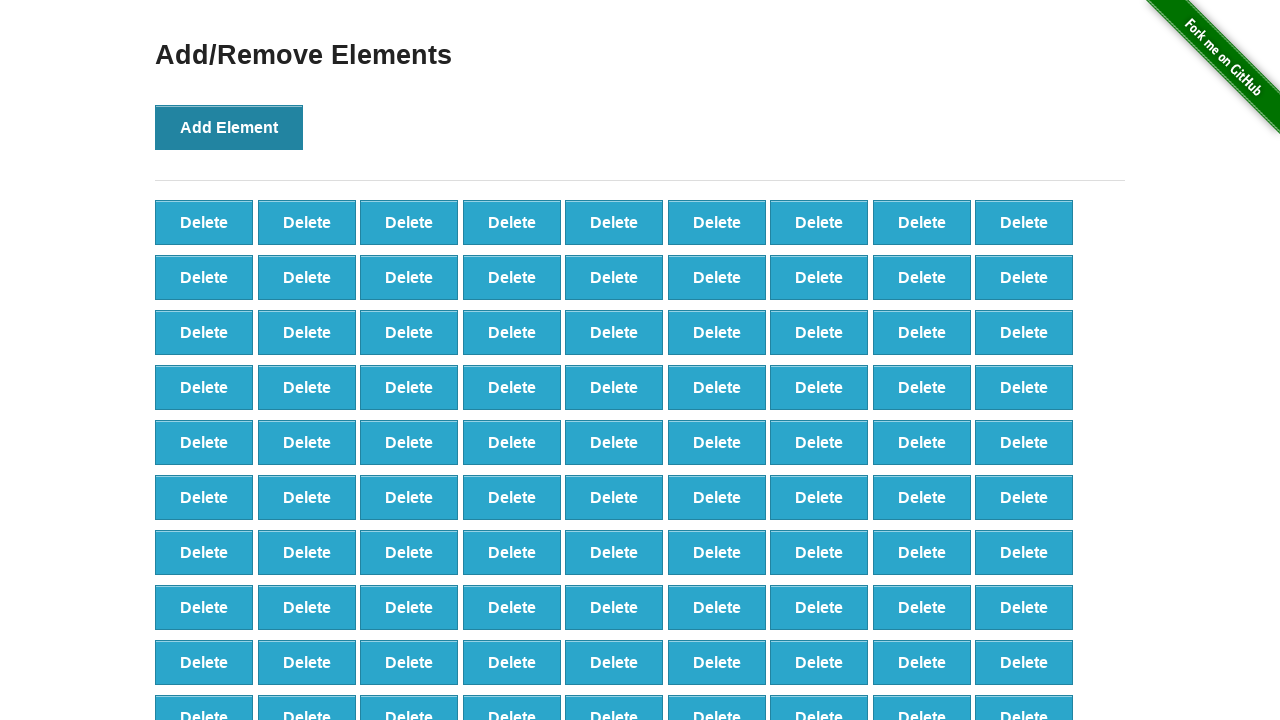

Clicked 'Add Element' button (iteration 96/100) at (229, 127) on xpath=//button[@onclick='addElement()']
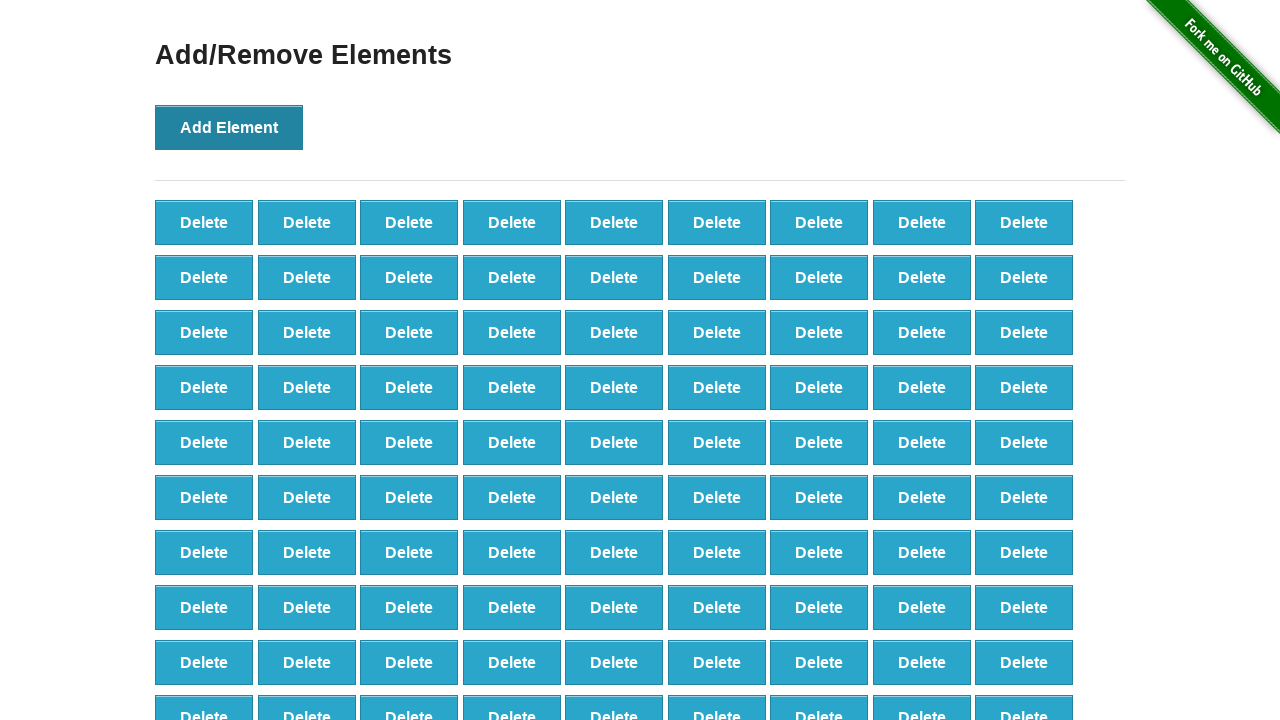

Clicked 'Add Element' button (iteration 97/100) at (229, 127) on xpath=//button[@onclick='addElement()']
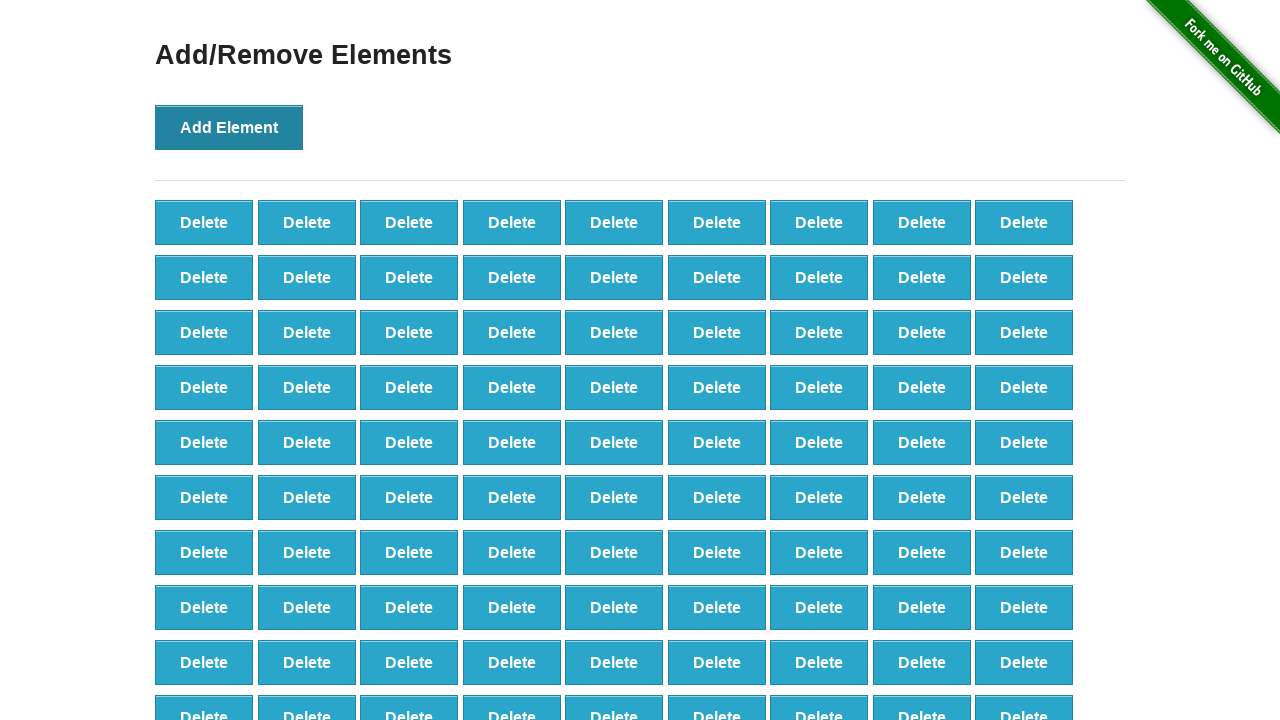

Clicked 'Add Element' button (iteration 98/100) at (229, 127) on xpath=//button[@onclick='addElement()']
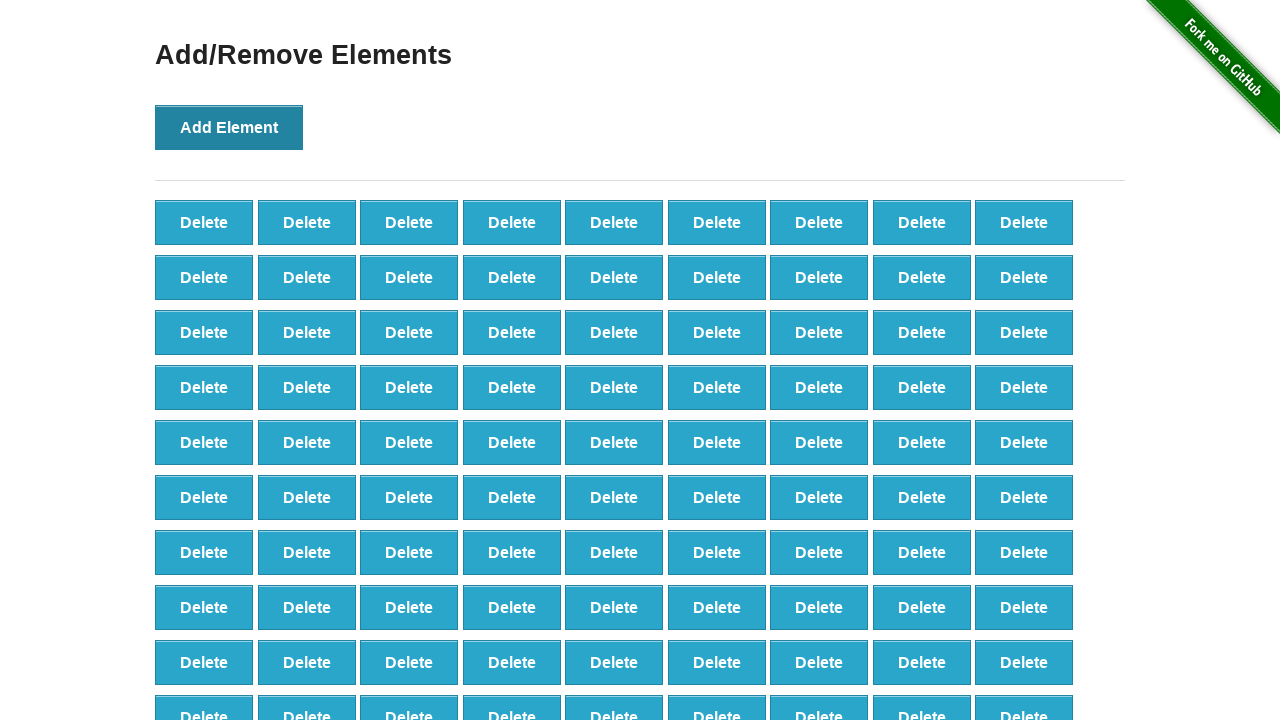

Clicked 'Add Element' button (iteration 99/100) at (229, 127) on xpath=//button[@onclick='addElement()']
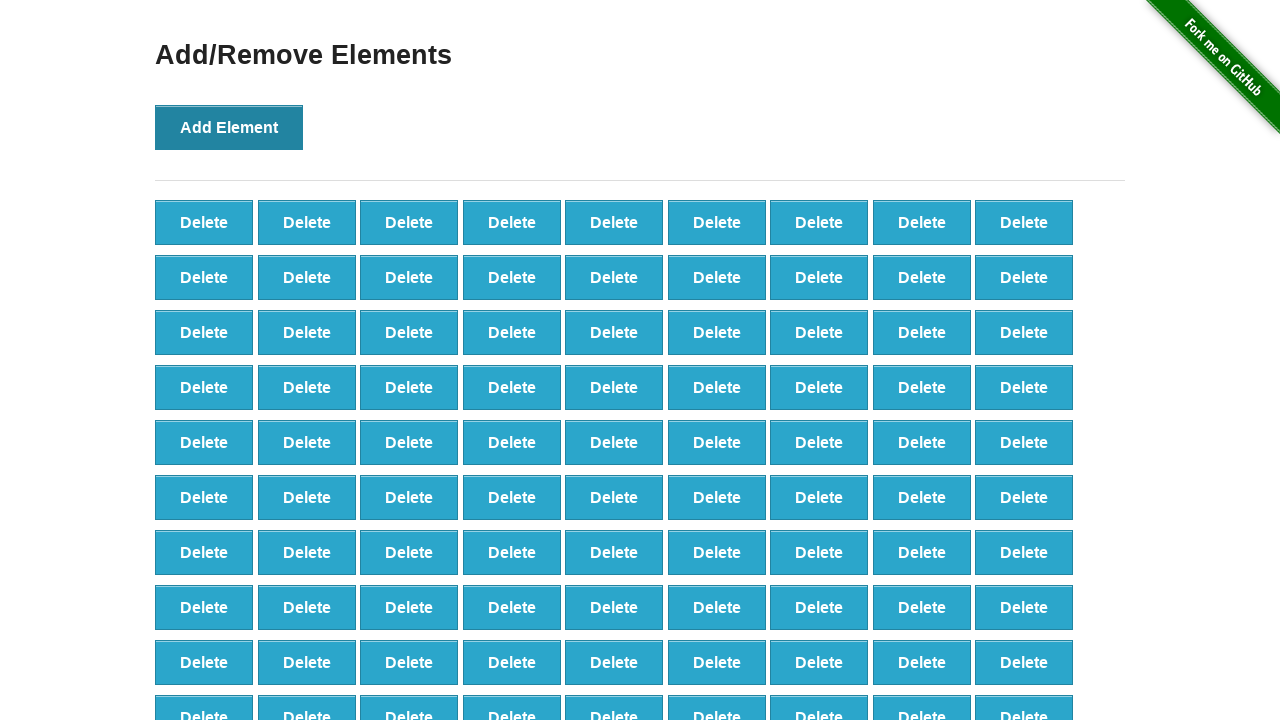

Clicked 'Add Element' button (iteration 100/100) at (229, 127) on xpath=//button[@onclick='addElement()']
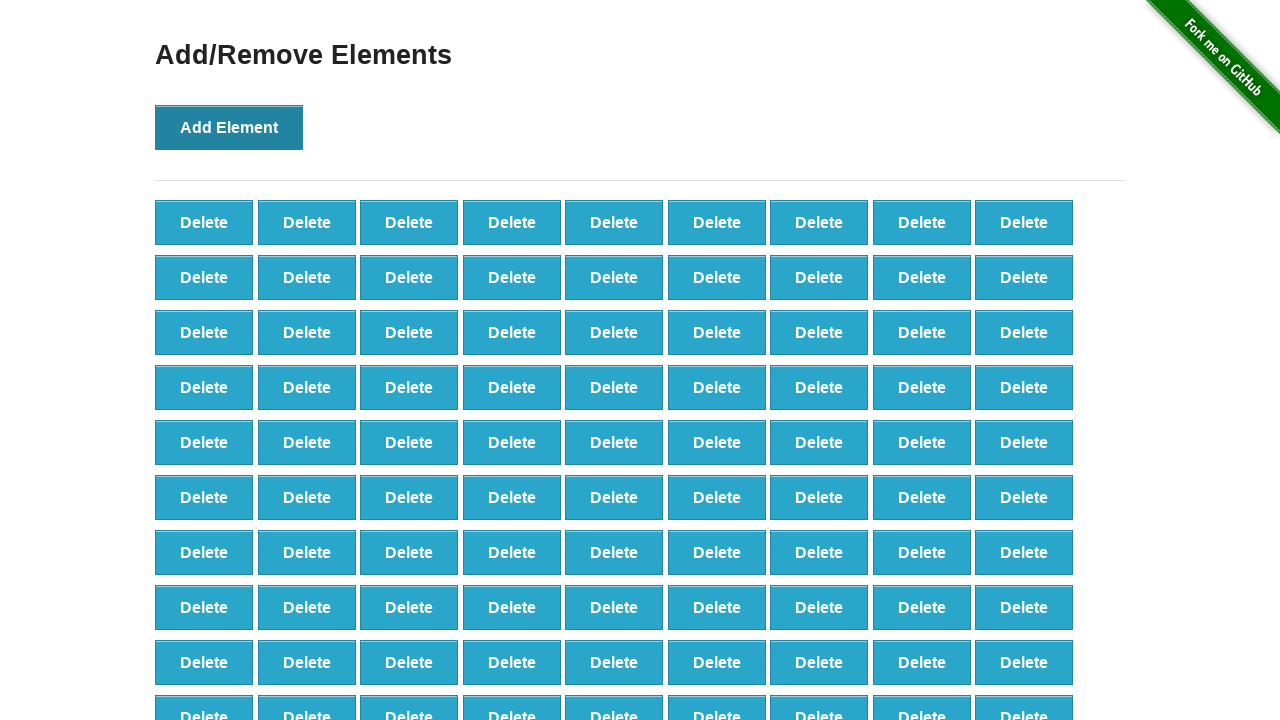

Verified 100 delete buttons were created
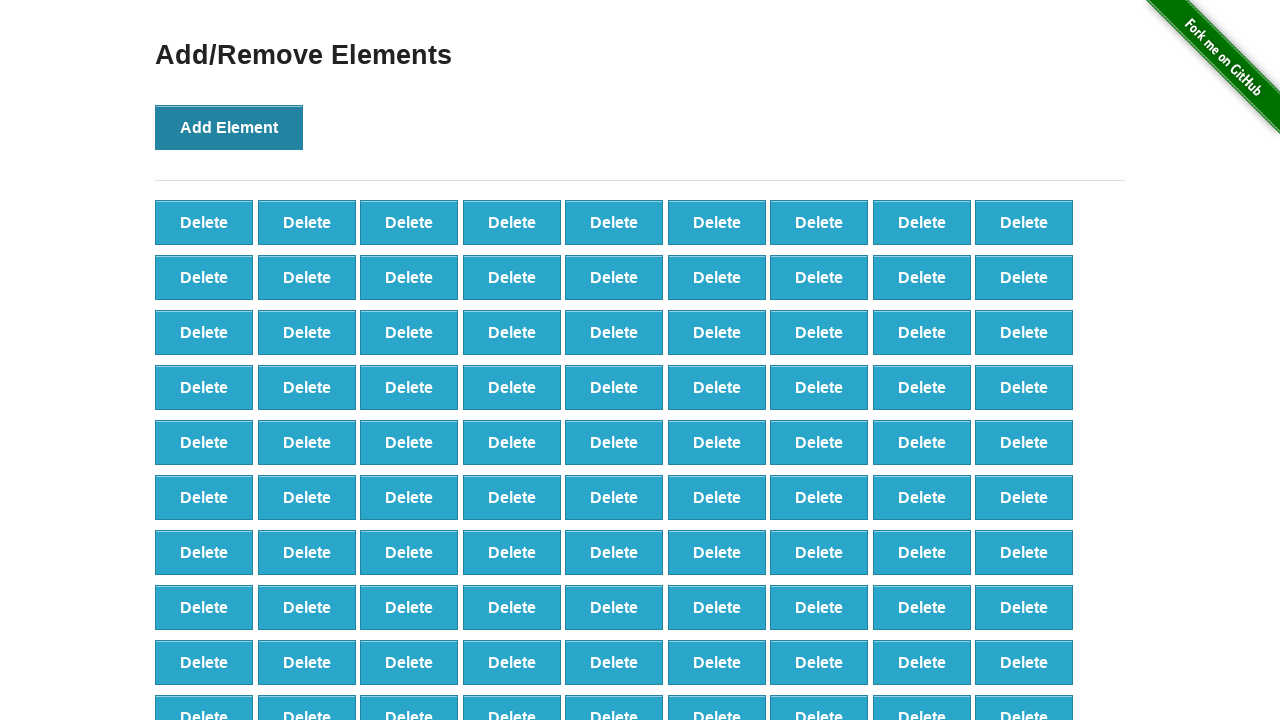

Clicked delete button to remove element (iteration 1/90) at (204, 222) on xpath=//*[@onclick='deleteElement()'] >> nth=0
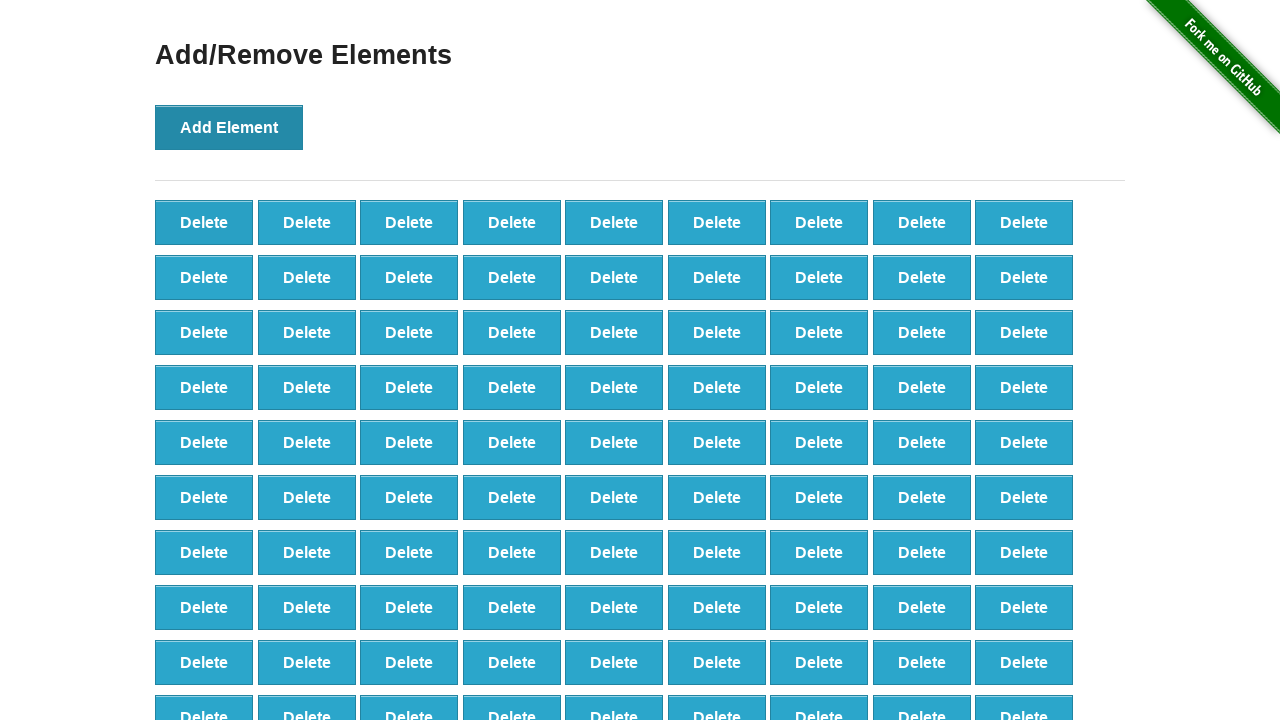

Clicked delete button to remove element (iteration 2/90) at (204, 222) on xpath=//*[@onclick='deleteElement()'] >> nth=0
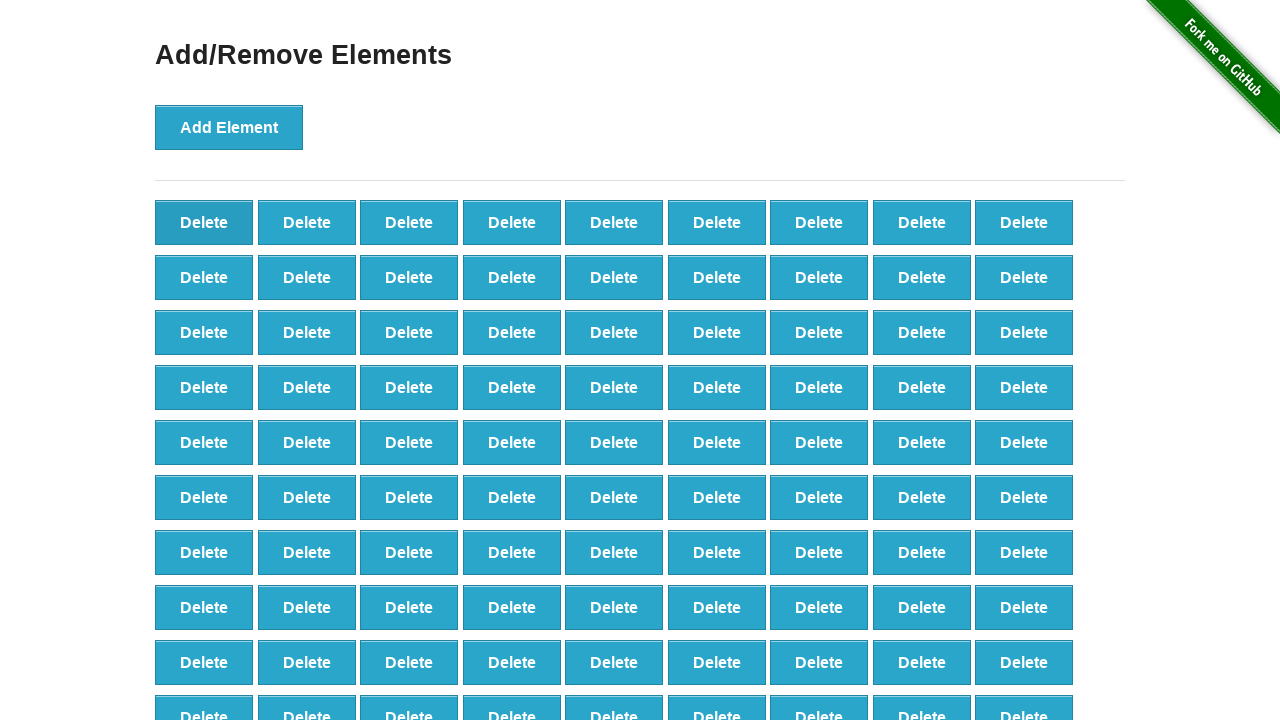

Clicked delete button to remove element (iteration 3/90) at (204, 222) on xpath=//*[@onclick='deleteElement()'] >> nth=0
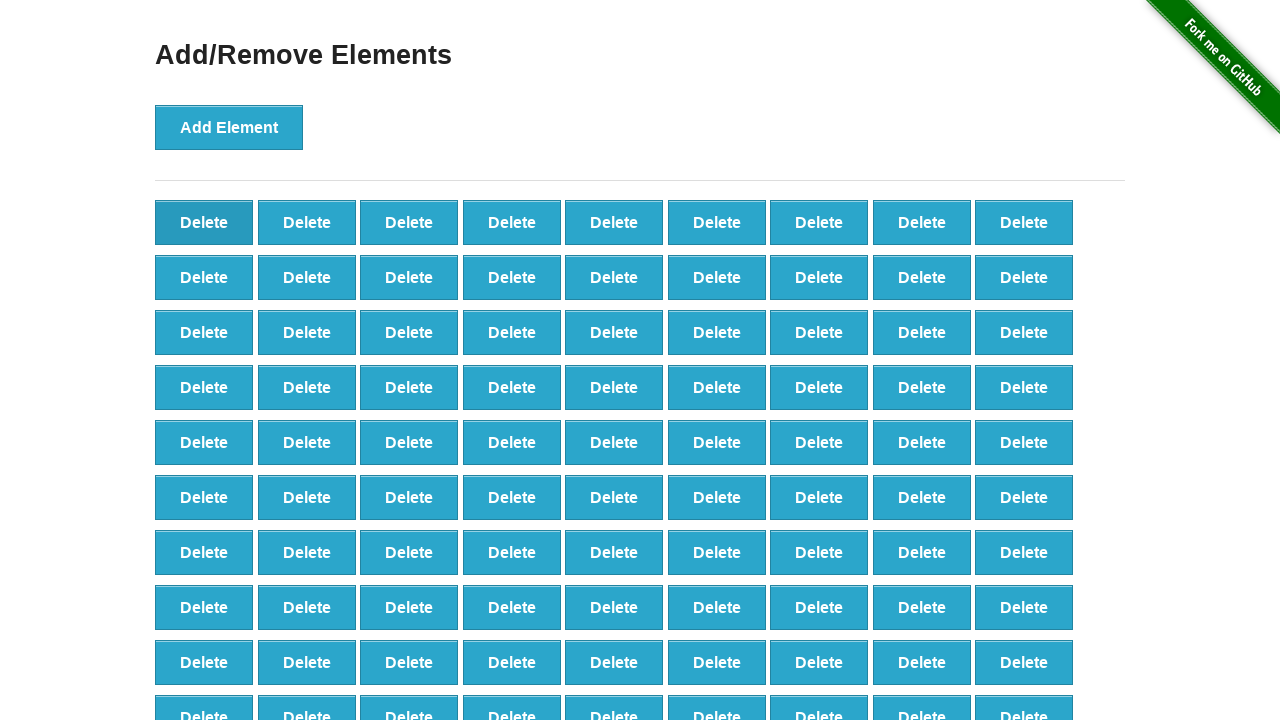

Clicked delete button to remove element (iteration 4/90) at (204, 222) on xpath=//*[@onclick='deleteElement()'] >> nth=0
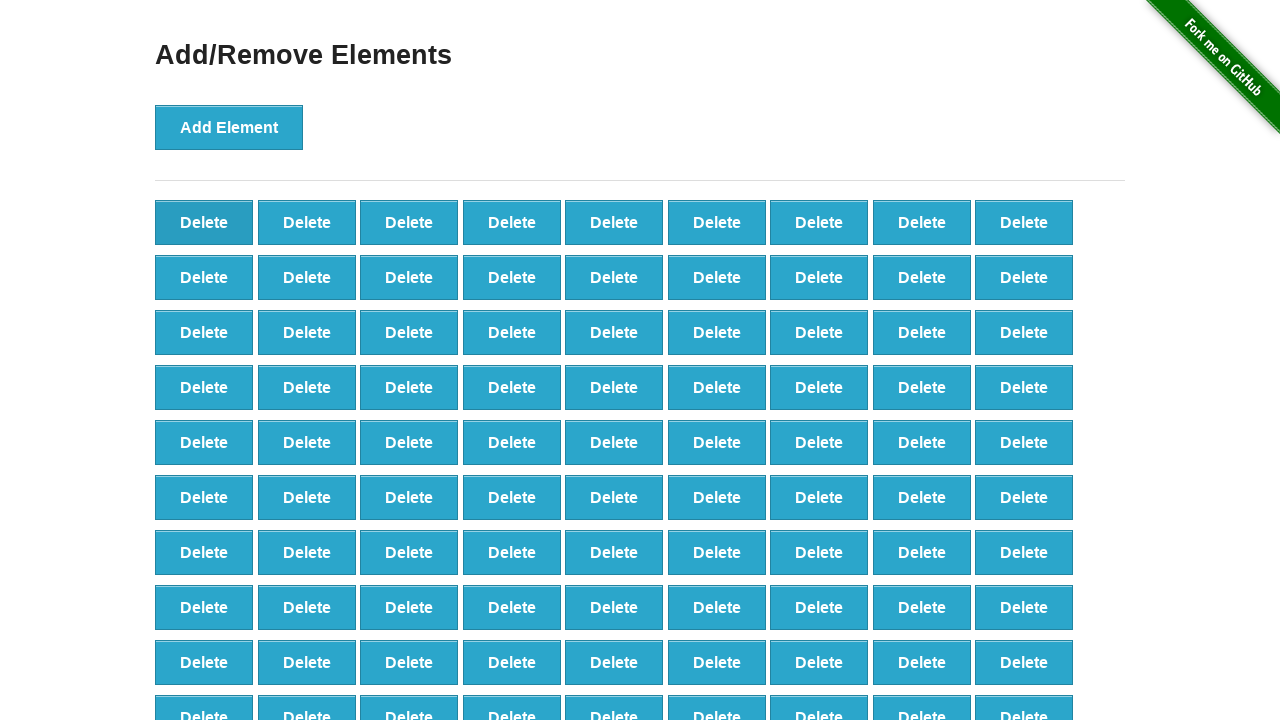

Clicked delete button to remove element (iteration 5/90) at (204, 222) on xpath=//*[@onclick='deleteElement()'] >> nth=0
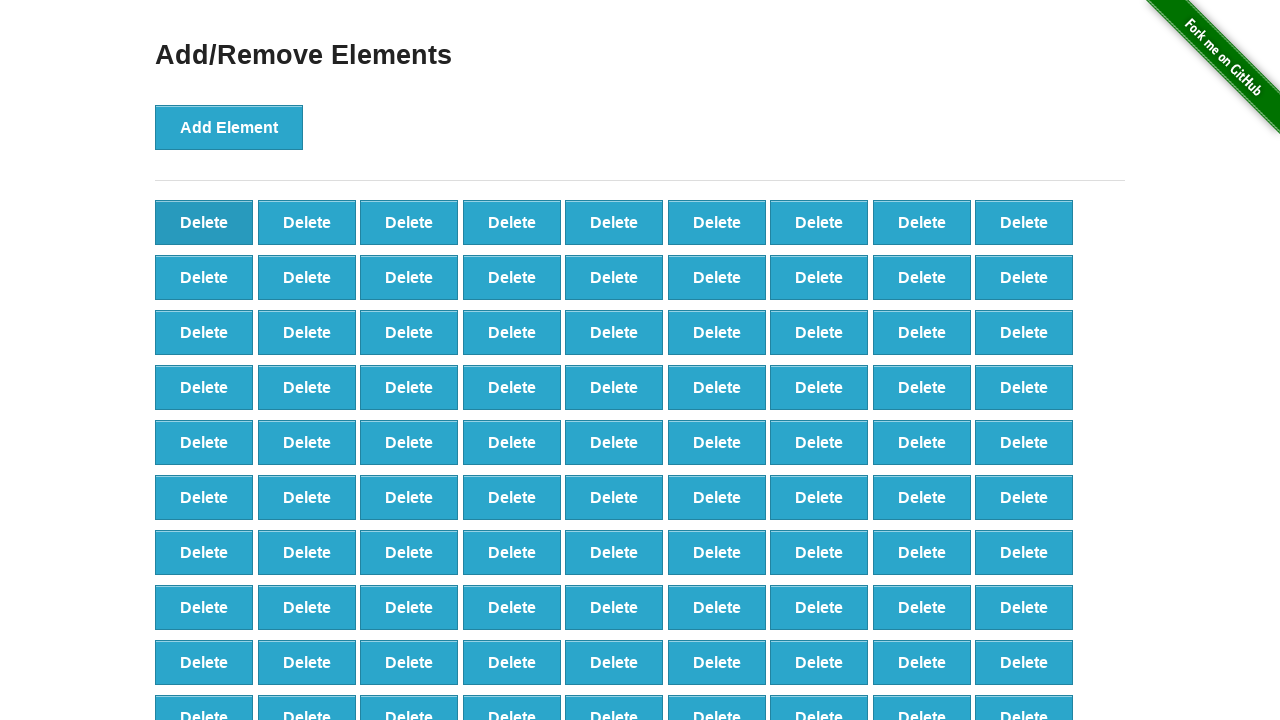

Clicked delete button to remove element (iteration 6/90) at (204, 222) on xpath=//*[@onclick='deleteElement()'] >> nth=0
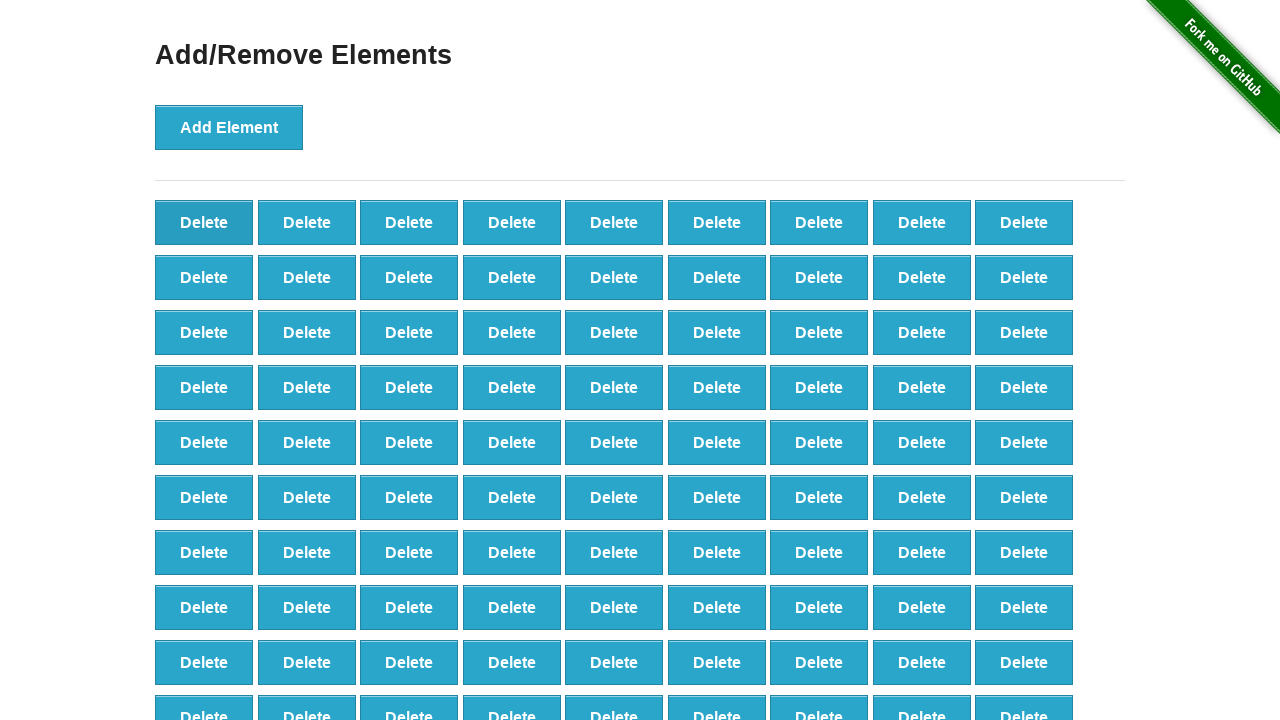

Clicked delete button to remove element (iteration 7/90) at (204, 222) on xpath=//*[@onclick='deleteElement()'] >> nth=0
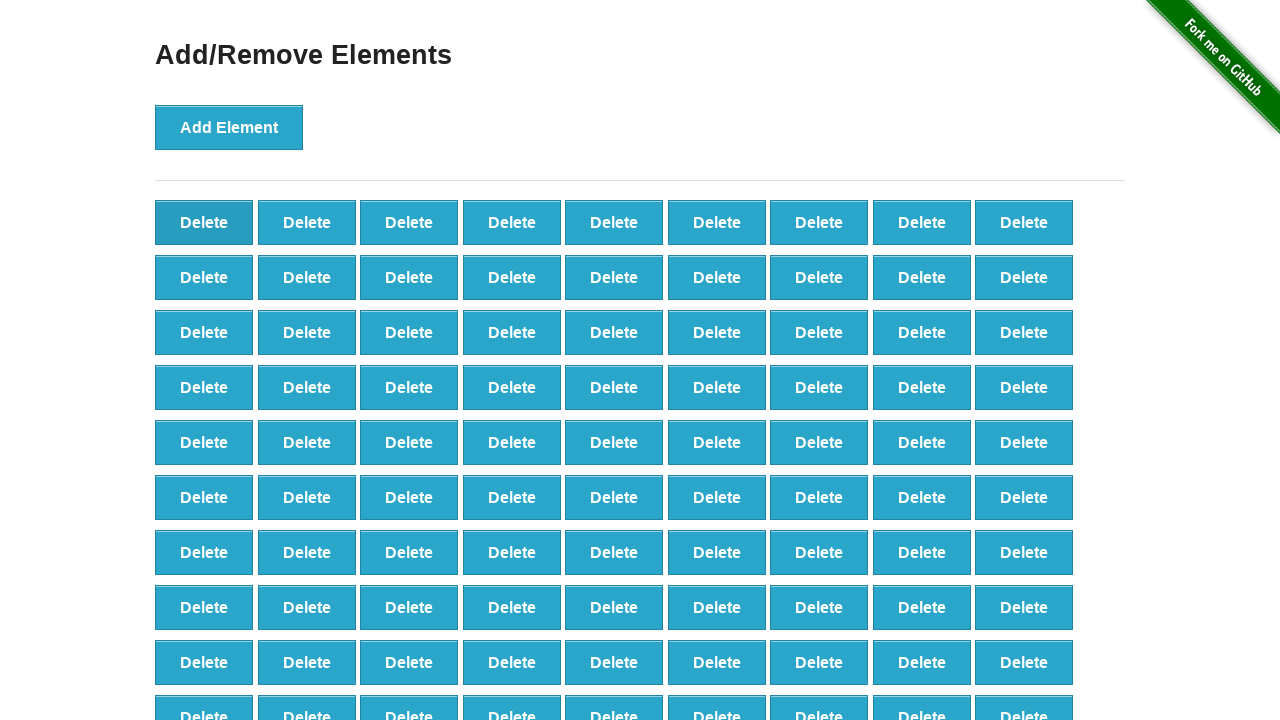

Clicked delete button to remove element (iteration 8/90) at (204, 222) on xpath=//*[@onclick='deleteElement()'] >> nth=0
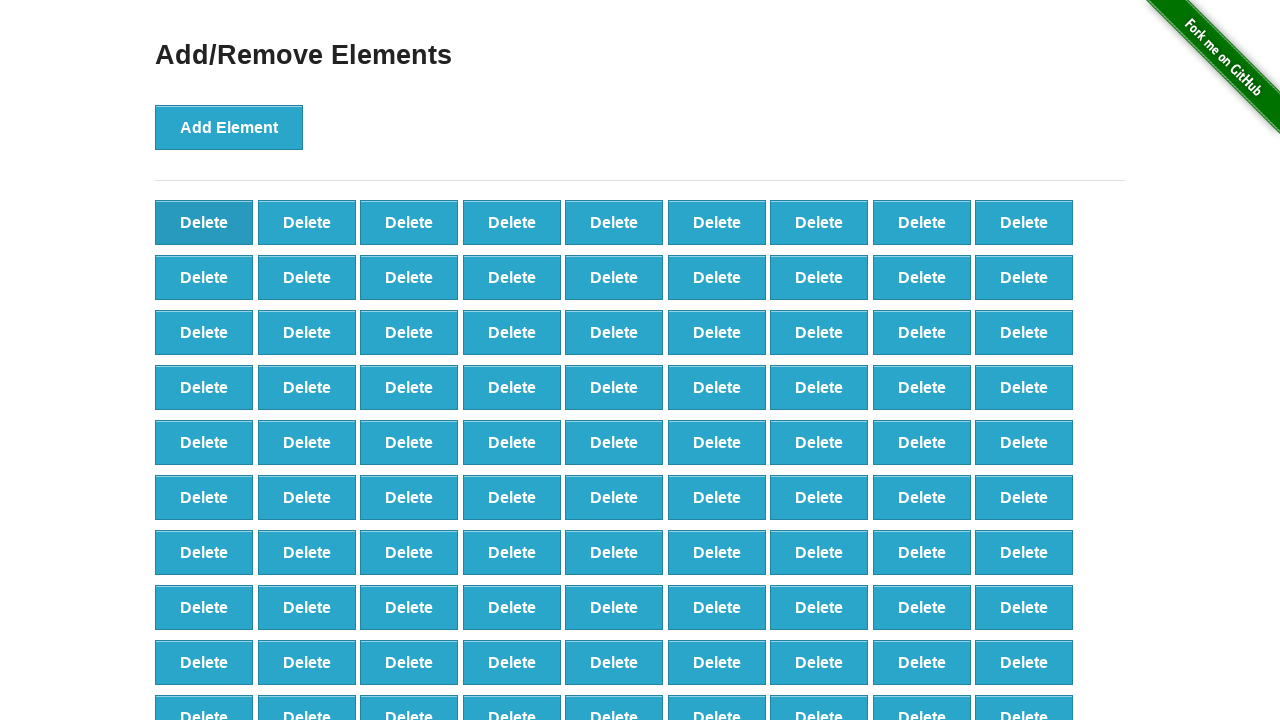

Clicked delete button to remove element (iteration 9/90) at (204, 222) on xpath=//*[@onclick='deleteElement()'] >> nth=0
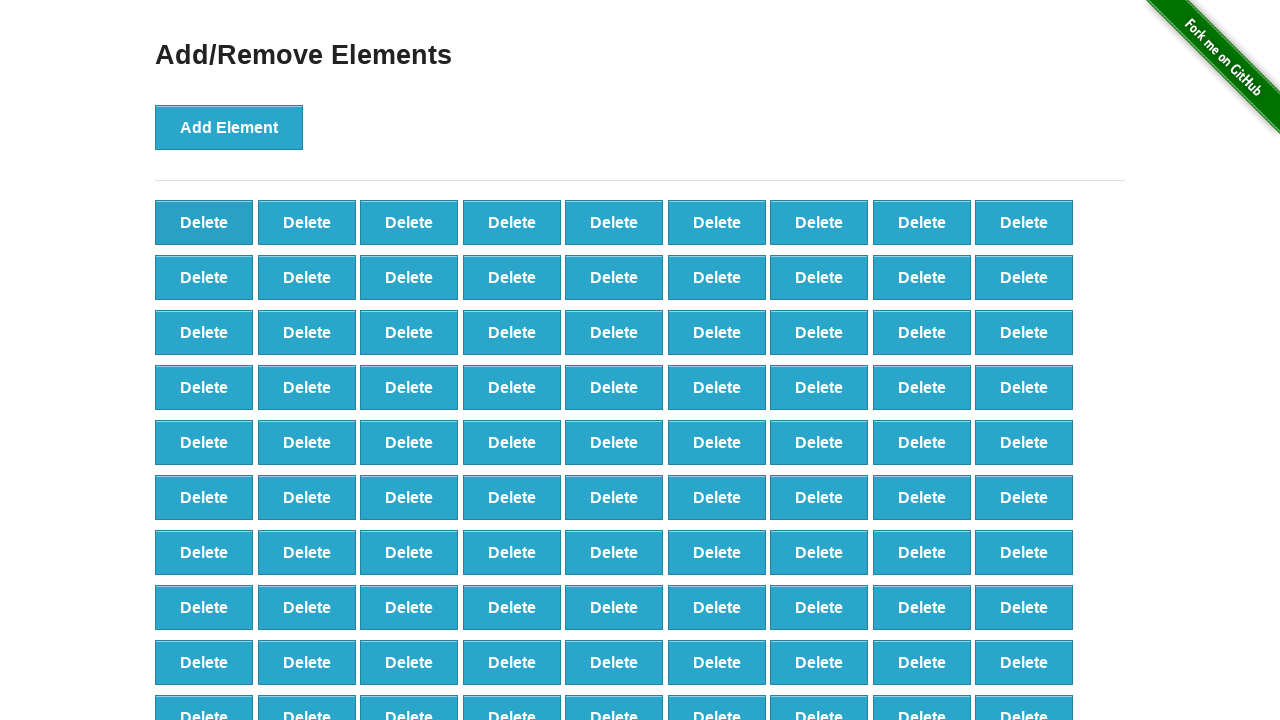

Clicked delete button to remove element (iteration 10/90) at (204, 222) on xpath=//*[@onclick='deleteElement()'] >> nth=0
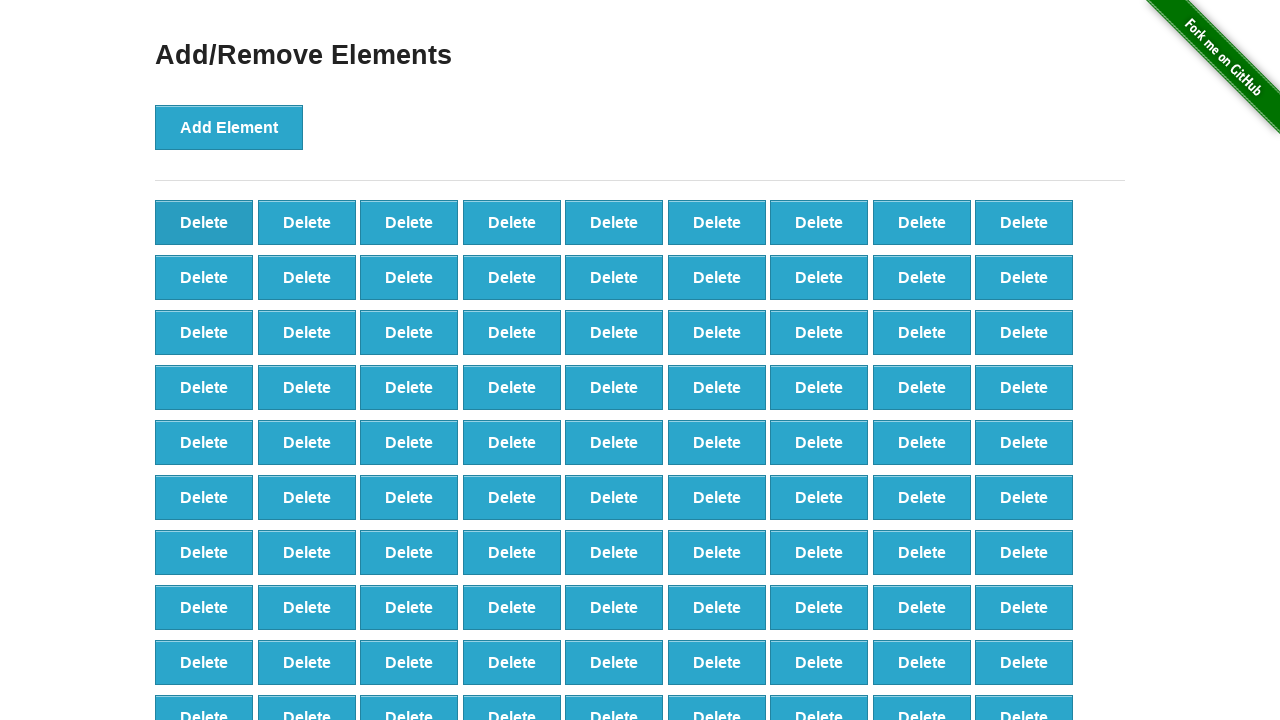

Clicked delete button to remove element (iteration 11/90) at (204, 222) on xpath=//*[@onclick='deleteElement()'] >> nth=0
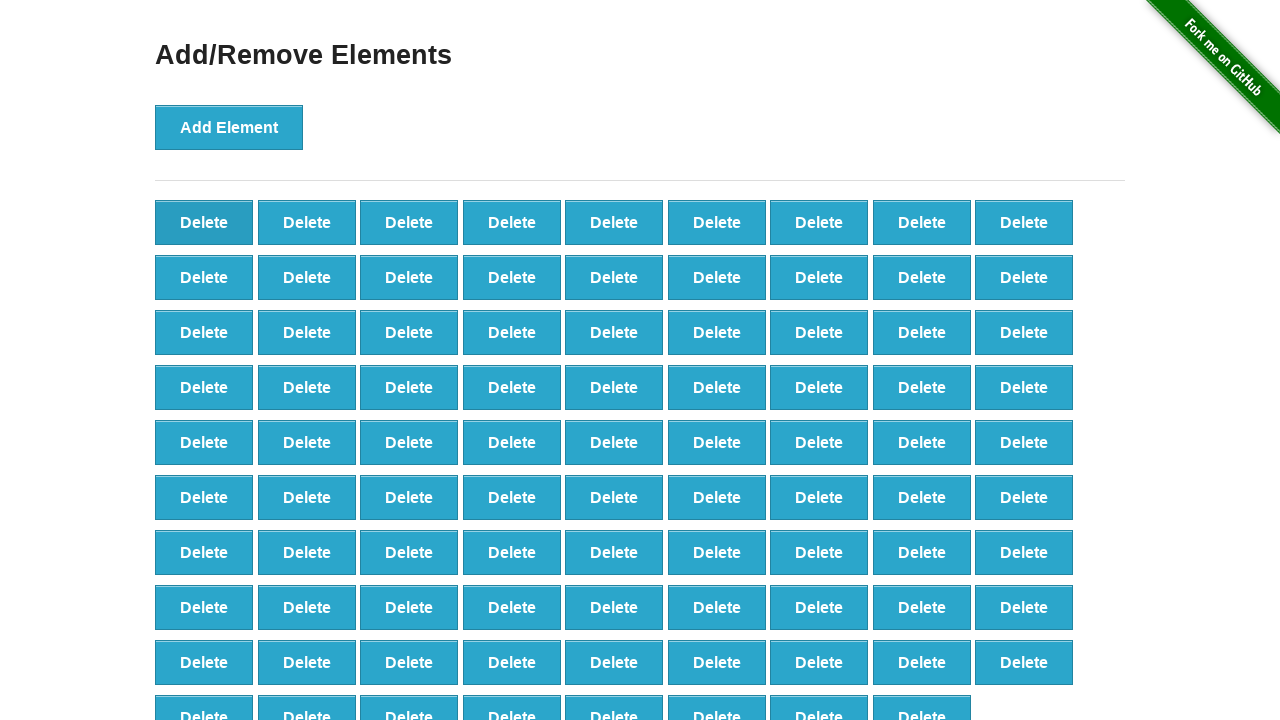

Clicked delete button to remove element (iteration 12/90) at (204, 222) on xpath=//*[@onclick='deleteElement()'] >> nth=0
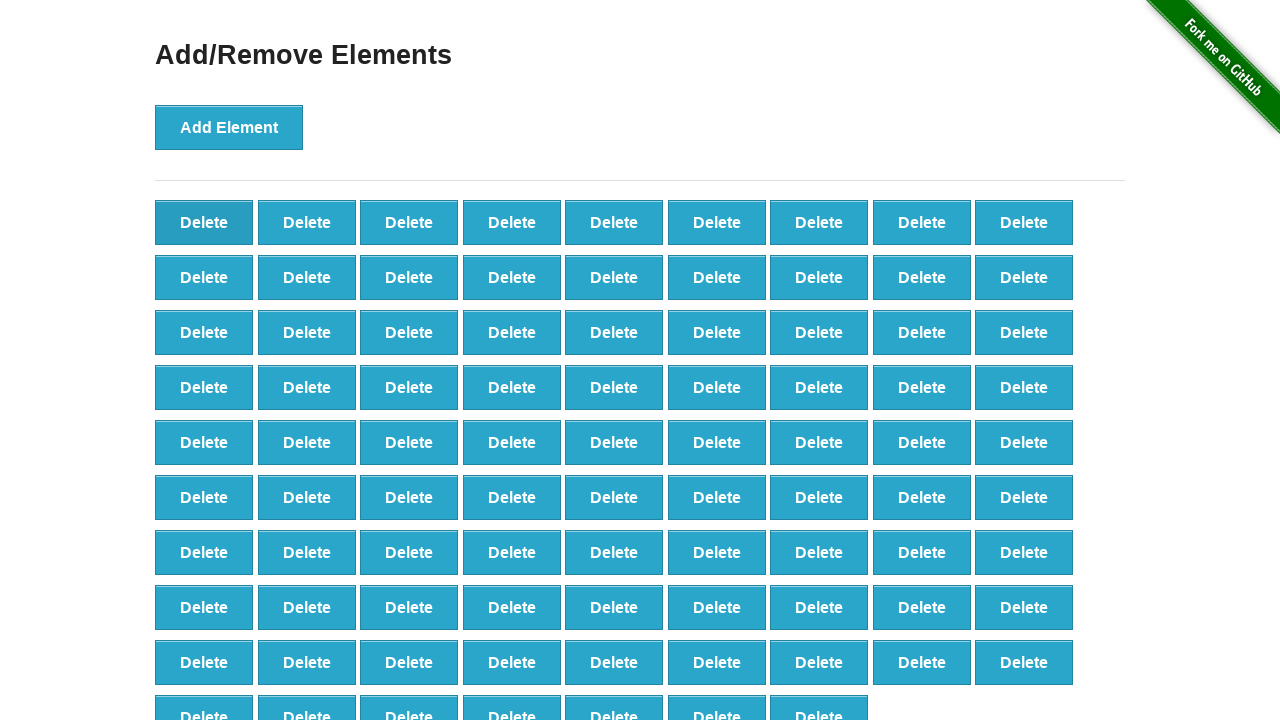

Clicked delete button to remove element (iteration 13/90) at (204, 222) on xpath=//*[@onclick='deleteElement()'] >> nth=0
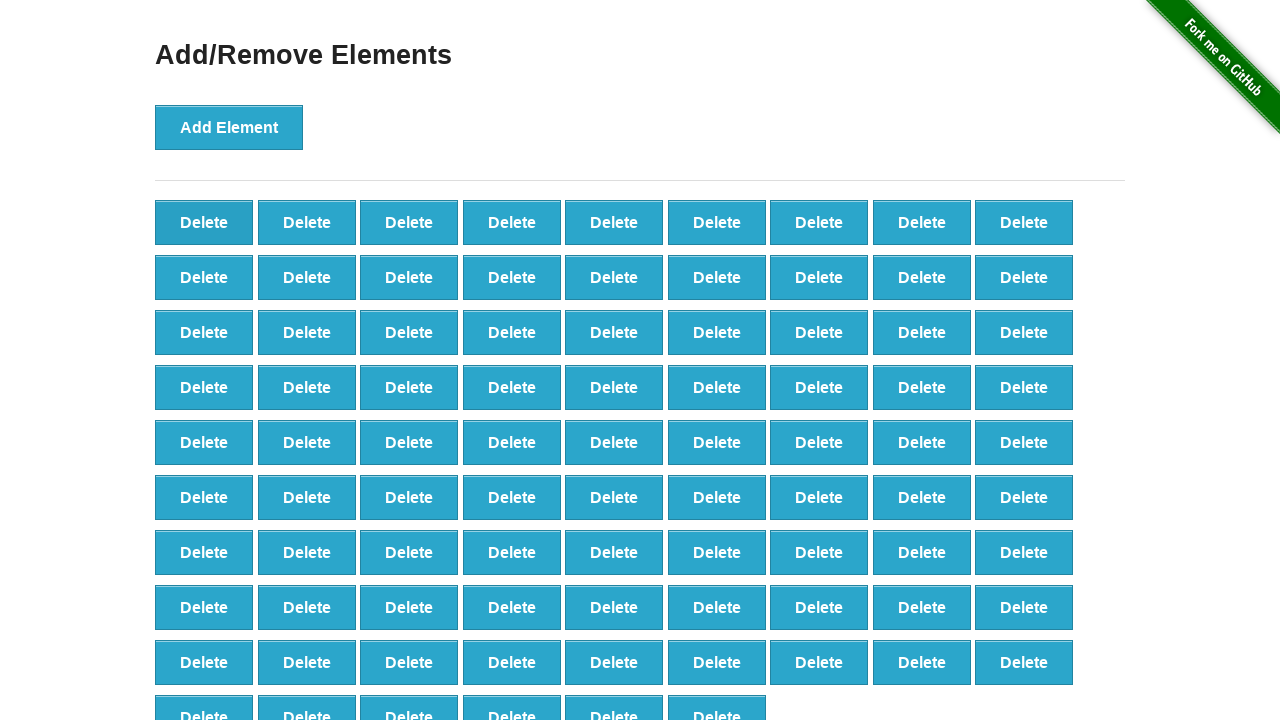

Clicked delete button to remove element (iteration 14/90) at (204, 222) on xpath=//*[@onclick='deleteElement()'] >> nth=0
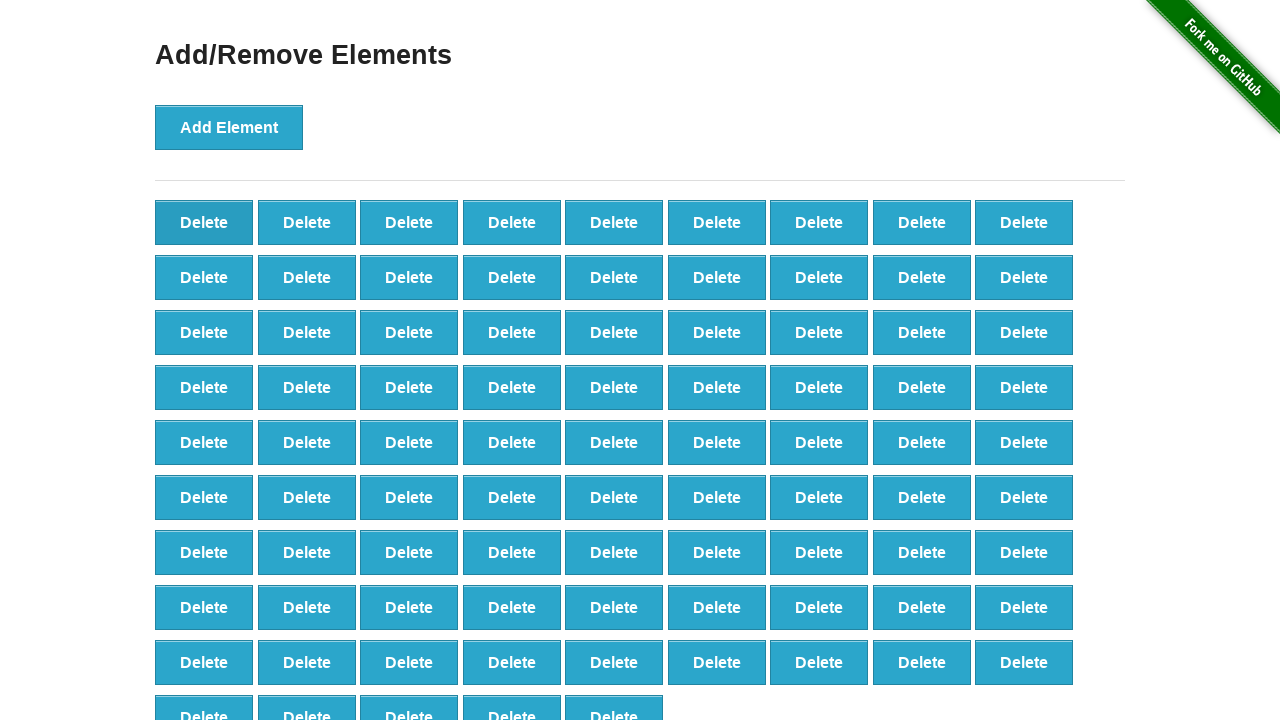

Clicked delete button to remove element (iteration 15/90) at (204, 222) on xpath=//*[@onclick='deleteElement()'] >> nth=0
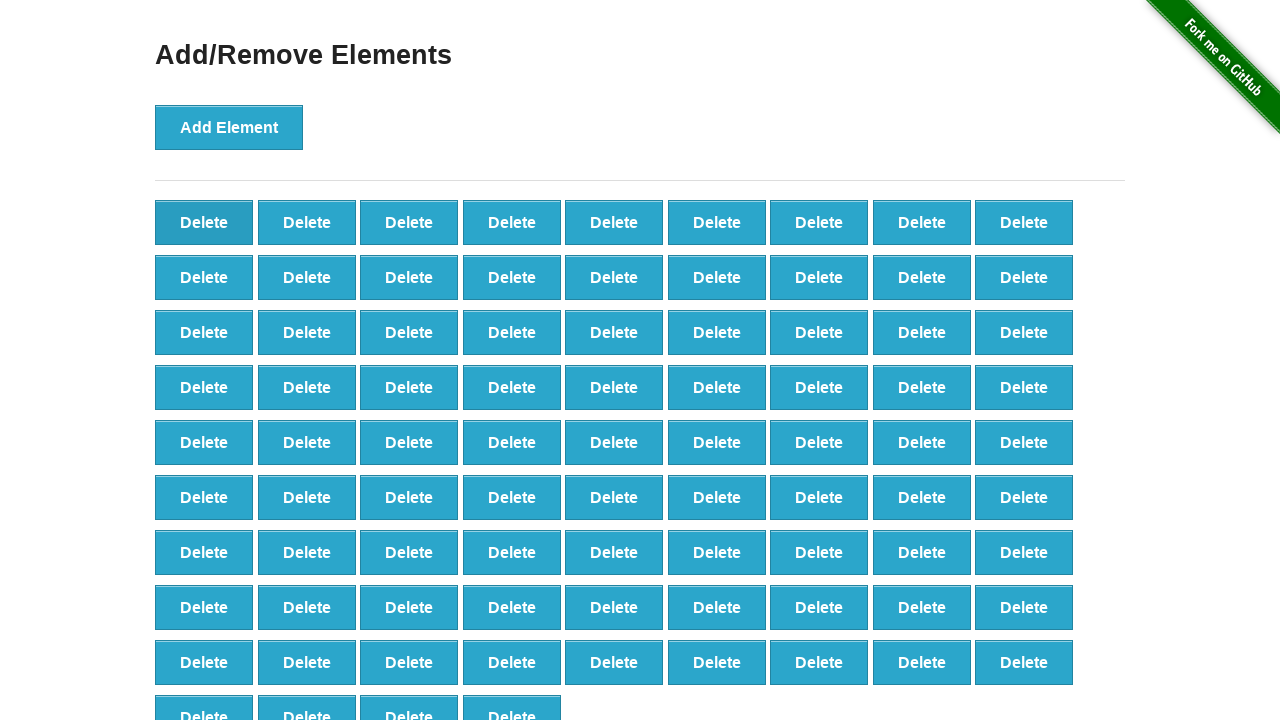

Clicked delete button to remove element (iteration 16/90) at (204, 222) on xpath=//*[@onclick='deleteElement()'] >> nth=0
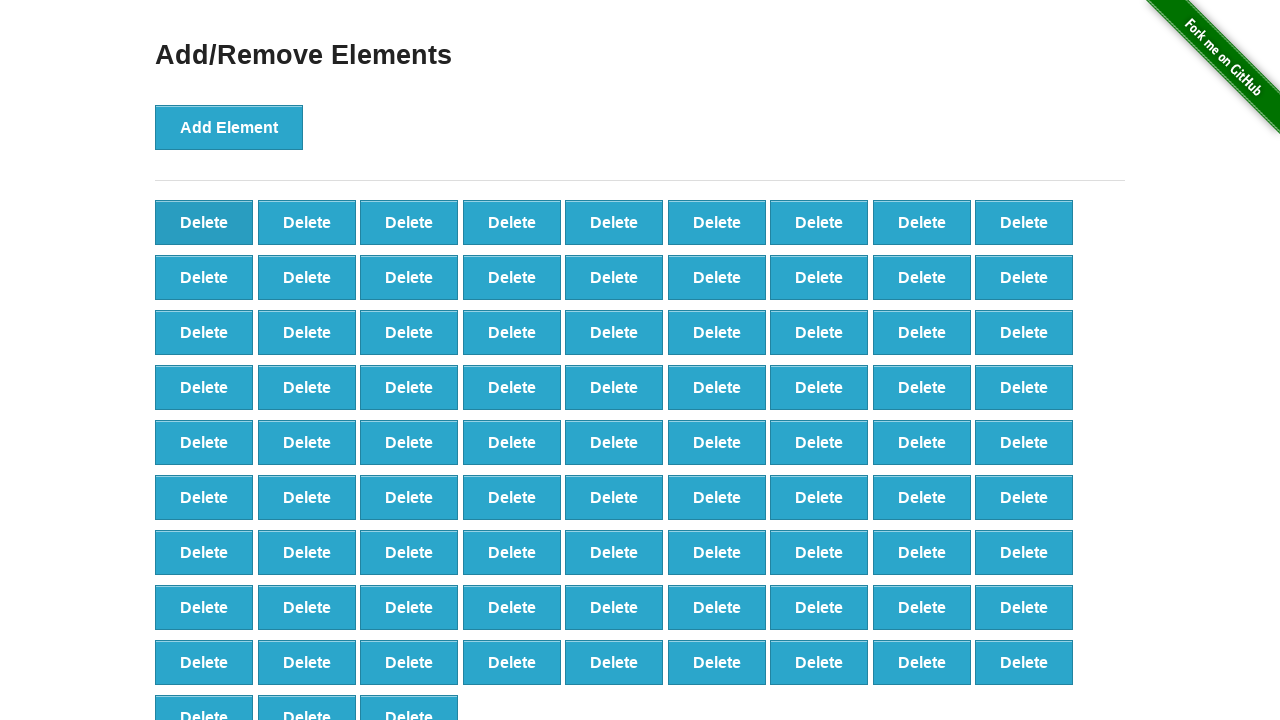

Clicked delete button to remove element (iteration 17/90) at (204, 222) on xpath=//*[@onclick='deleteElement()'] >> nth=0
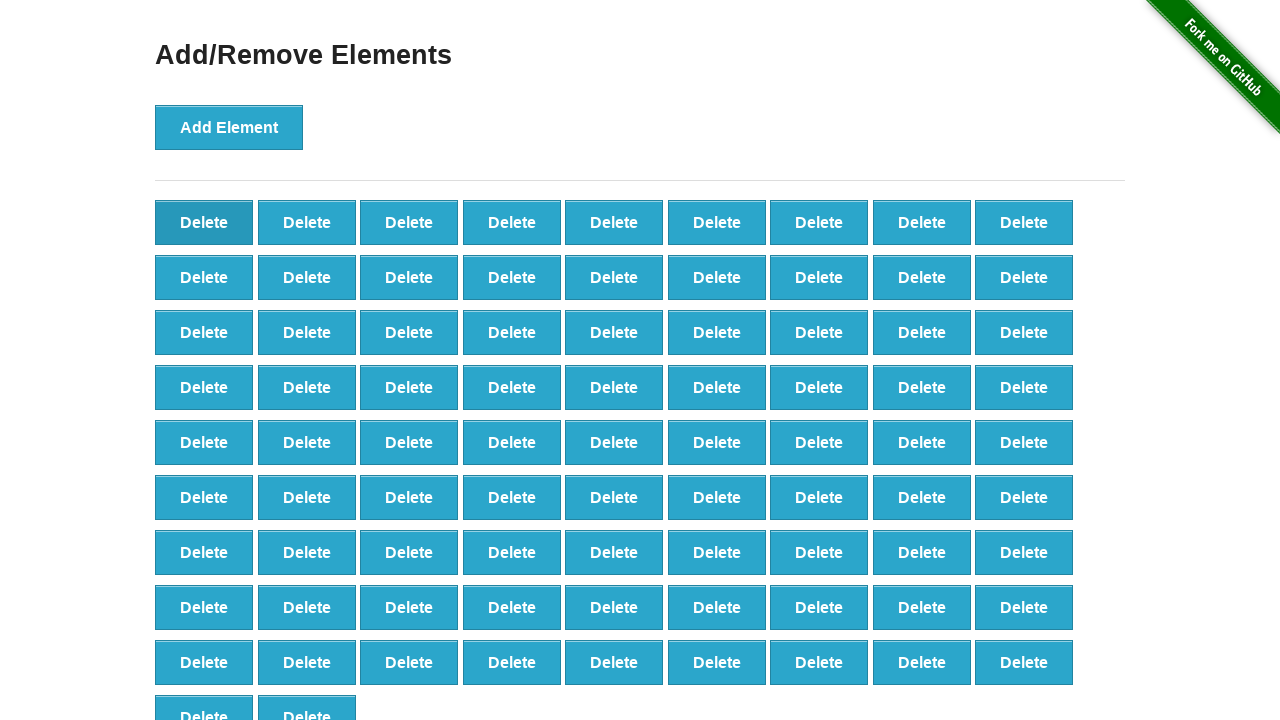

Clicked delete button to remove element (iteration 18/90) at (204, 222) on xpath=//*[@onclick='deleteElement()'] >> nth=0
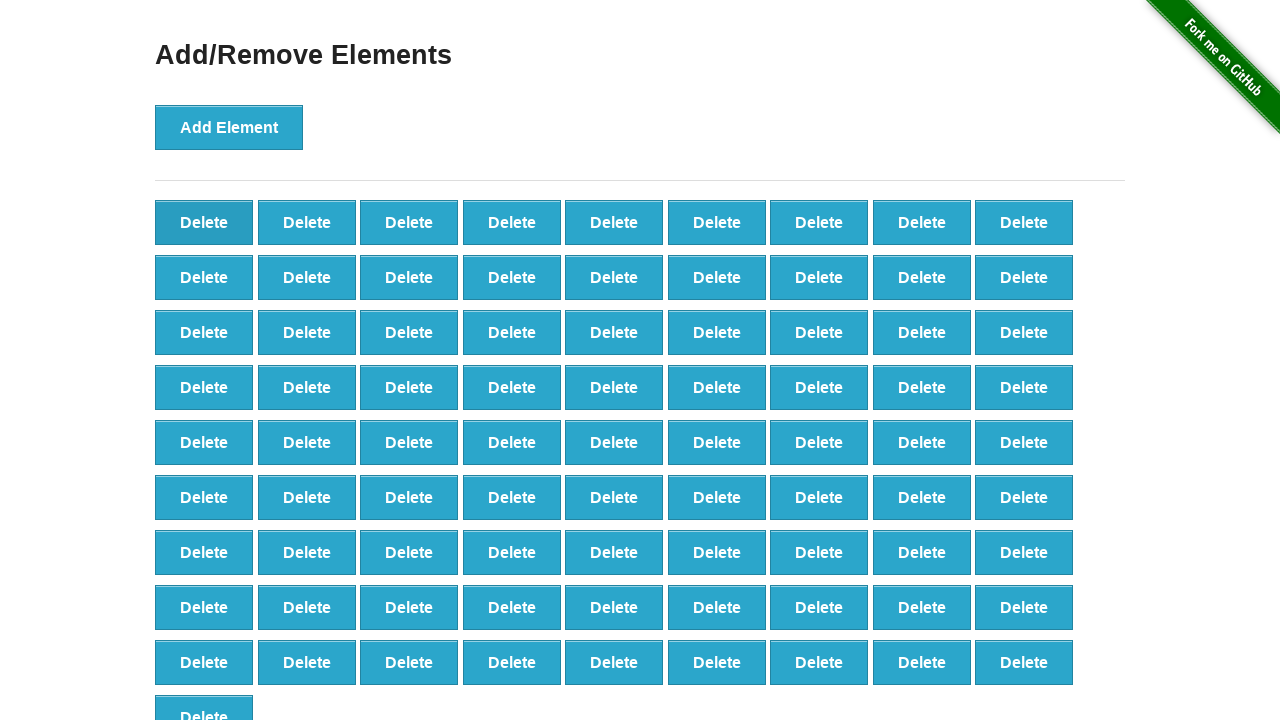

Clicked delete button to remove element (iteration 19/90) at (204, 222) on xpath=//*[@onclick='deleteElement()'] >> nth=0
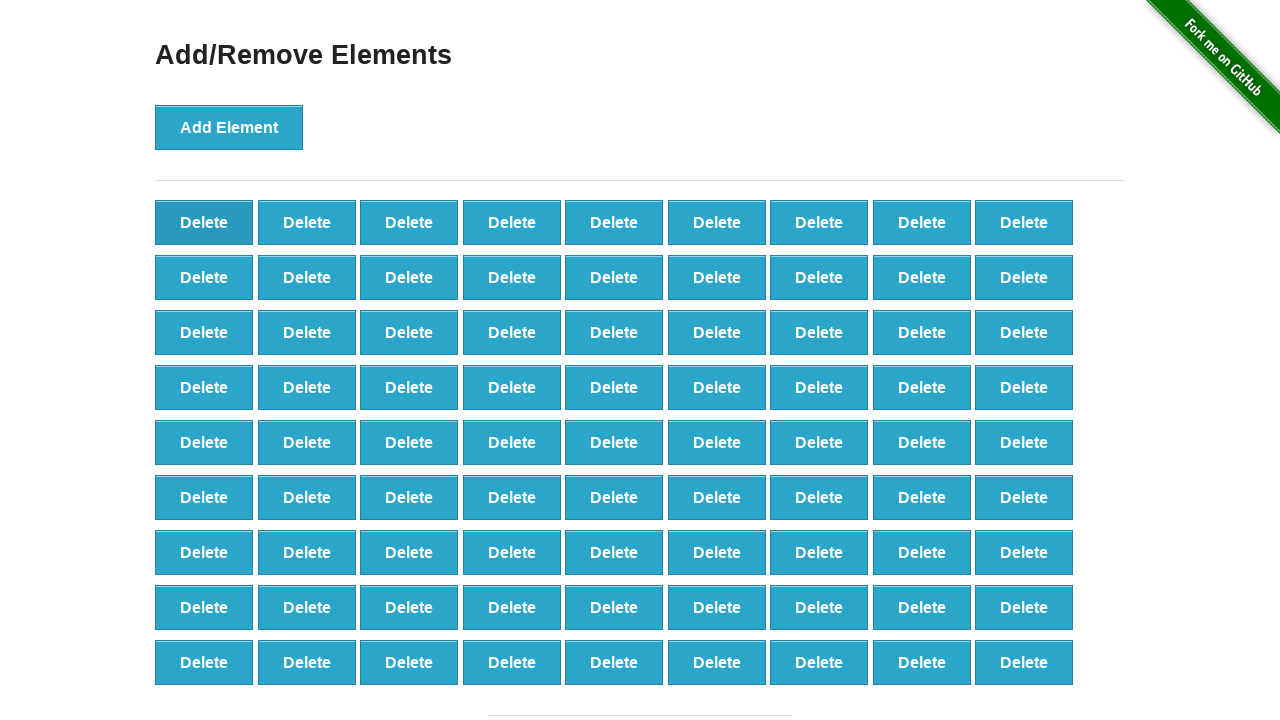

Clicked delete button to remove element (iteration 20/90) at (204, 222) on xpath=//*[@onclick='deleteElement()'] >> nth=0
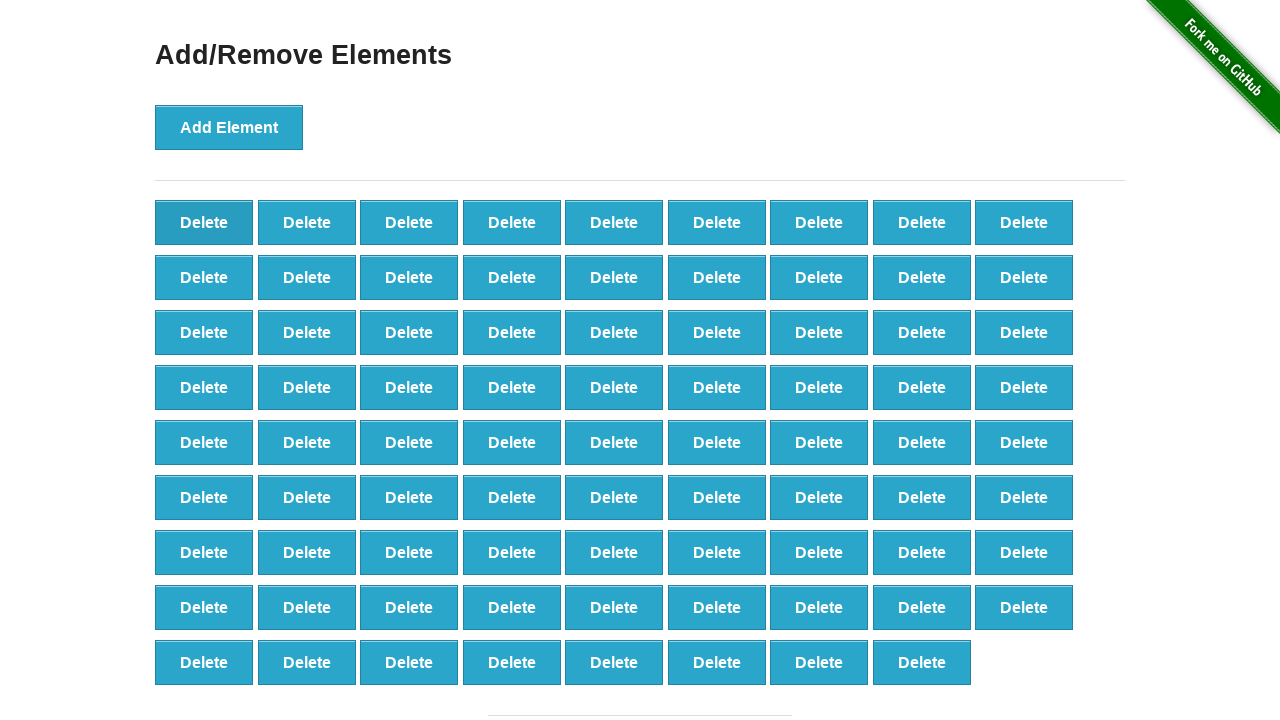

Clicked delete button to remove element (iteration 21/90) at (204, 222) on xpath=//*[@onclick='deleteElement()'] >> nth=0
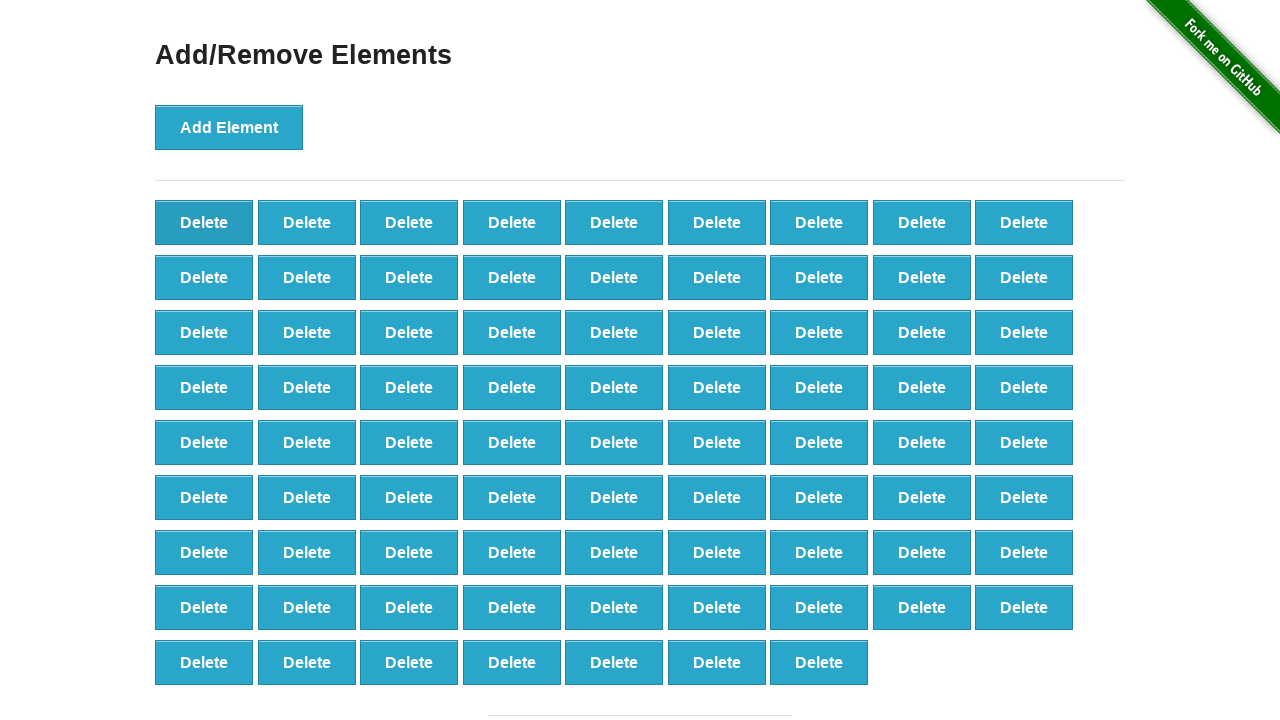

Clicked delete button to remove element (iteration 22/90) at (204, 222) on xpath=//*[@onclick='deleteElement()'] >> nth=0
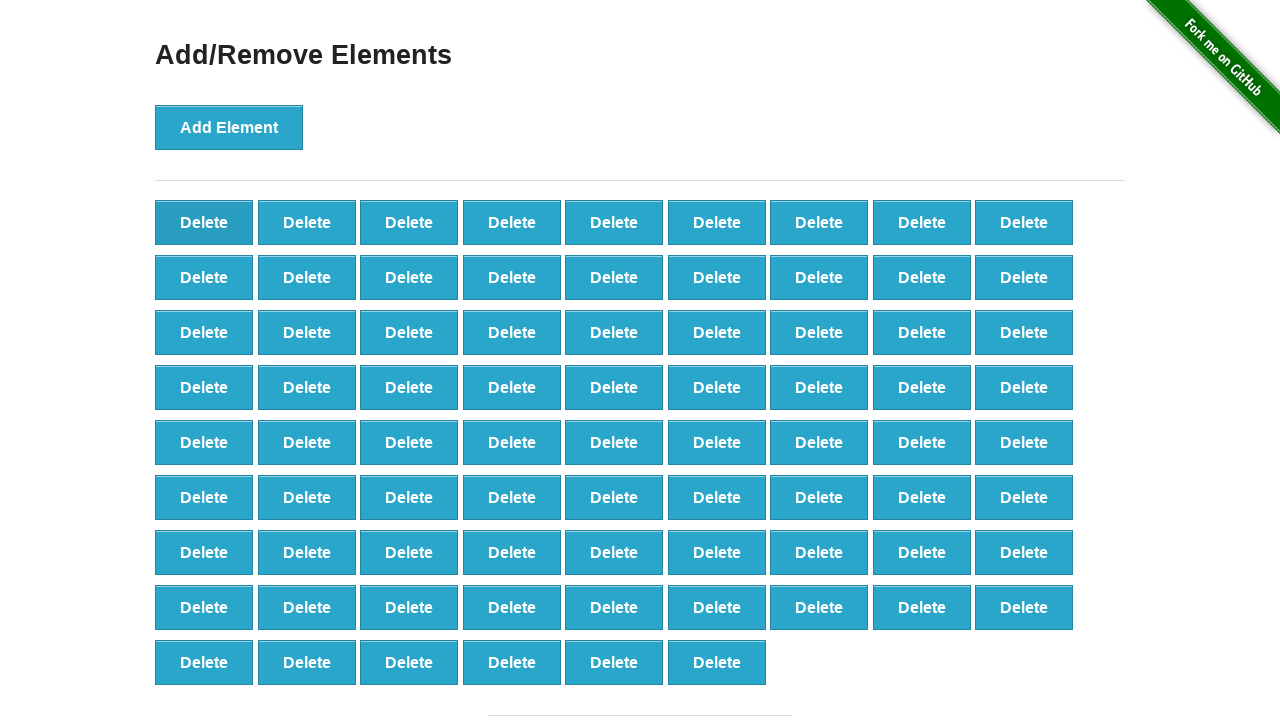

Clicked delete button to remove element (iteration 23/90) at (204, 222) on xpath=//*[@onclick='deleteElement()'] >> nth=0
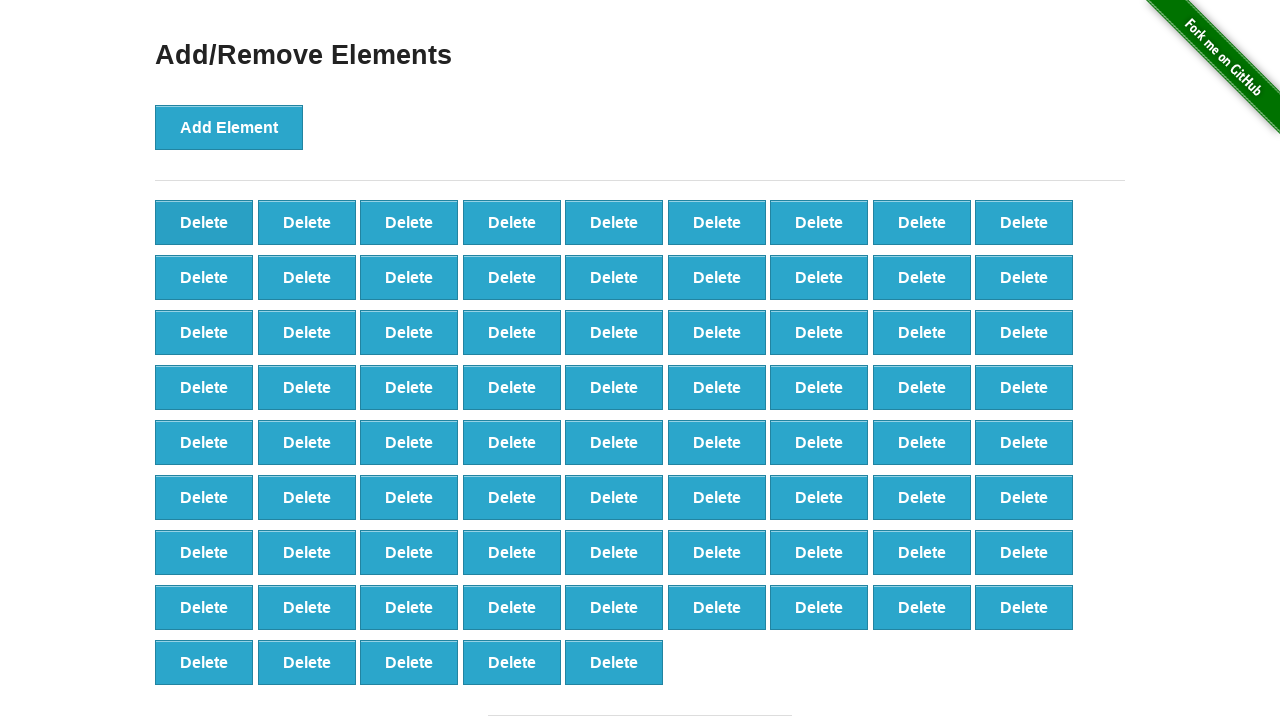

Clicked delete button to remove element (iteration 24/90) at (204, 222) on xpath=//*[@onclick='deleteElement()'] >> nth=0
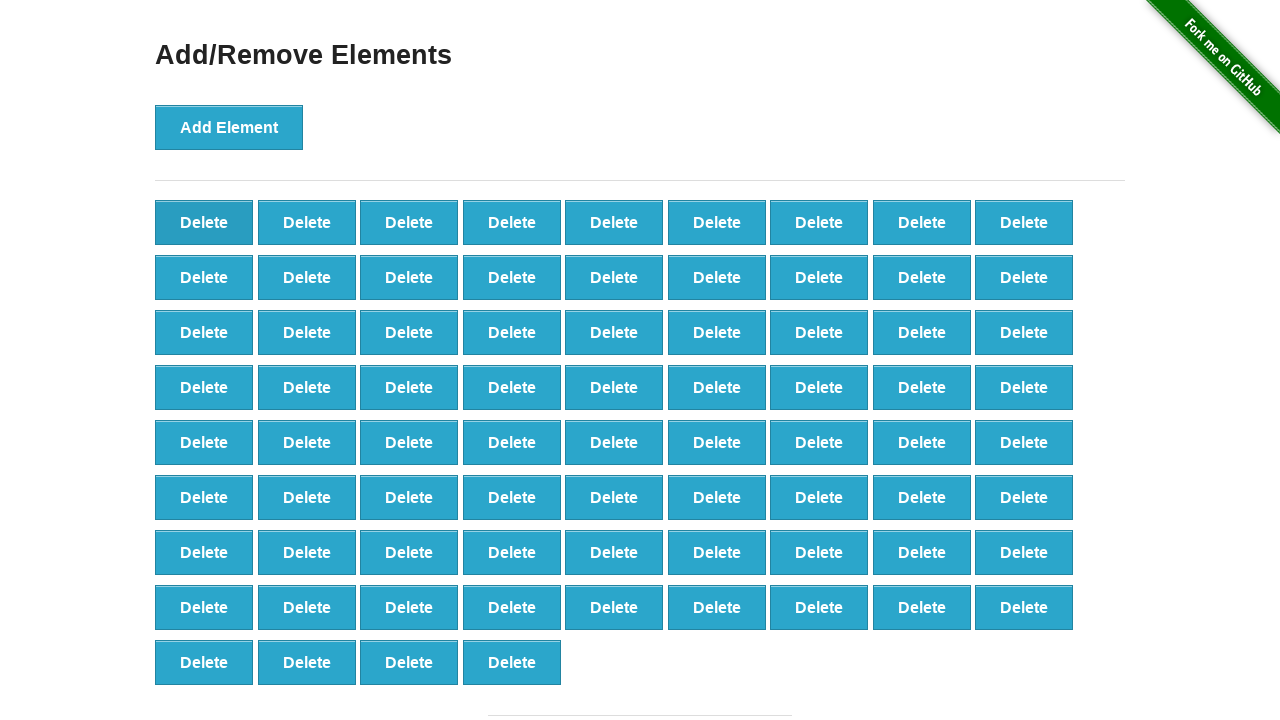

Clicked delete button to remove element (iteration 25/90) at (204, 222) on xpath=//*[@onclick='deleteElement()'] >> nth=0
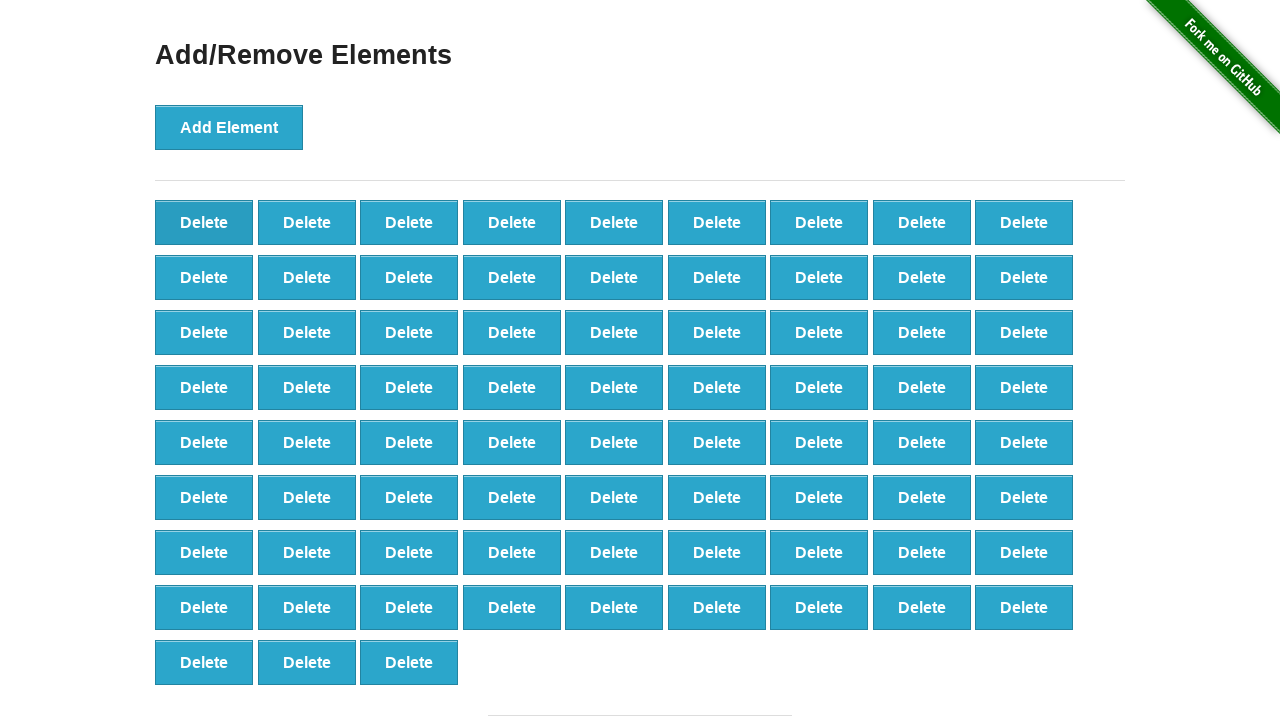

Clicked delete button to remove element (iteration 26/90) at (204, 222) on xpath=//*[@onclick='deleteElement()'] >> nth=0
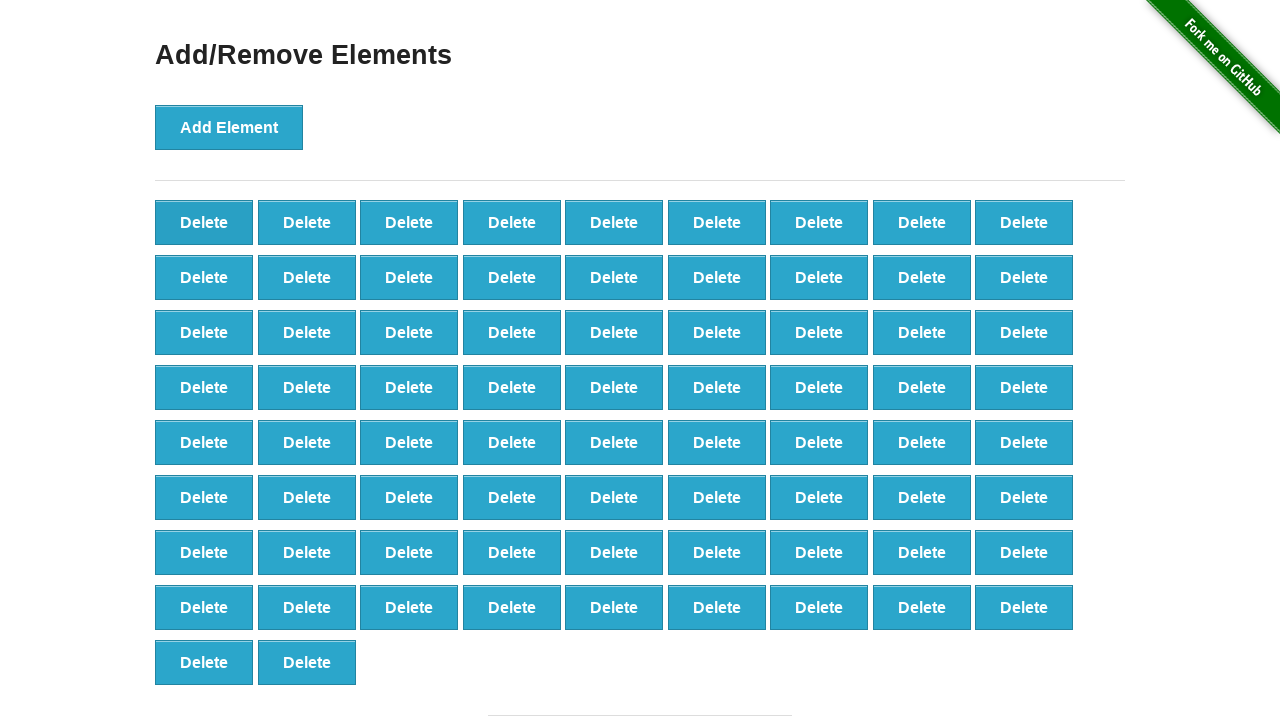

Clicked delete button to remove element (iteration 27/90) at (204, 222) on xpath=//*[@onclick='deleteElement()'] >> nth=0
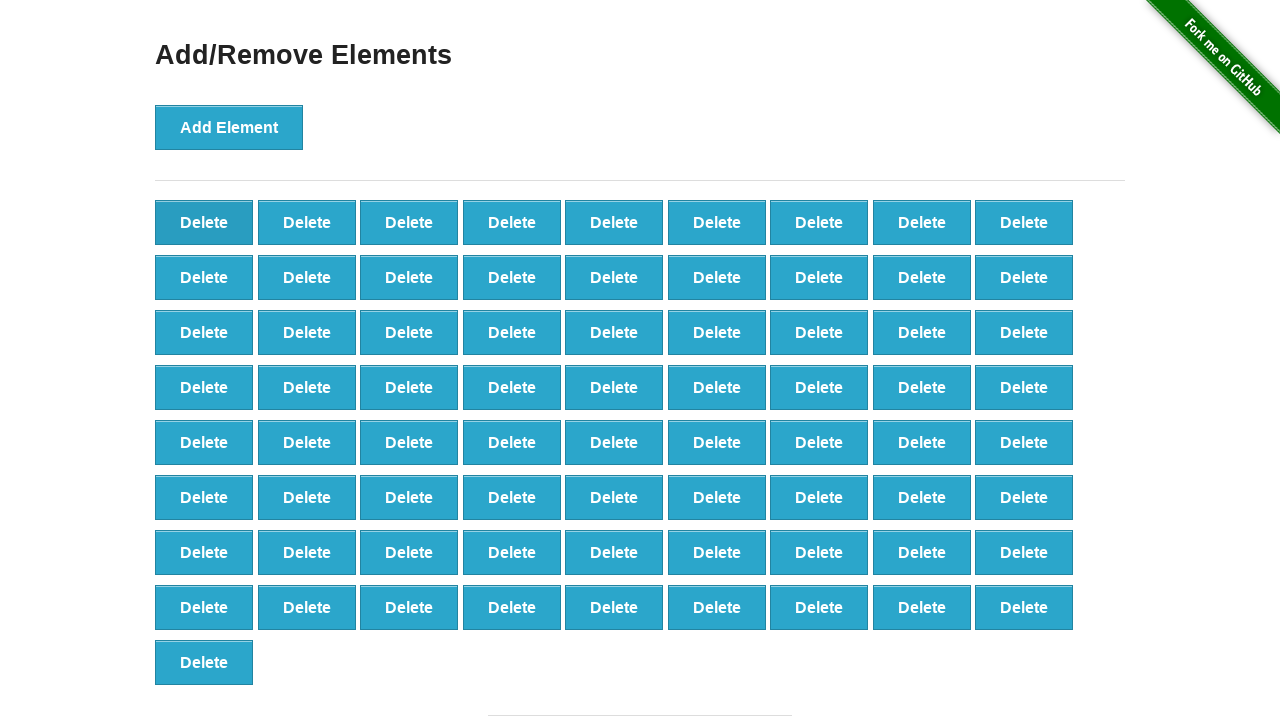

Clicked delete button to remove element (iteration 28/90) at (204, 222) on xpath=//*[@onclick='deleteElement()'] >> nth=0
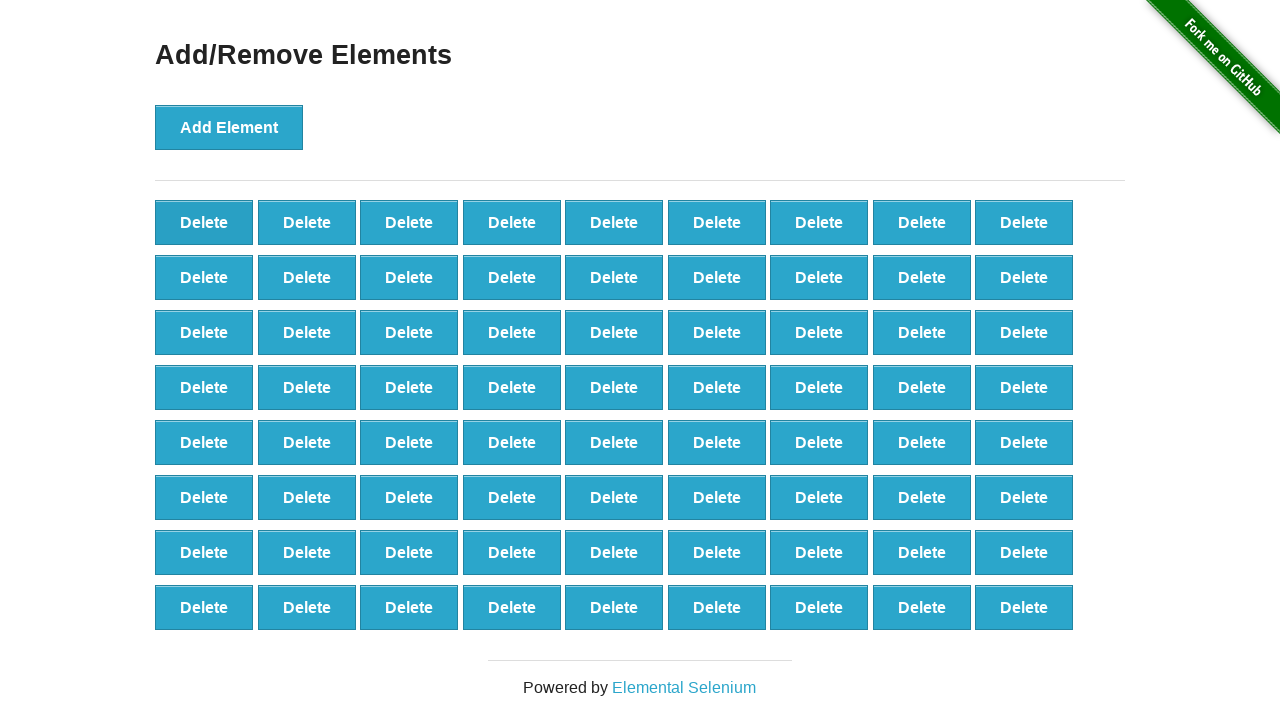

Clicked delete button to remove element (iteration 29/90) at (204, 222) on xpath=//*[@onclick='deleteElement()'] >> nth=0
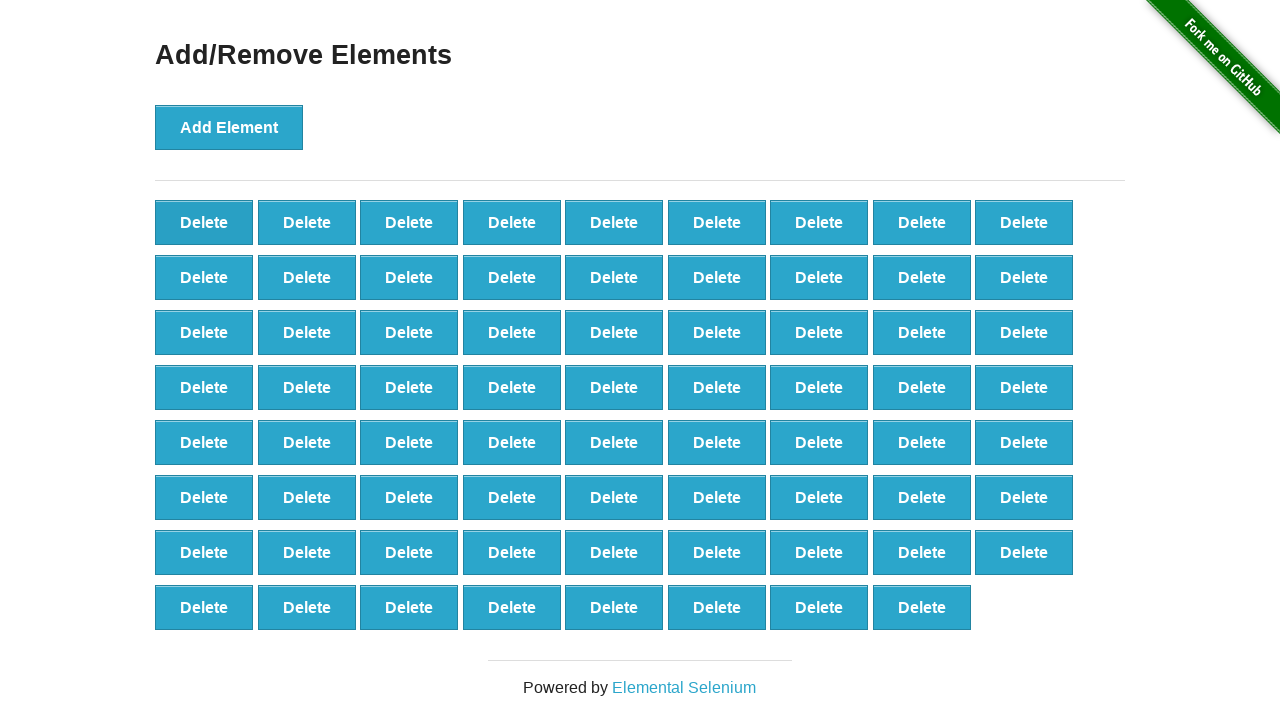

Clicked delete button to remove element (iteration 30/90) at (204, 222) on xpath=//*[@onclick='deleteElement()'] >> nth=0
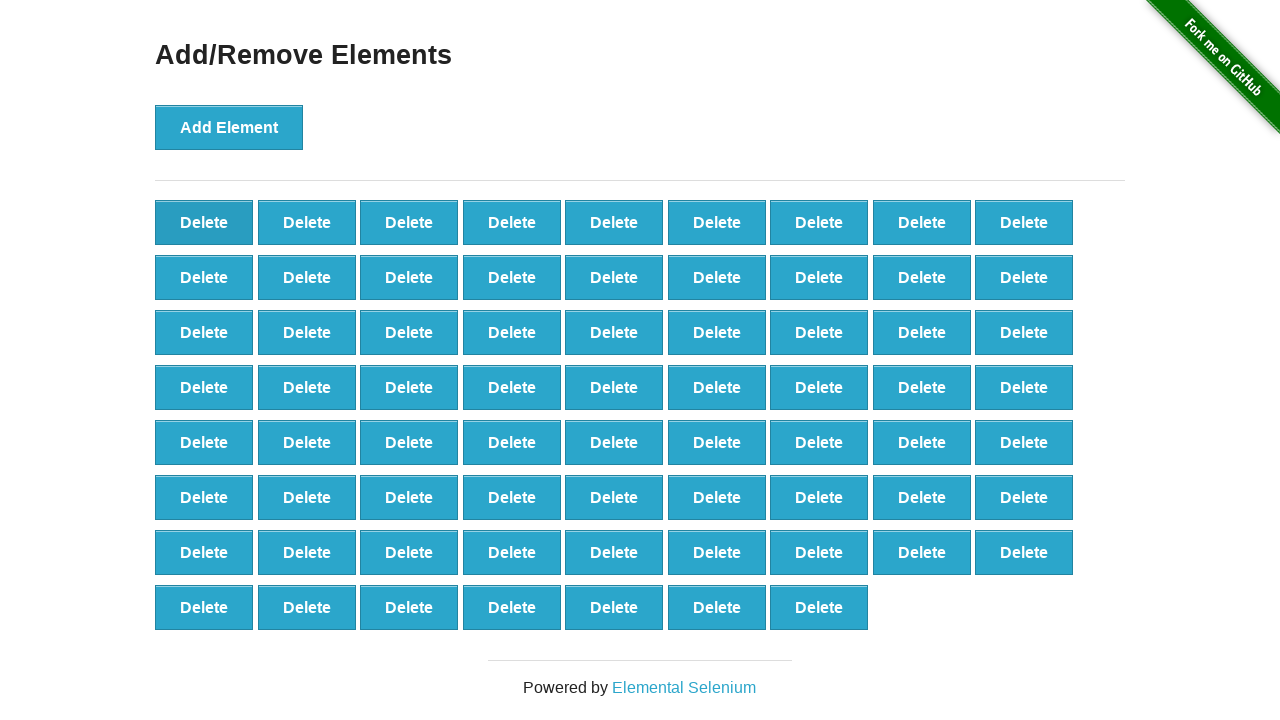

Clicked delete button to remove element (iteration 31/90) at (204, 222) on xpath=//*[@onclick='deleteElement()'] >> nth=0
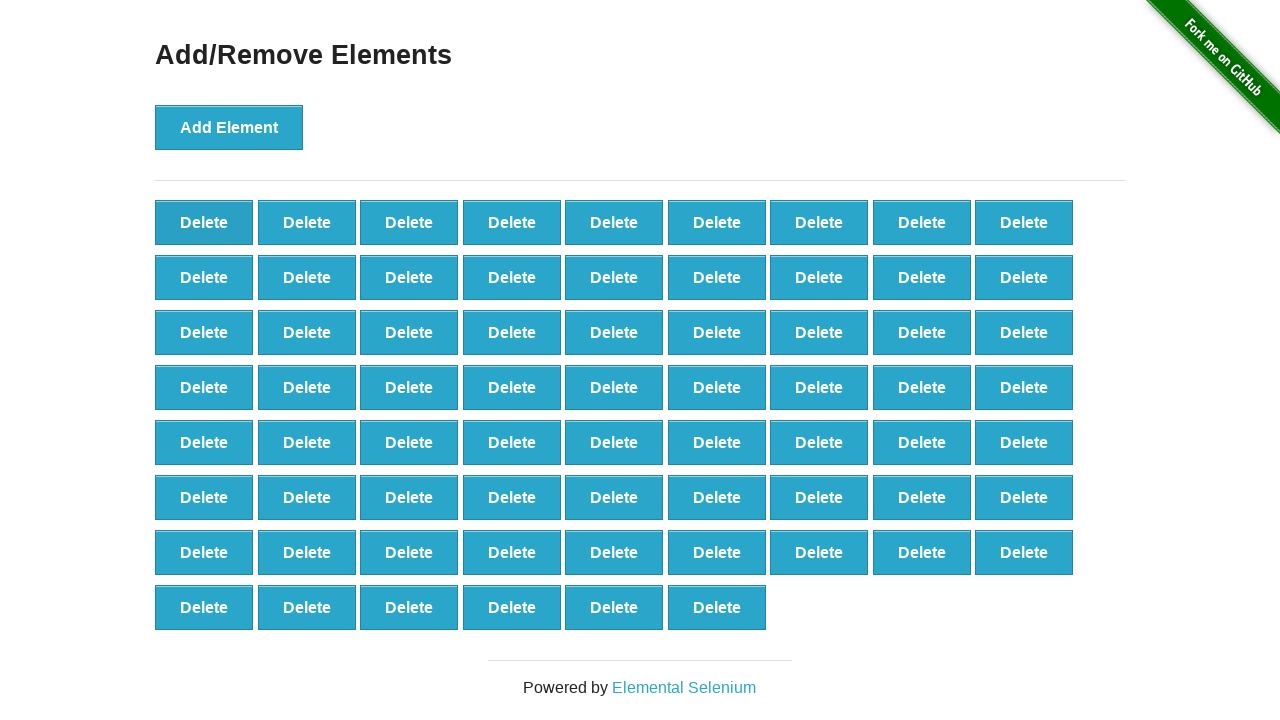

Clicked delete button to remove element (iteration 32/90) at (204, 222) on xpath=//*[@onclick='deleteElement()'] >> nth=0
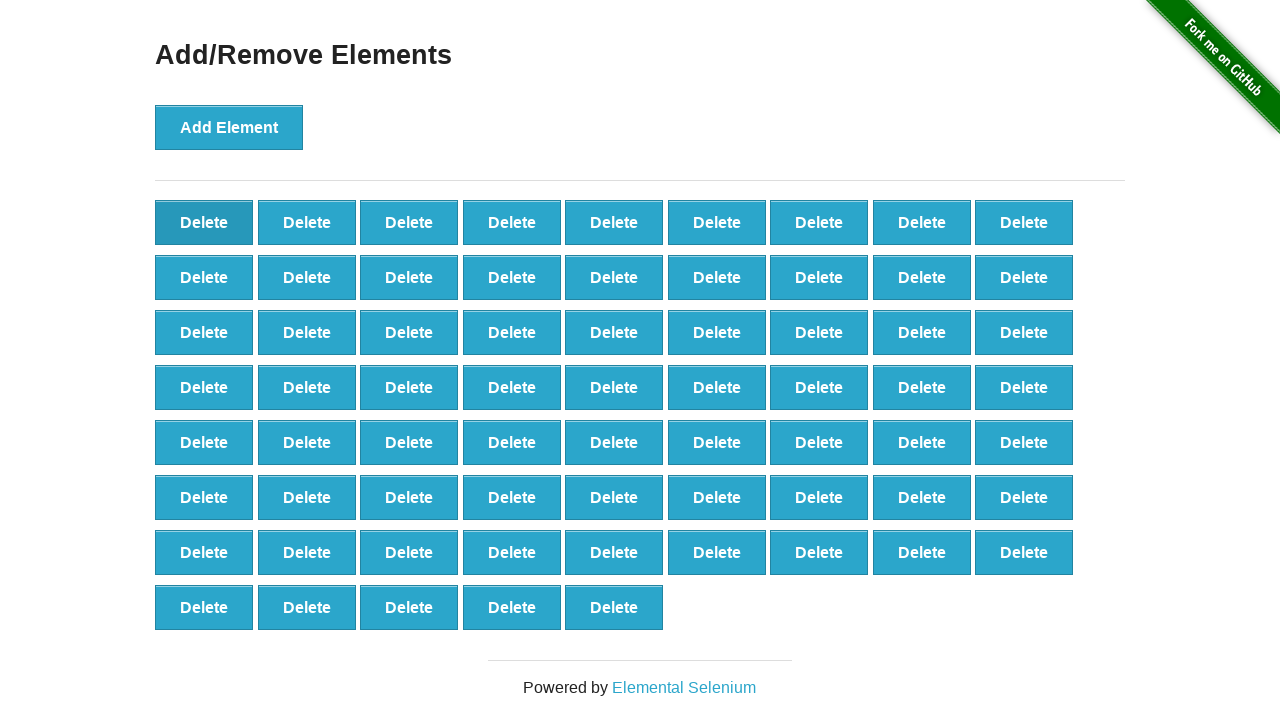

Clicked delete button to remove element (iteration 33/90) at (204, 222) on xpath=//*[@onclick='deleteElement()'] >> nth=0
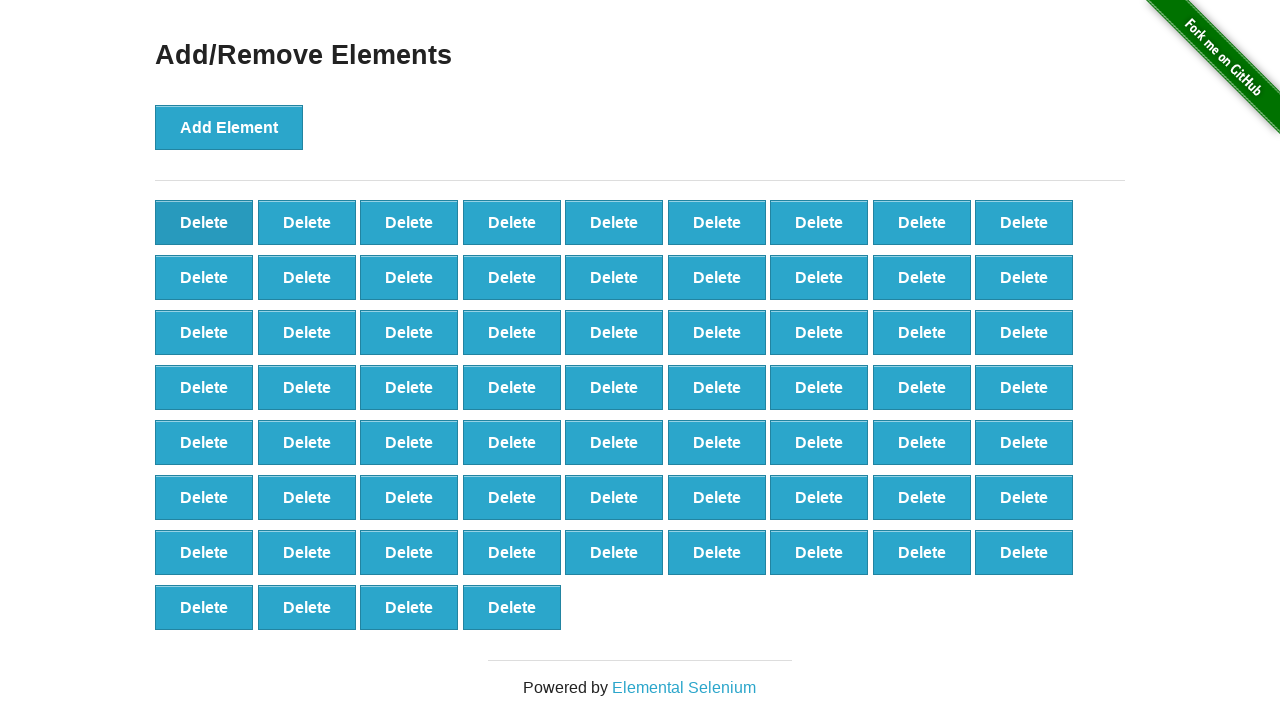

Clicked delete button to remove element (iteration 34/90) at (204, 222) on xpath=//*[@onclick='deleteElement()'] >> nth=0
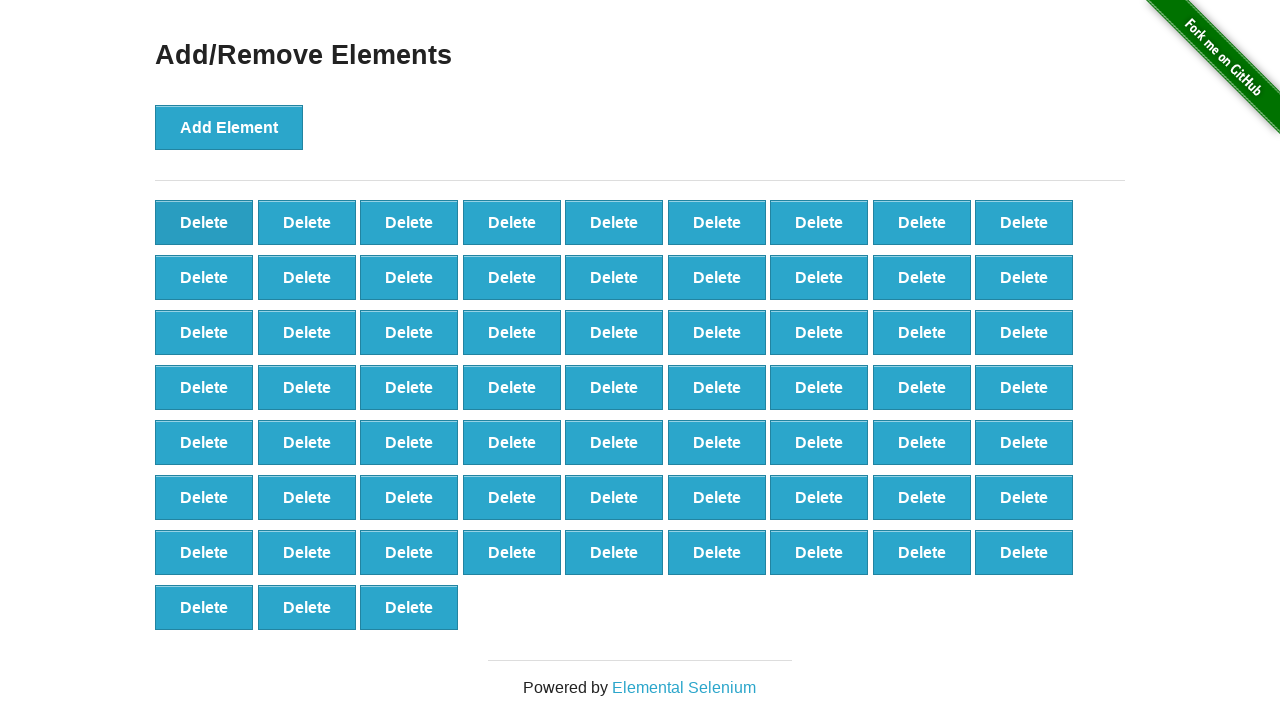

Clicked delete button to remove element (iteration 35/90) at (204, 222) on xpath=//*[@onclick='deleteElement()'] >> nth=0
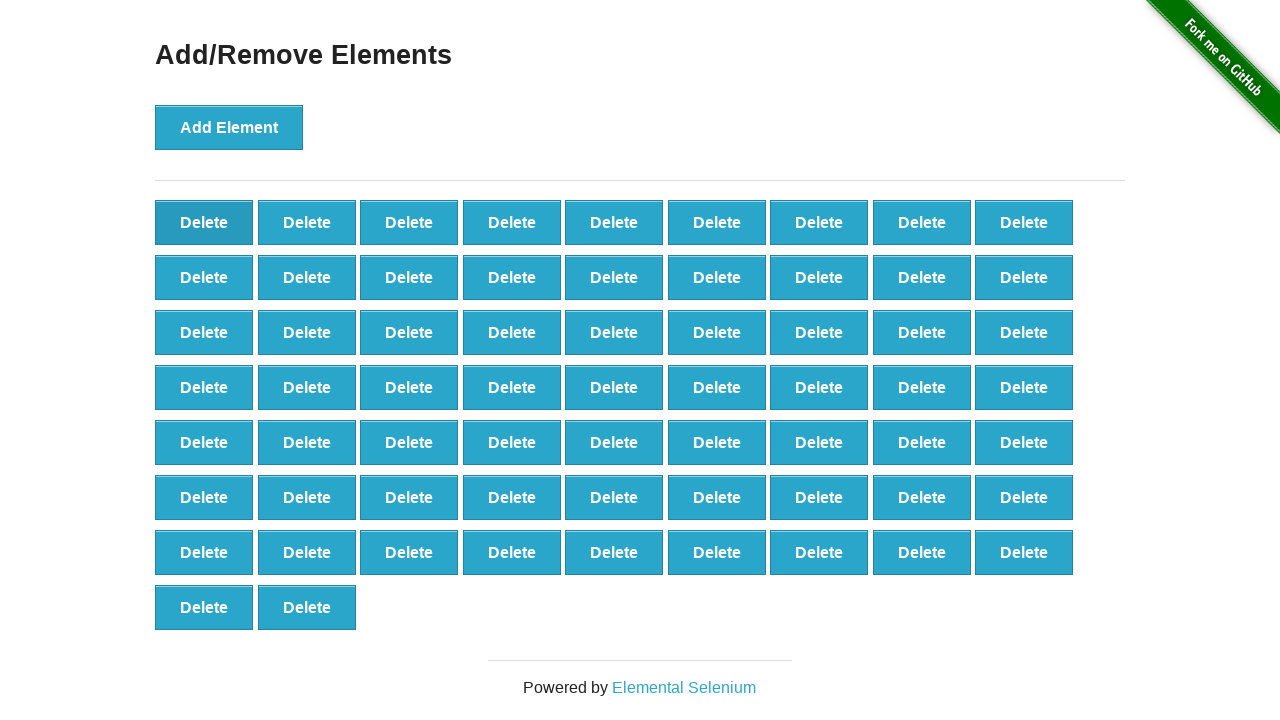

Clicked delete button to remove element (iteration 36/90) at (204, 222) on xpath=//*[@onclick='deleteElement()'] >> nth=0
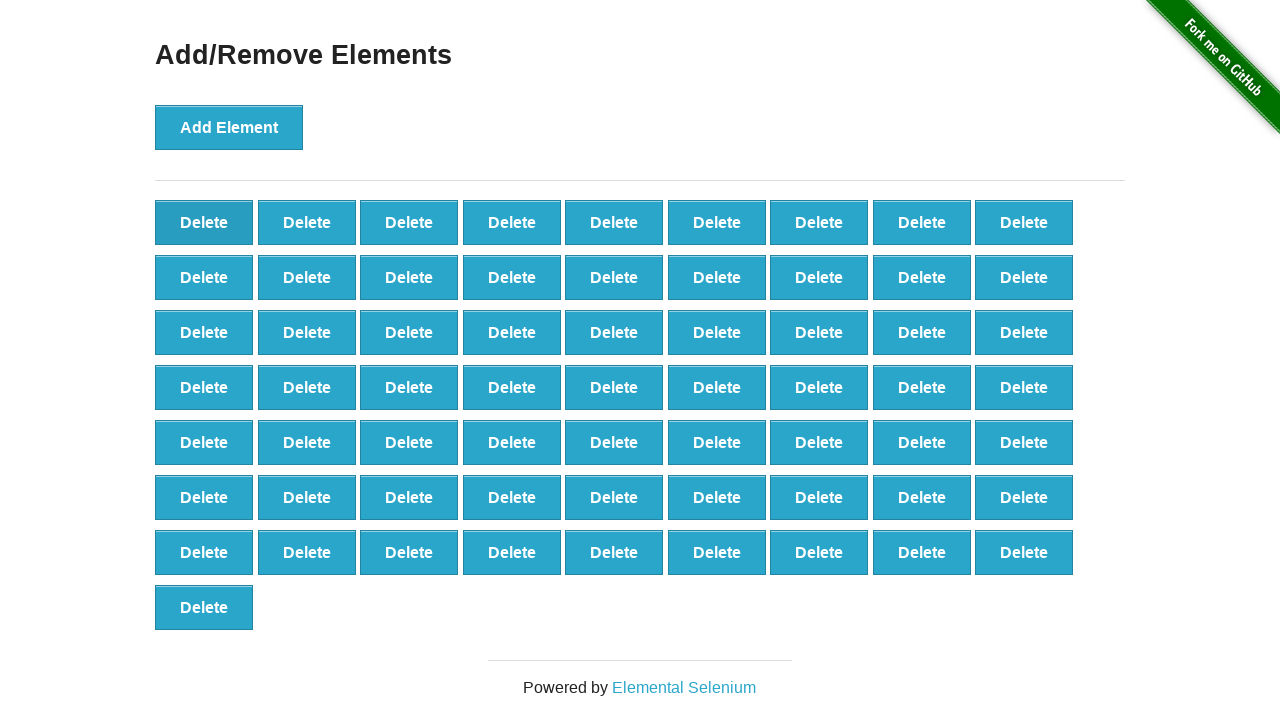

Clicked delete button to remove element (iteration 37/90) at (204, 222) on xpath=//*[@onclick='deleteElement()'] >> nth=0
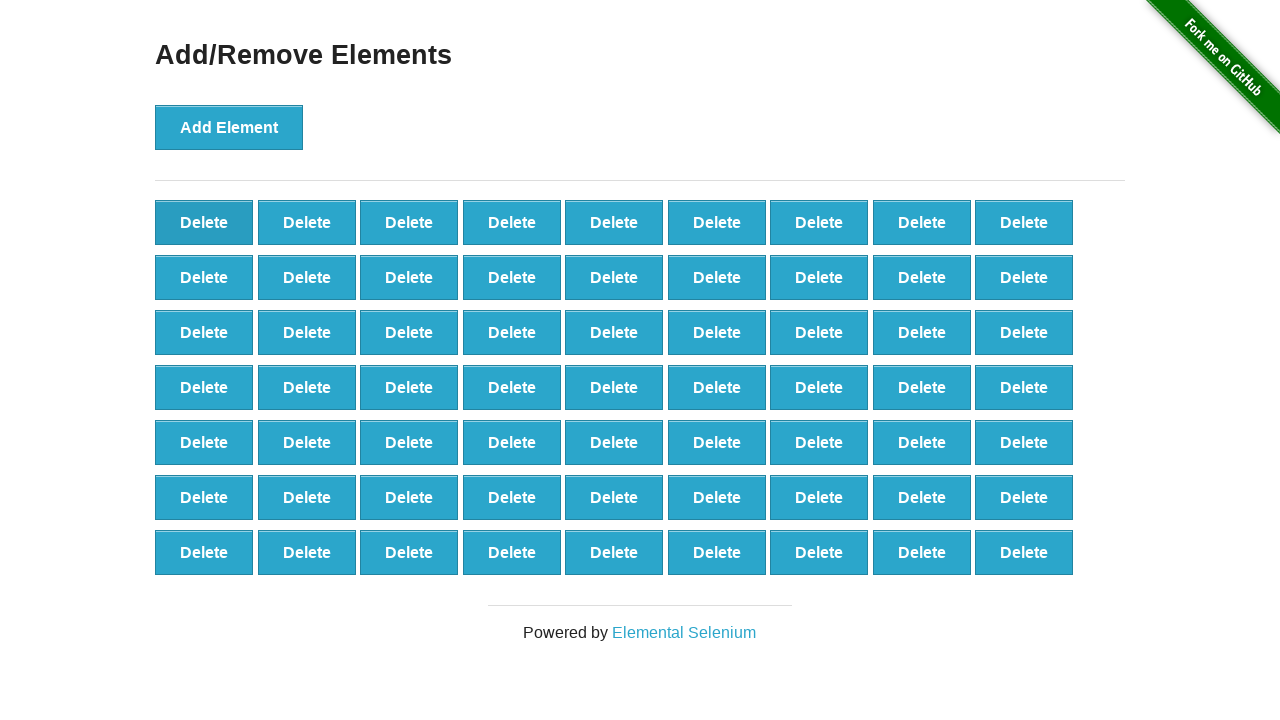

Clicked delete button to remove element (iteration 38/90) at (204, 222) on xpath=//*[@onclick='deleteElement()'] >> nth=0
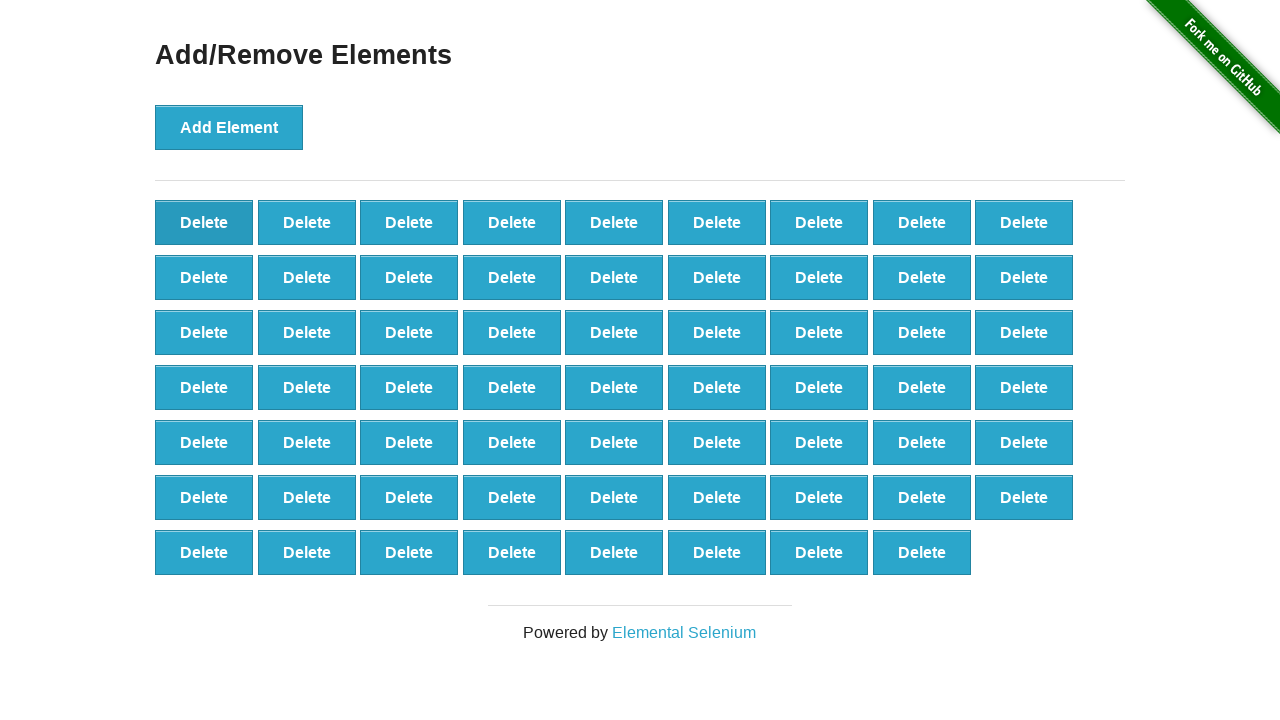

Clicked delete button to remove element (iteration 39/90) at (204, 222) on xpath=//*[@onclick='deleteElement()'] >> nth=0
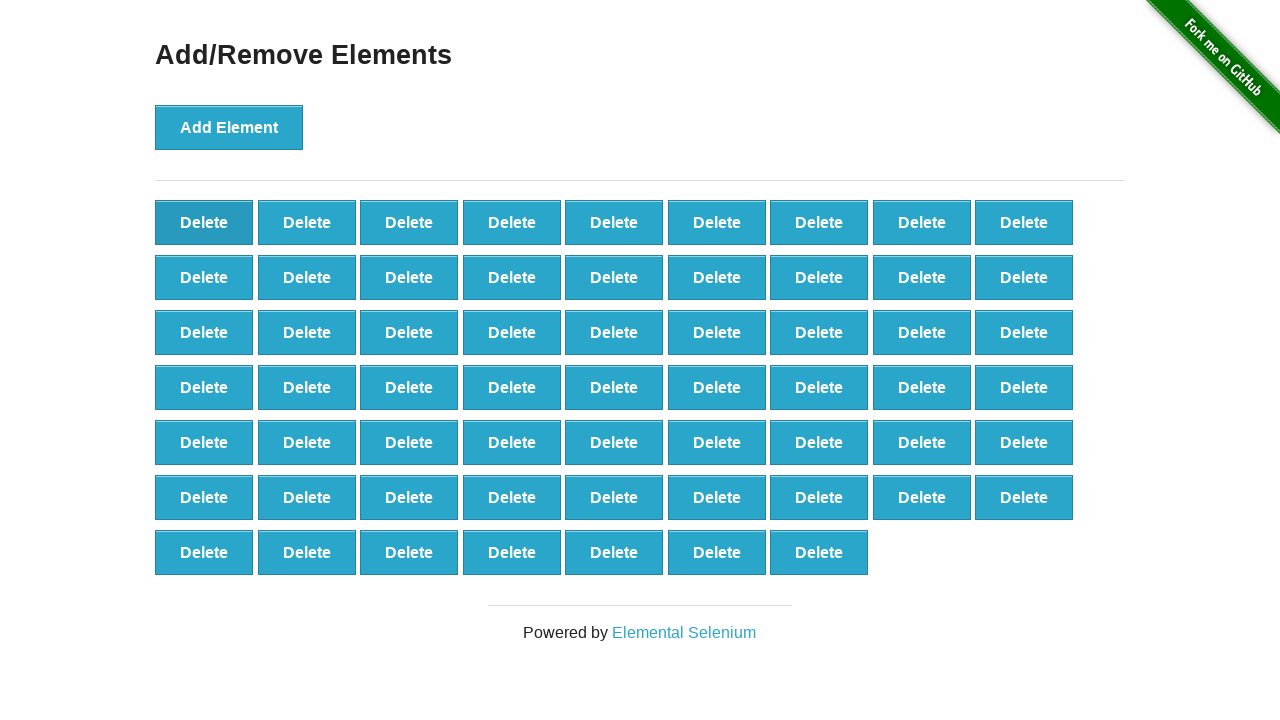

Clicked delete button to remove element (iteration 40/90) at (204, 222) on xpath=//*[@onclick='deleteElement()'] >> nth=0
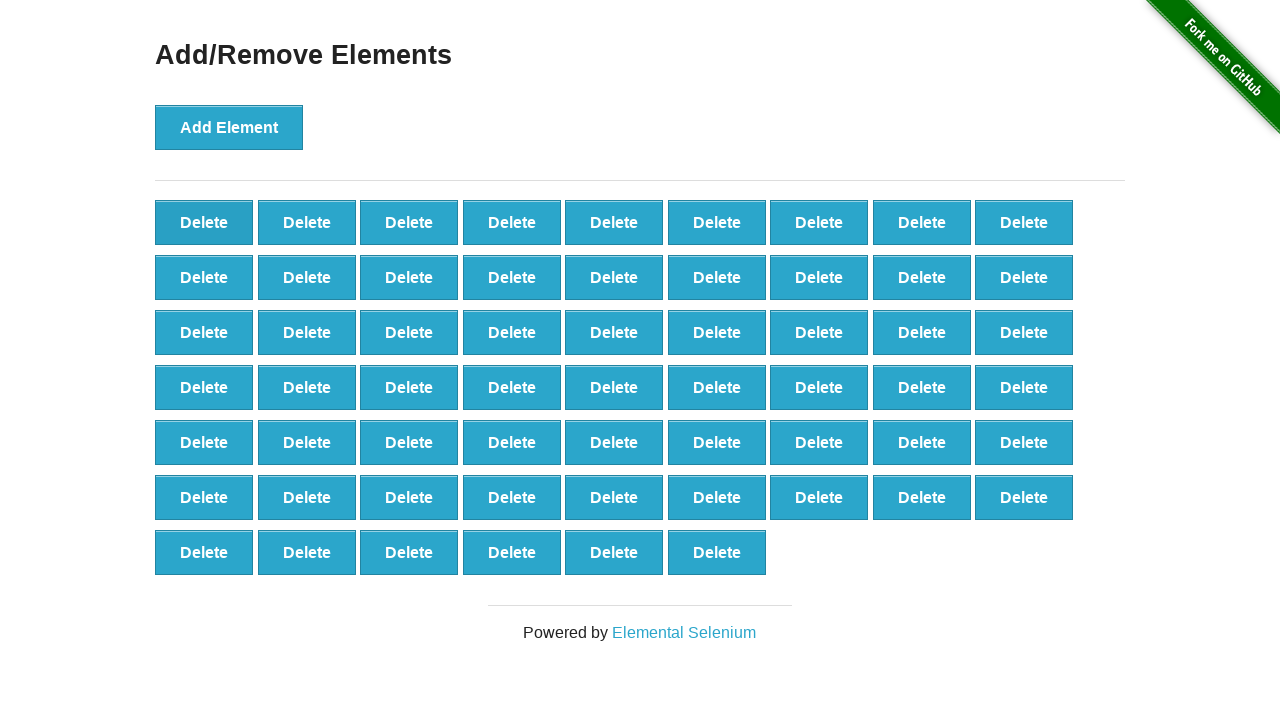

Clicked delete button to remove element (iteration 41/90) at (204, 222) on xpath=//*[@onclick='deleteElement()'] >> nth=0
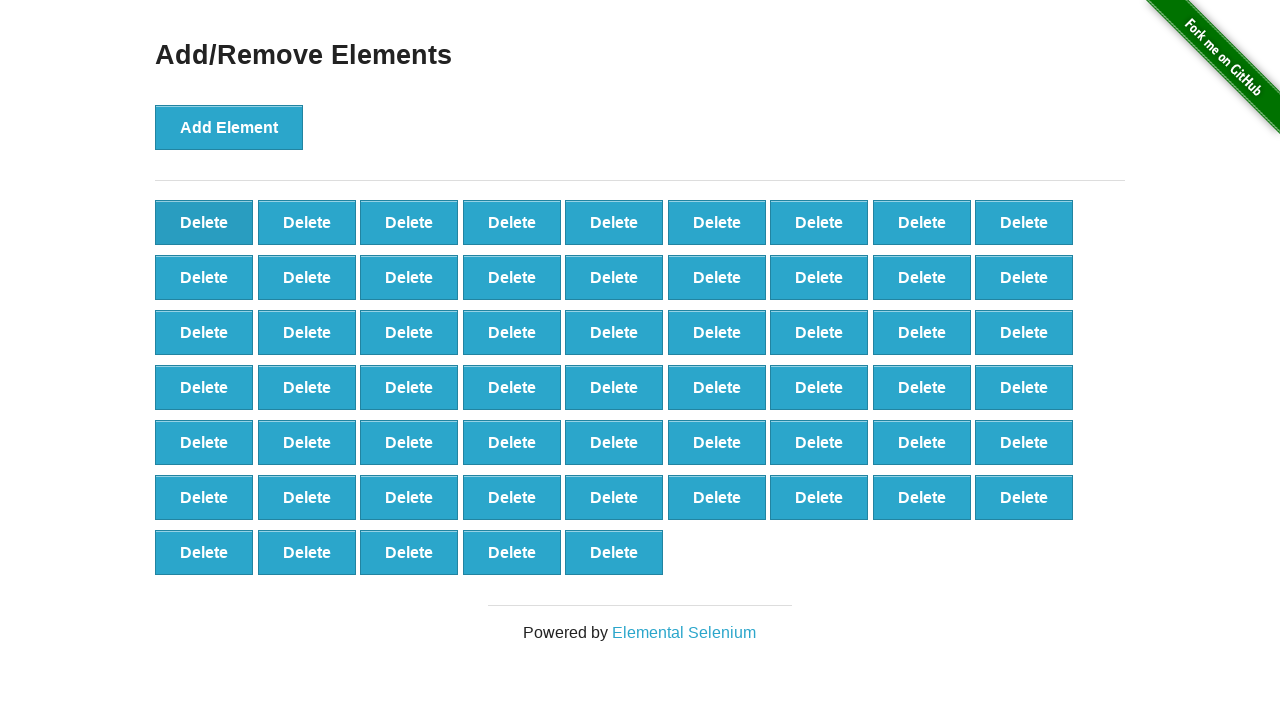

Clicked delete button to remove element (iteration 42/90) at (204, 222) on xpath=//*[@onclick='deleteElement()'] >> nth=0
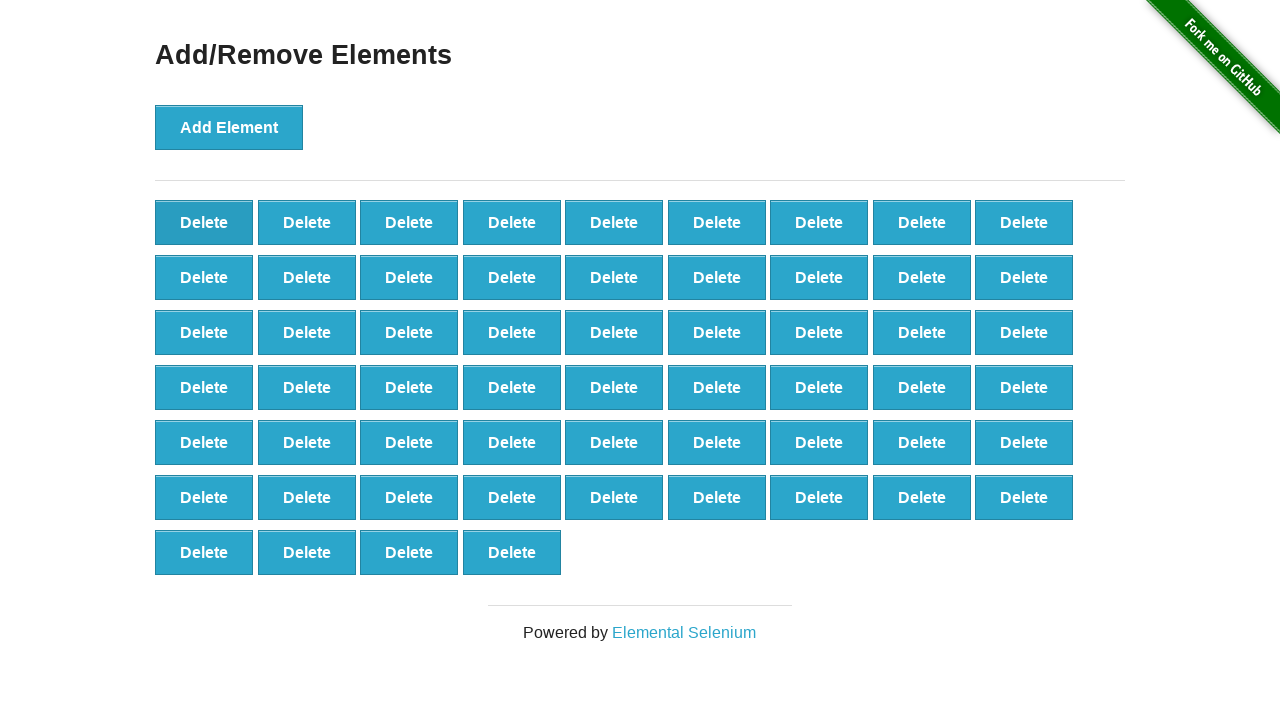

Clicked delete button to remove element (iteration 43/90) at (204, 222) on xpath=//*[@onclick='deleteElement()'] >> nth=0
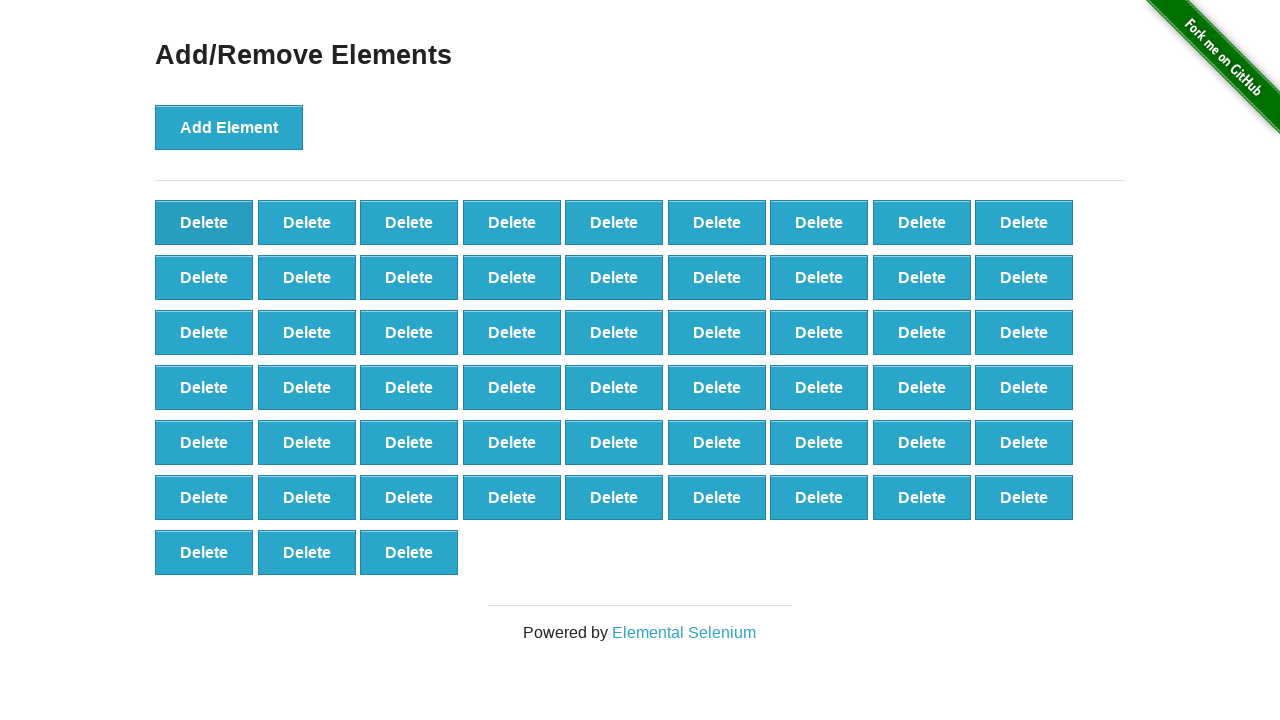

Clicked delete button to remove element (iteration 44/90) at (204, 222) on xpath=//*[@onclick='deleteElement()'] >> nth=0
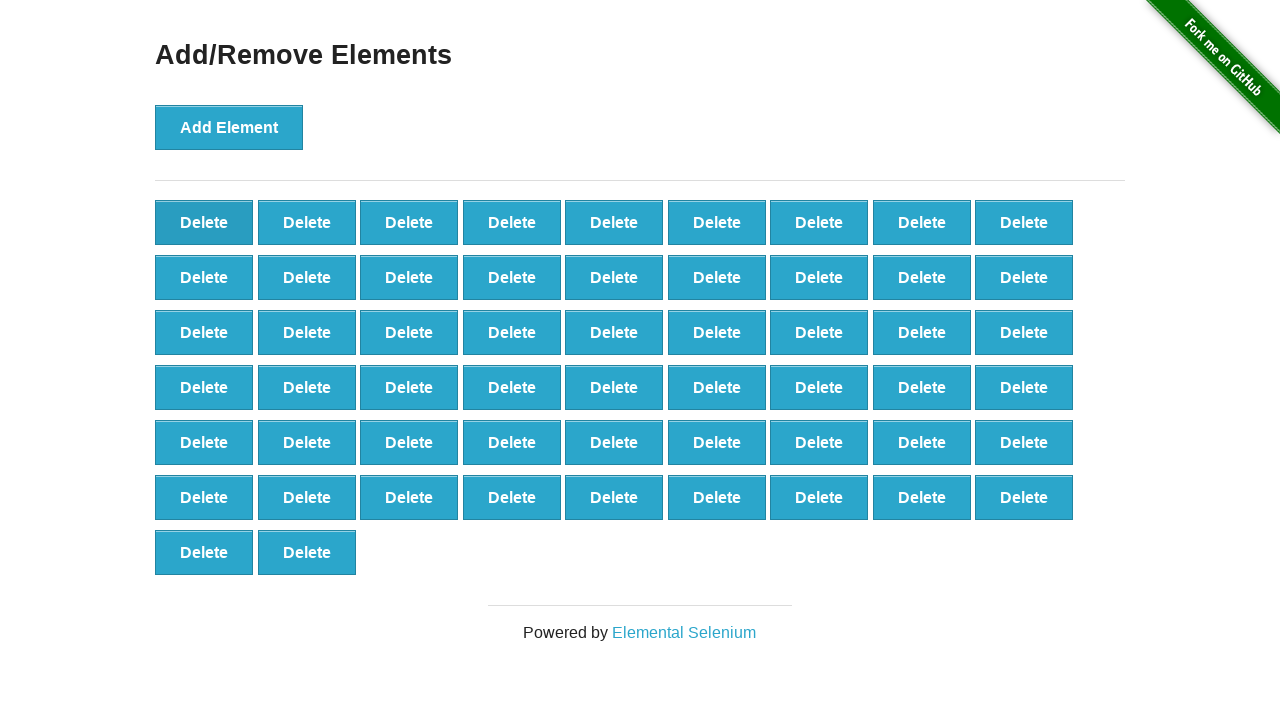

Clicked delete button to remove element (iteration 45/90) at (204, 222) on xpath=//*[@onclick='deleteElement()'] >> nth=0
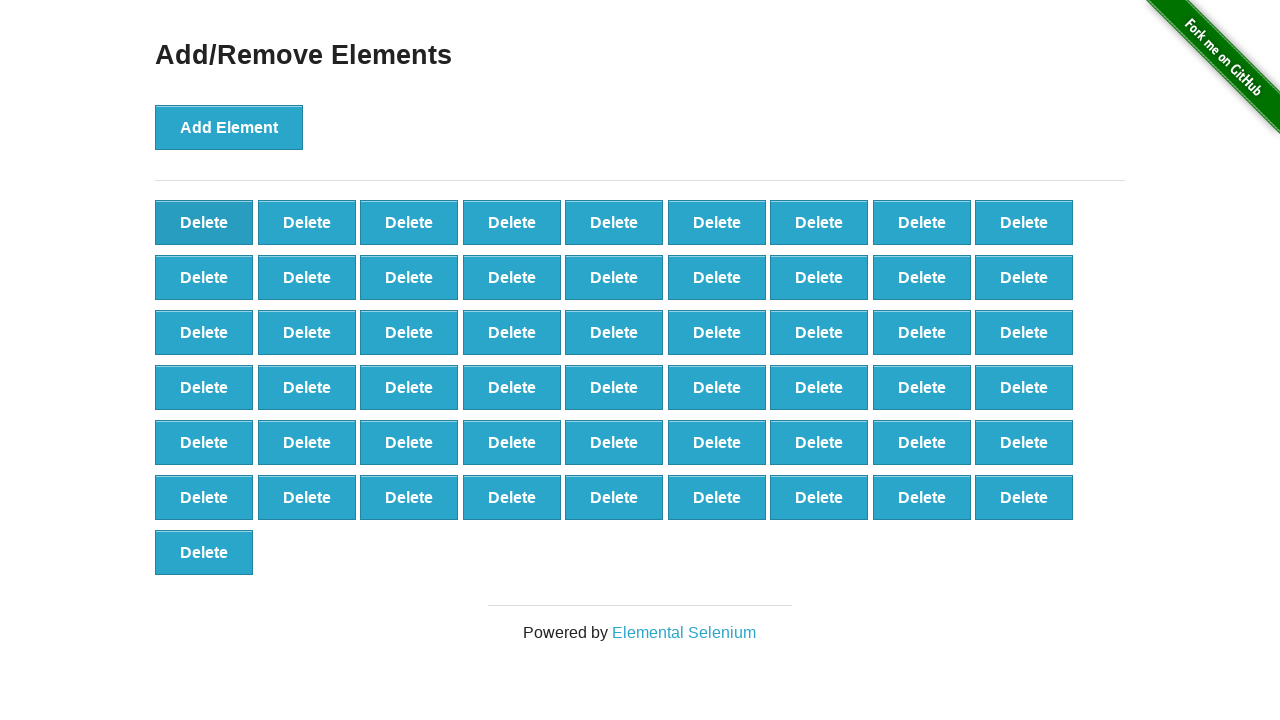

Clicked delete button to remove element (iteration 46/90) at (204, 222) on xpath=//*[@onclick='deleteElement()'] >> nth=0
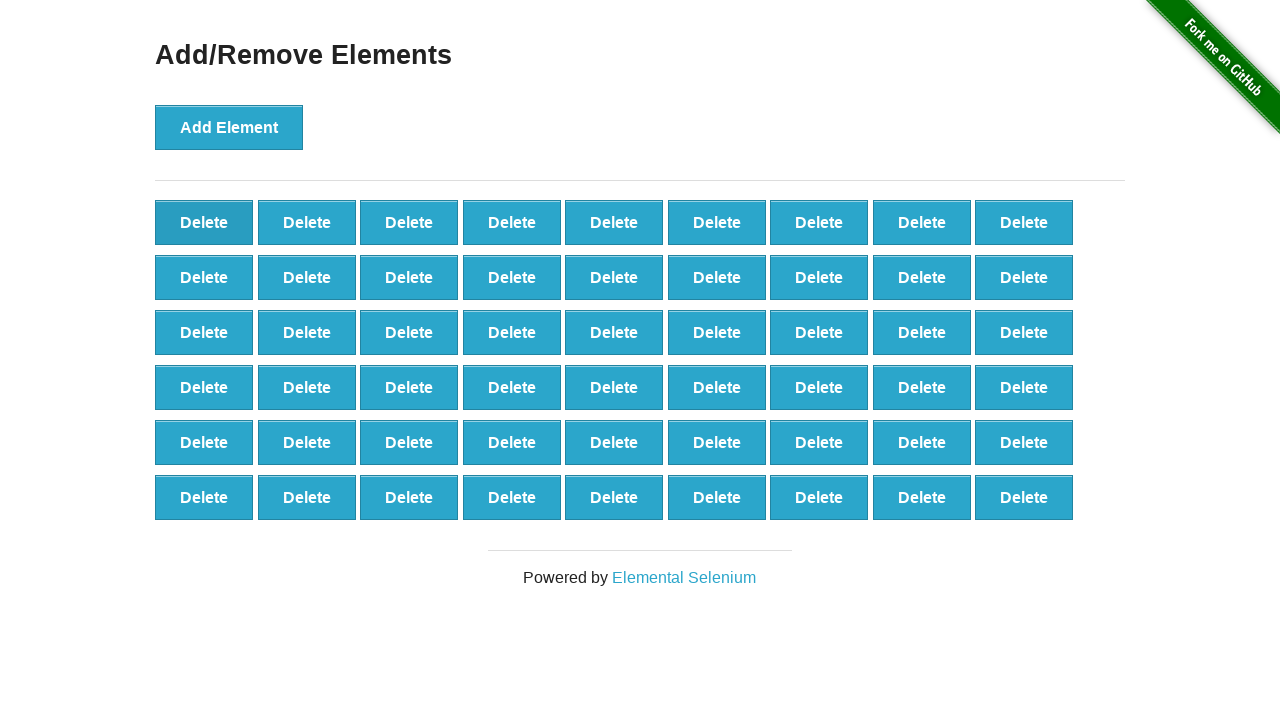

Clicked delete button to remove element (iteration 47/90) at (204, 222) on xpath=//*[@onclick='deleteElement()'] >> nth=0
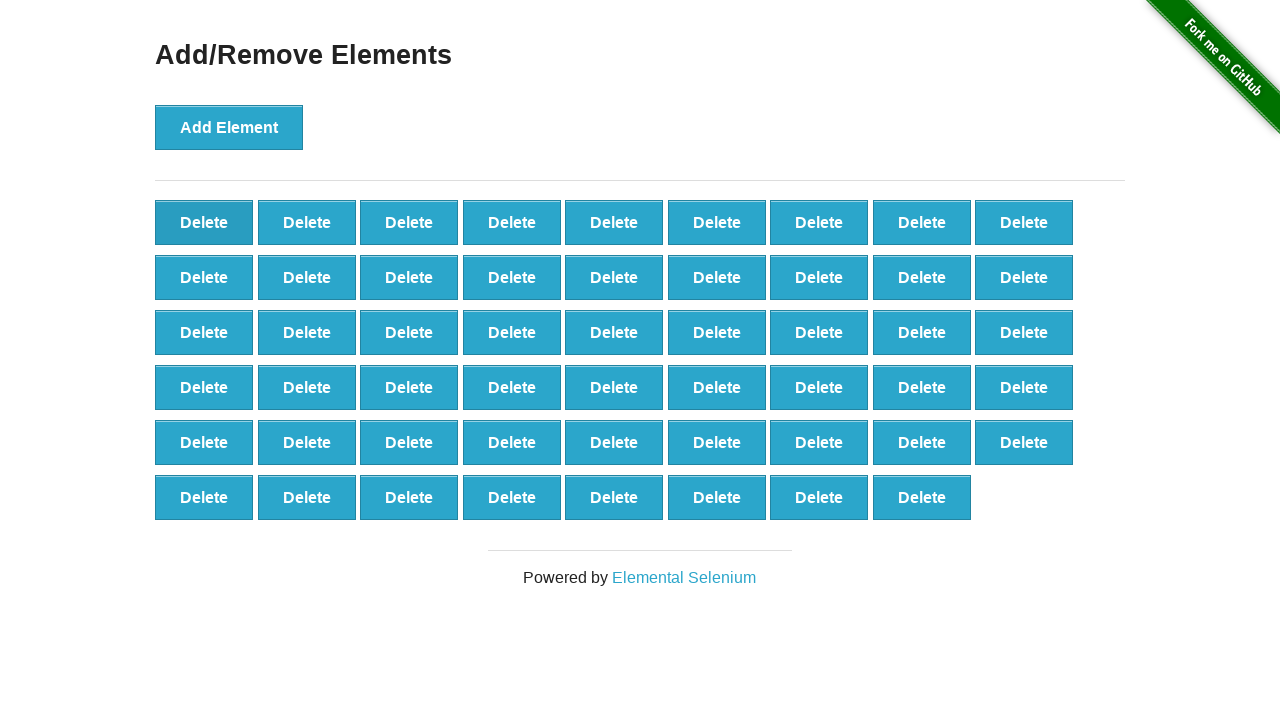

Clicked delete button to remove element (iteration 48/90) at (204, 222) on xpath=//*[@onclick='deleteElement()'] >> nth=0
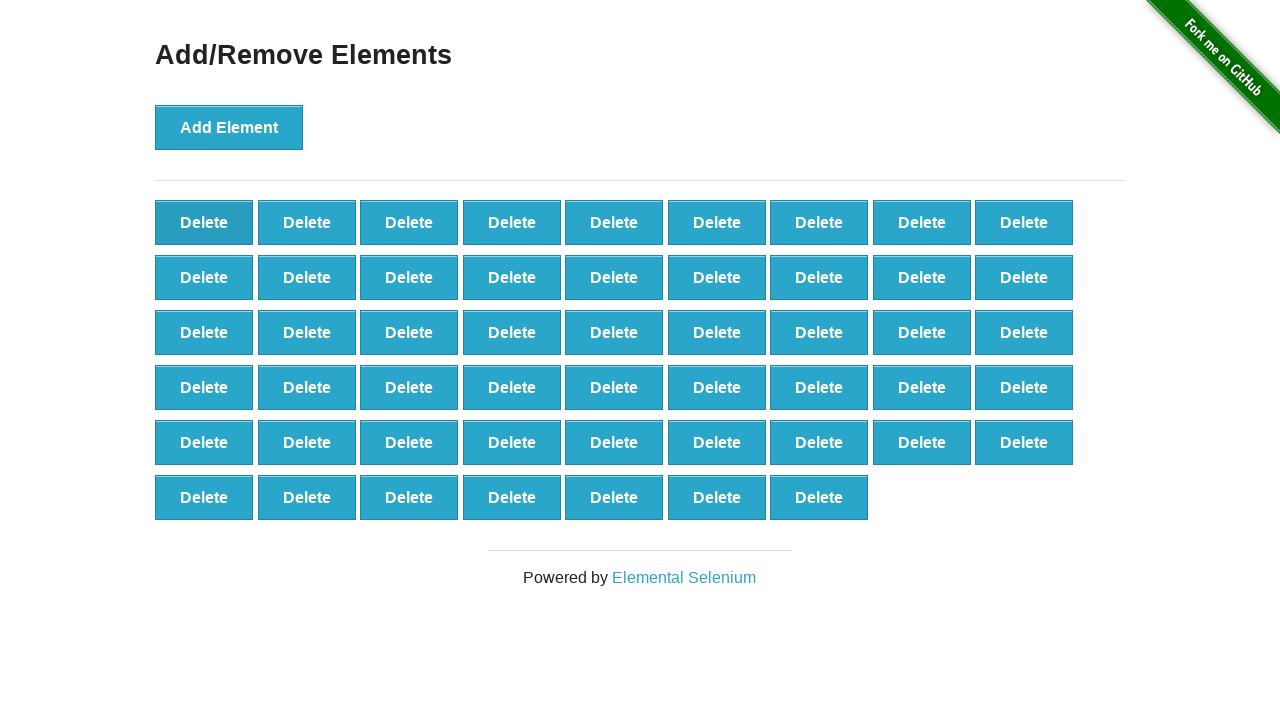

Clicked delete button to remove element (iteration 49/90) at (204, 222) on xpath=//*[@onclick='deleteElement()'] >> nth=0
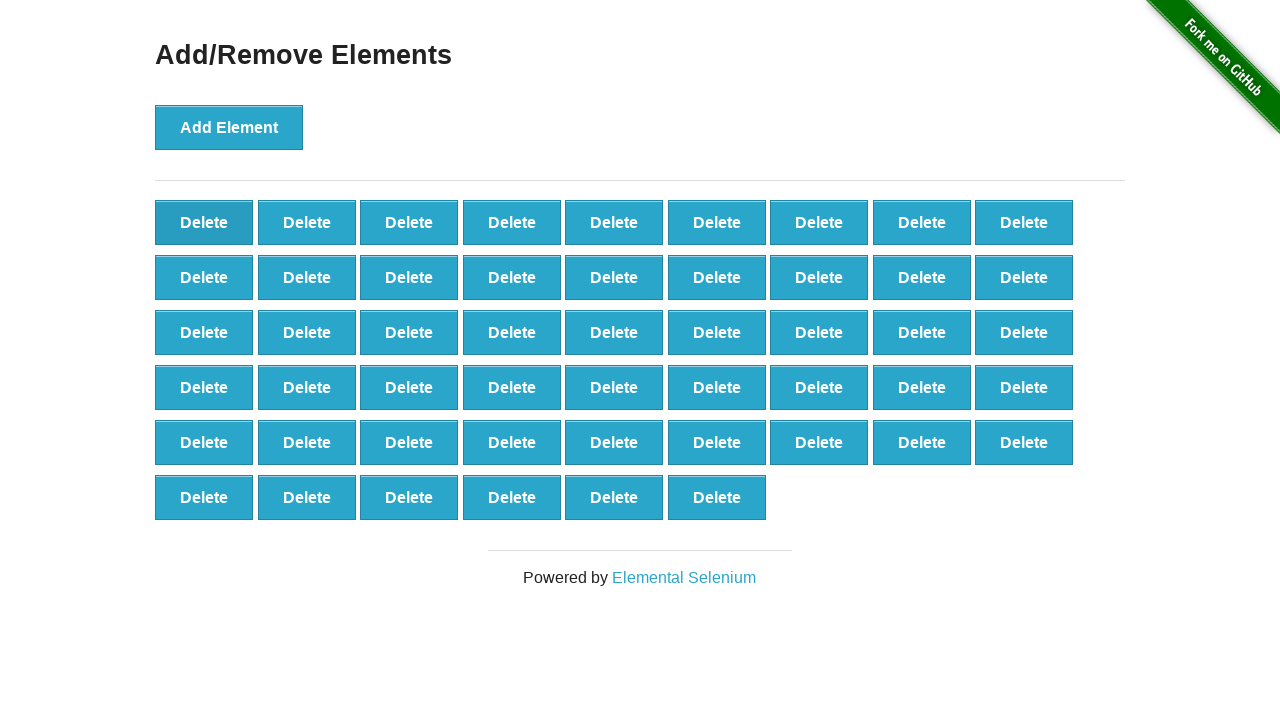

Clicked delete button to remove element (iteration 50/90) at (204, 222) on xpath=//*[@onclick='deleteElement()'] >> nth=0
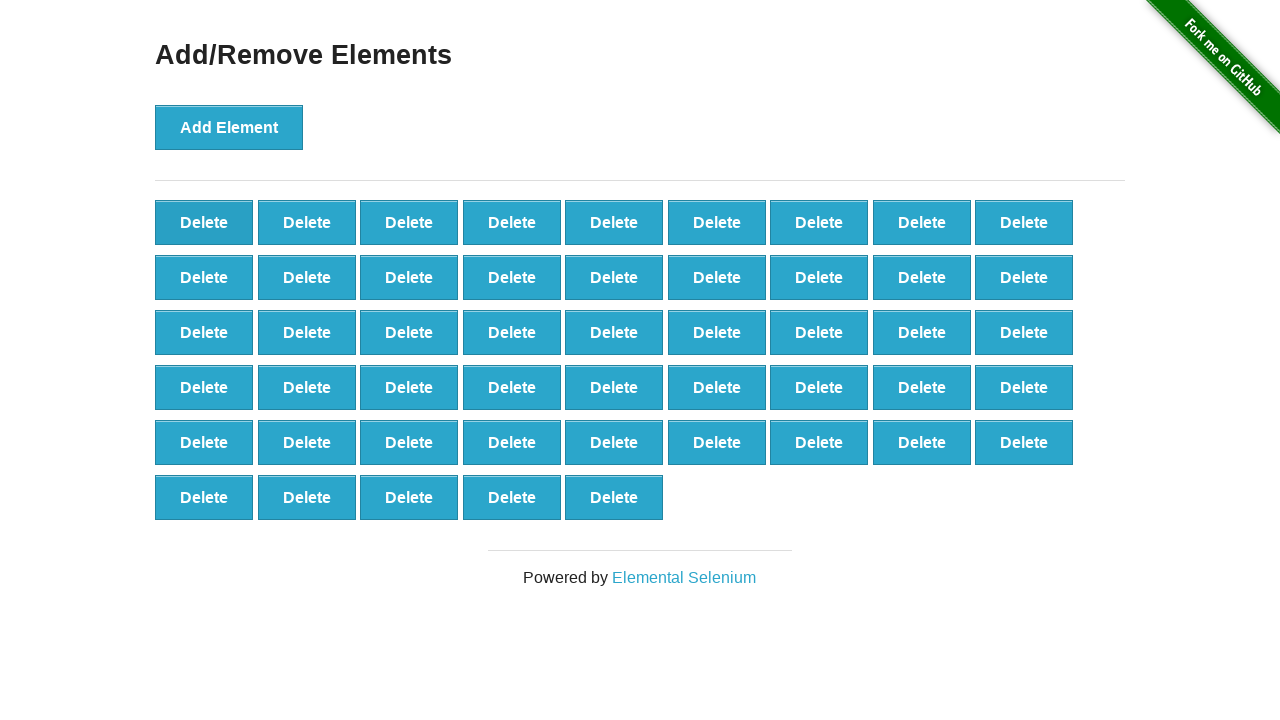

Clicked delete button to remove element (iteration 51/90) at (204, 222) on xpath=//*[@onclick='deleteElement()'] >> nth=0
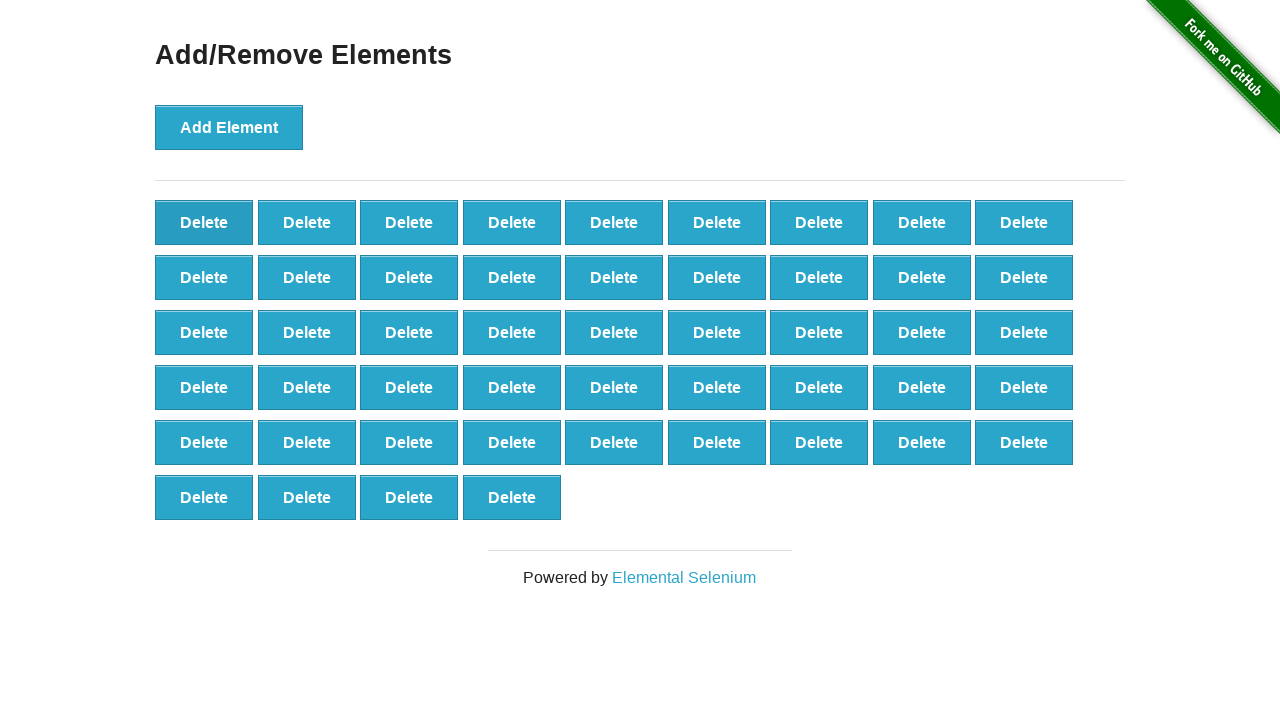

Clicked delete button to remove element (iteration 52/90) at (204, 222) on xpath=//*[@onclick='deleteElement()'] >> nth=0
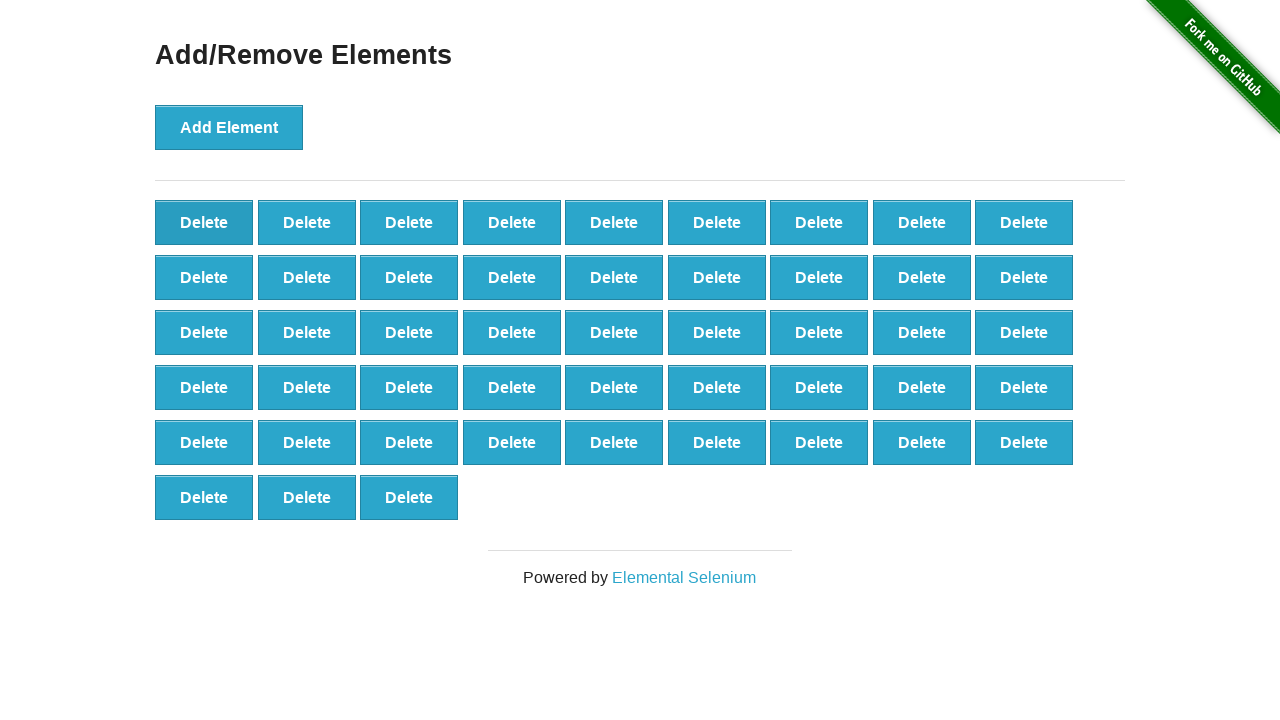

Clicked delete button to remove element (iteration 53/90) at (204, 222) on xpath=//*[@onclick='deleteElement()'] >> nth=0
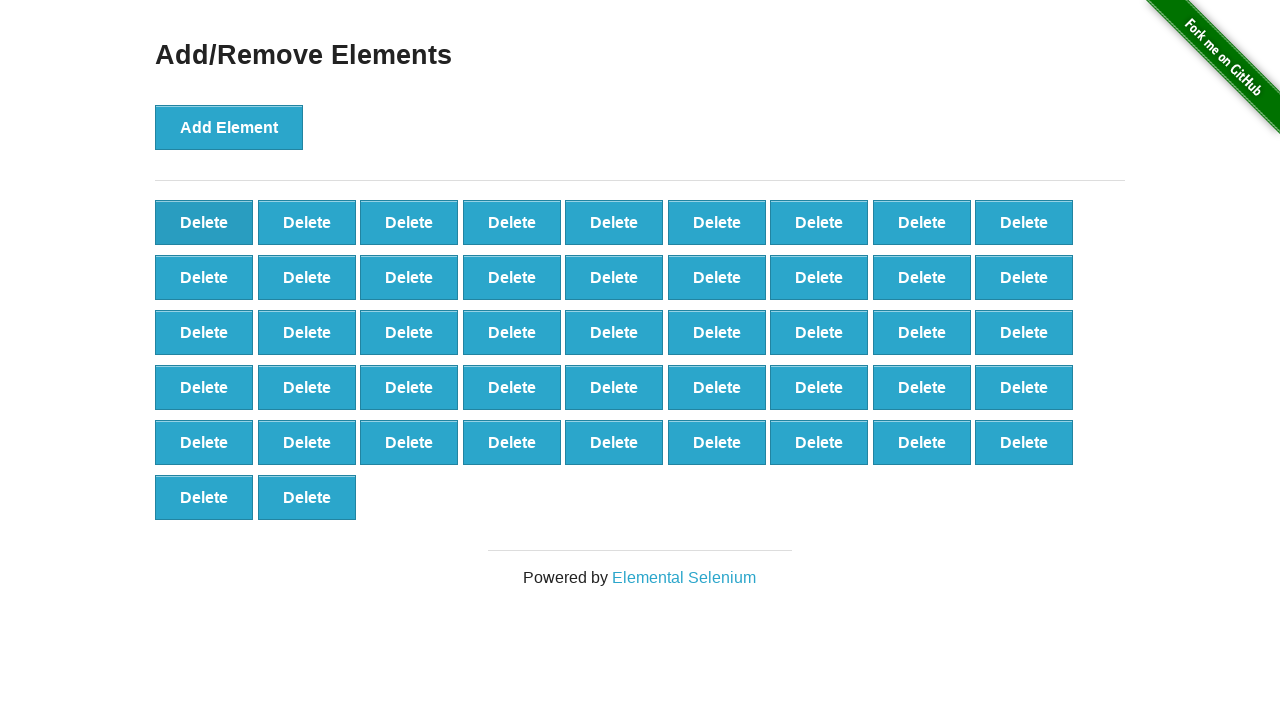

Clicked delete button to remove element (iteration 54/90) at (204, 222) on xpath=//*[@onclick='deleteElement()'] >> nth=0
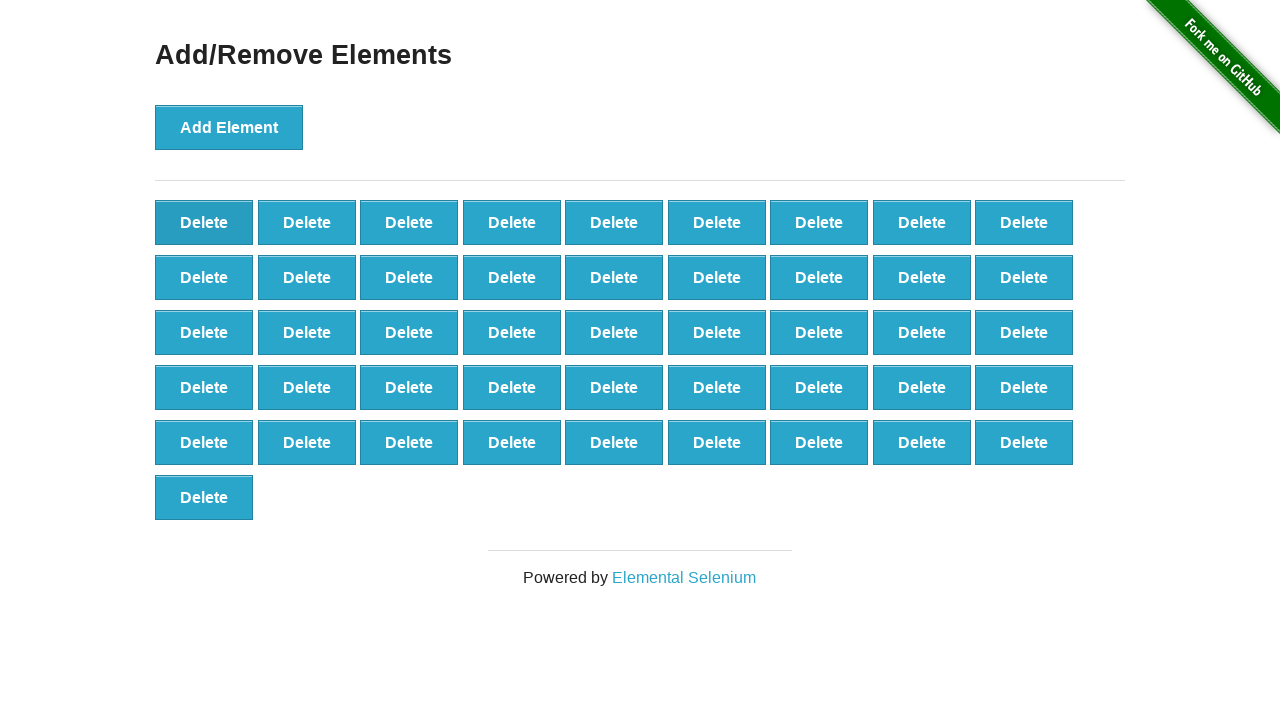

Clicked delete button to remove element (iteration 55/90) at (204, 222) on xpath=//*[@onclick='deleteElement()'] >> nth=0
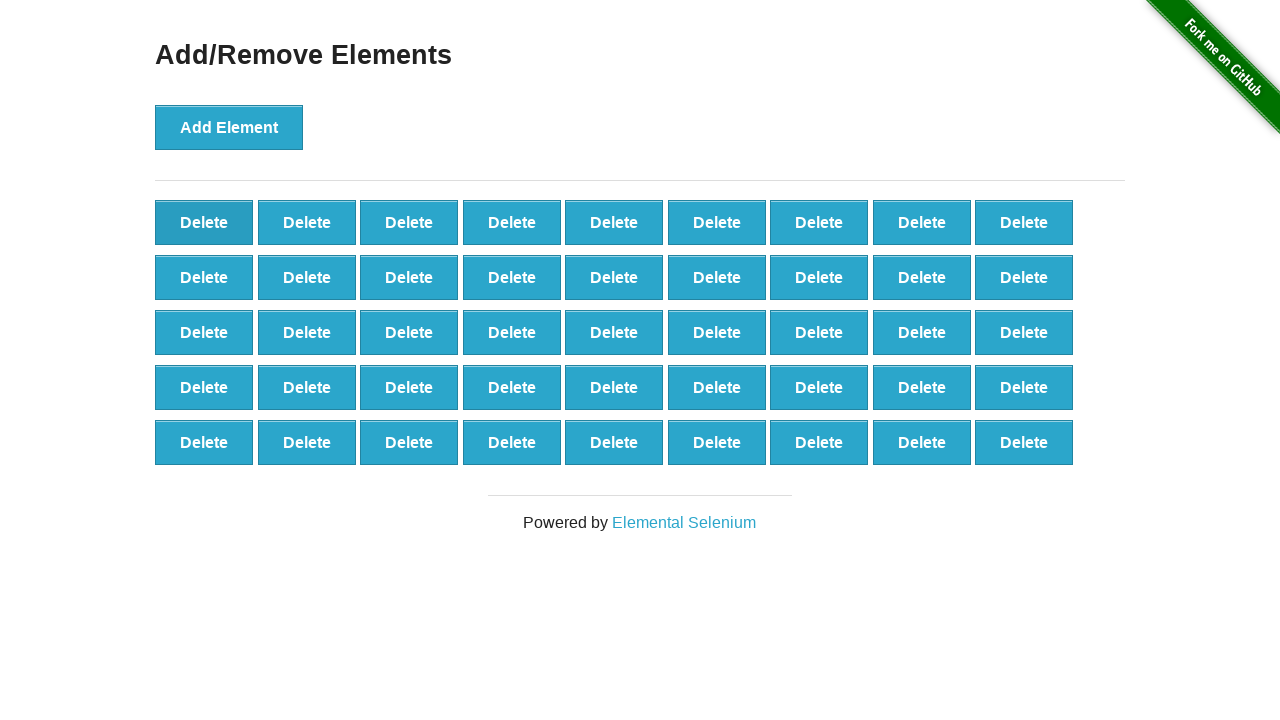

Clicked delete button to remove element (iteration 56/90) at (204, 222) on xpath=//*[@onclick='deleteElement()'] >> nth=0
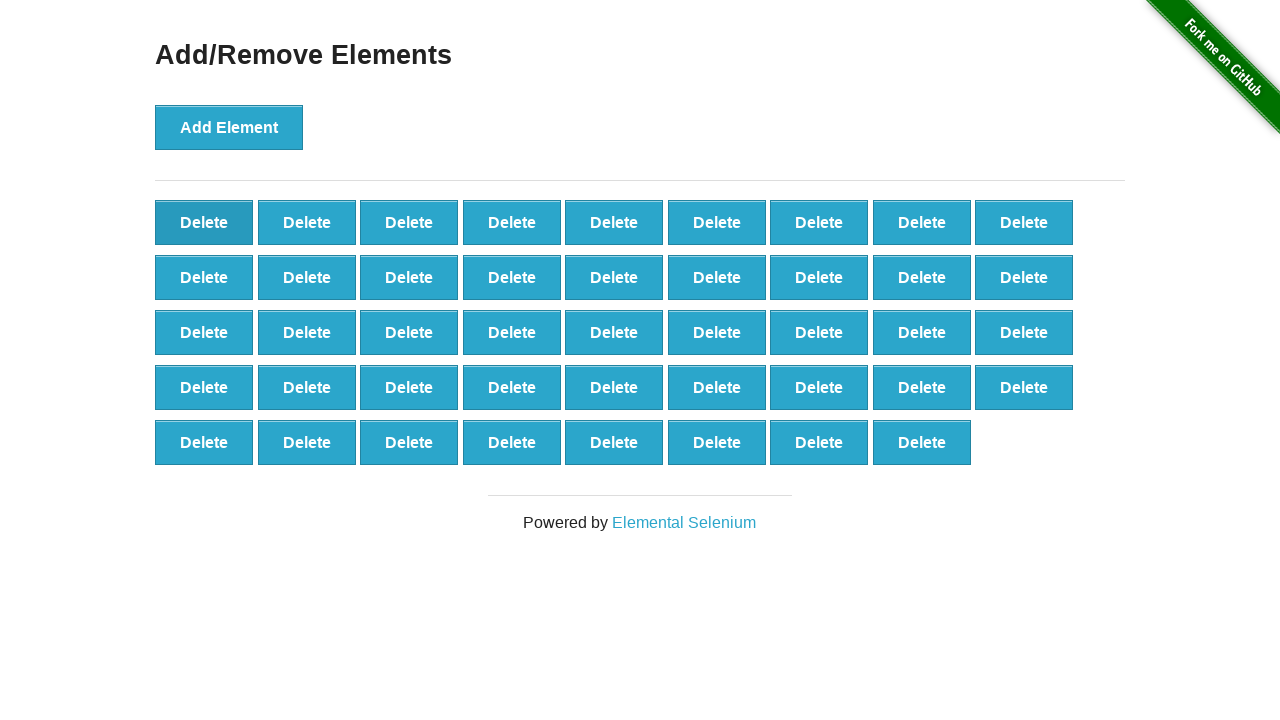

Clicked delete button to remove element (iteration 57/90) at (204, 222) on xpath=//*[@onclick='deleteElement()'] >> nth=0
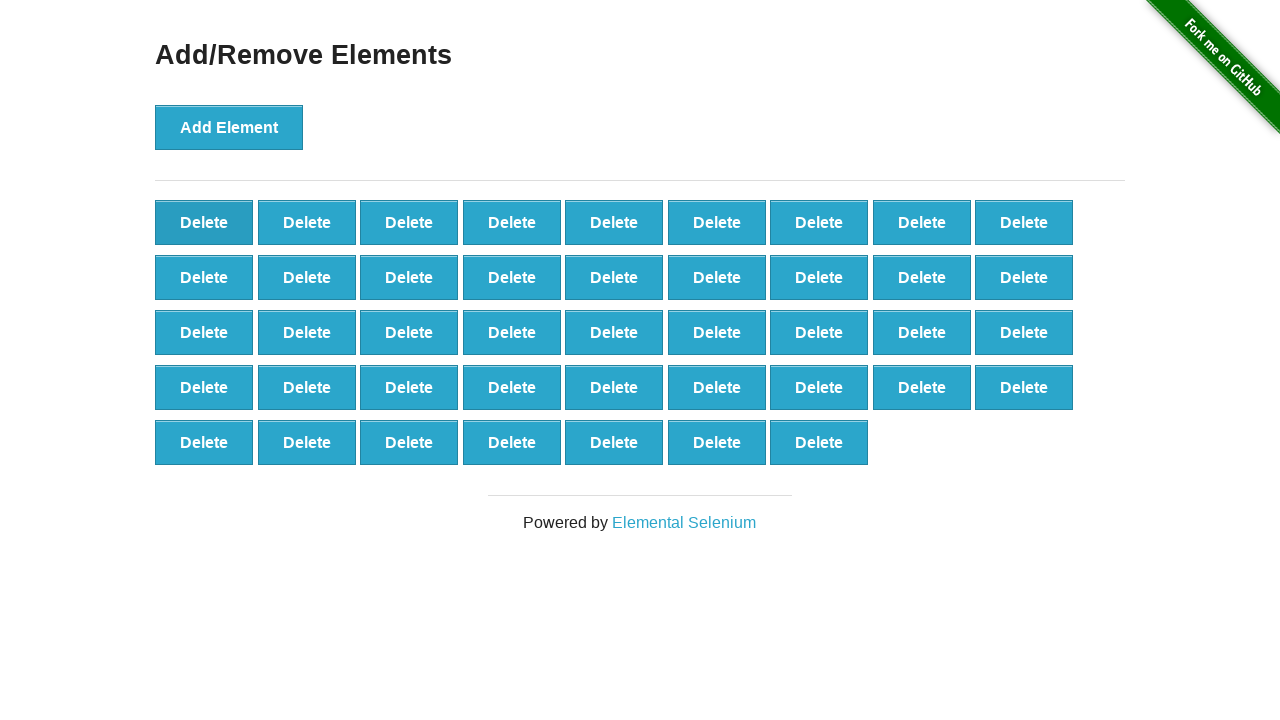

Clicked delete button to remove element (iteration 58/90) at (204, 222) on xpath=//*[@onclick='deleteElement()'] >> nth=0
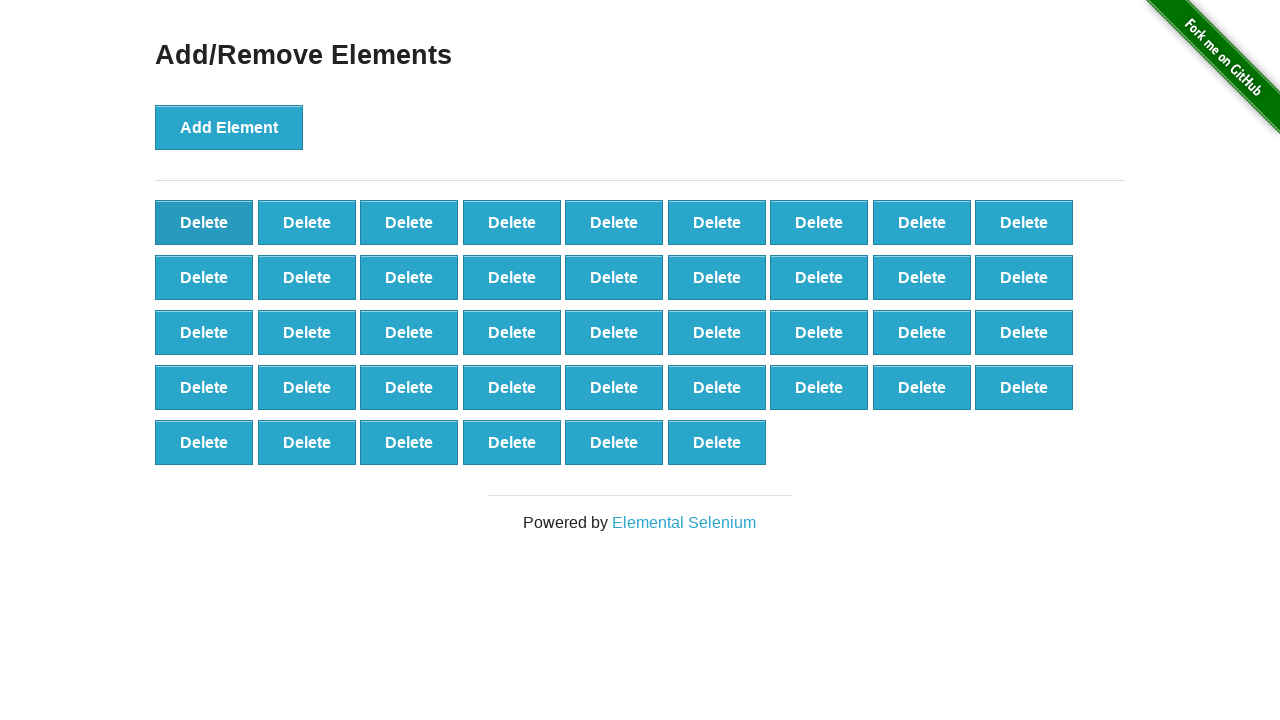

Clicked delete button to remove element (iteration 59/90) at (204, 222) on xpath=//*[@onclick='deleteElement()'] >> nth=0
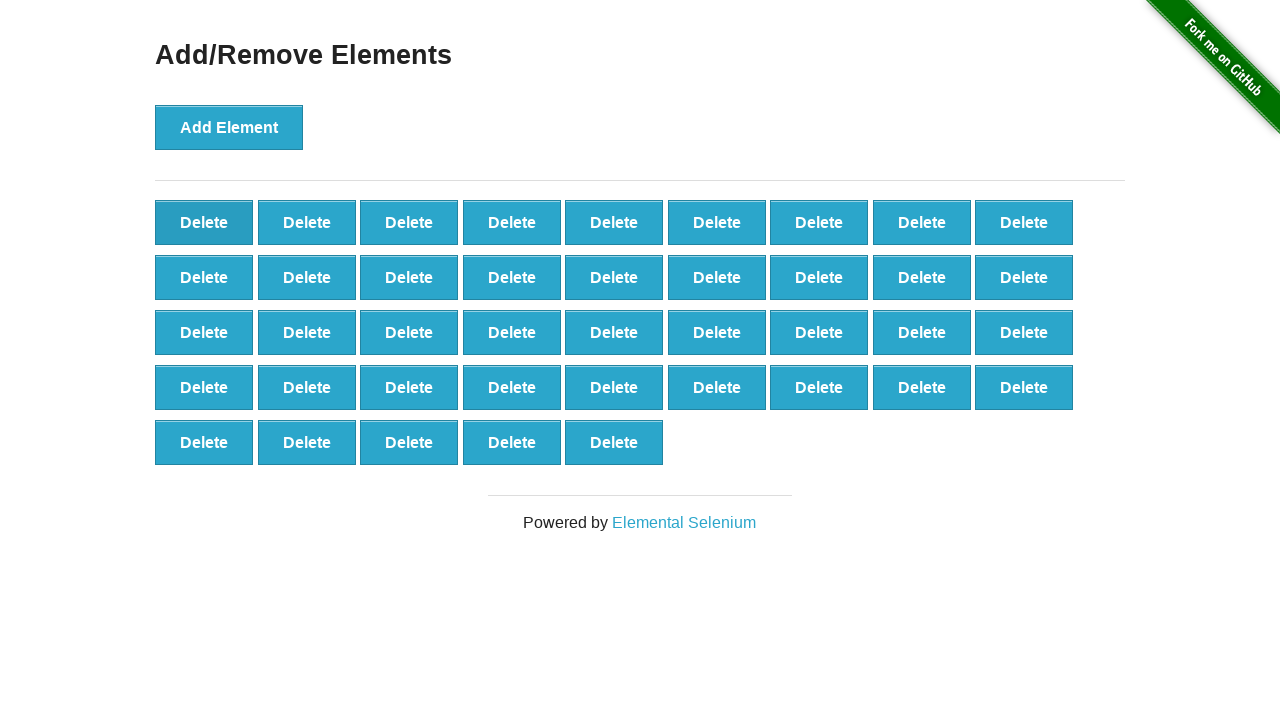

Clicked delete button to remove element (iteration 60/90) at (204, 222) on xpath=//*[@onclick='deleteElement()'] >> nth=0
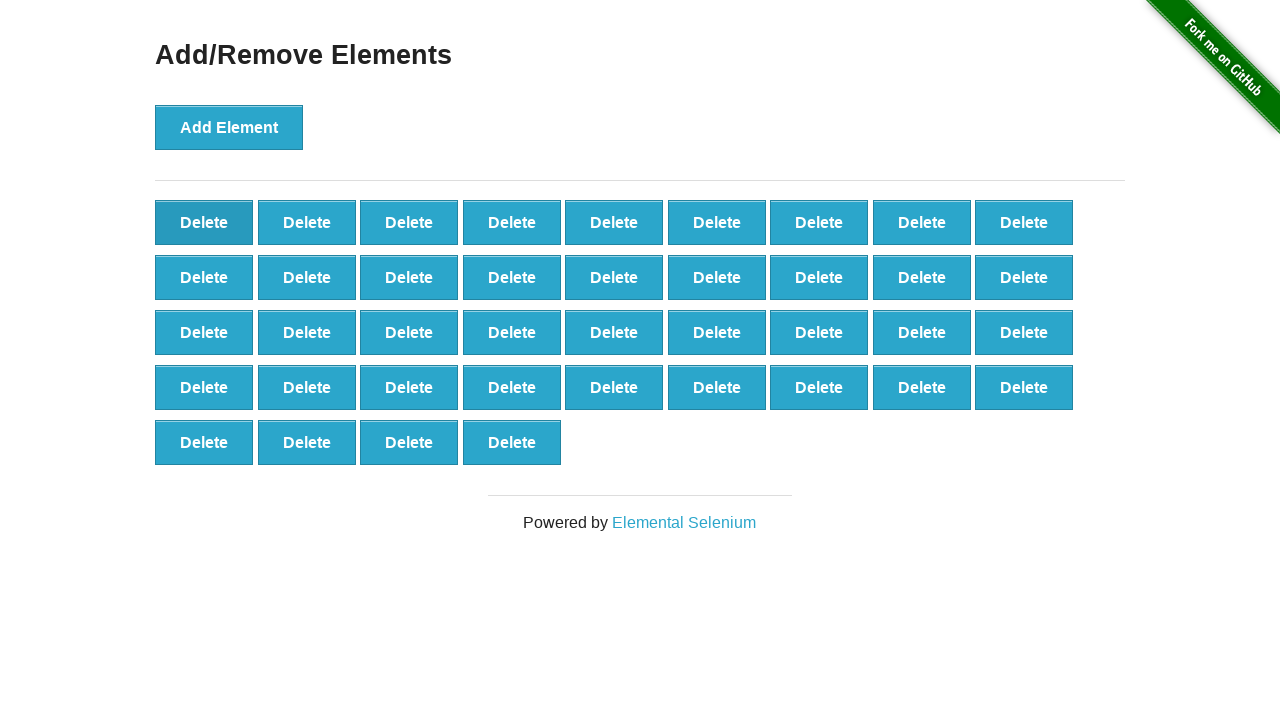

Clicked delete button to remove element (iteration 61/90) at (204, 222) on xpath=//*[@onclick='deleteElement()'] >> nth=0
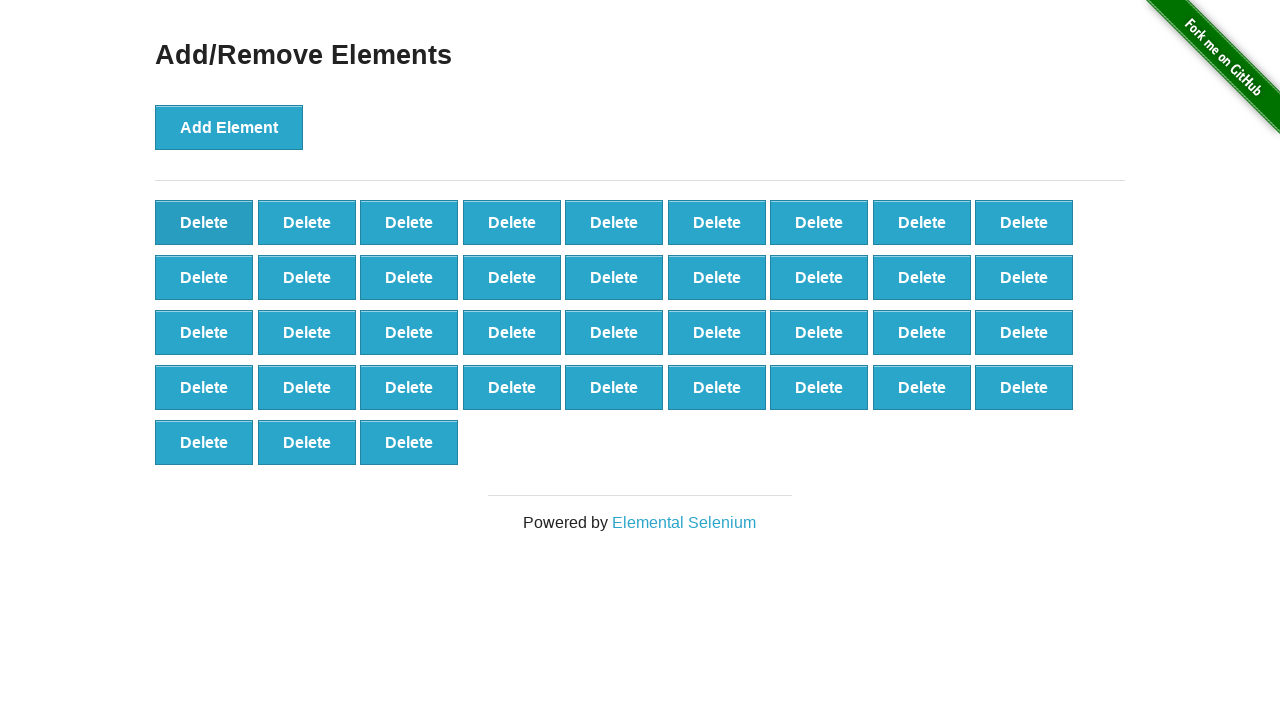

Clicked delete button to remove element (iteration 62/90) at (204, 222) on xpath=//*[@onclick='deleteElement()'] >> nth=0
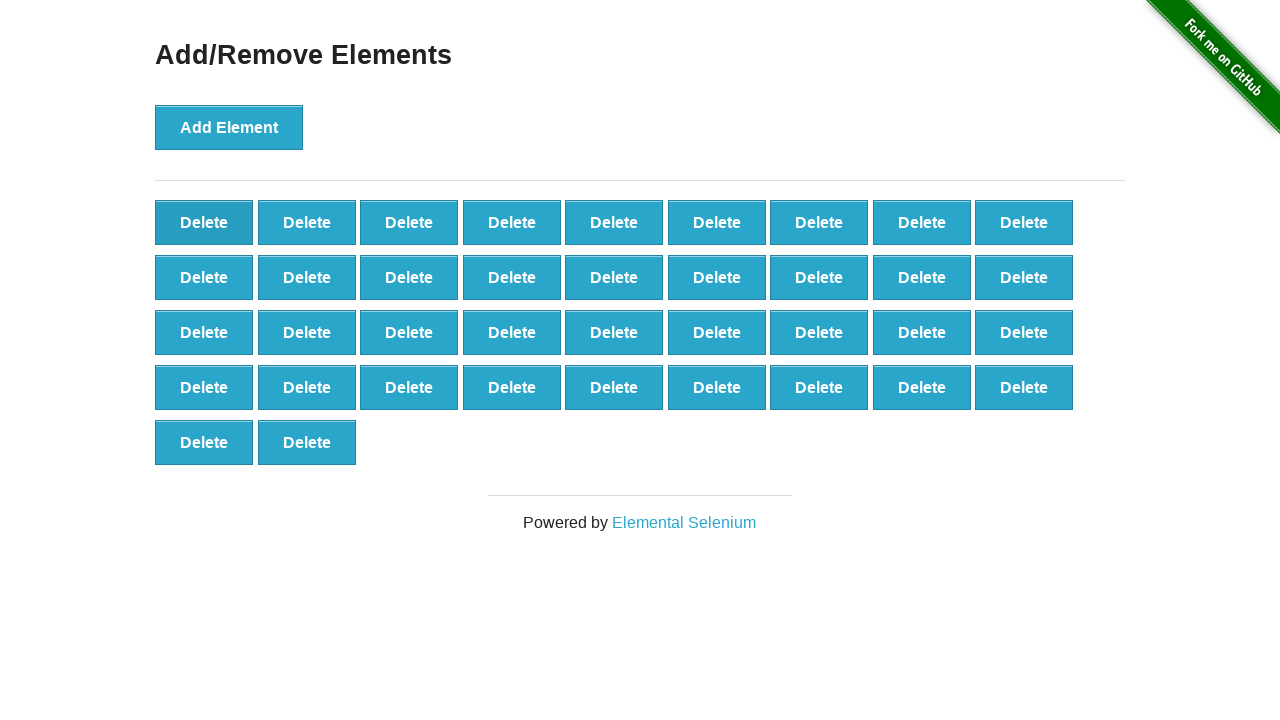

Clicked delete button to remove element (iteration 63/90) at (204, 222) on xpath=//*[@onclick='deleteElement()'] >> nth=0
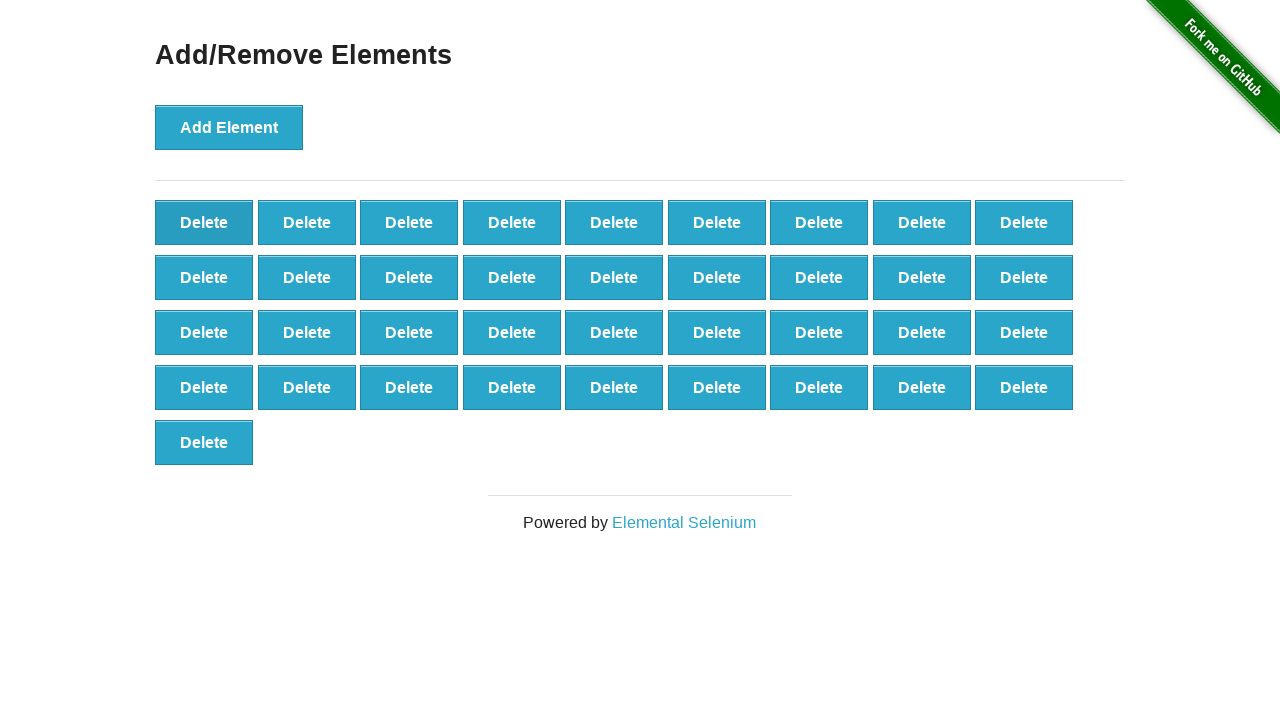

Clicked delete button to remove element (iteration 64/90) at (204, 222) on xpath=//*[@onclick='deleteElement()'] >> nth=0
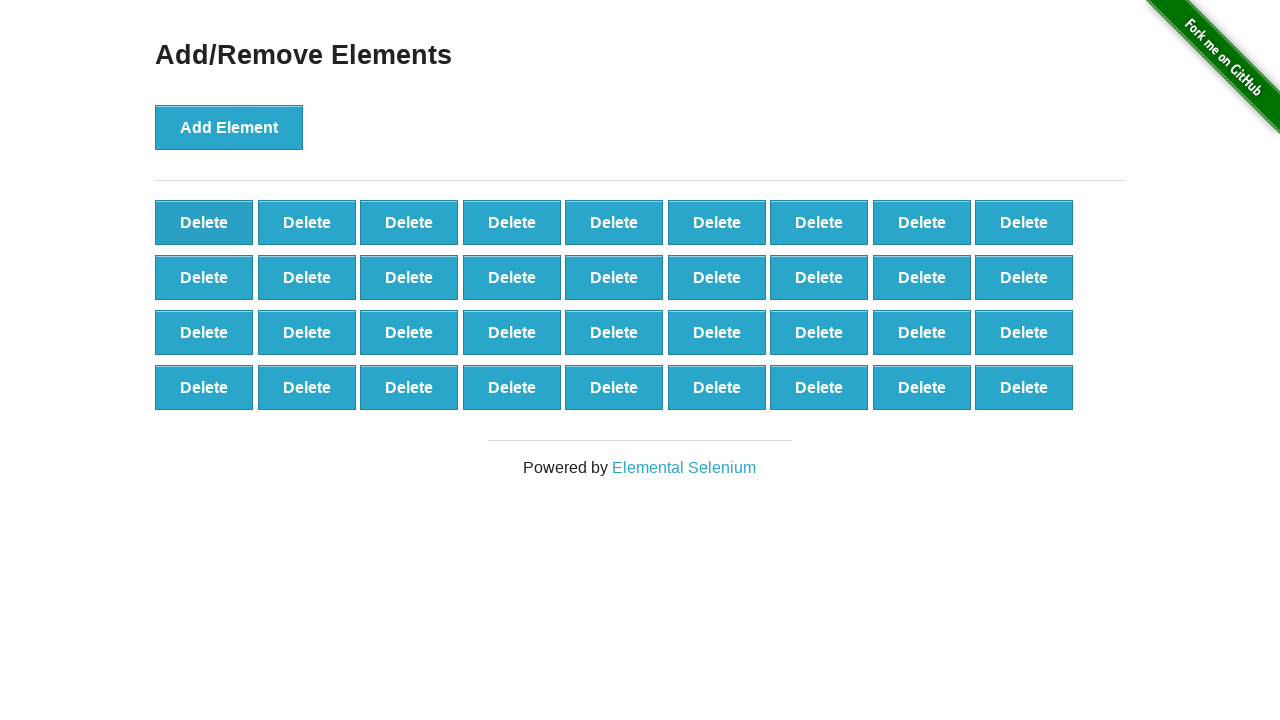

Clicked delete button to remove element (iteration 65/90) at (204, 222) on xpath=//*[@onclick='deleteElement()'] >> nth=0
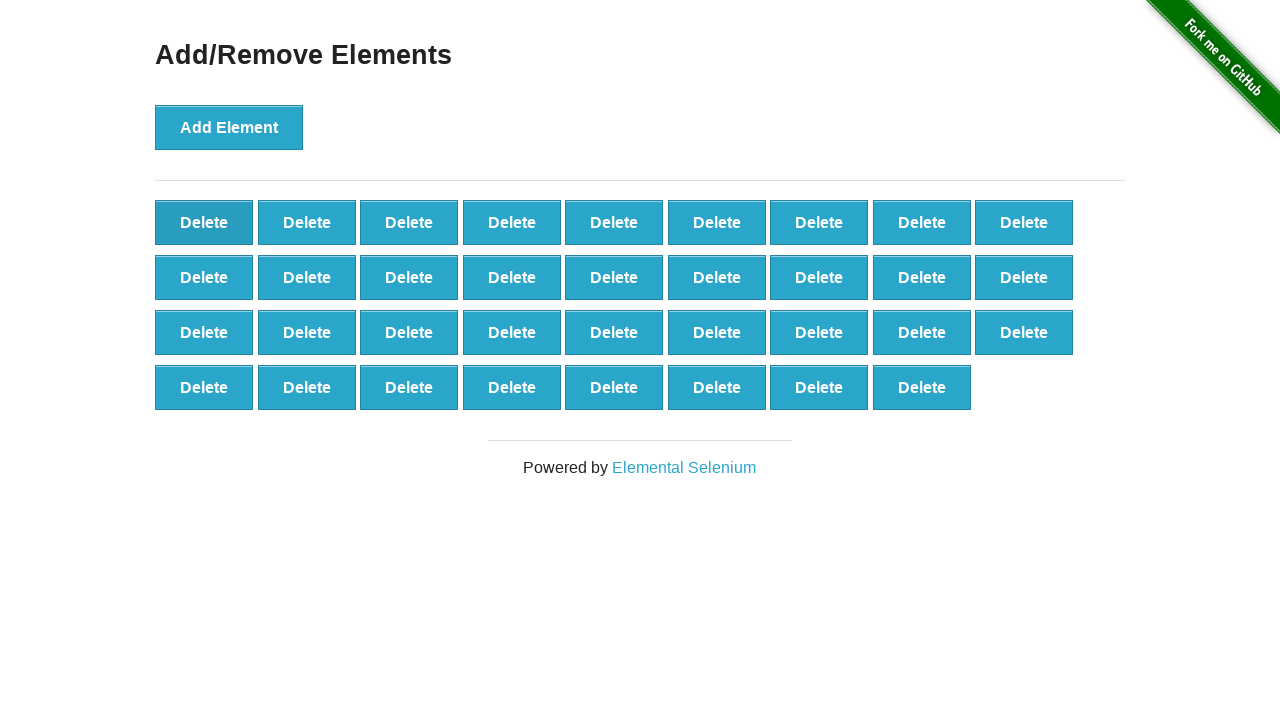

Clicked delete button to remove element (iteration 66/90) at (204, 222) on xpath=//*[@onclick='deleteElement()'] >> nth=0
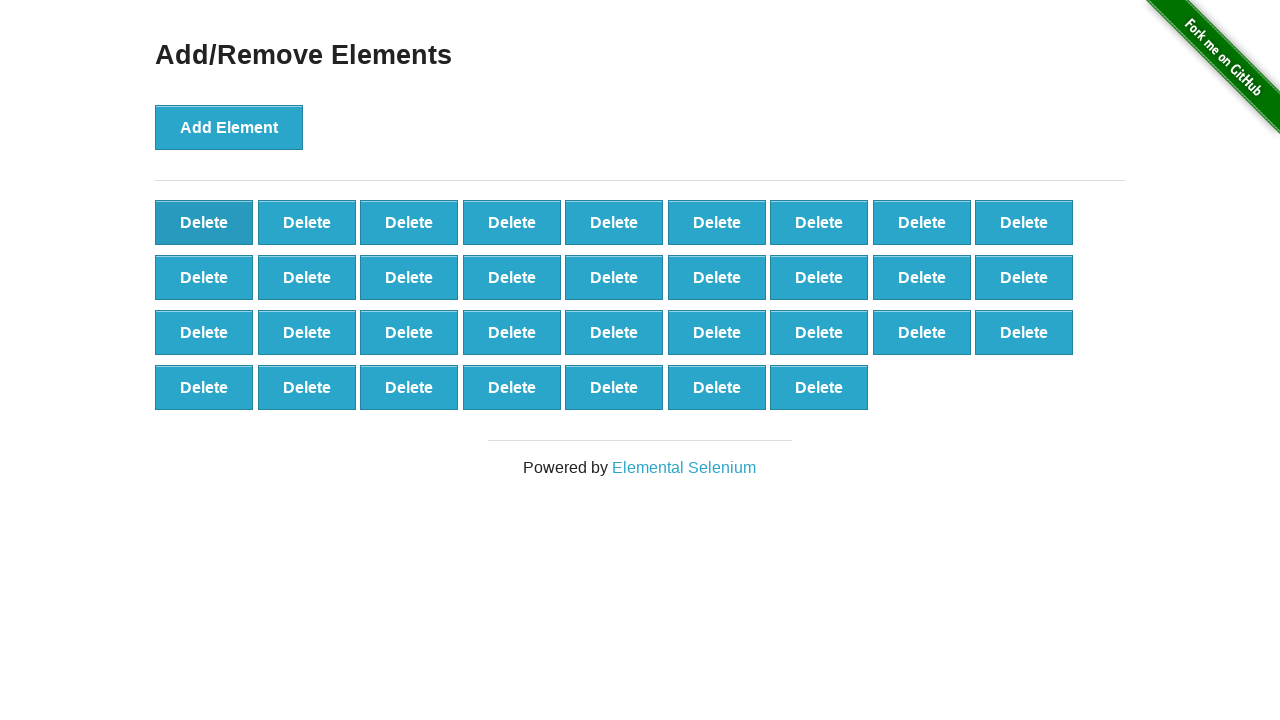

Clicked delete button to remove element (iteration 67/90) at (204, 222) on xpath=//*[@onclick='deleteElement()'] >> nth=0
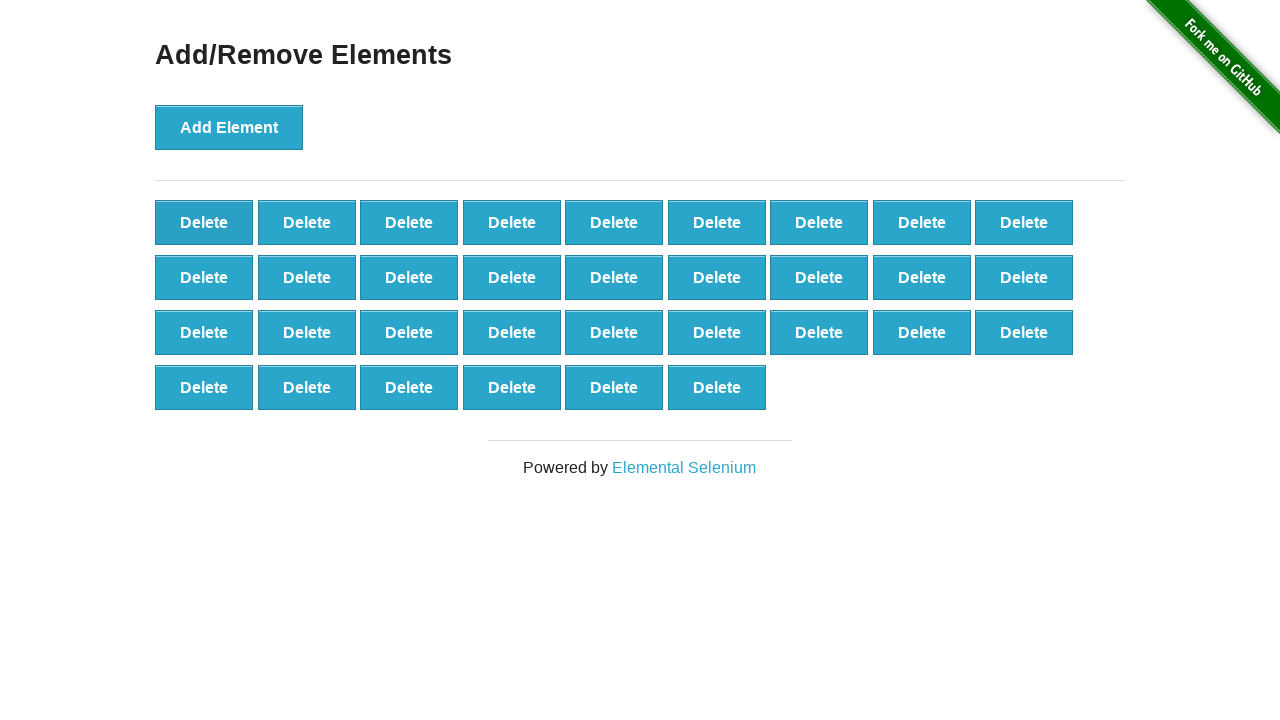

Clicked delete button to remove element (iteration 68/90) at (204, 222) on xpath=//*[@onclick='deleteElement()'] >> nth=0
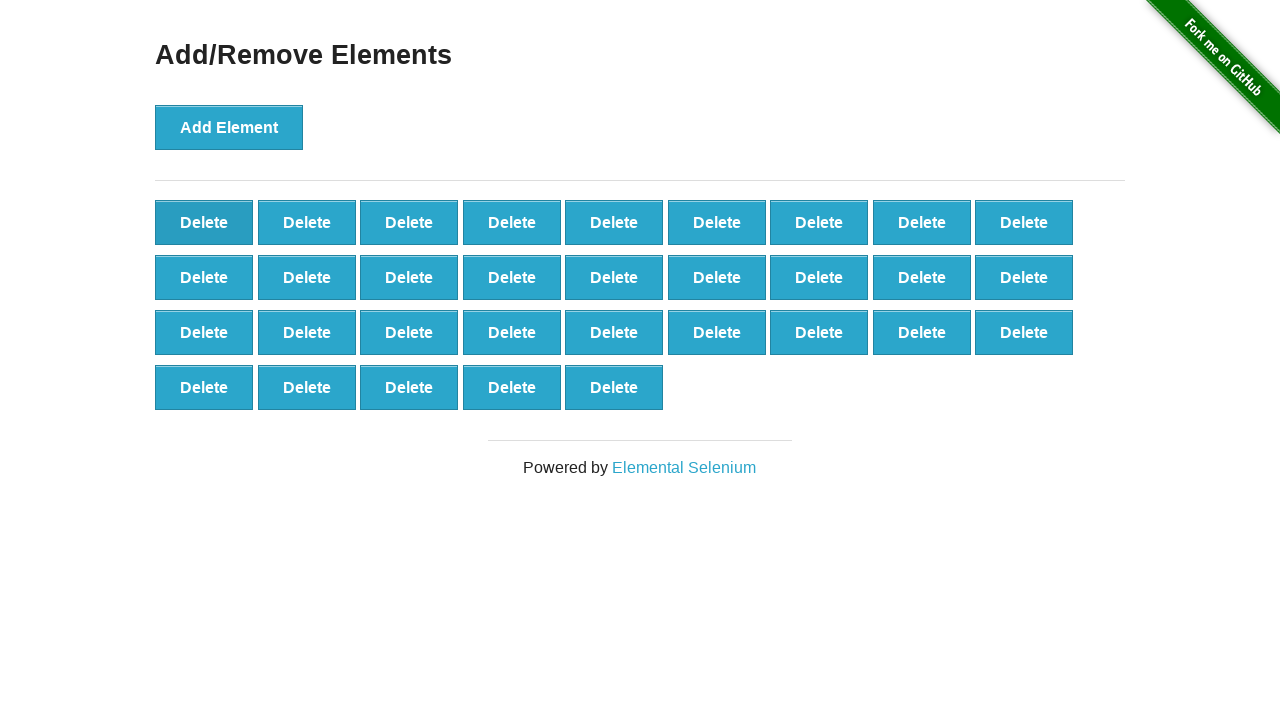

Clicked delete button to remove element (iteration 69/90) at (204, 222) on xpath=//*[@onclick='deleteElement()'] >> nth=0
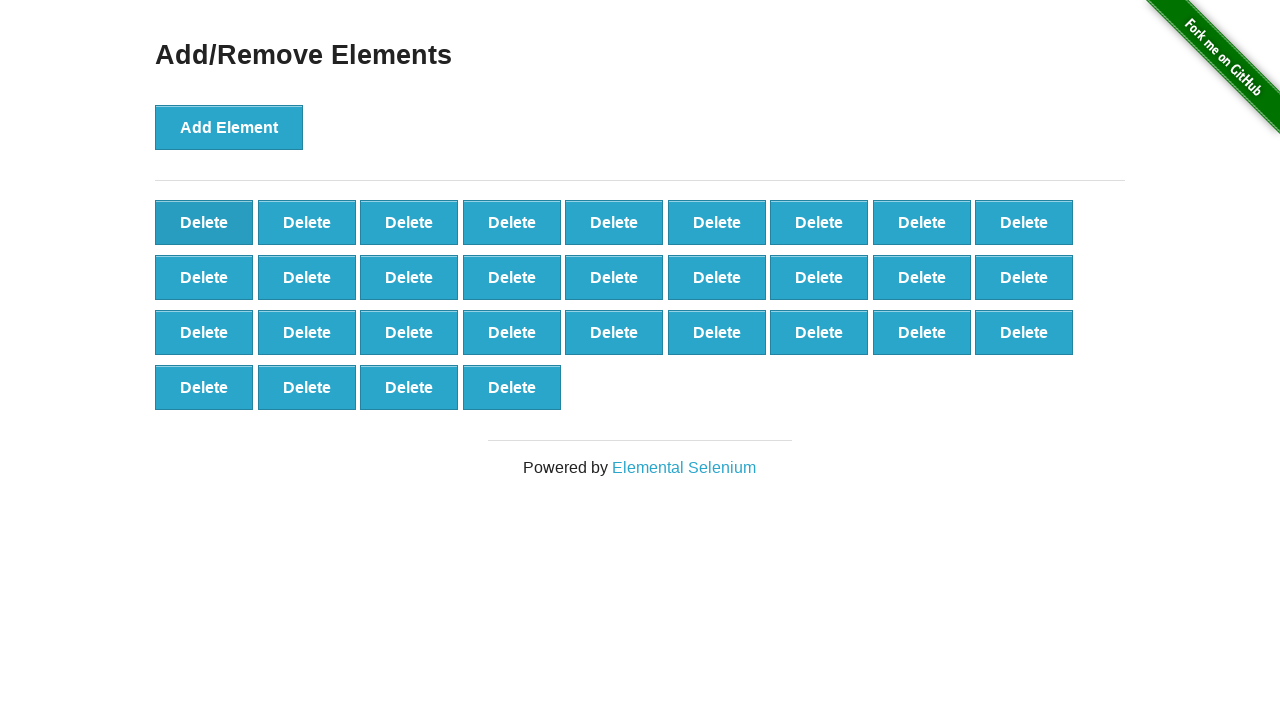

Clicked delete button to remove element (iteration 70/90) at (204, 222) on xpath=//*[@onclick='deleteElement()'] >> nth=0
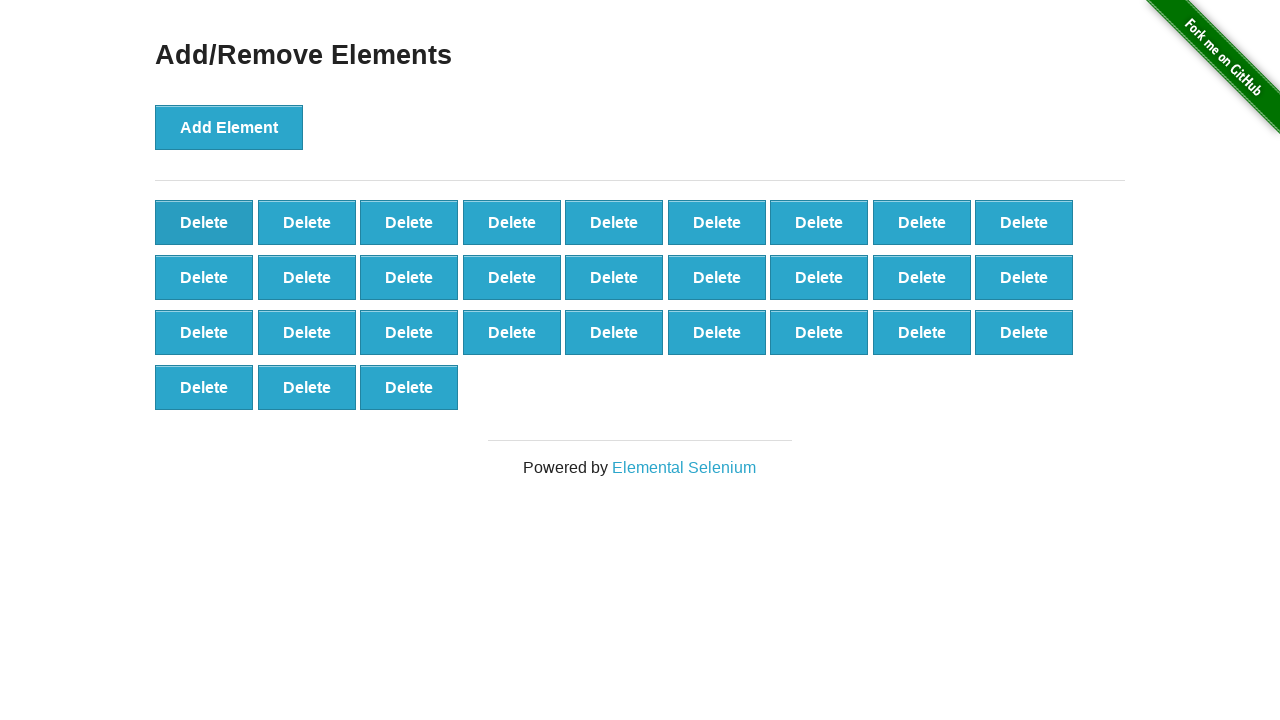

Clicked delete button to remove element (iteration 71/90) at (204, 222) on xpath=//*[@onclick='deleteElement()'] >> nth=0
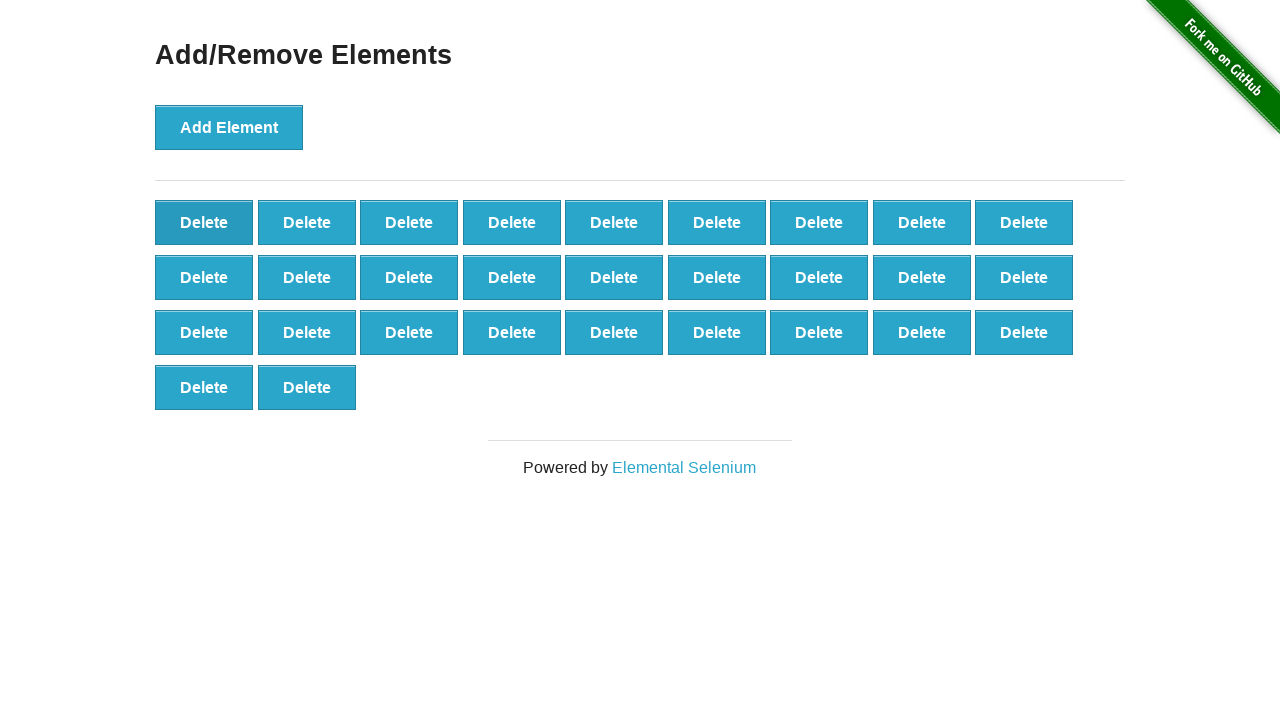

Clicked delete button to remove element (iteration 72/90) at (204, 222) on xpath=//*[@onclick='deleteElement()'] >> nth=0
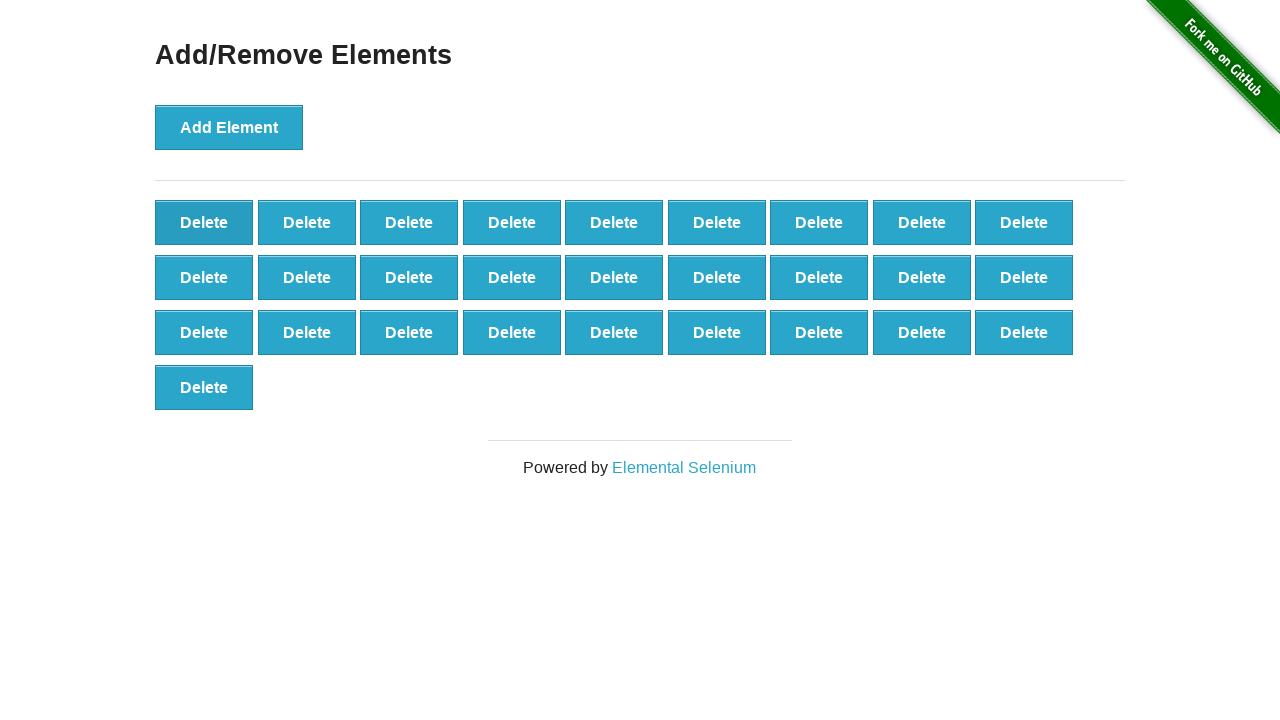

Clicked delete button to remove element (iteration 73/90) at (204, 222) on xpath=//*[@onclick='deleteElement()'] >> nth=0
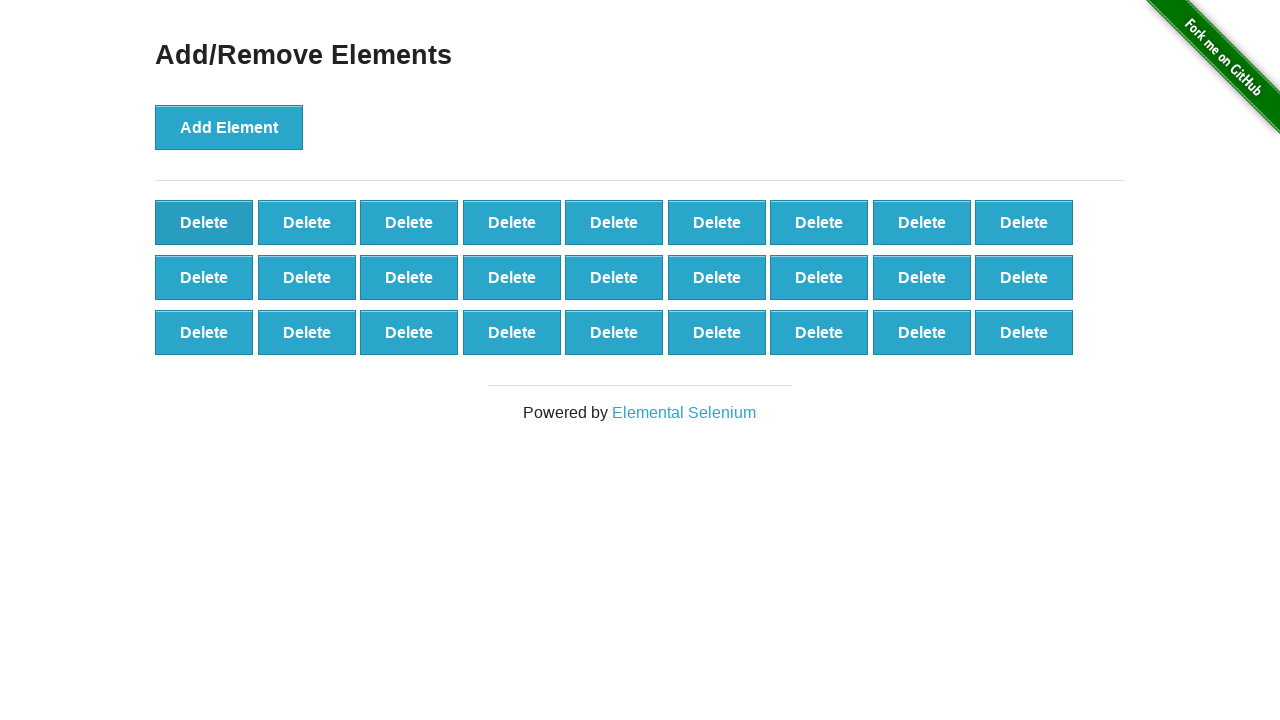

Clicked delete button to remove element (iteration 74/90) at (204, 222) on xpath=//*[@onclick='deleteElement()'] >> nth=0
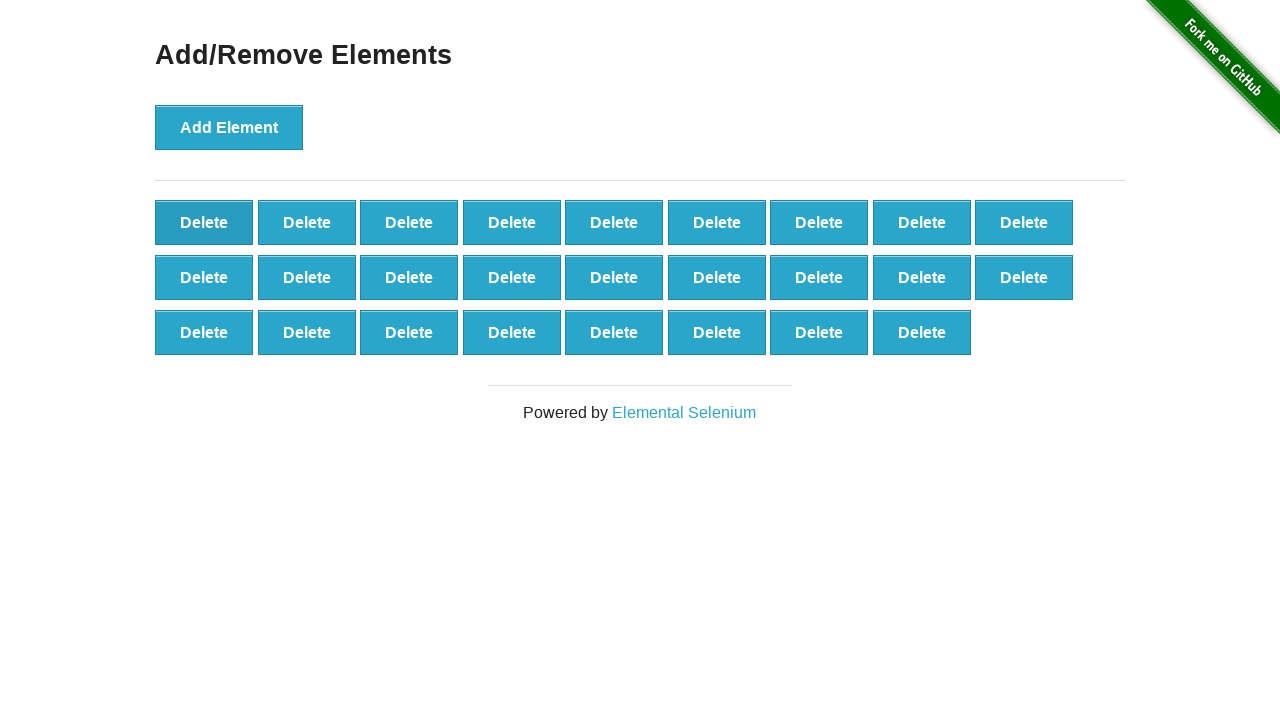

Clicked delete button to remove element (iteration 75/90) at (204, 222) on xpath=//*[@onclick='deleteElement()'] >> nth=0
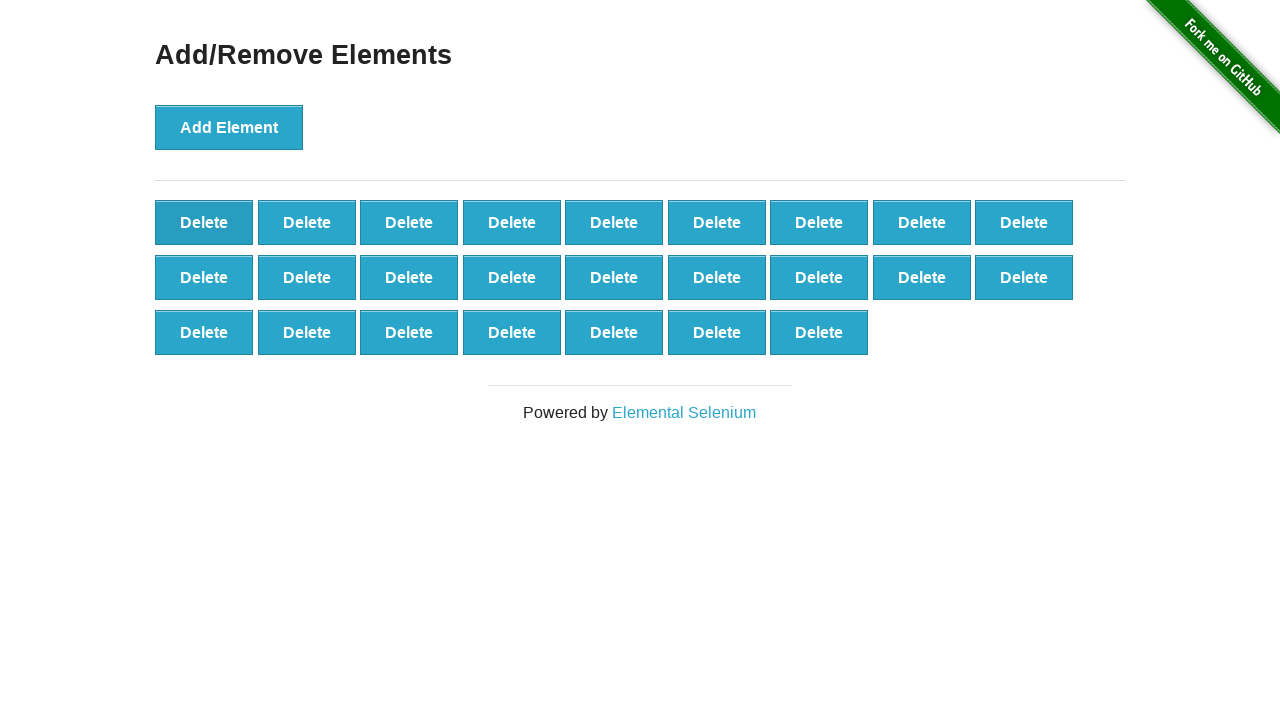

Clicked delete button to remove element (iteration 76/90) at (204, 222) on xpath=//*[@onclick='deleteElement()'] >> nth=0
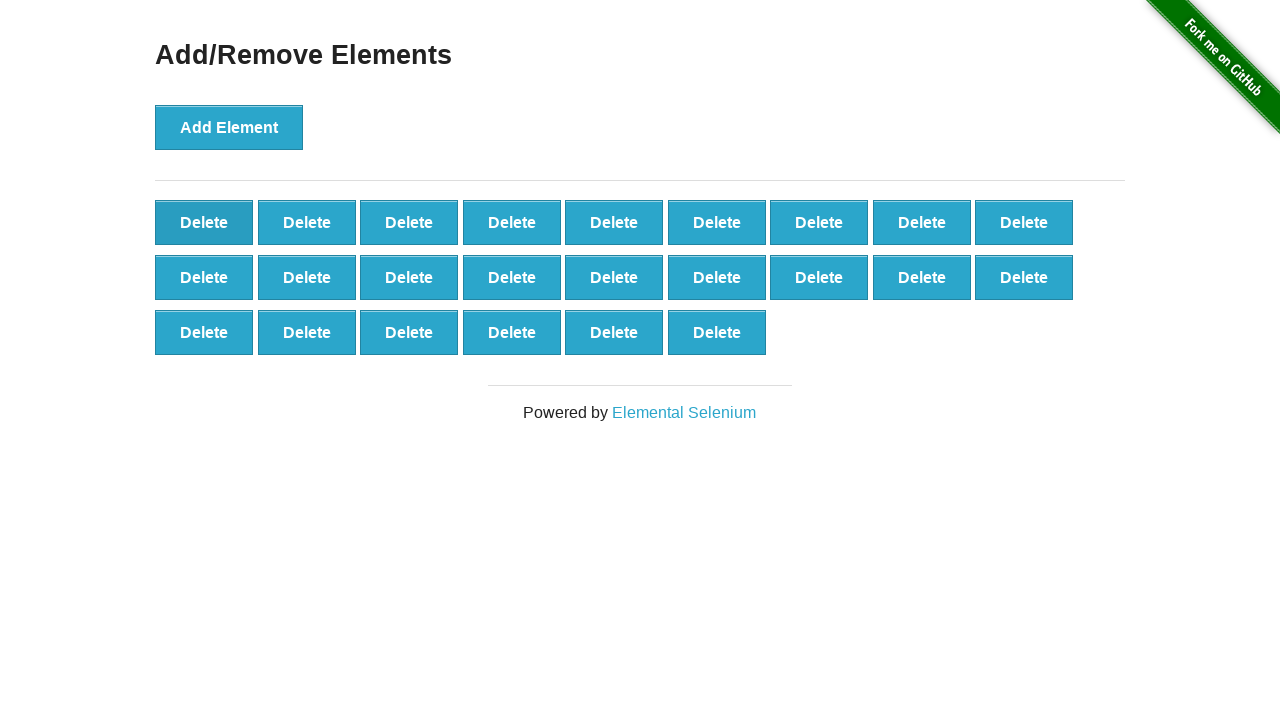

Clicked delete button to remove element (iteration 77/90) at (204, 222) on xpath=//*[@onclick='deleteElement()'] >> nth=0
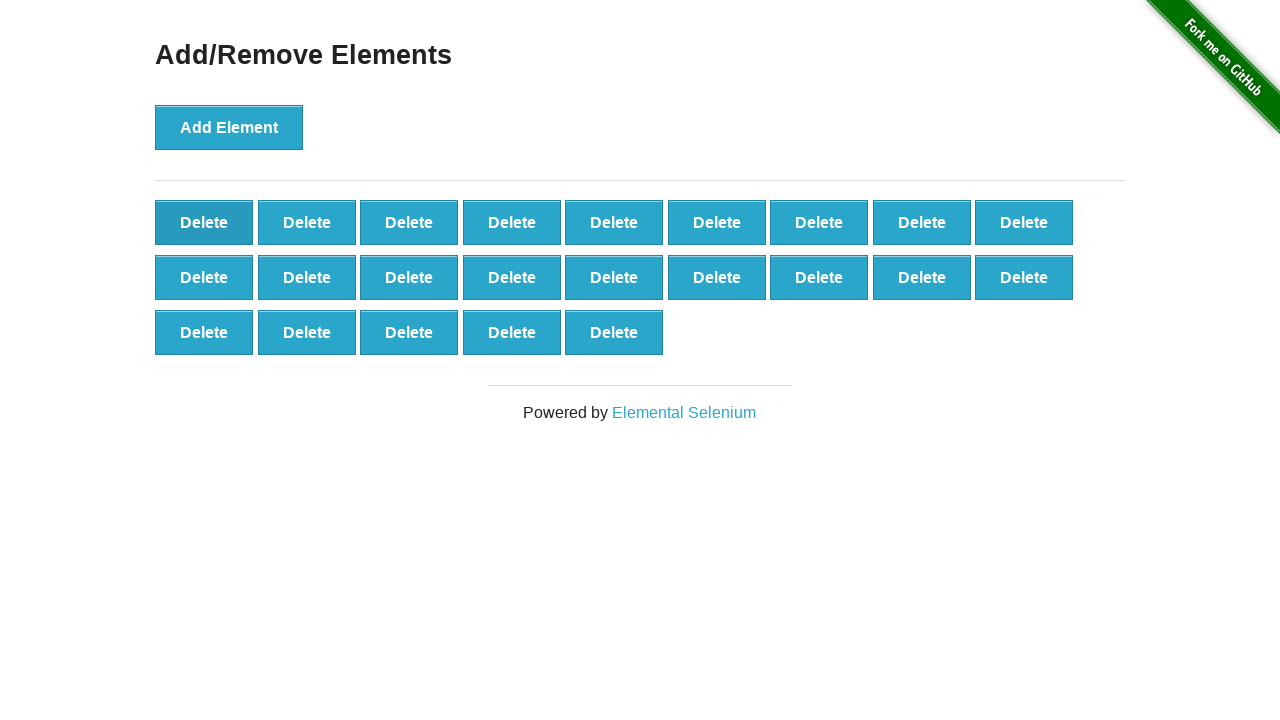

Clicked delete button to remove element (iteration 78/90) at (204, 222) on xpath=//*[@onclick='deleteElement()'] >> nth=0
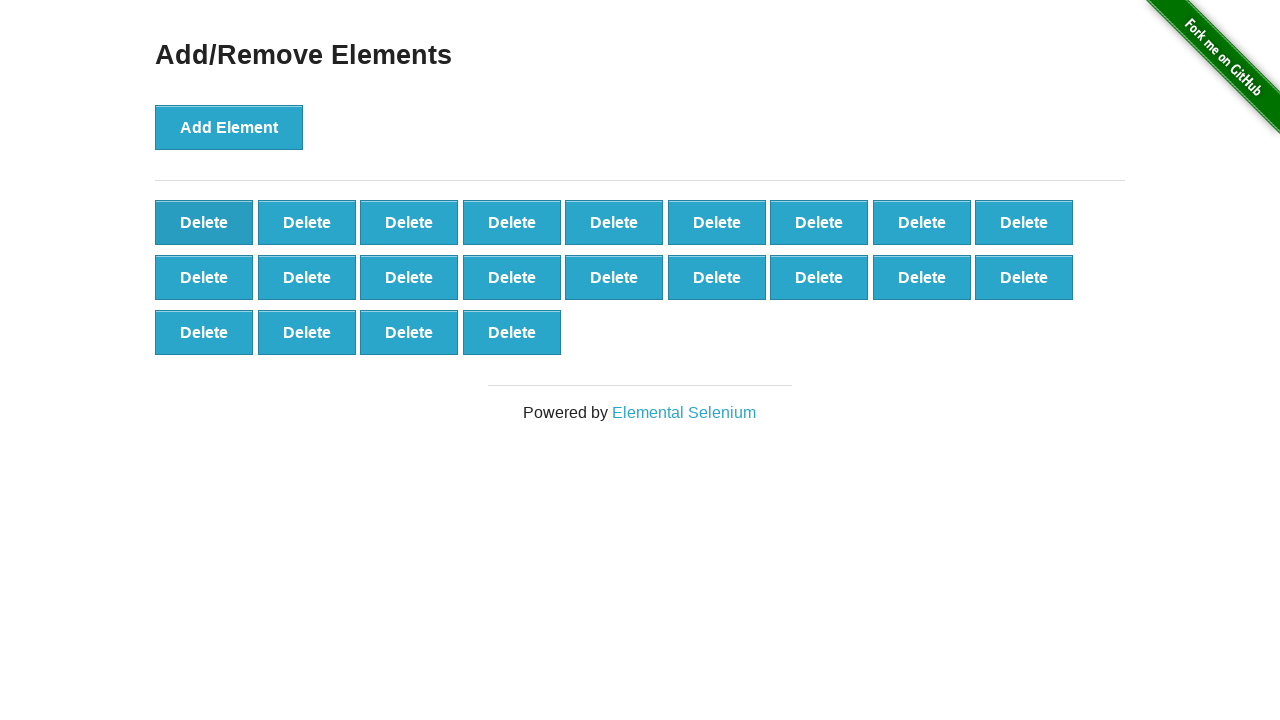

Clicked delete button to remove element (iteration 79/90) at (204, 222) on xpath=//*[@onclick='deleteElement()'] >> nth=0
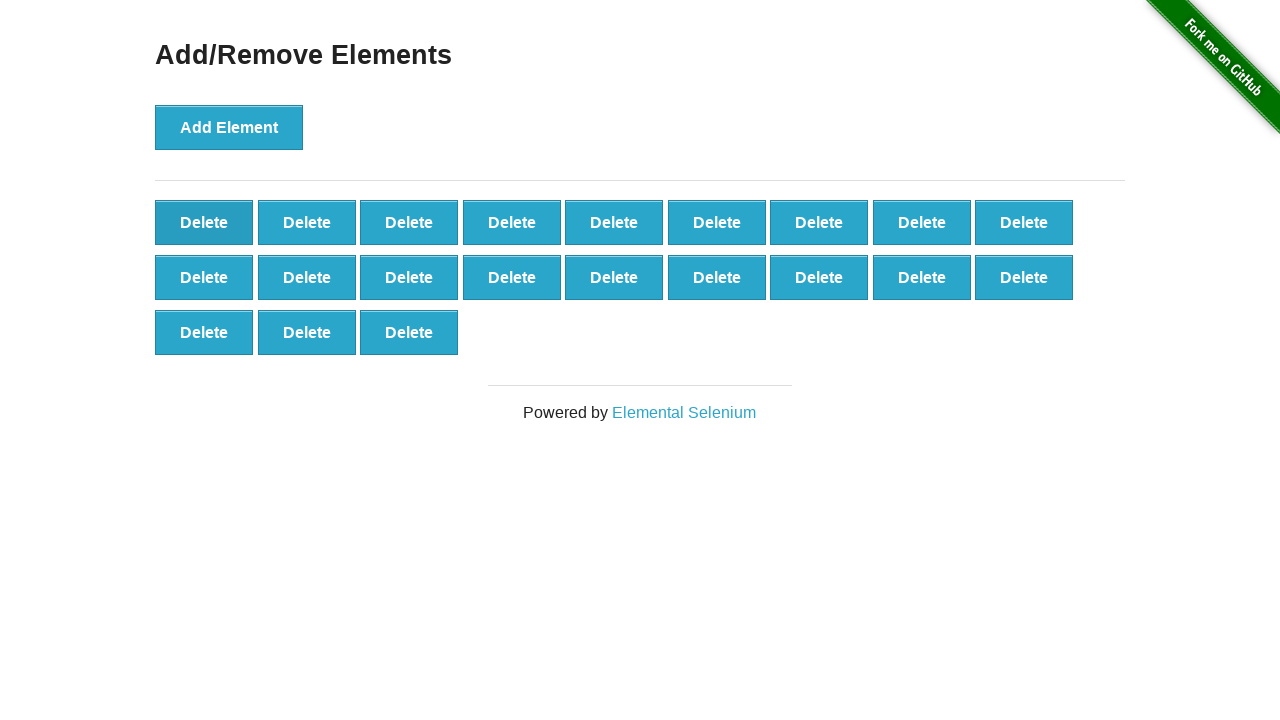

Clicked delete button to remove element (iteration 80/90) at (204, 222) on xpath=//*[@onclick='deleteElement()'] >> nth=0
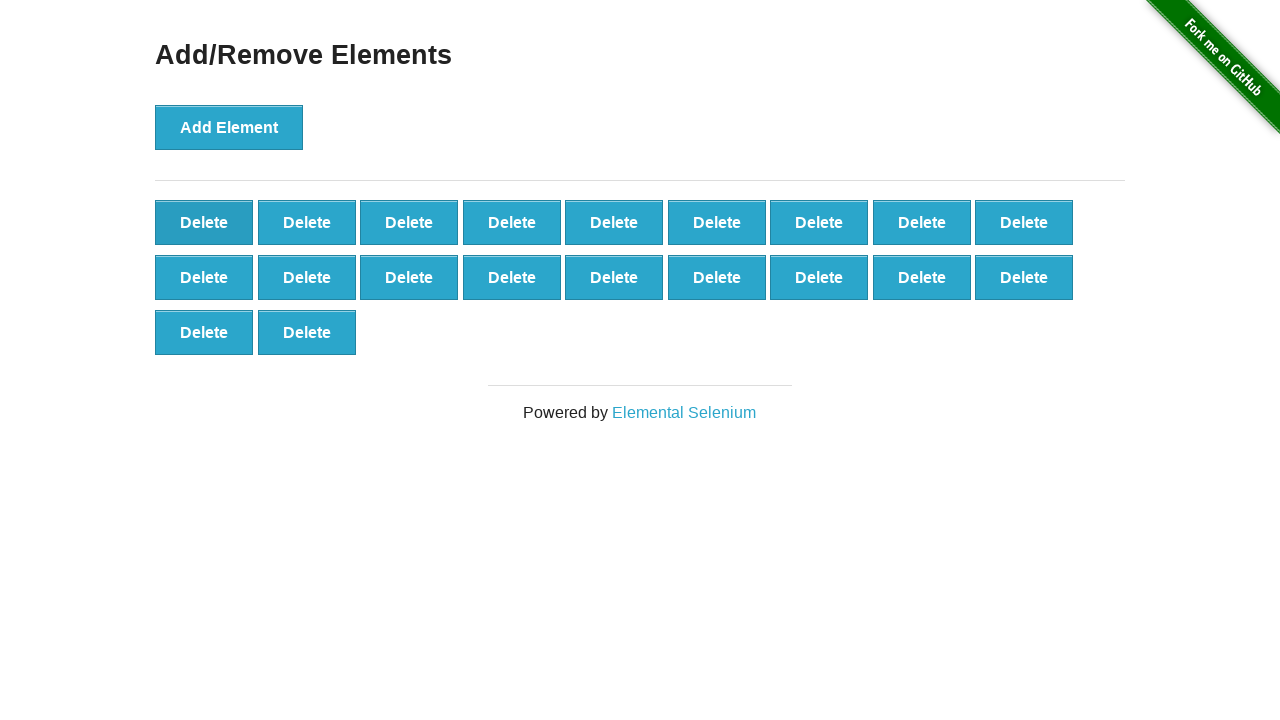

Clicked delete button to remove element (iteration 81/90) at (204, 222) on xpath=//*[@onclick='deleteElement()'] >> nth=0
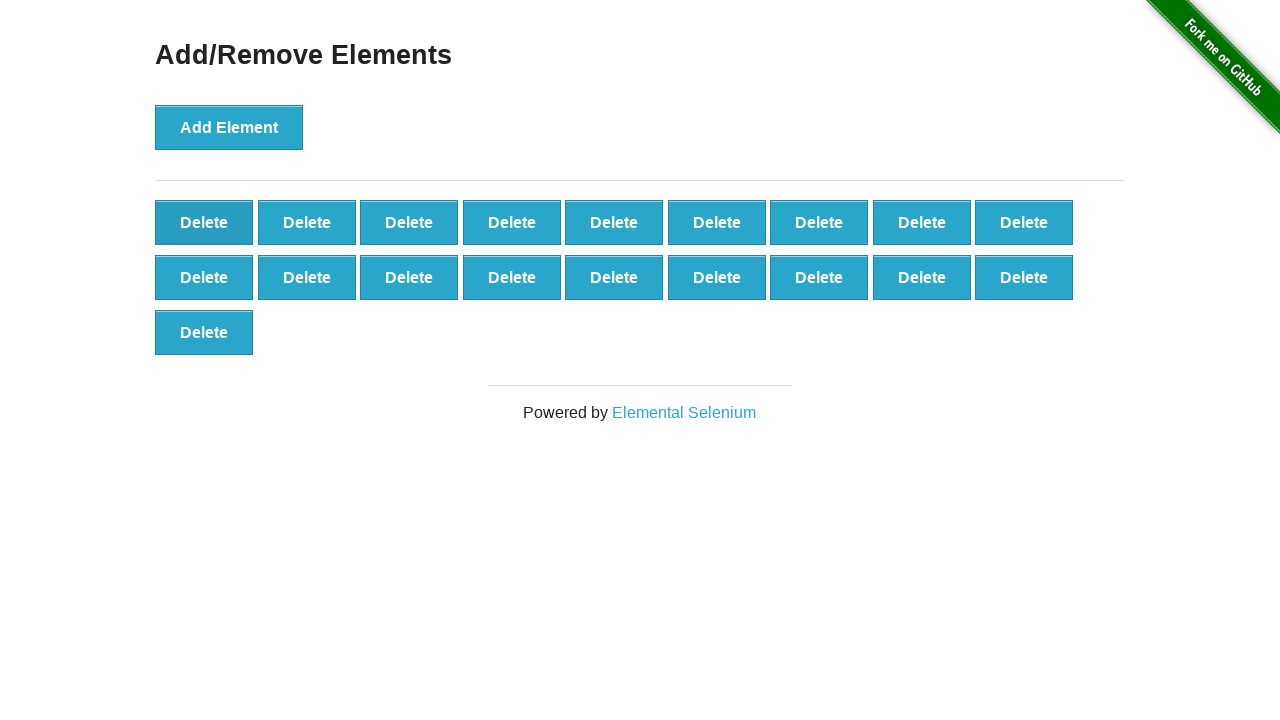

Clicked delete button to remove element (iteration 82/90) at (204, 222) on xpath=//*[@onclick='deleteElement()'] >> nth=0
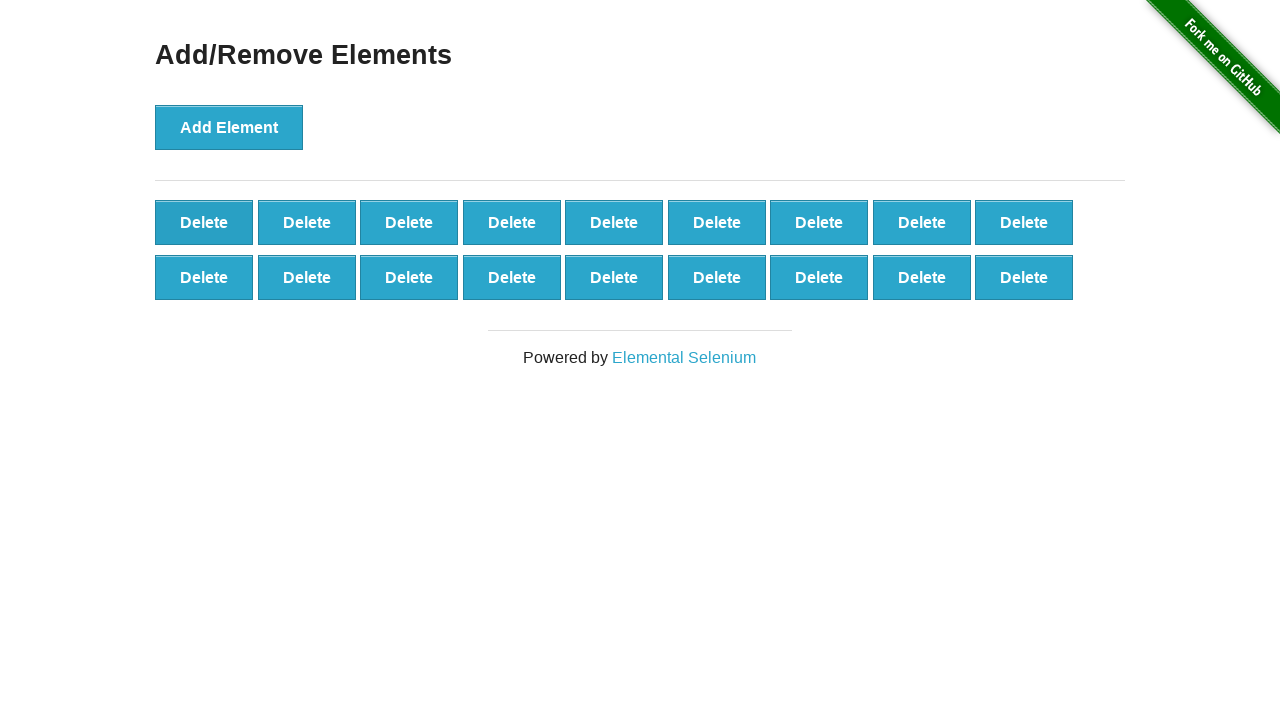

Clicked delete button to remove element (iteration 83/90) at (204, 222) on xpath=//*[@onclick='deleteElement()'] >> nth=0
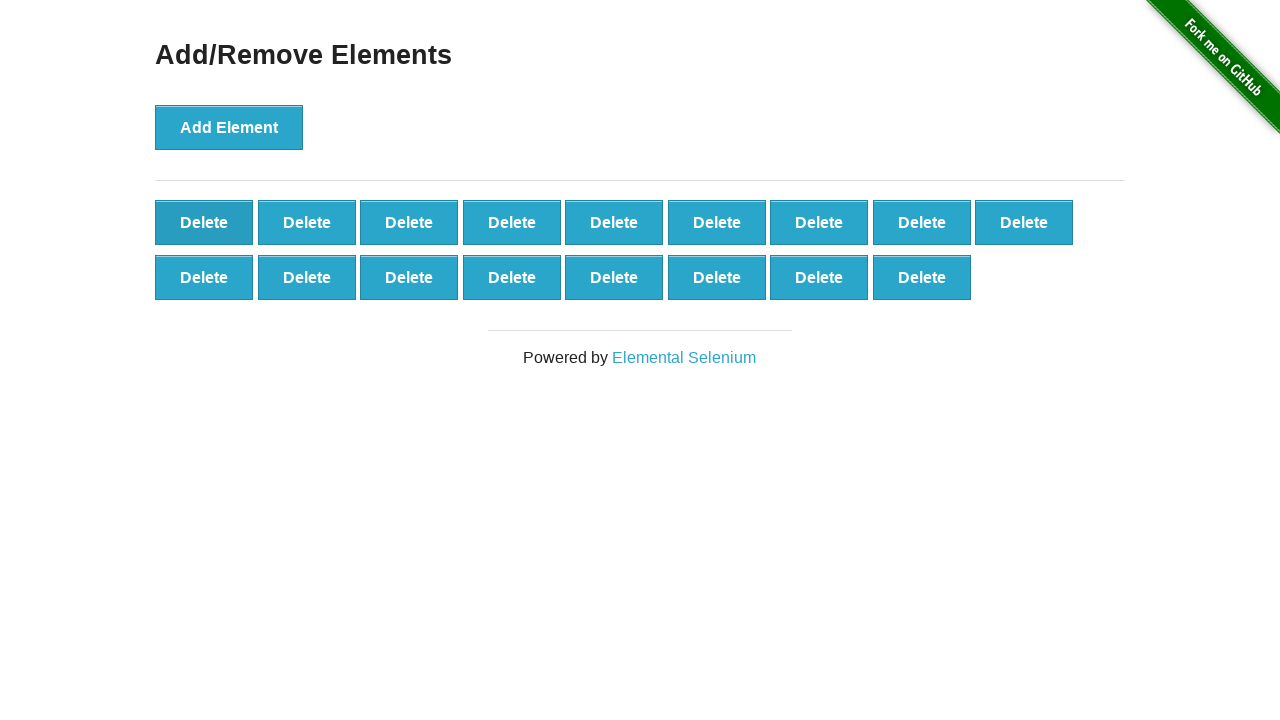

Clicked delete button to remove element (iteration 84/90) at (204, 222) on xpath=//*[@onclick='deleteElement()'] >> nth=0
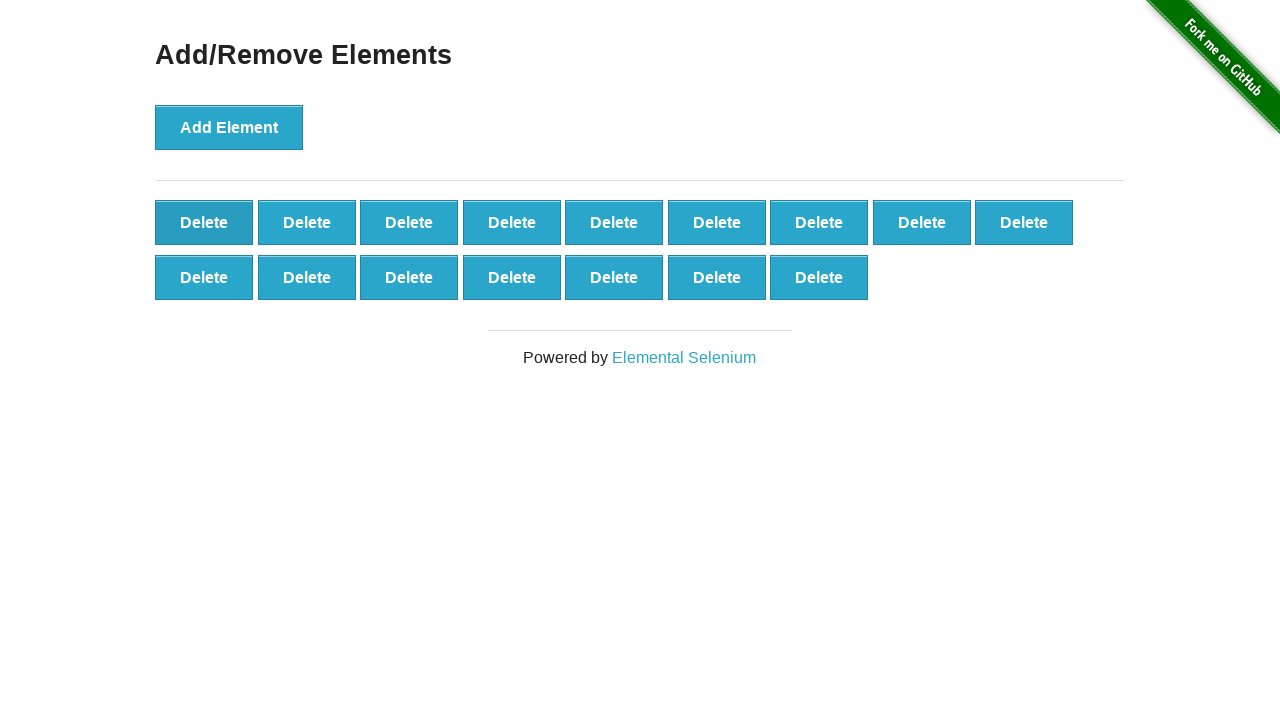

Clicked delete button to remove element (iteration 85/90) at (204, 222) on xpath=//*[@onclick='deleteElement()'] >> nth=0
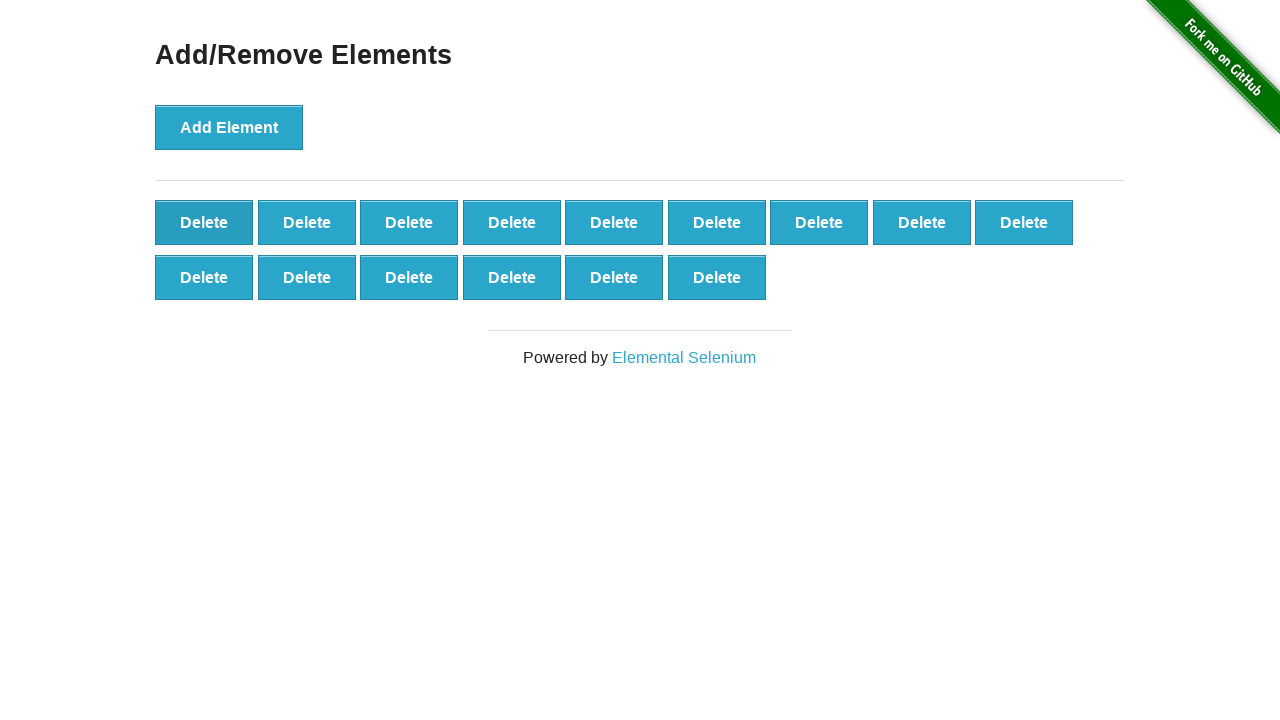

Clicked delete button to remove element (iteration 86/90) at (204, 222) on xpath=//*[@onclick='deleteElement()'] >> nth=0
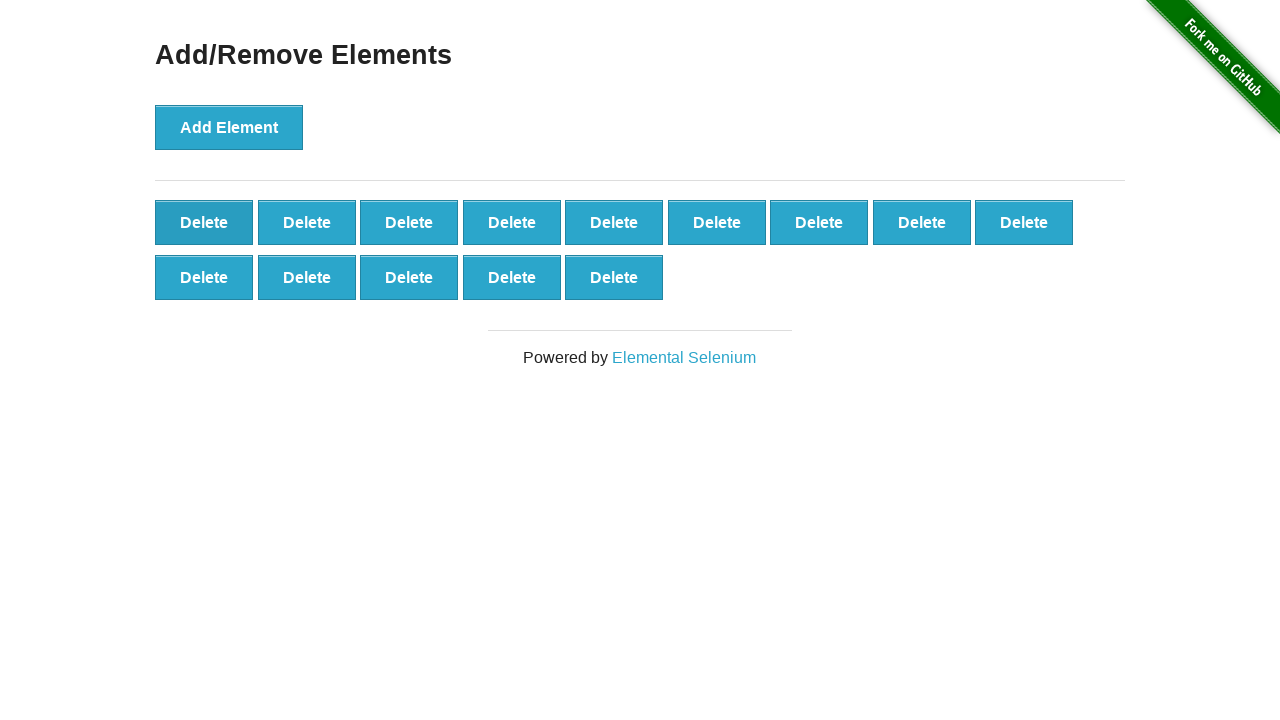

Clicked delete button to remove element (iteration 87/90) at (204, 222) on xpath=//*[@onclick='deleteElement()'] >> nth=0
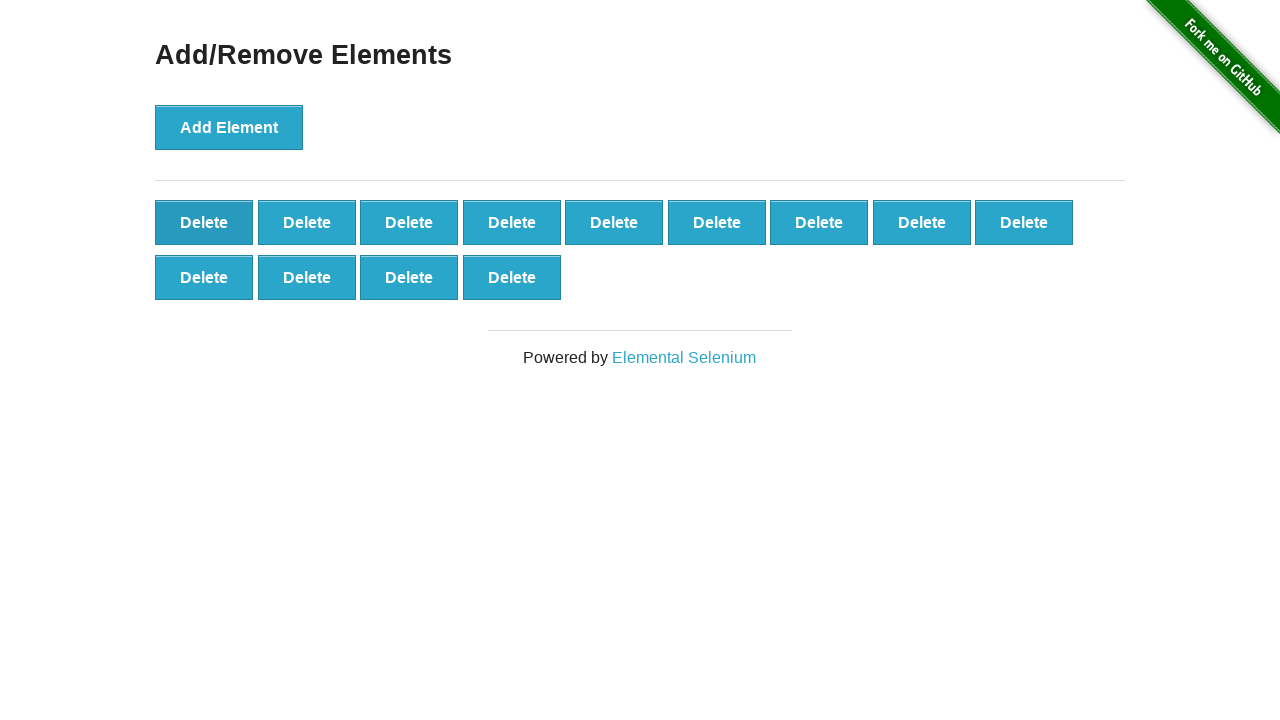

Clicked delete button to remove element (iteration 88/90) at (204, 222) on xpath=//*[@onclick='deleteElement()'] >> nth=0
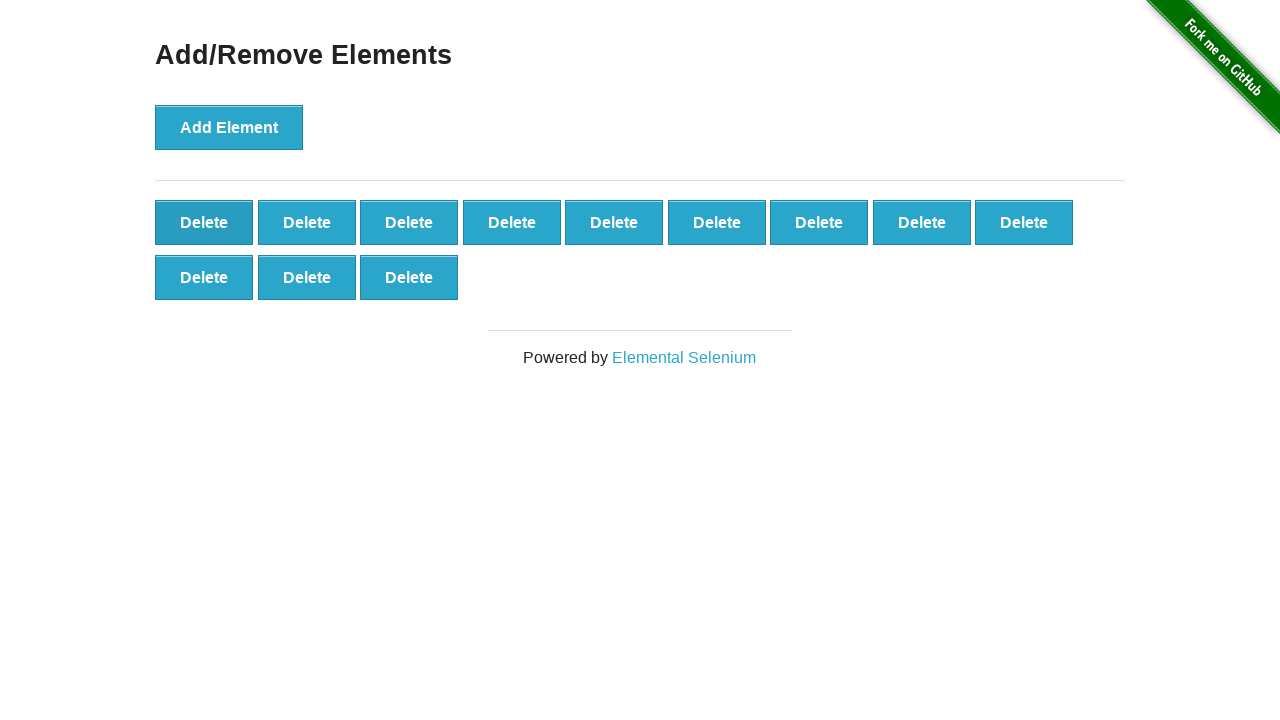

Clicked delete button to remove element (iteration 89/90) at (204, 222) on xpath=//*[@onclick='deleteElement()'] >> nth=0
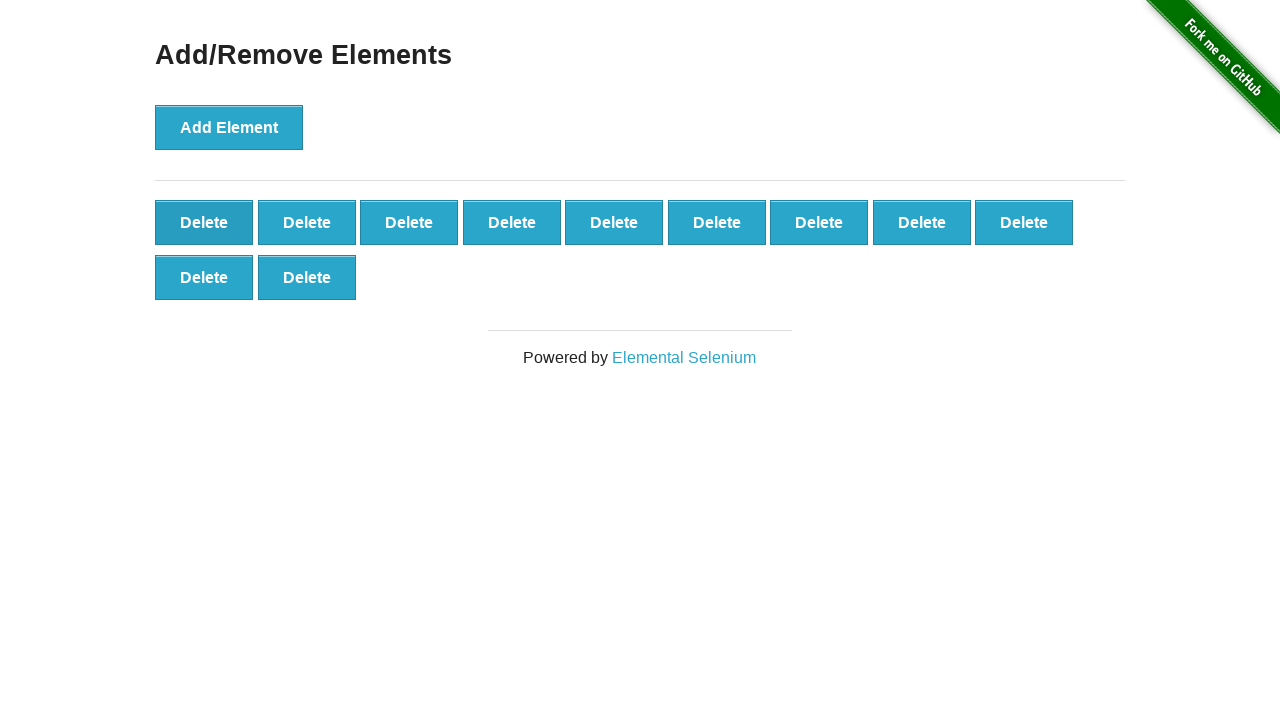

Clicked delete button to remove element (iteration 90/90) at (204, 222) on xpath=//*[@onclick='deleteElement()'] >> nth=0
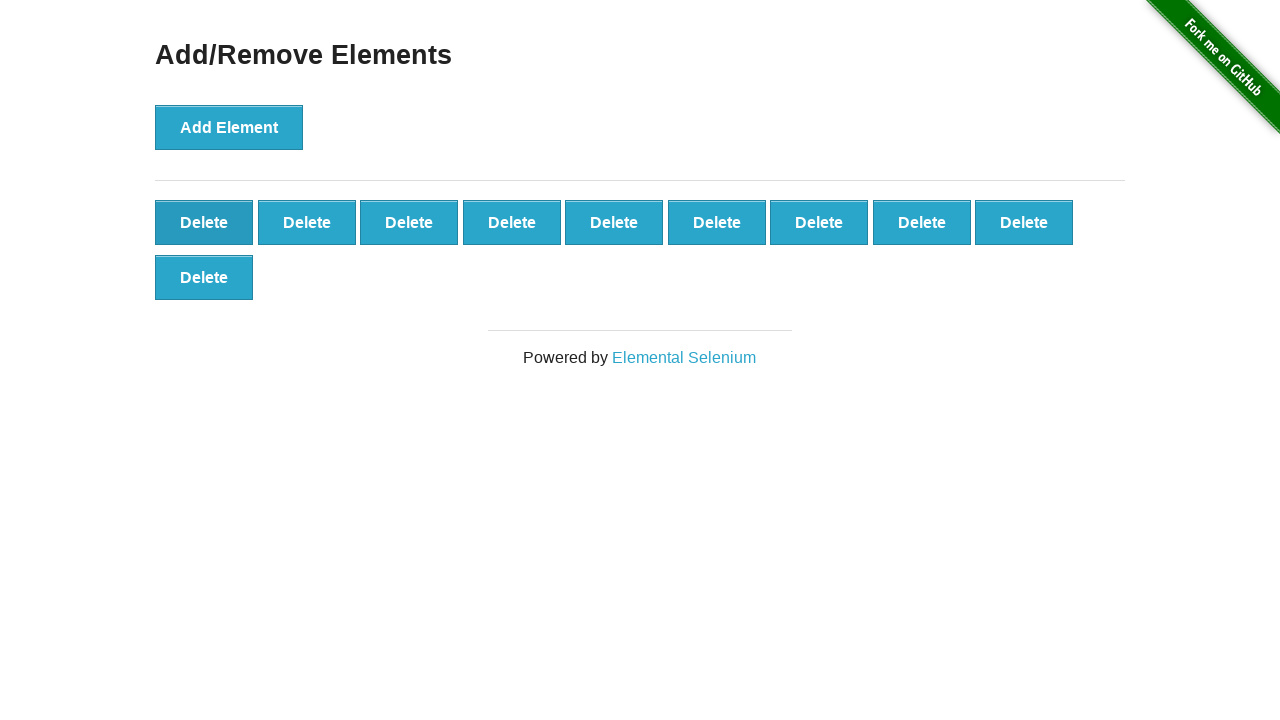

Verified 10 delete buttons remain after removing 90 elements
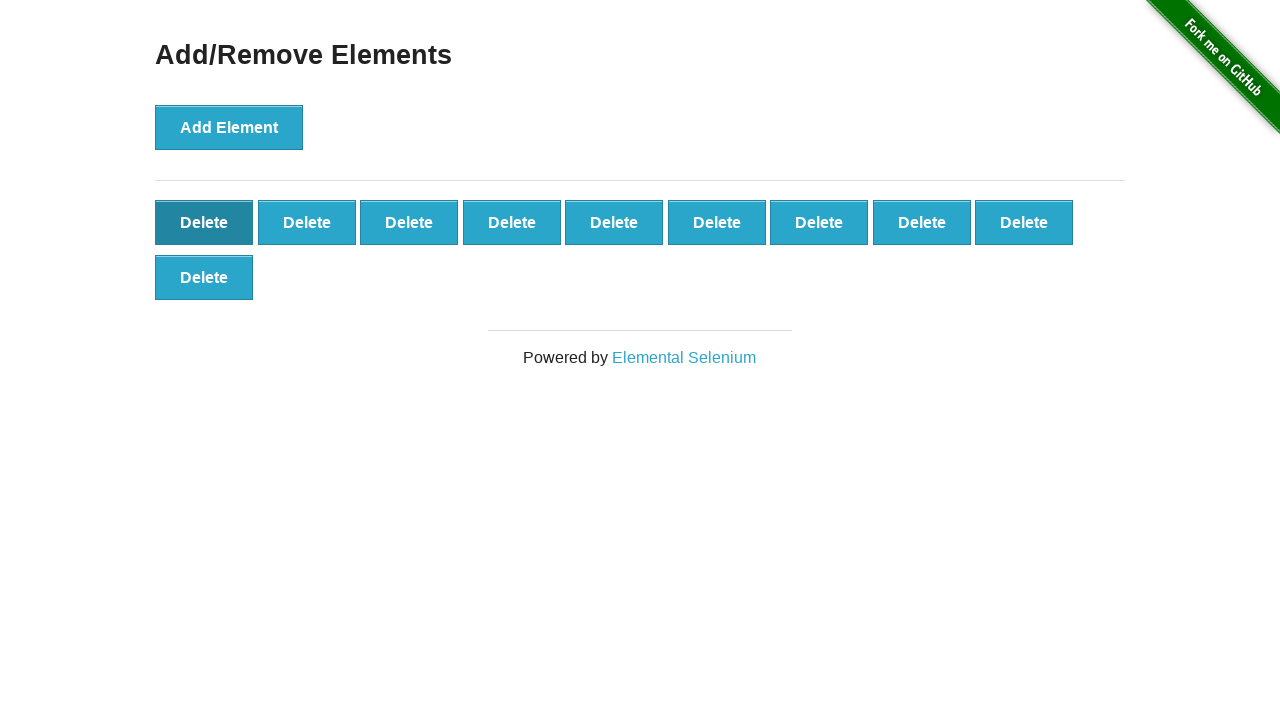

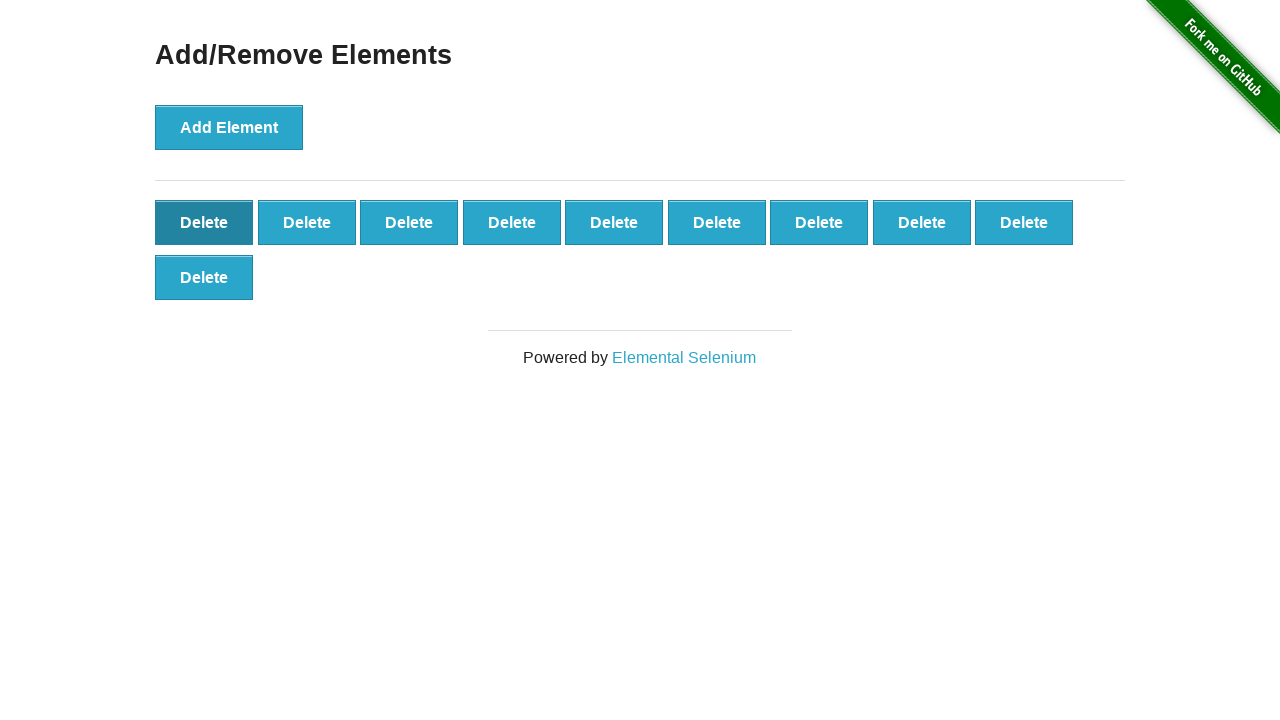